Automates answering the RAADS-R autism assessment test by clicking through all 80 questions with a predefined answer pattern (alternating between first and last options in groups of 5)

Starting URL: https://embrace-autism.com/raads-r/?fbclid=IwAR1P88laRttRiTHzyYS-lZxdStS6iya_-XoQn10JA4BGKH_UyXb2i4o1F_Q#test

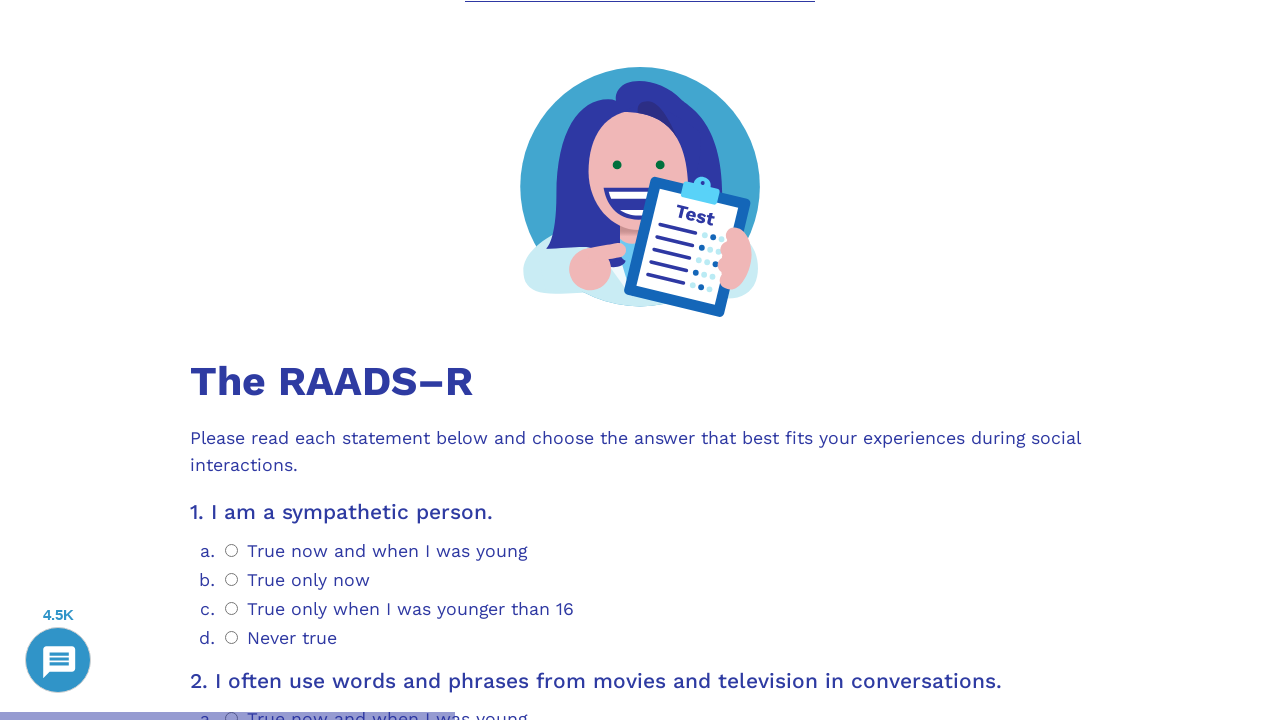

Question 1 container loaded
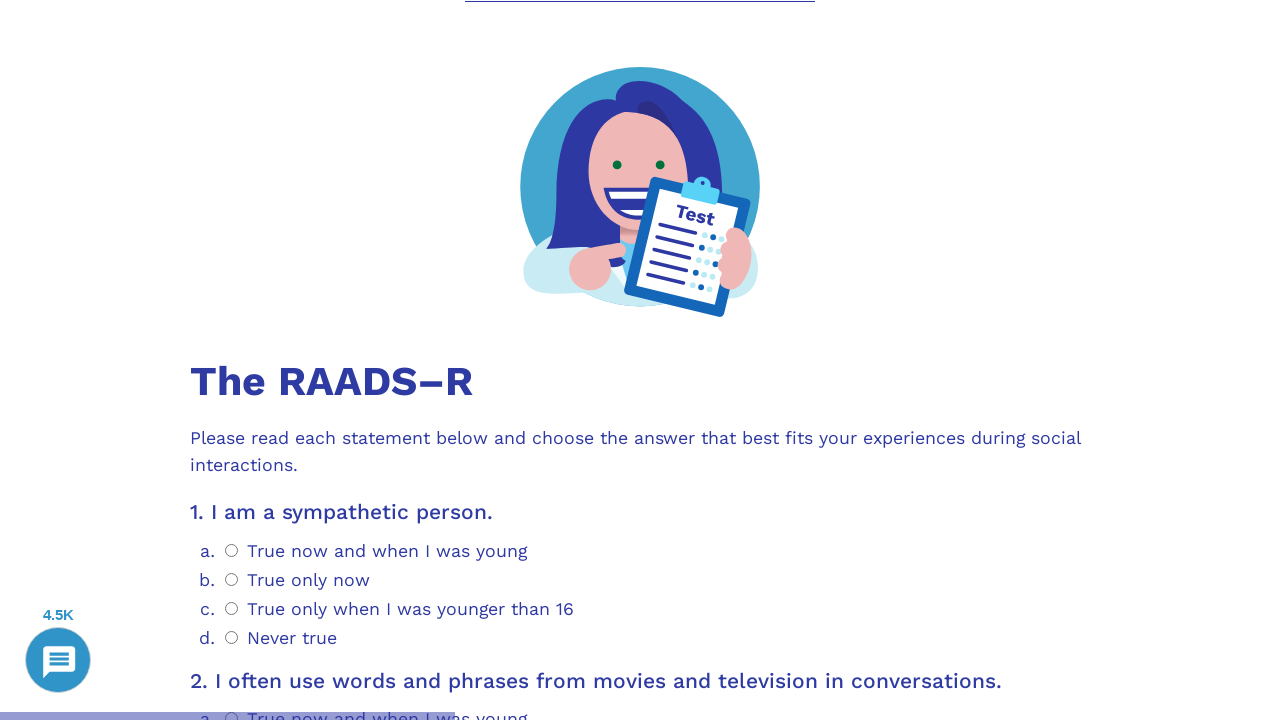

Scrolled question 1 into view
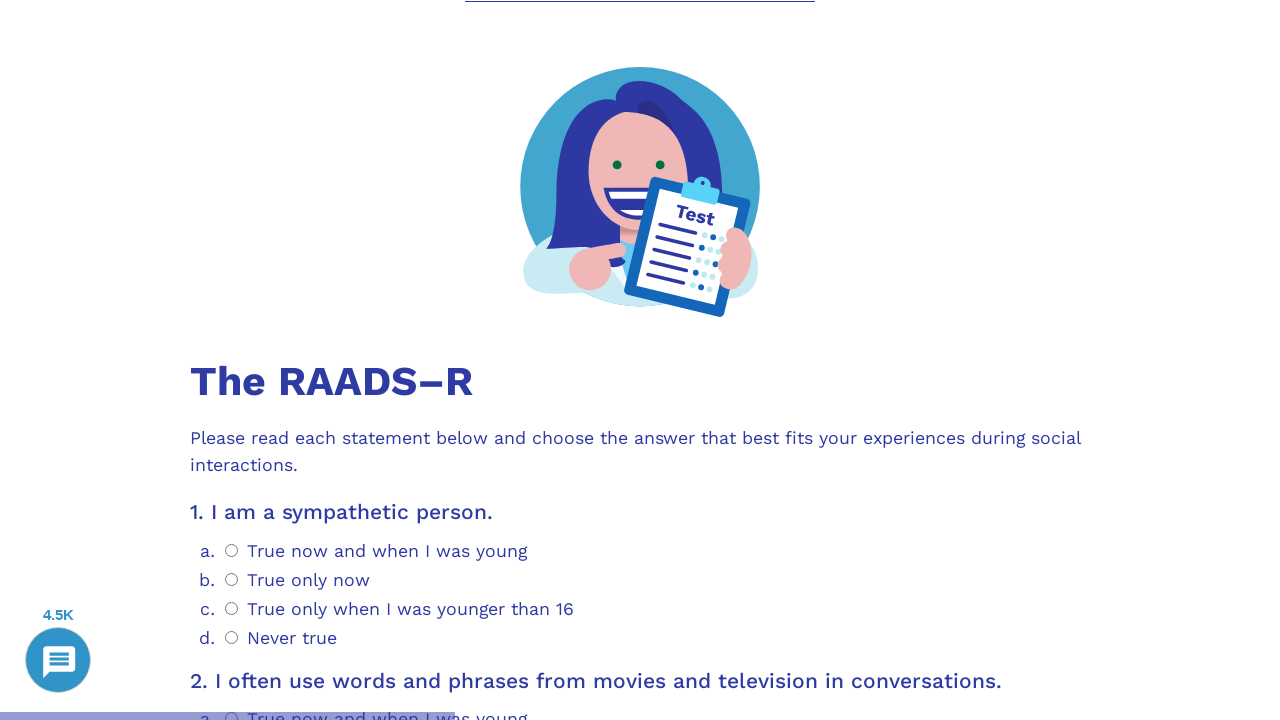

Selected option 0 for question 1 at (232, 550) on .psychometrics-items-container.item-1 .psychometrics-option-radio >> nth=0
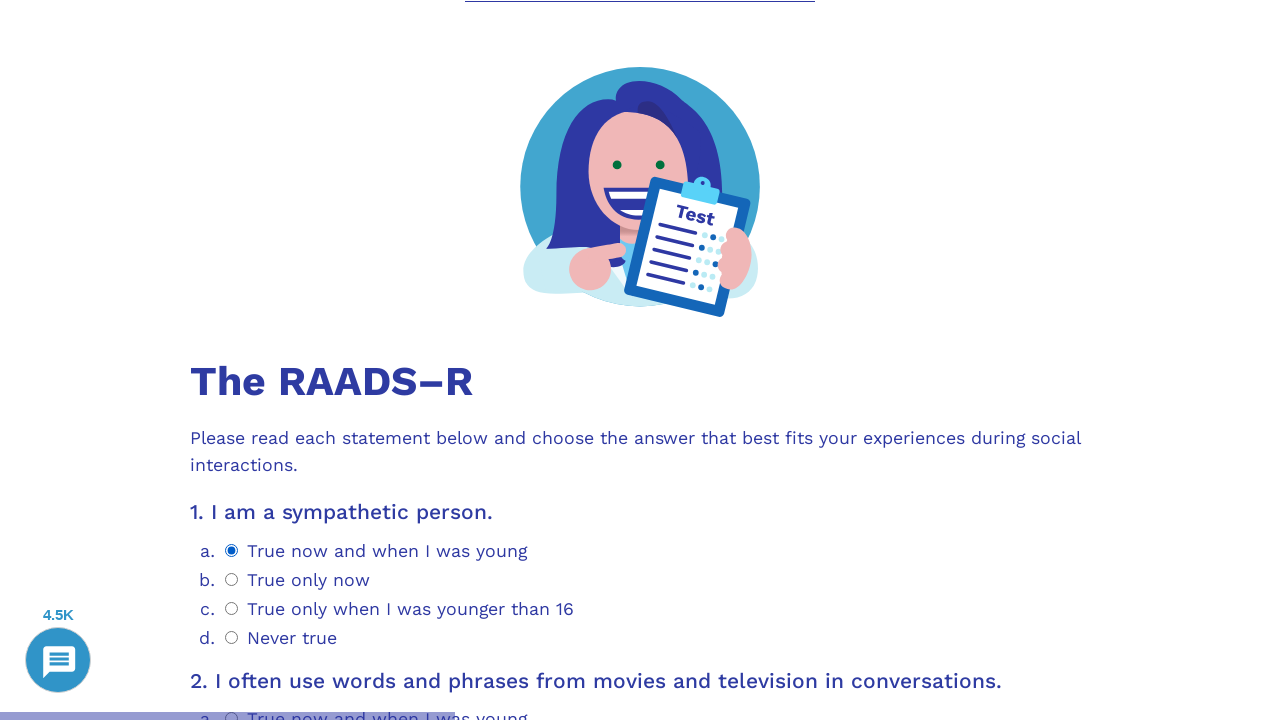

Question 2 container loaded
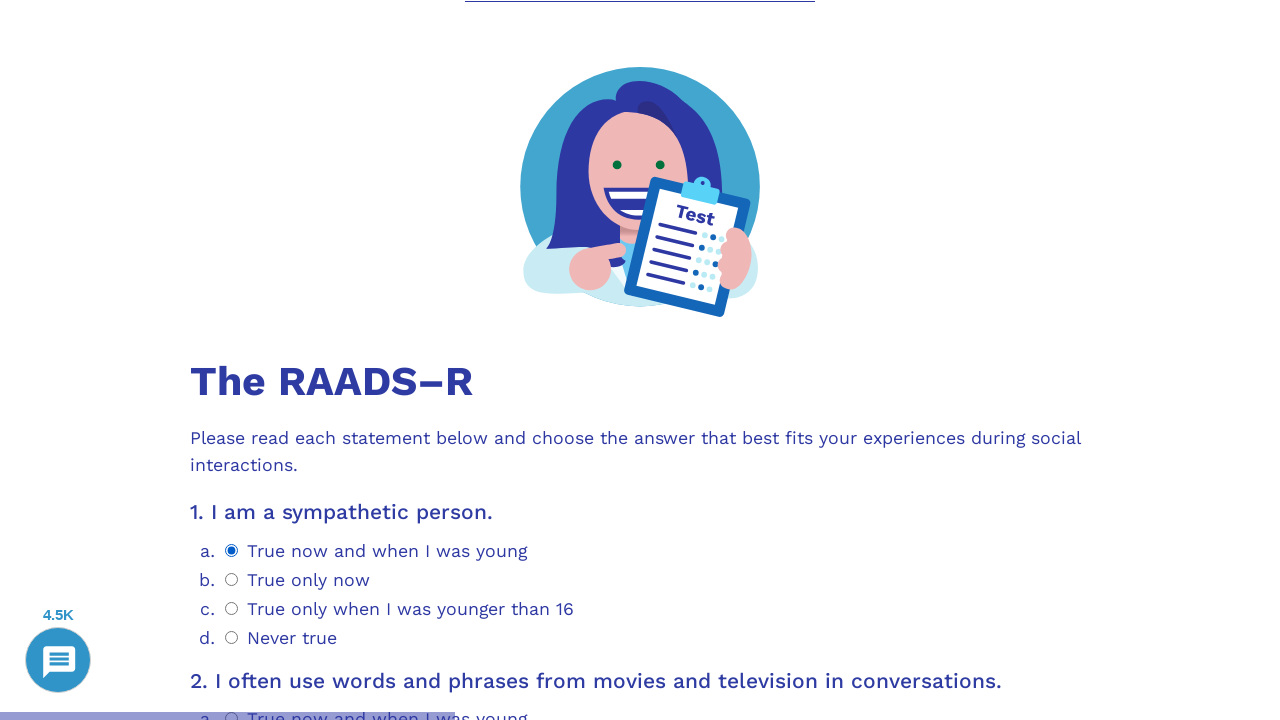

Scrolled question 2 into view
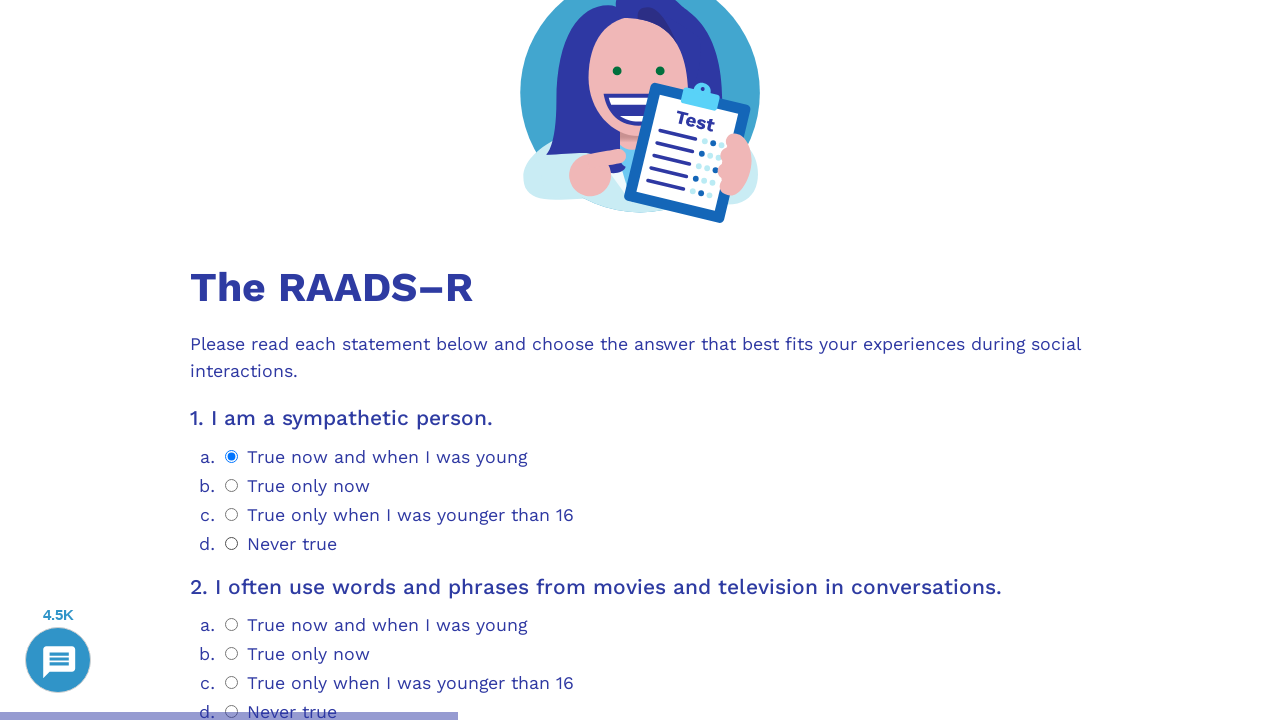

Selected option 0 for question 2 at (232, 624) on .psychometrics-items-container.item-2 .psychometrics-option-radio >> nth=0
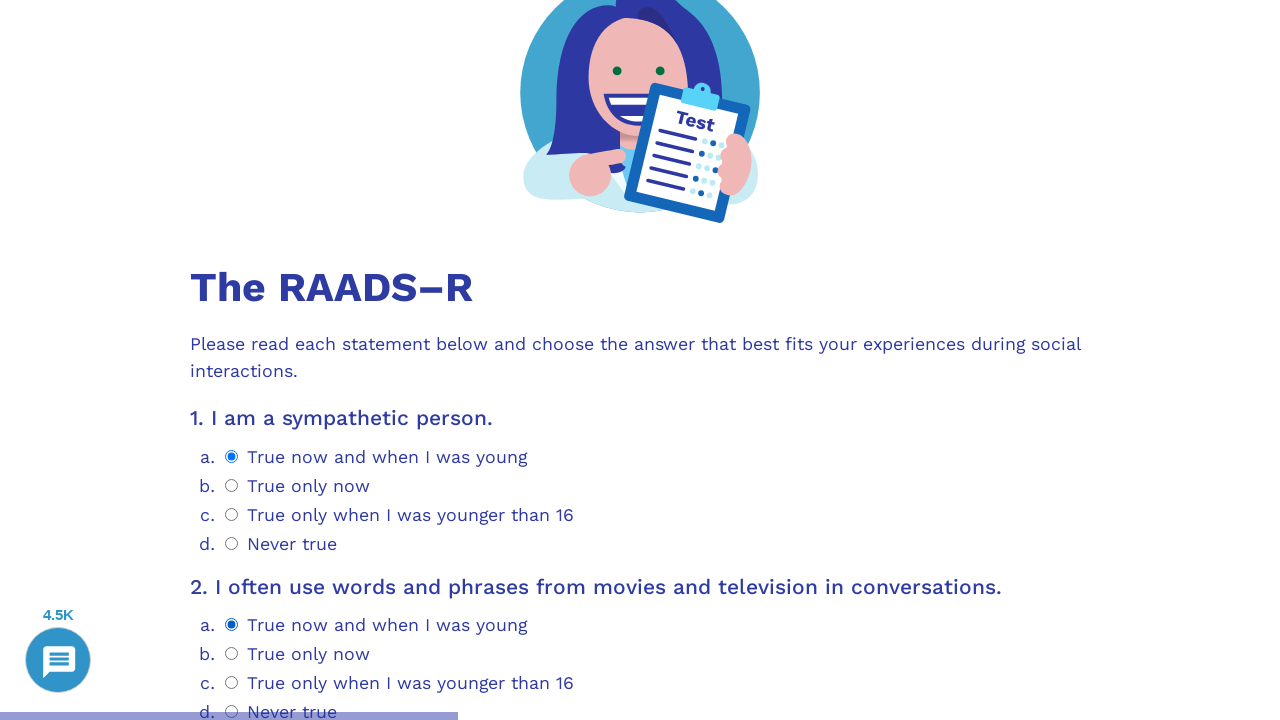

Question 3 container loaded
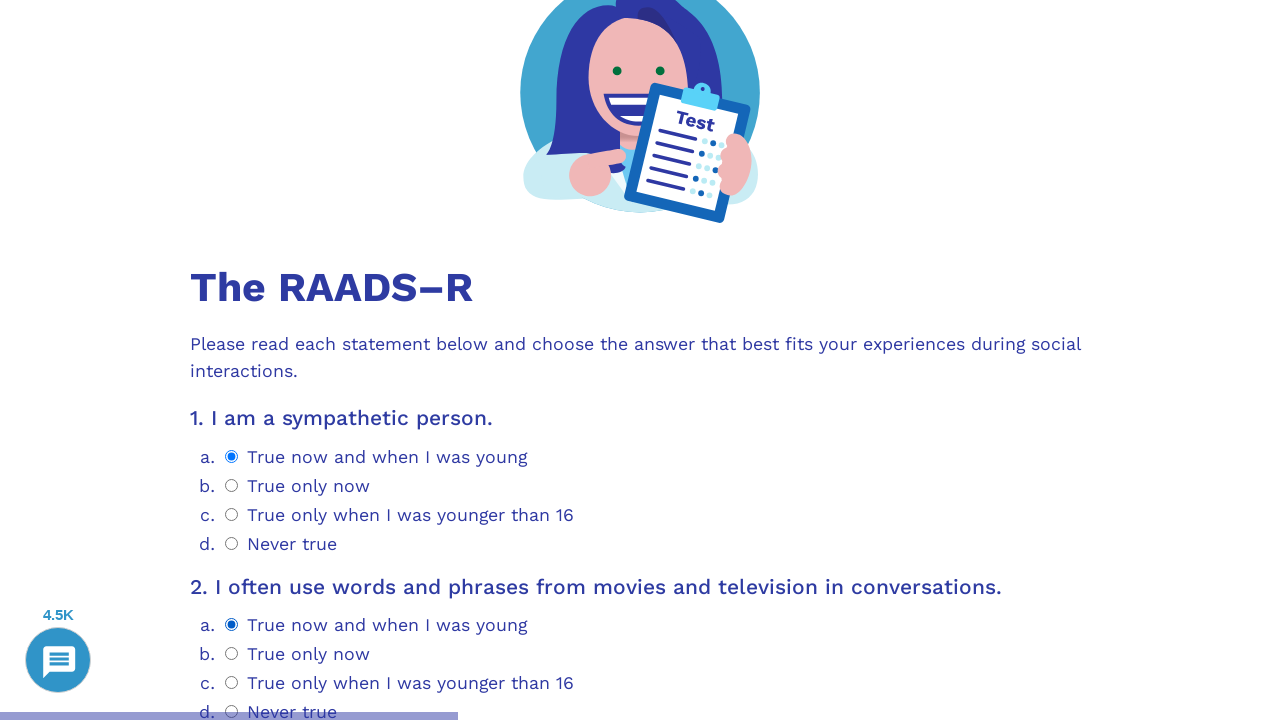

Scrolled question 3 into view
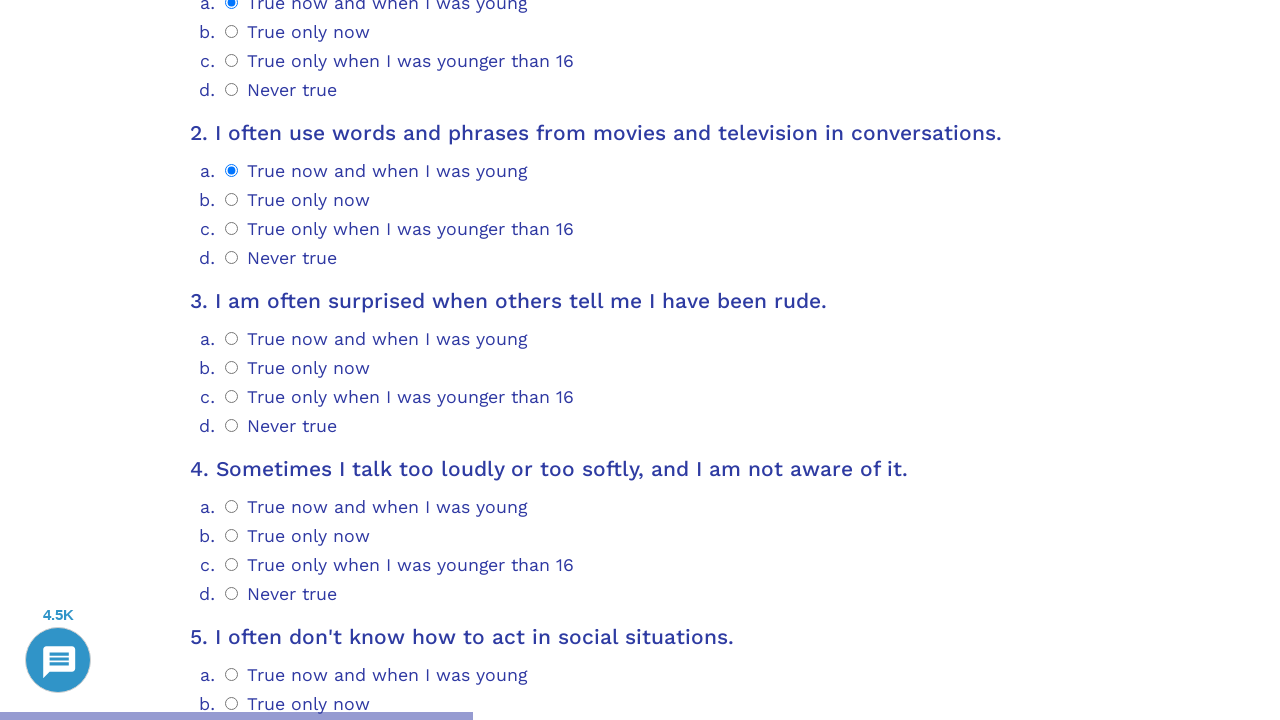

Selected option 0 for question 3 at (232, 338) on .psychometrics-items-container.item-3 .psychometrics-option-radio >> nth=0
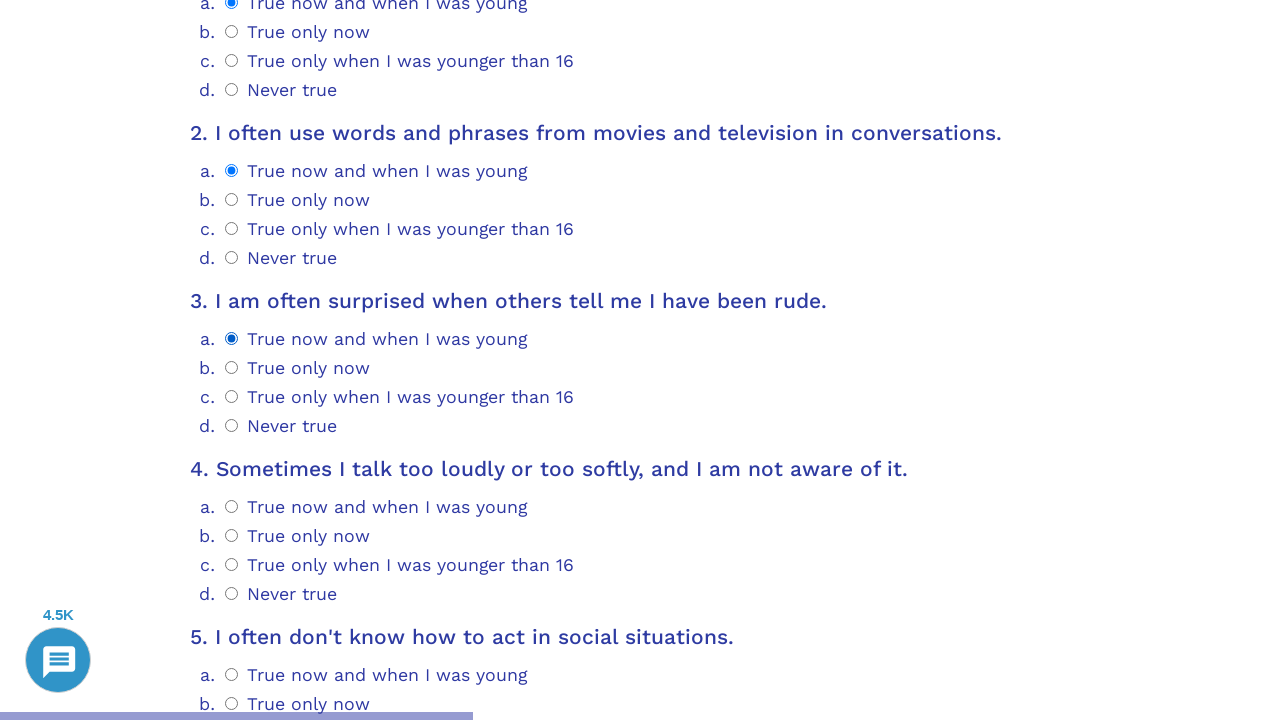

Question 4 container loaded
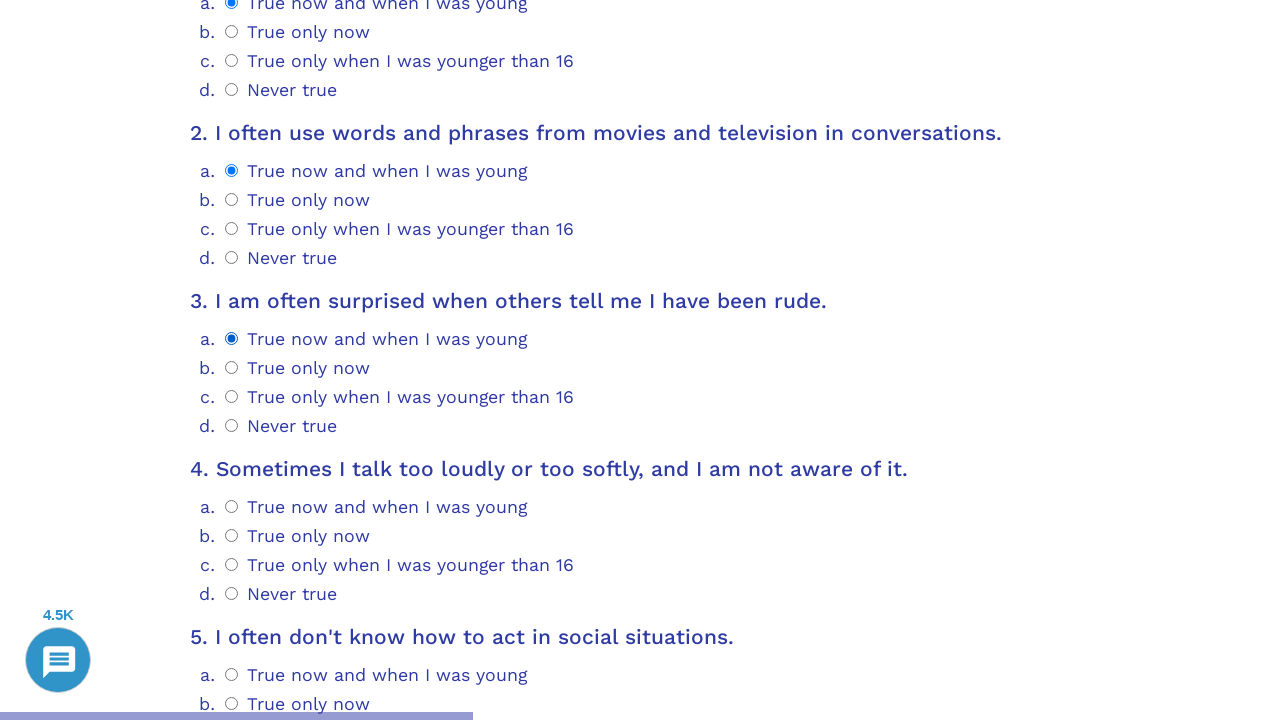

Scrolled question 4 into view
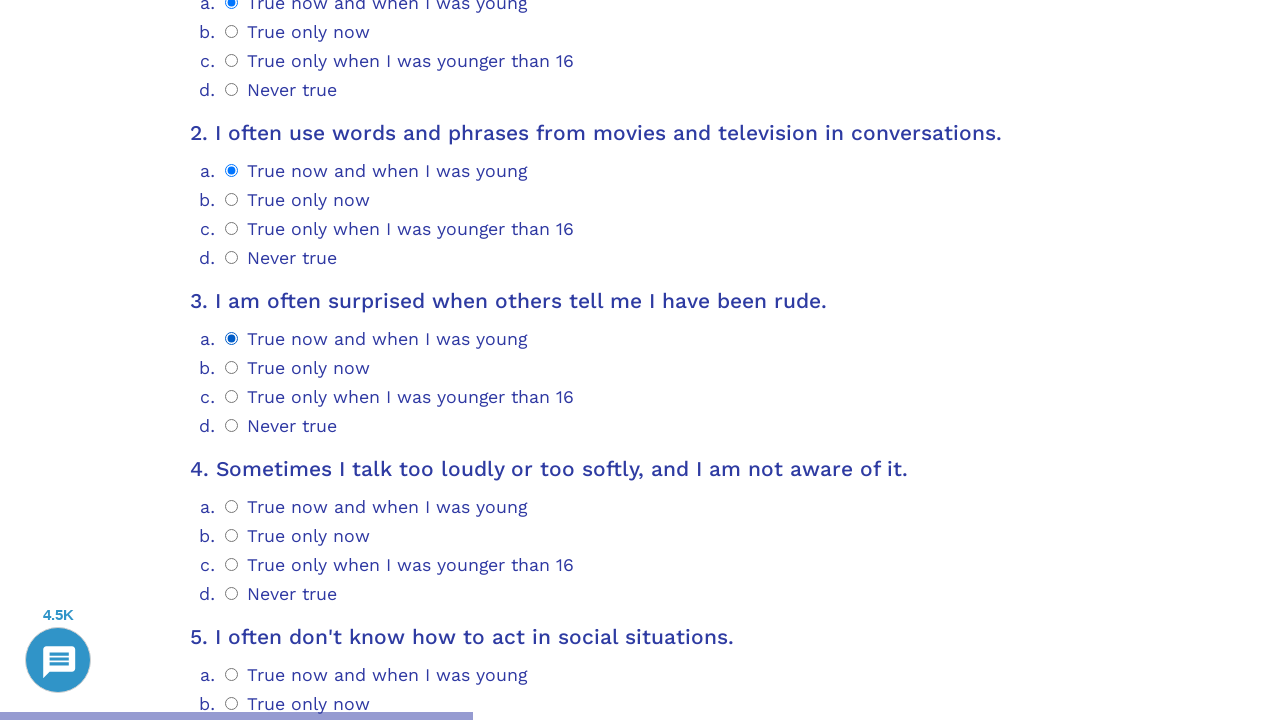

Selected option 0 for question 4 at (232, 507) on .psychometrics-items-container.item-4 .psychometrics-option-radio >> nth=0
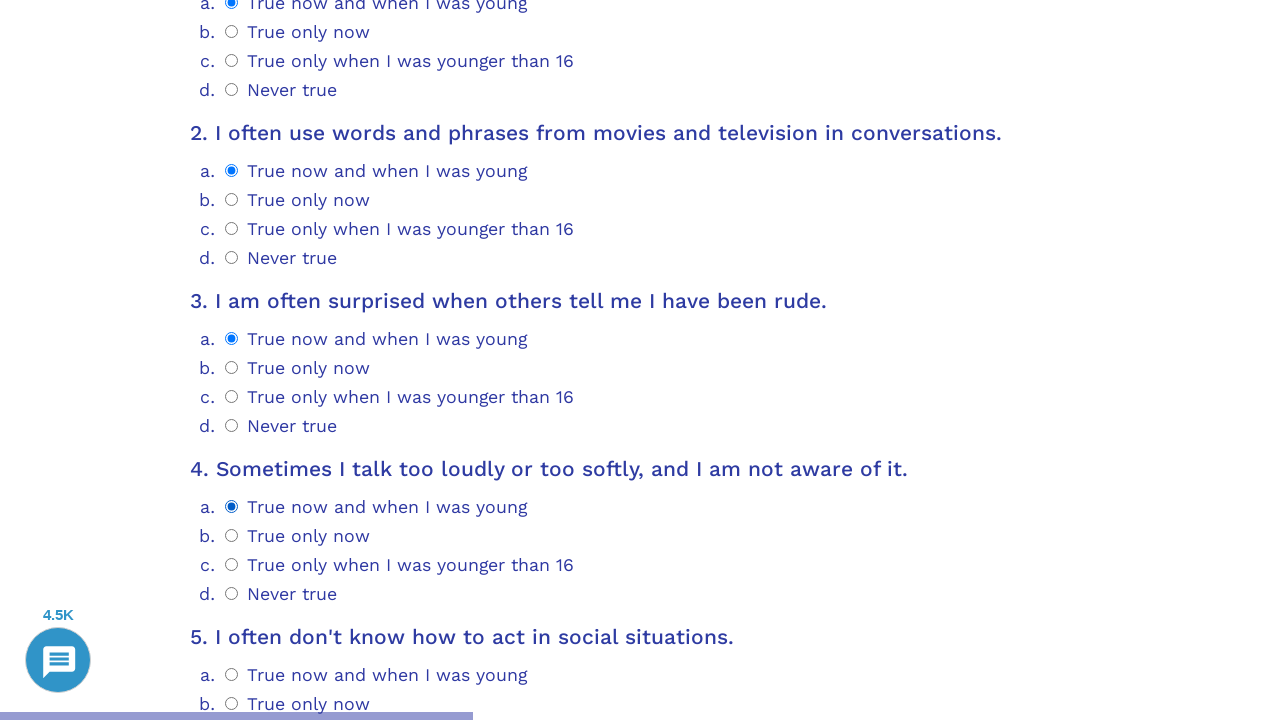

Question 5 container loaded
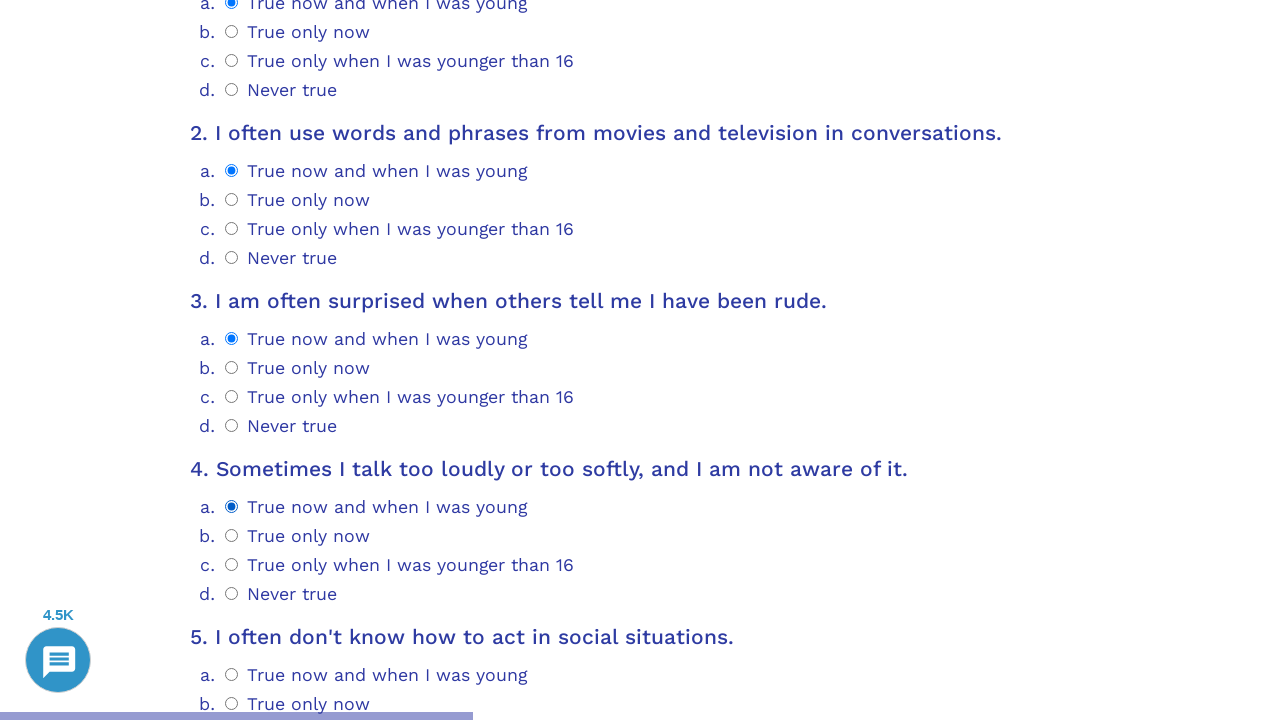

Scrolled question 5 into view
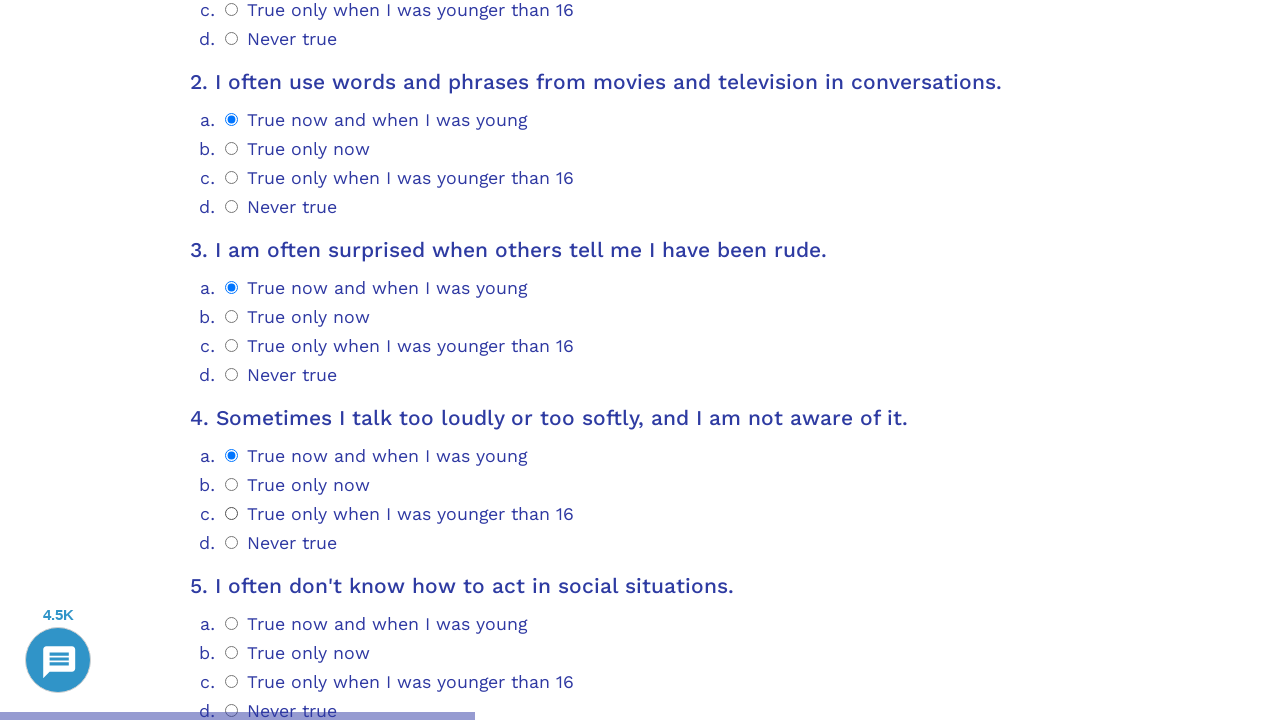

Selected option 0 for question 5 at (232, 624) on .psychometrics-items-container.item-5 .psychometrics-option-radio >> nth=0
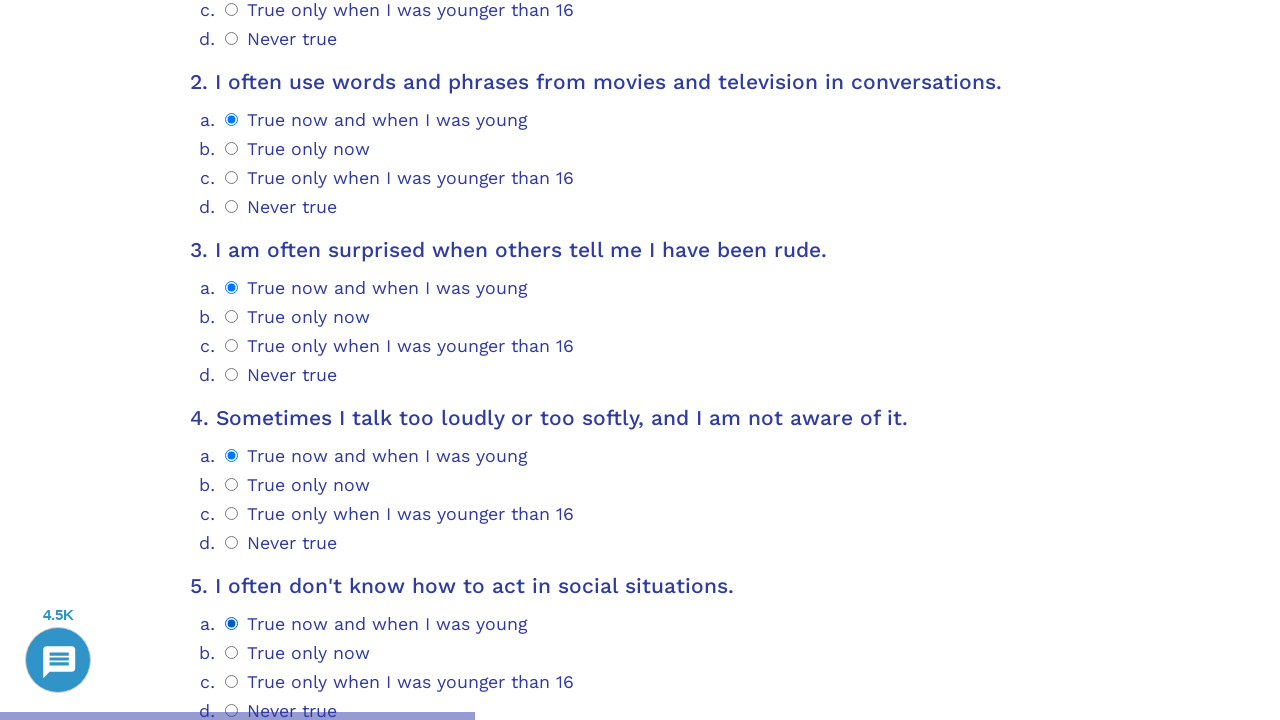

Question 6 container loaded
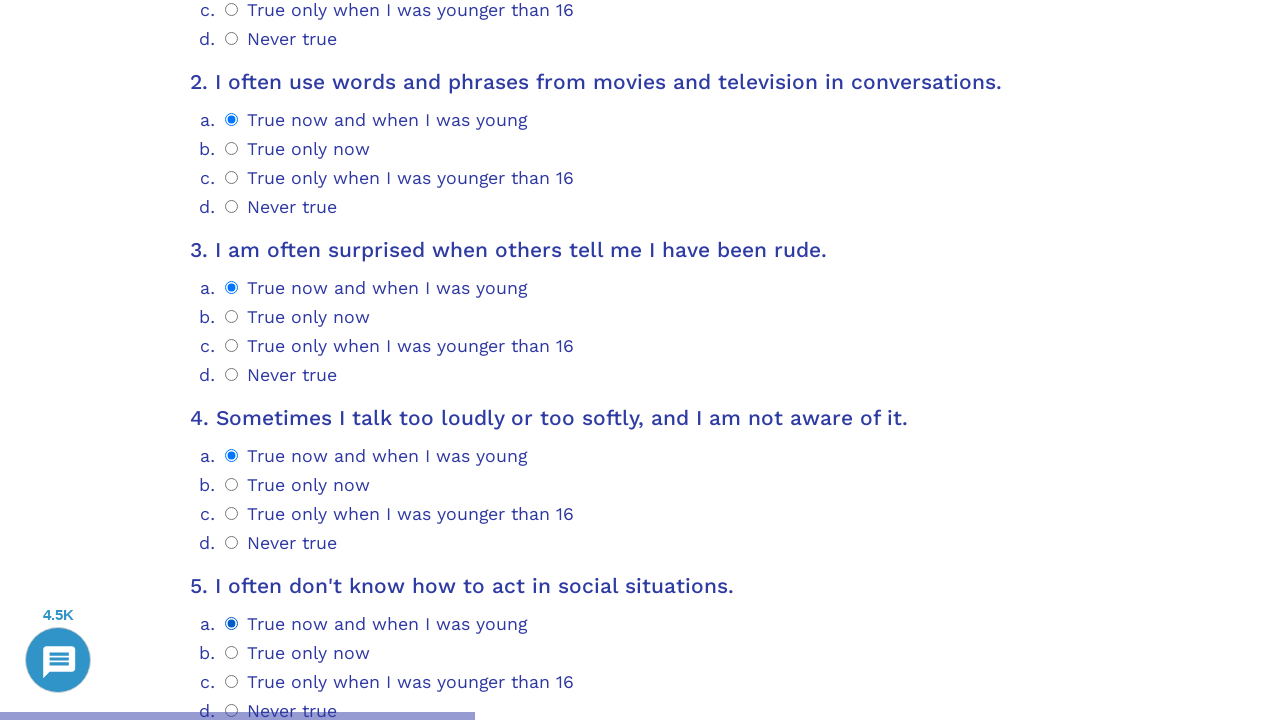

Scrolled question 6 into view
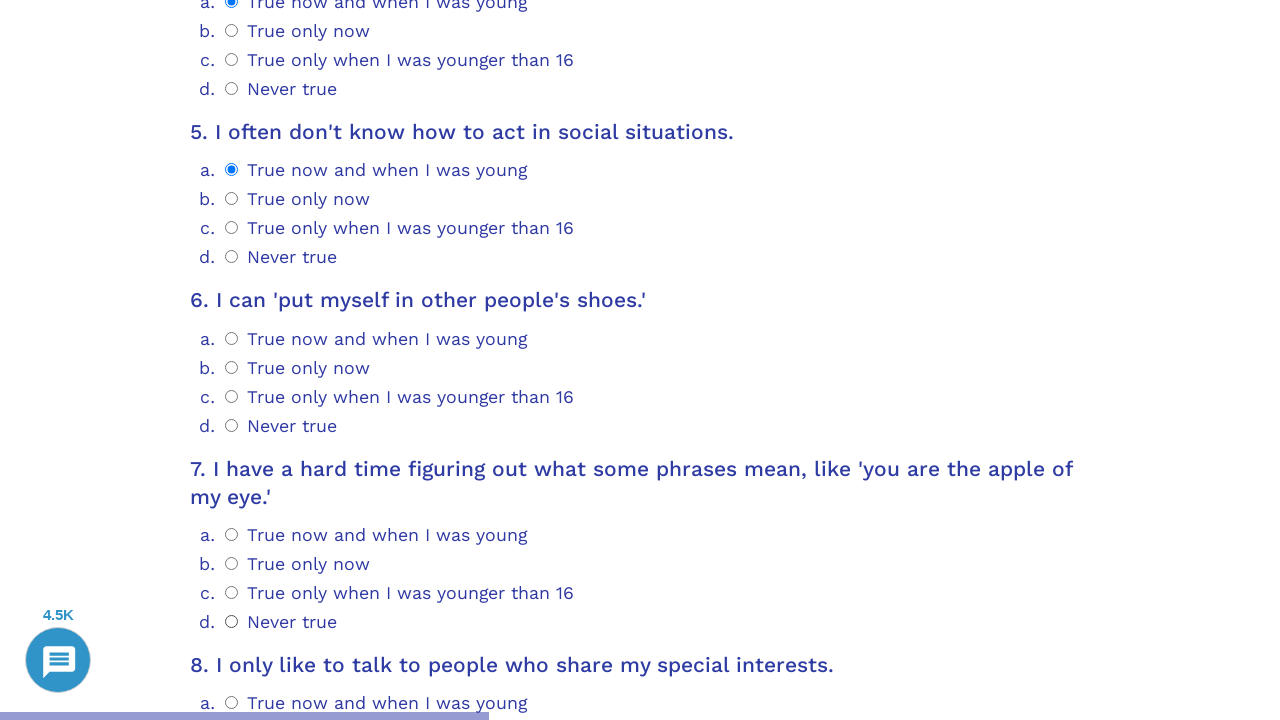

Selected option 3 for question 6 at (232, 425) on .psychometrics-items-container.item-6 .psychometrics-option-radio >> nth=3
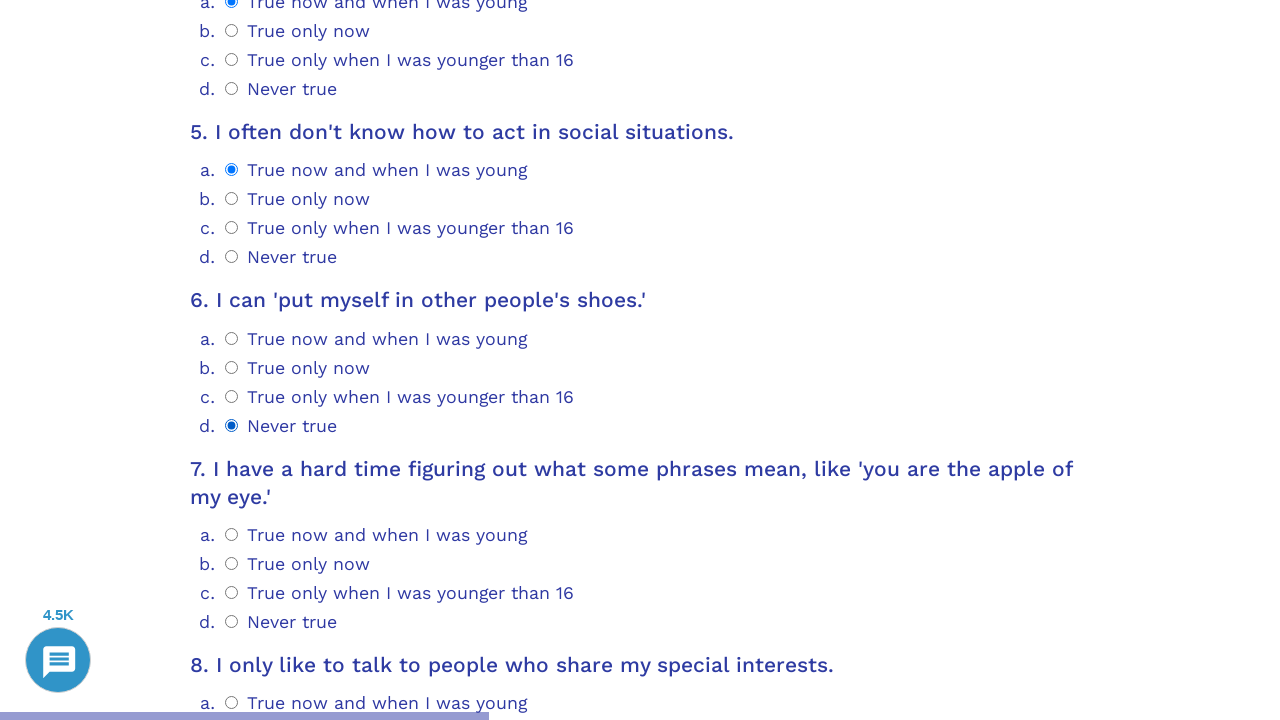

Question 7 container loaded
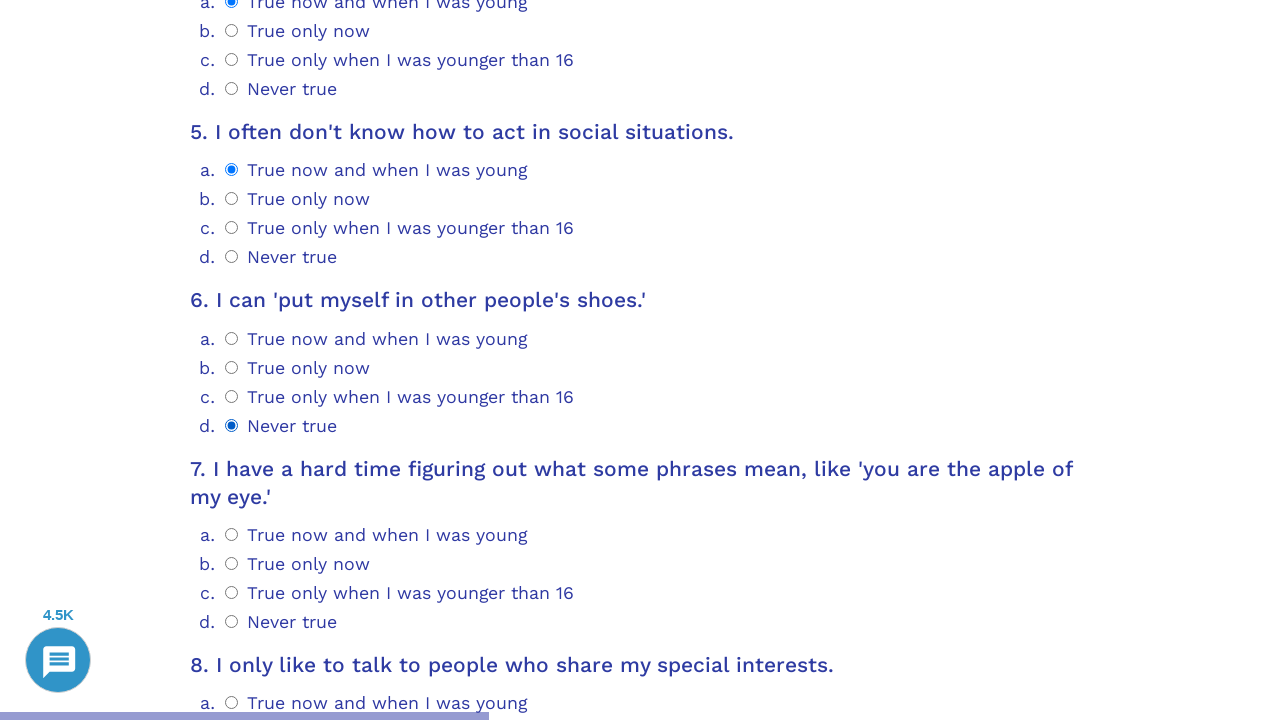

Scrolled question 7 into view
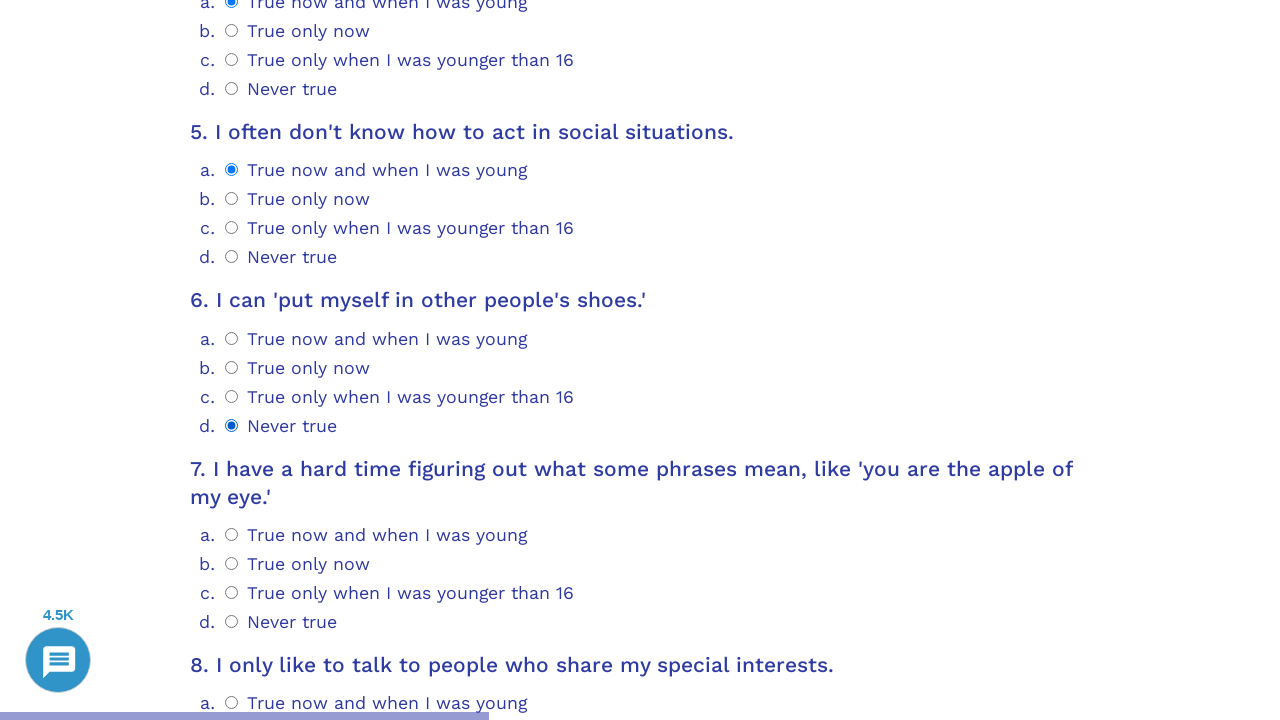

Selected option 3 for question 7 at (232, 621) on .psychometrics-items-container.item-7 .psychometrics-option-radio >> nth=3
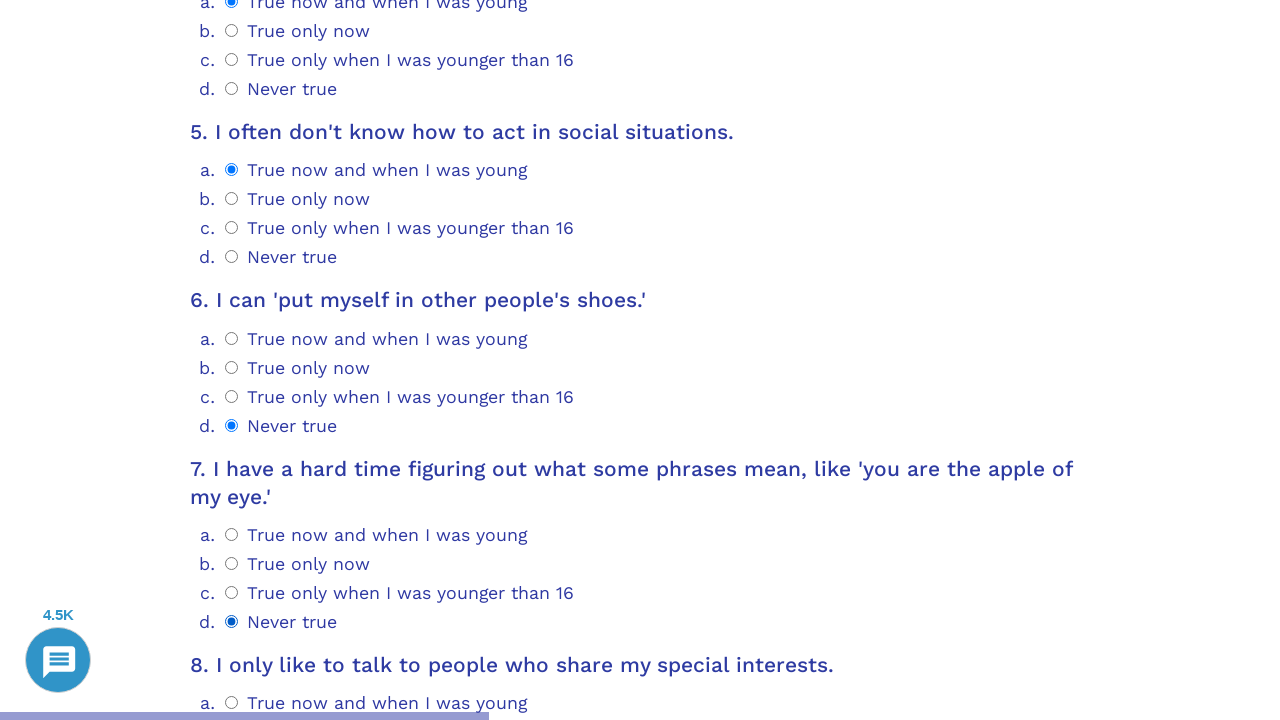

Question 8 container loaded
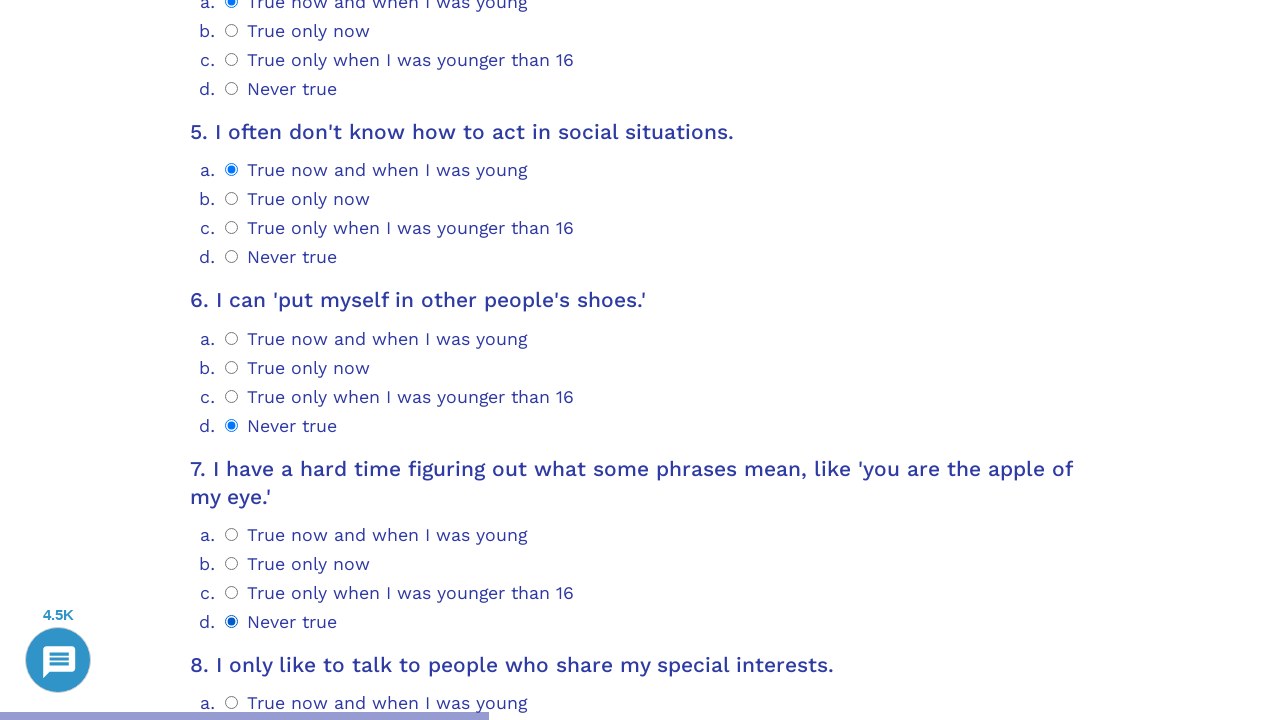

Scrolled question 8 into view
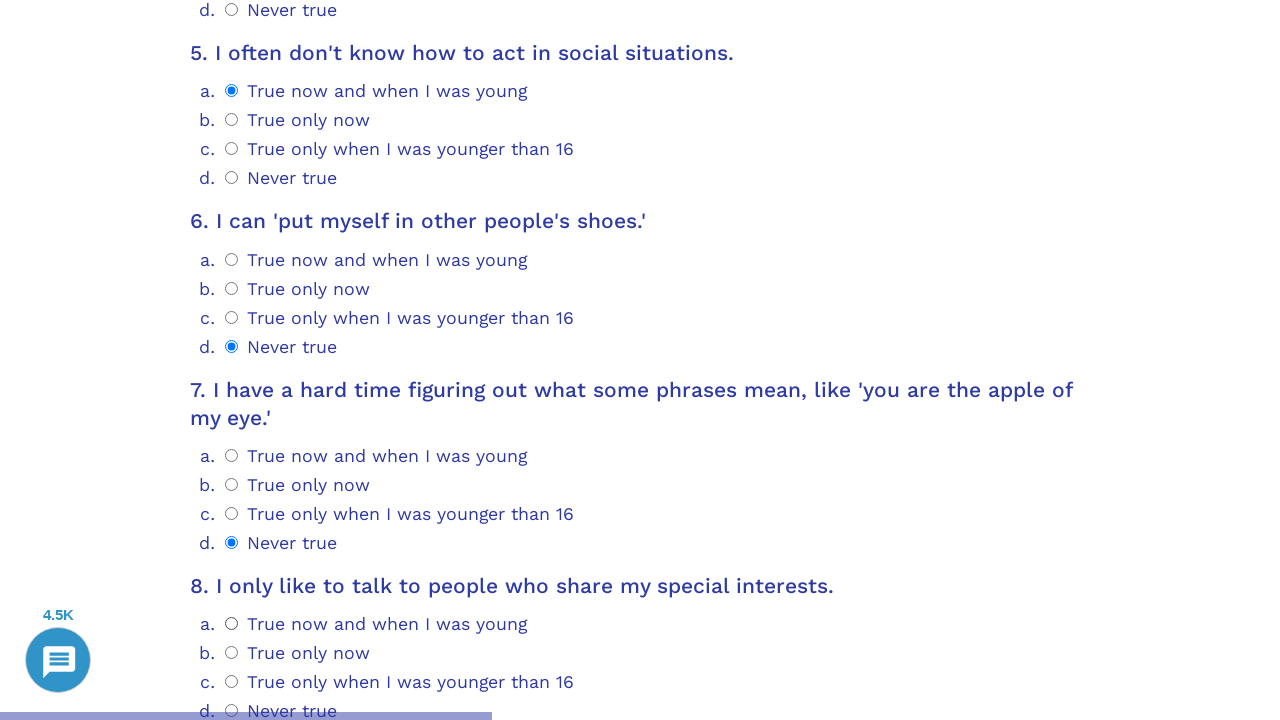

Selected option 3 for question 8 at (232, 711) on .psychometrics-items-container.item-8 .psychometrics-option-radio >> nth=3
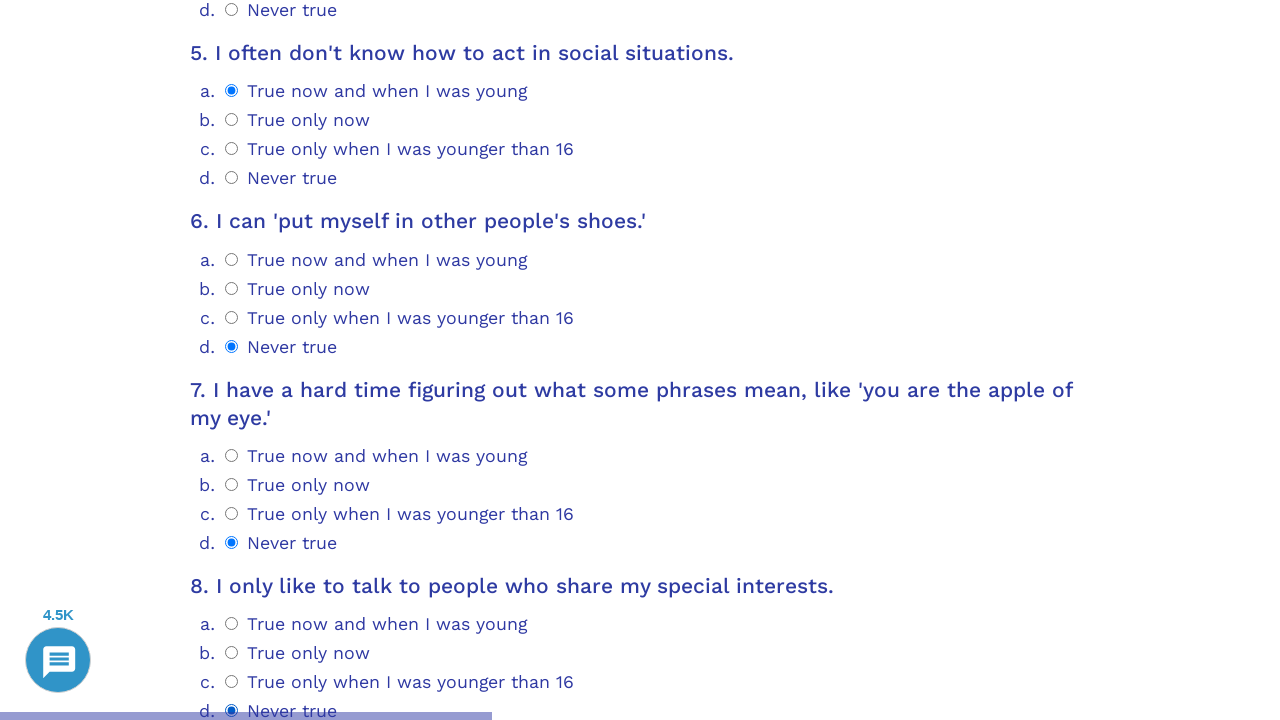

Question 9 container loaded
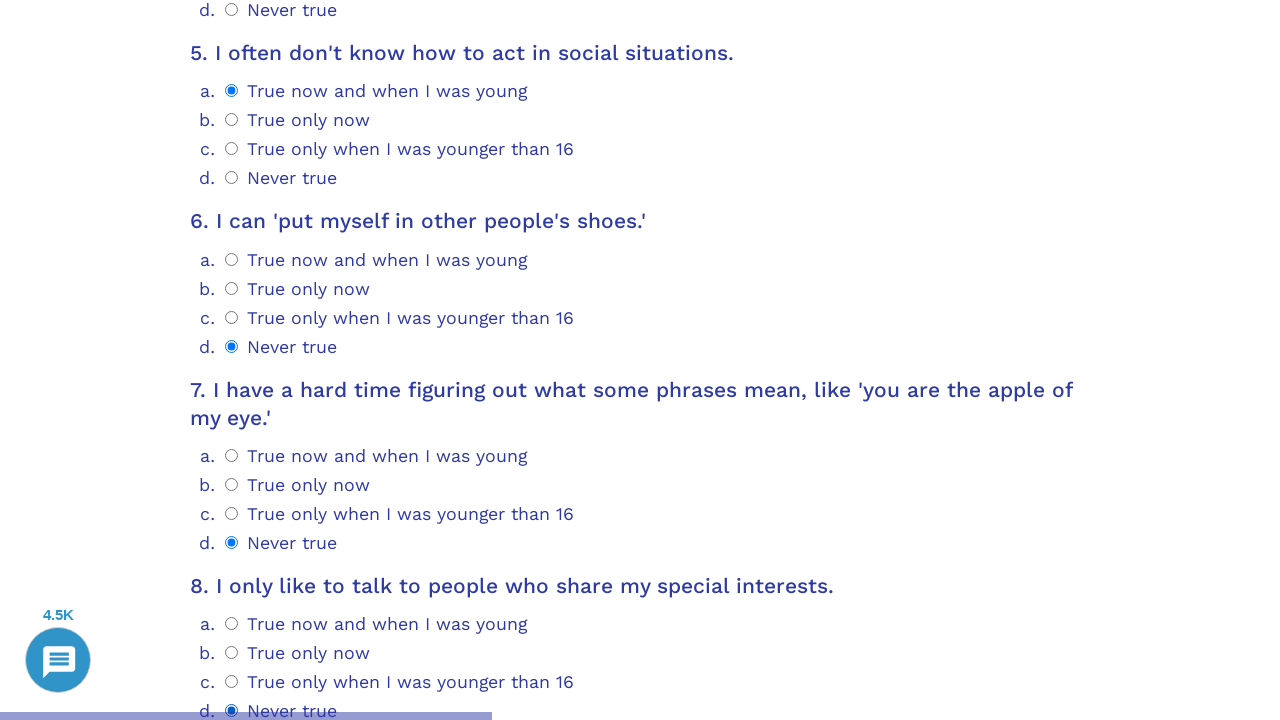

Scrolled question 9 into view
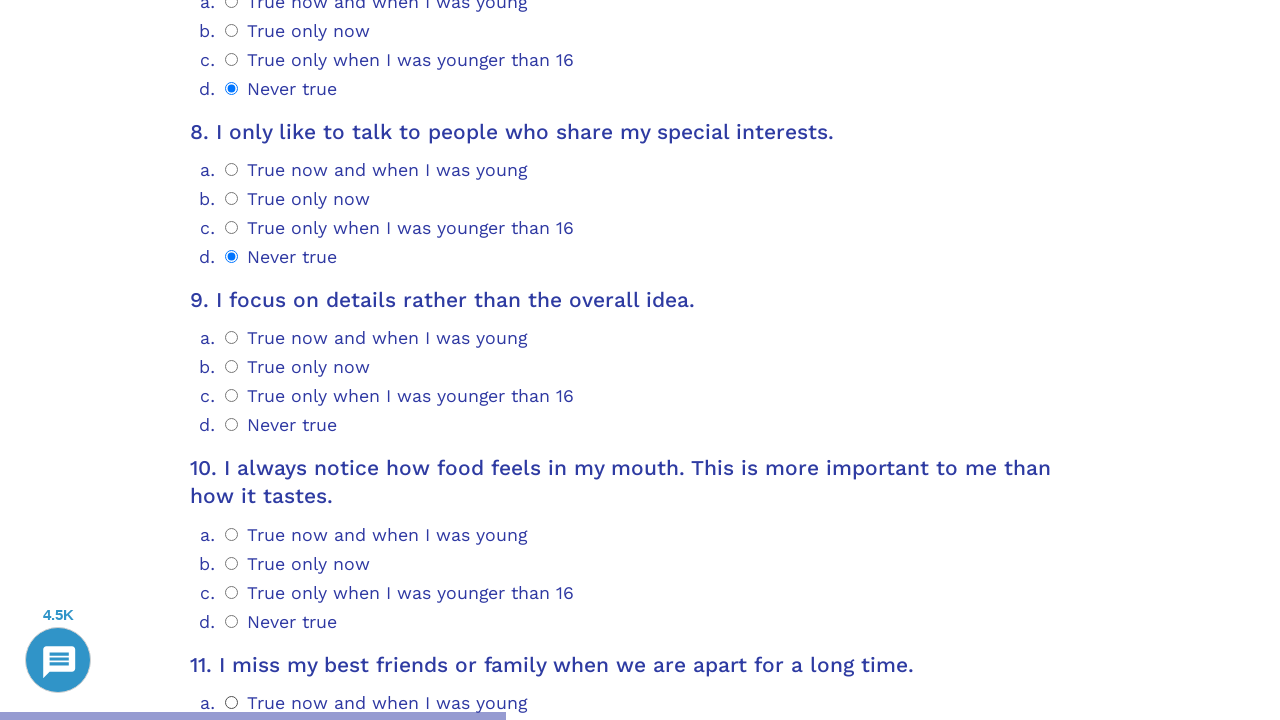

Selected option 3 for question 9 at (232, 425) on .psychometrics-items-container.item-9 .psychometrics-option-radio >> nth=3
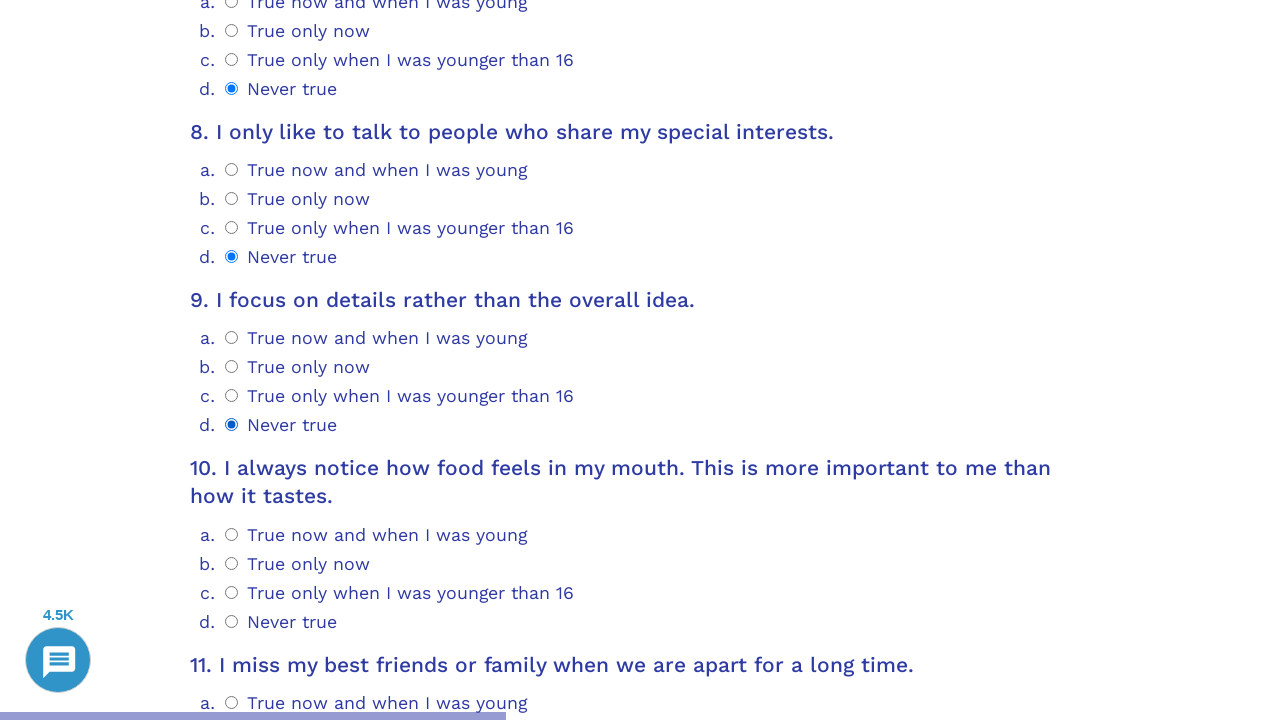

Question 10 container loaded
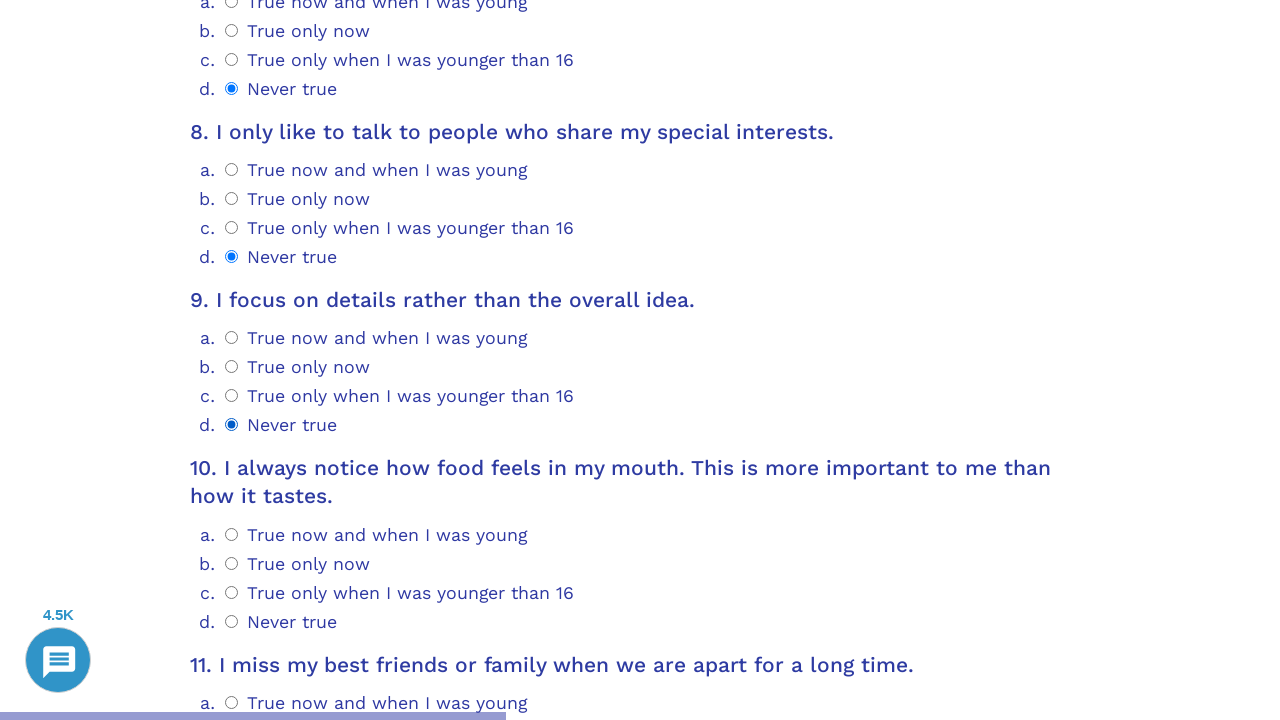

Scrolled question 10 into view
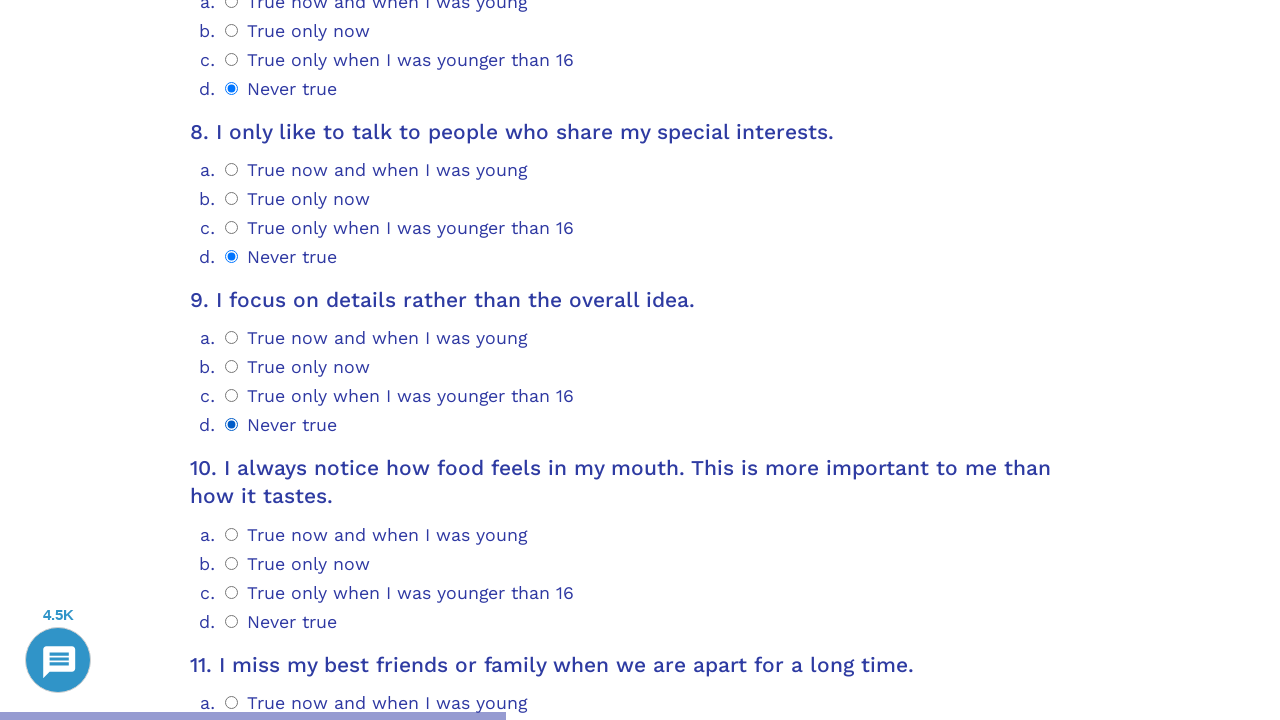

Selected option 3 for question 10 at (232, 621) on .psychometrics-items-container.item-10 .psychometrics-option-radio >> nth=3
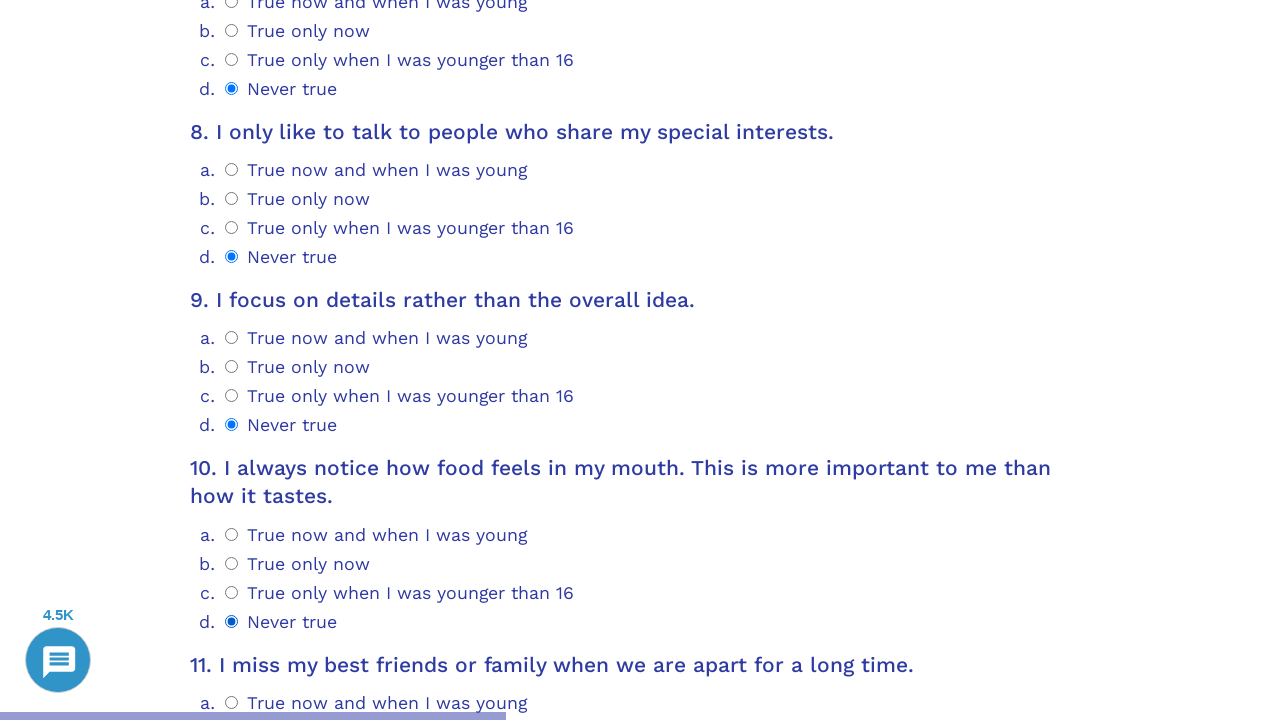

Question 11 container loaded
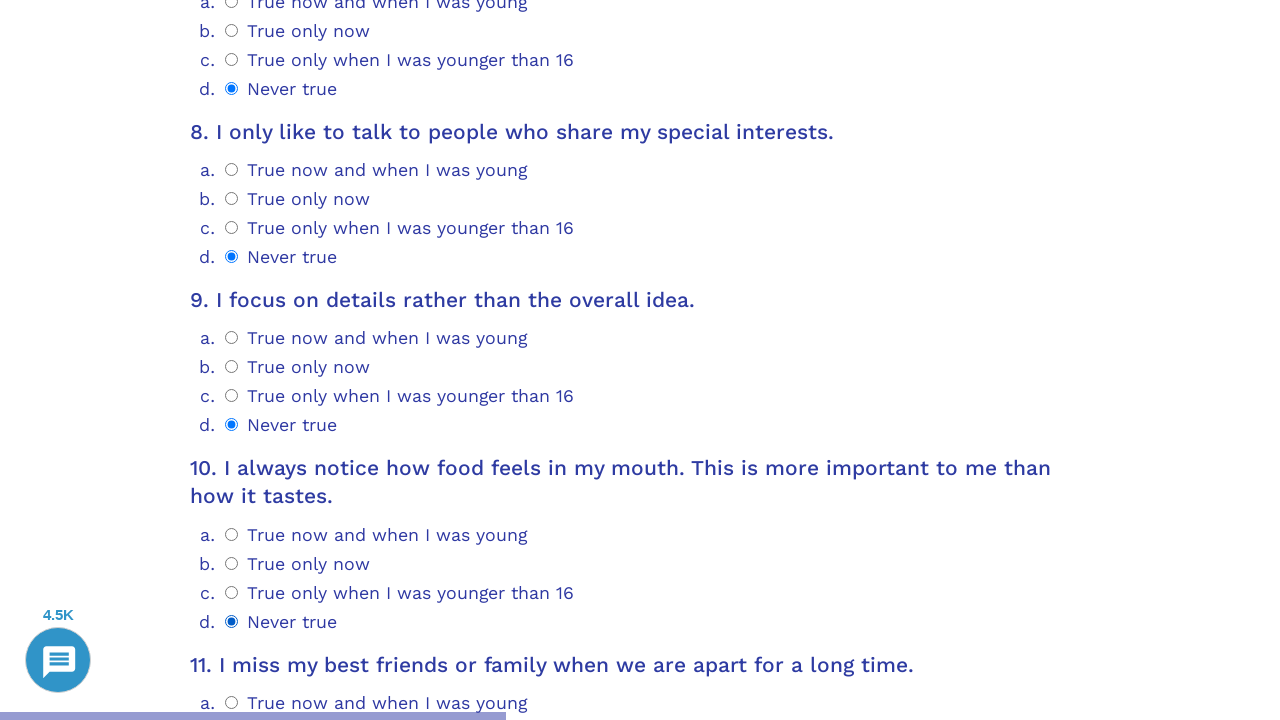

Scrolled question 11 into view
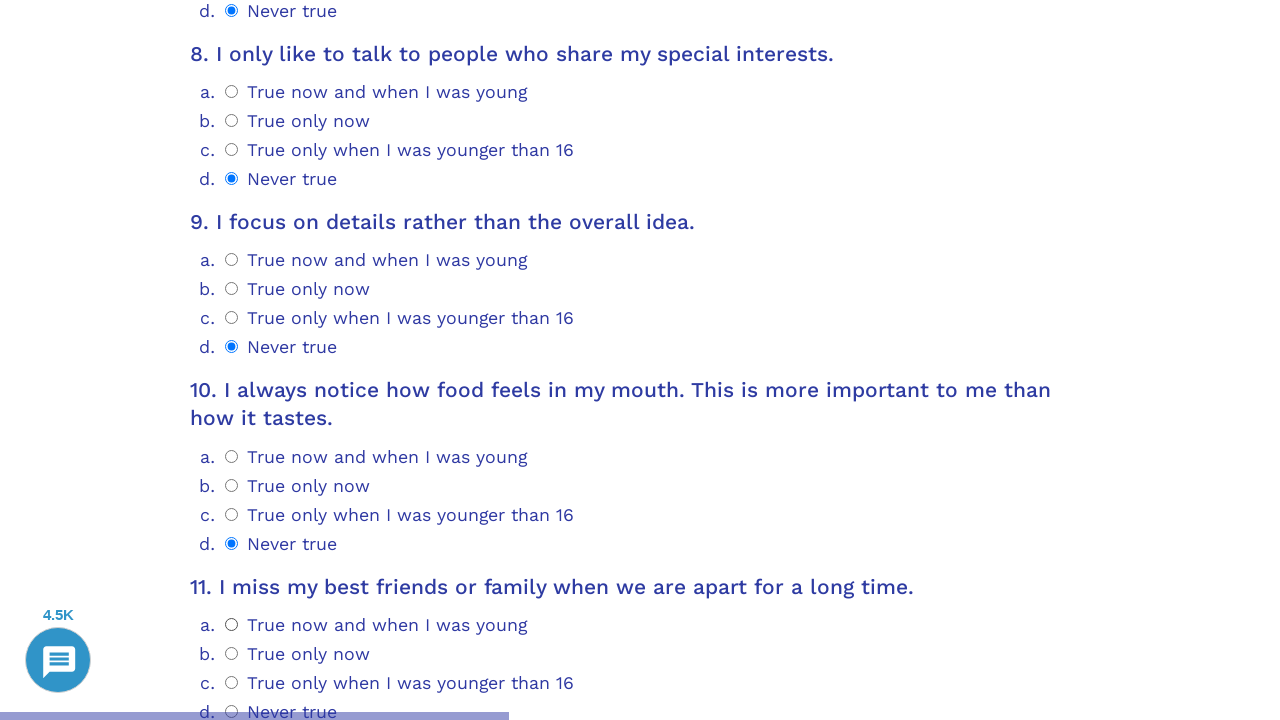

Selected option 0 for question 11 at (232, 624) on .psychometrics-items-container.item-11 .psychometrics-option-radio >> nth=0
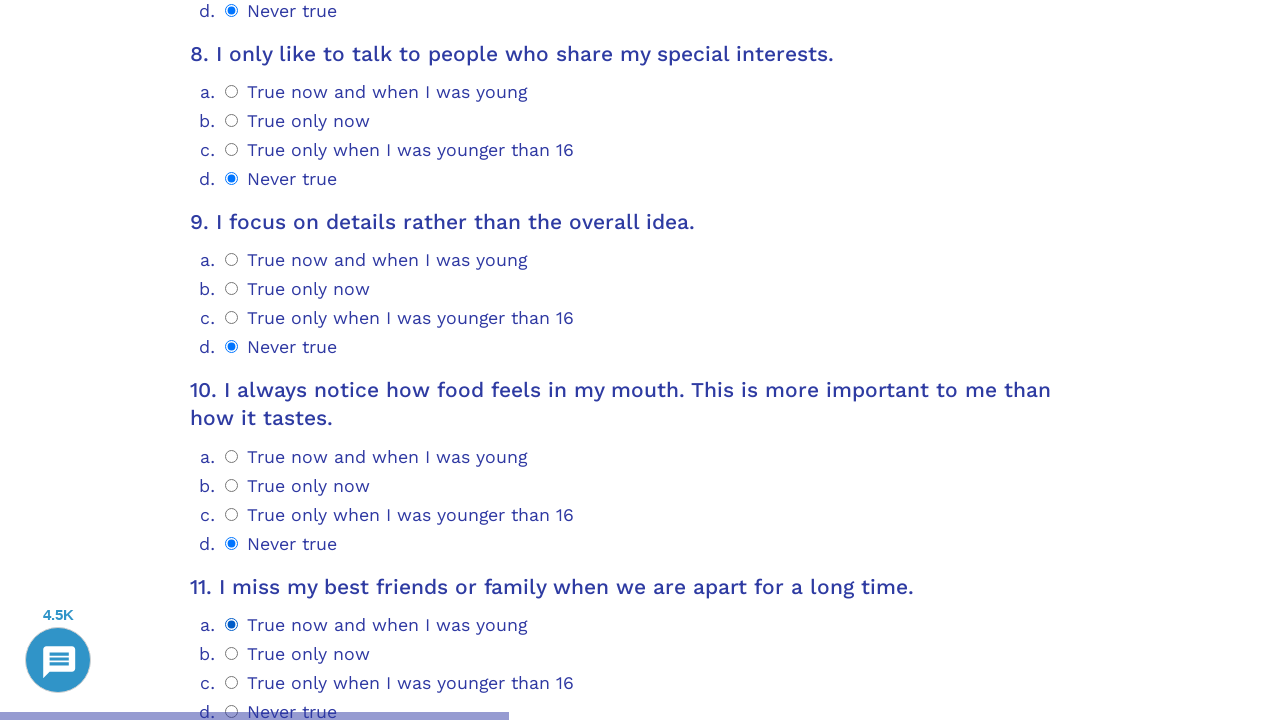

Question 12 container loaded
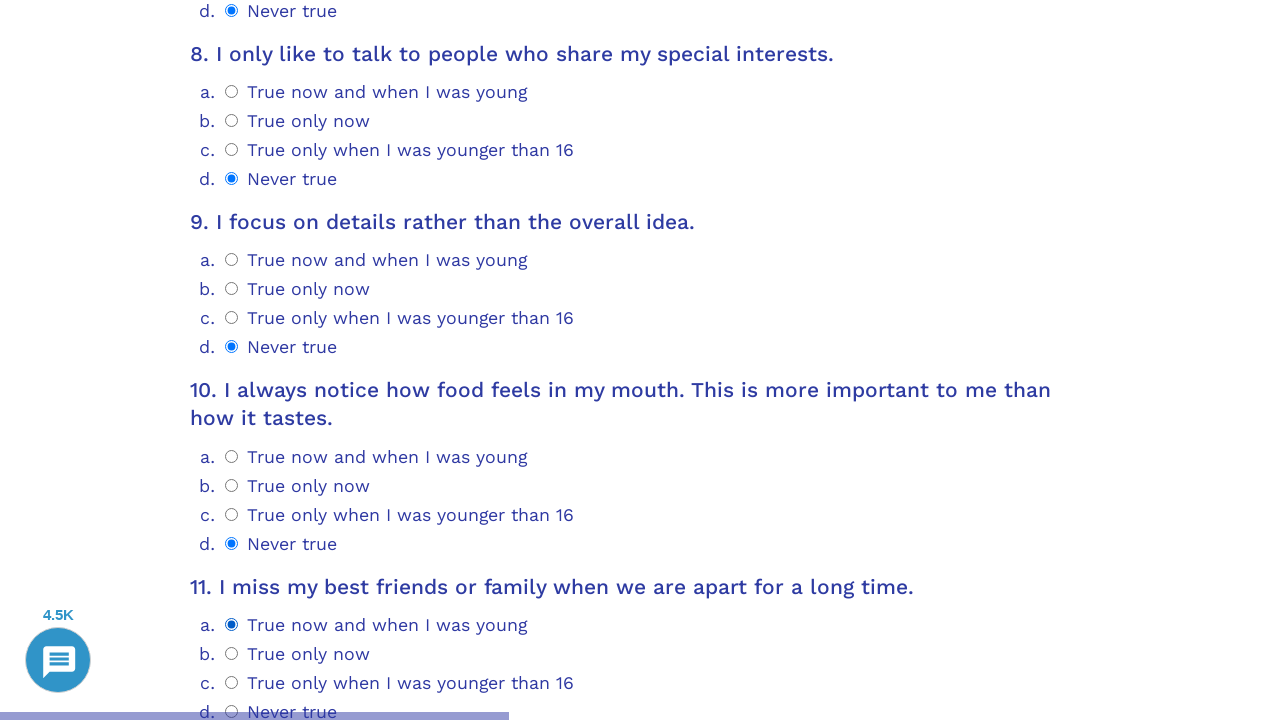

Scrolled question 12 into view
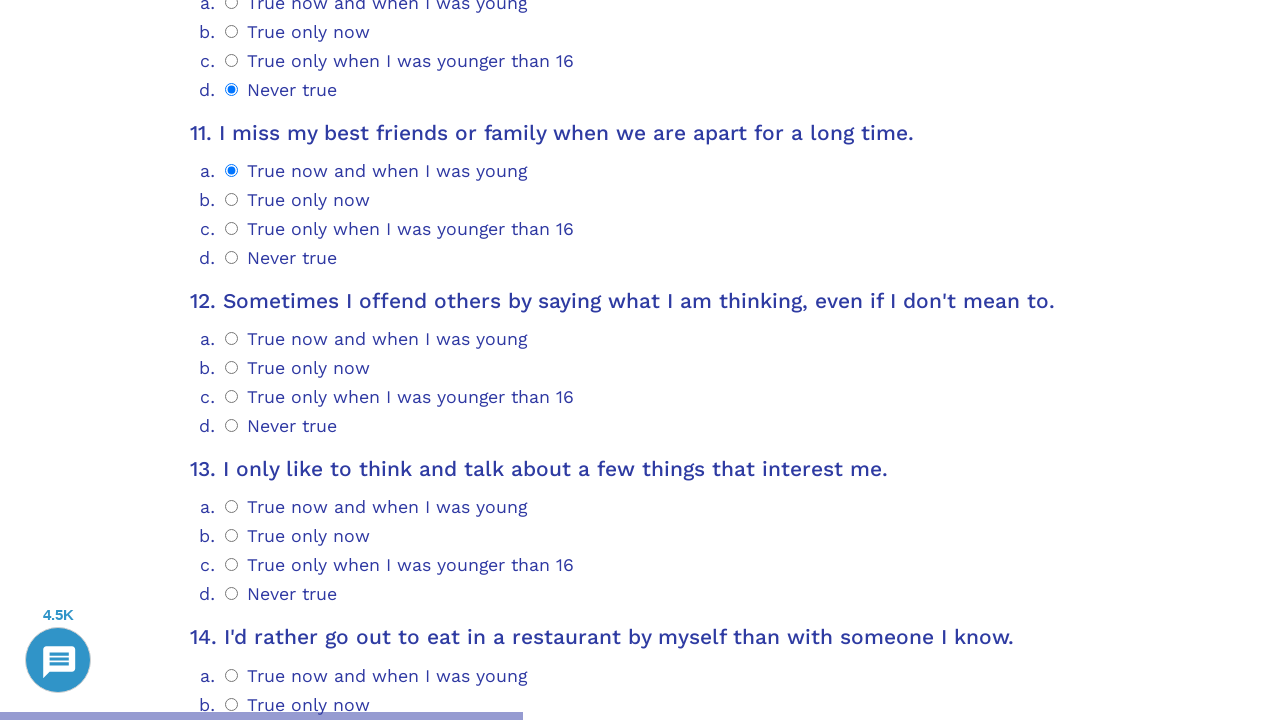

Selected option 0 for question 12 at (232, 339) on .psychometrics-items-container.item-12 .psychometrics-option-radio >> nth=0
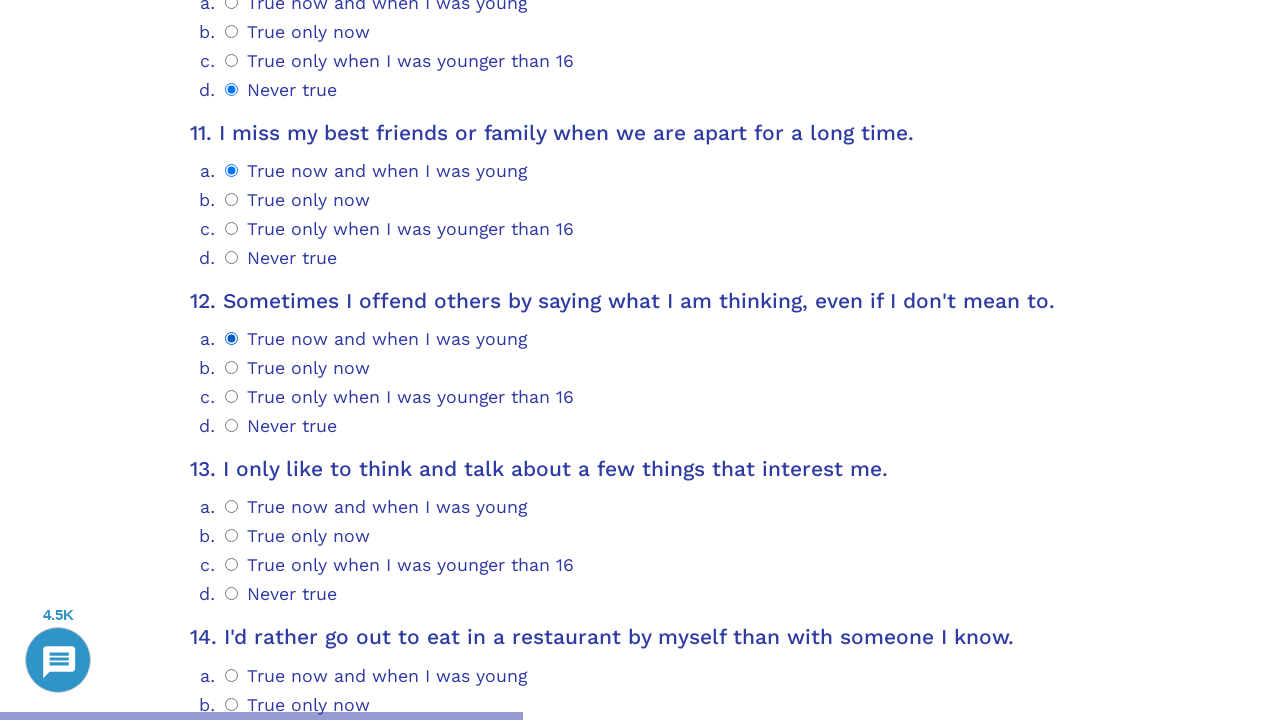

Question 13 container loaded
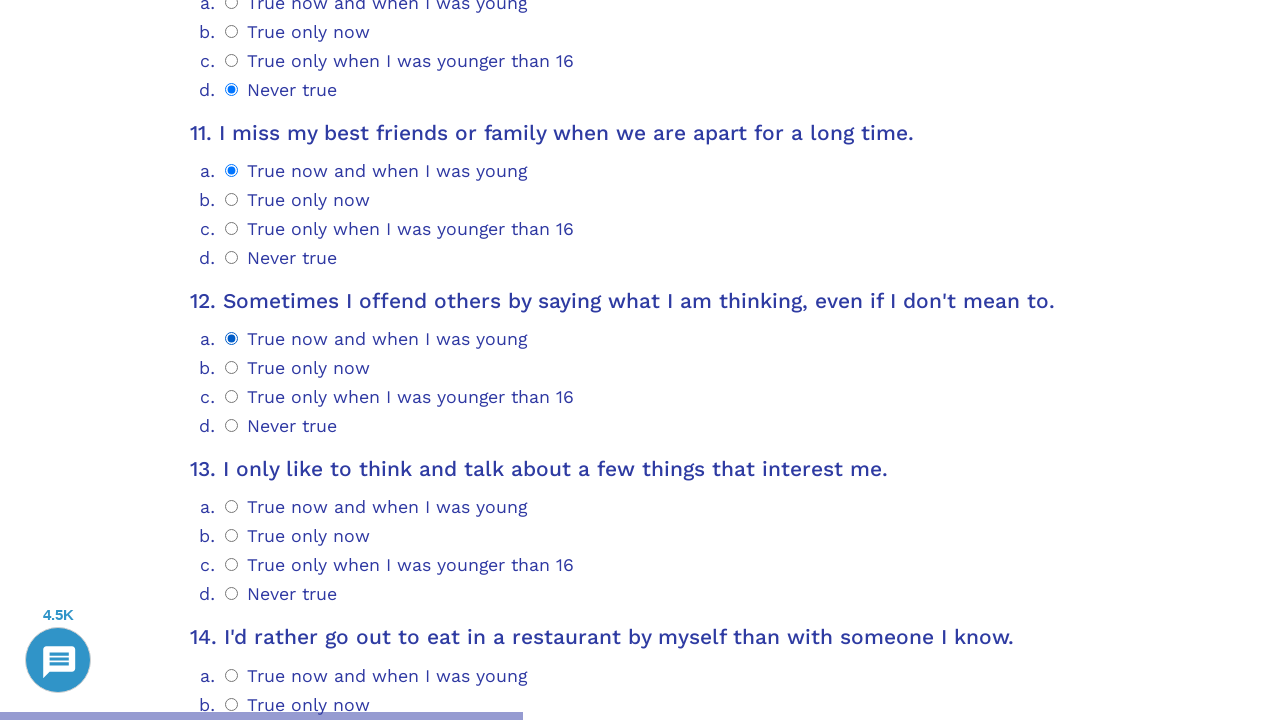

Scrolled question 13 into view
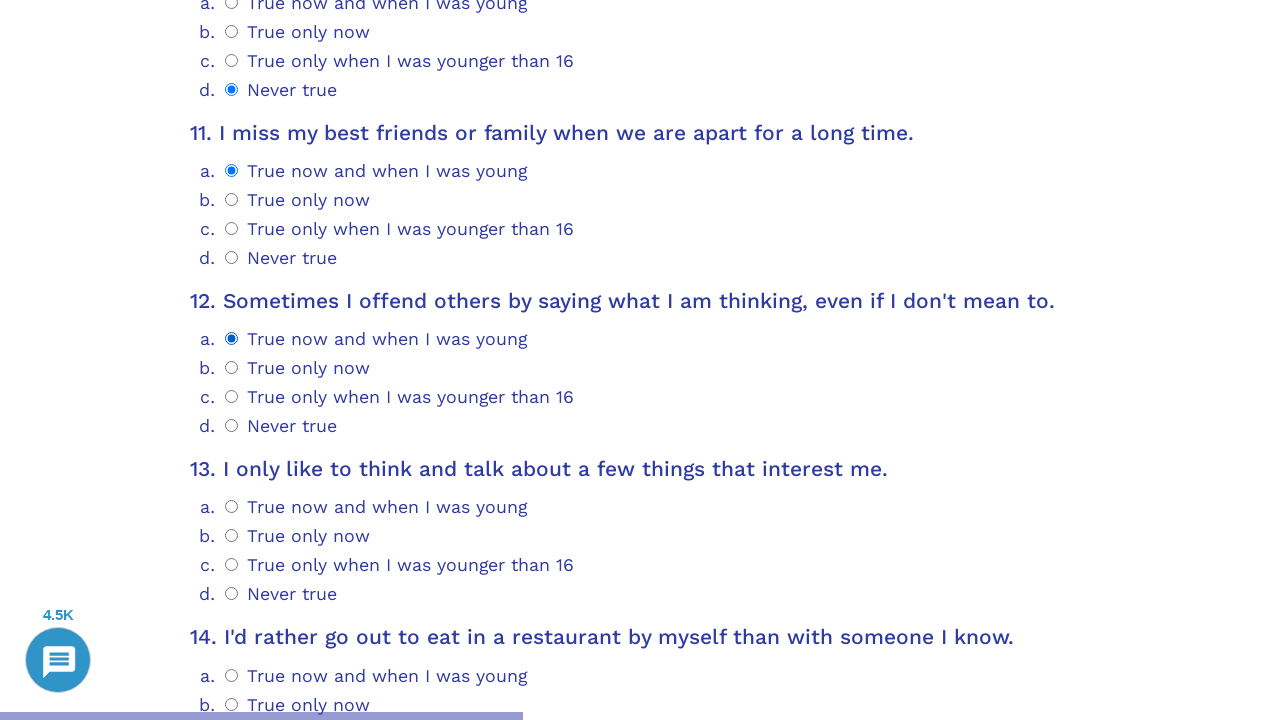

Selected option 0 for question 13 at (232, 507) on .psychometrics-items-container.item-13 .psychometrics-option-radio >> nth=0
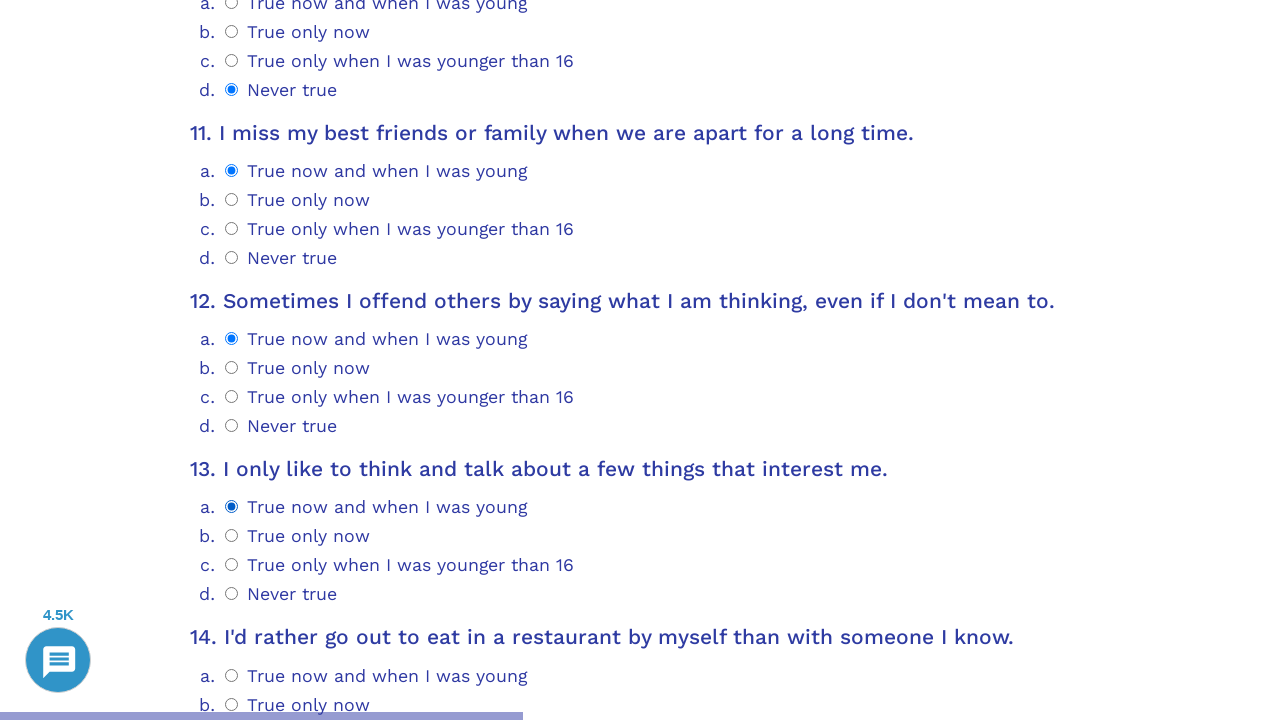

Question 14 container loaded
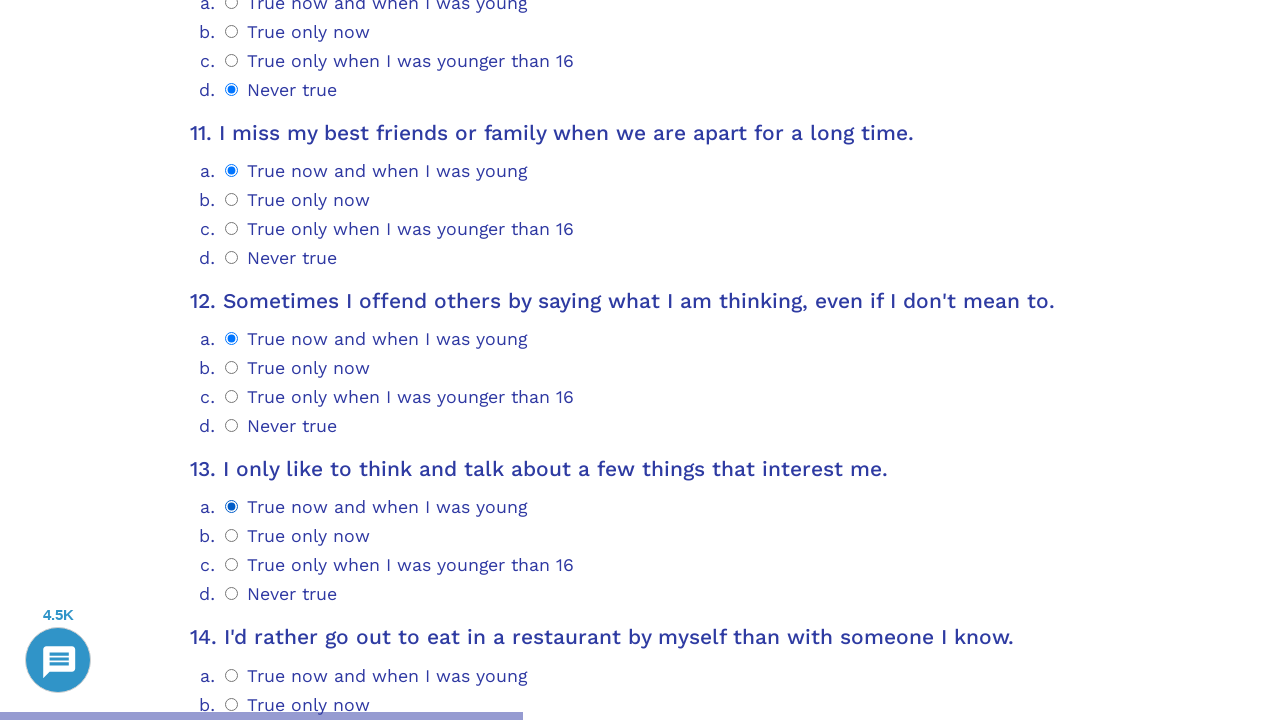

Scrolled question 14 into view
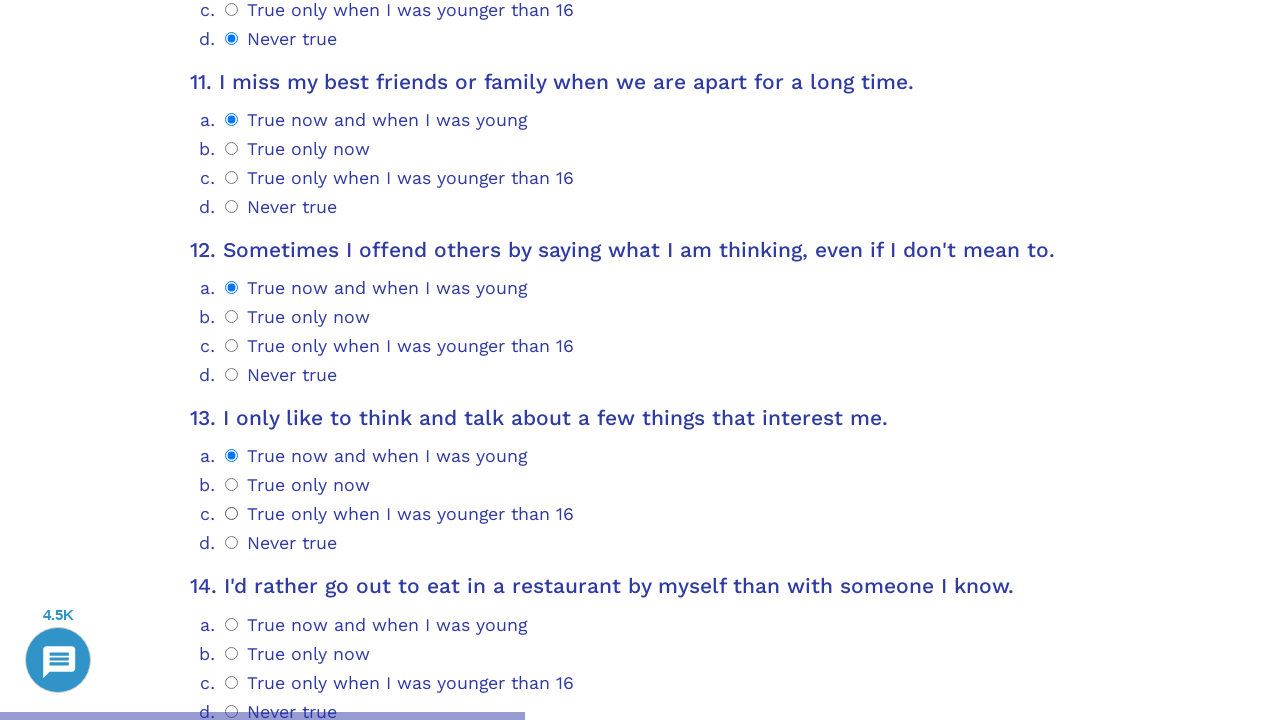

Selected option 0 for question 14 at (232, 624) on .psychometrics-items-container.item-14 .psychometrics-option-radio >> nth=0
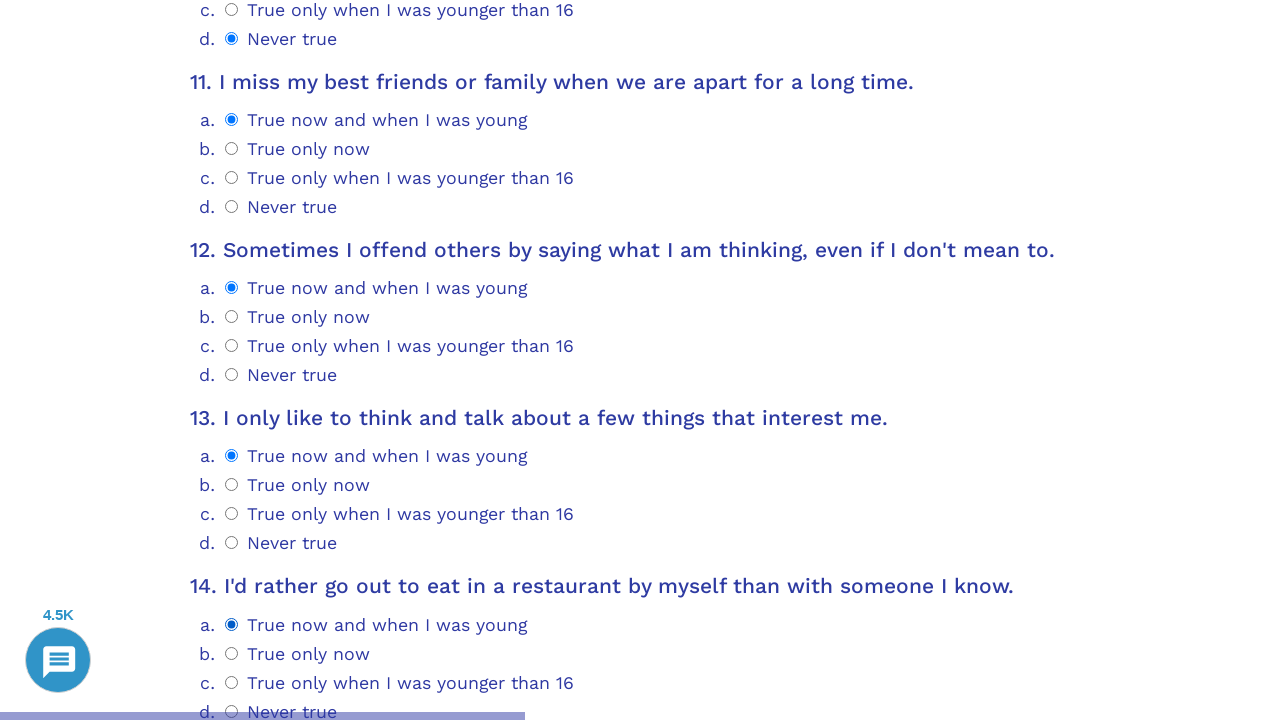

Question 15 container loaded
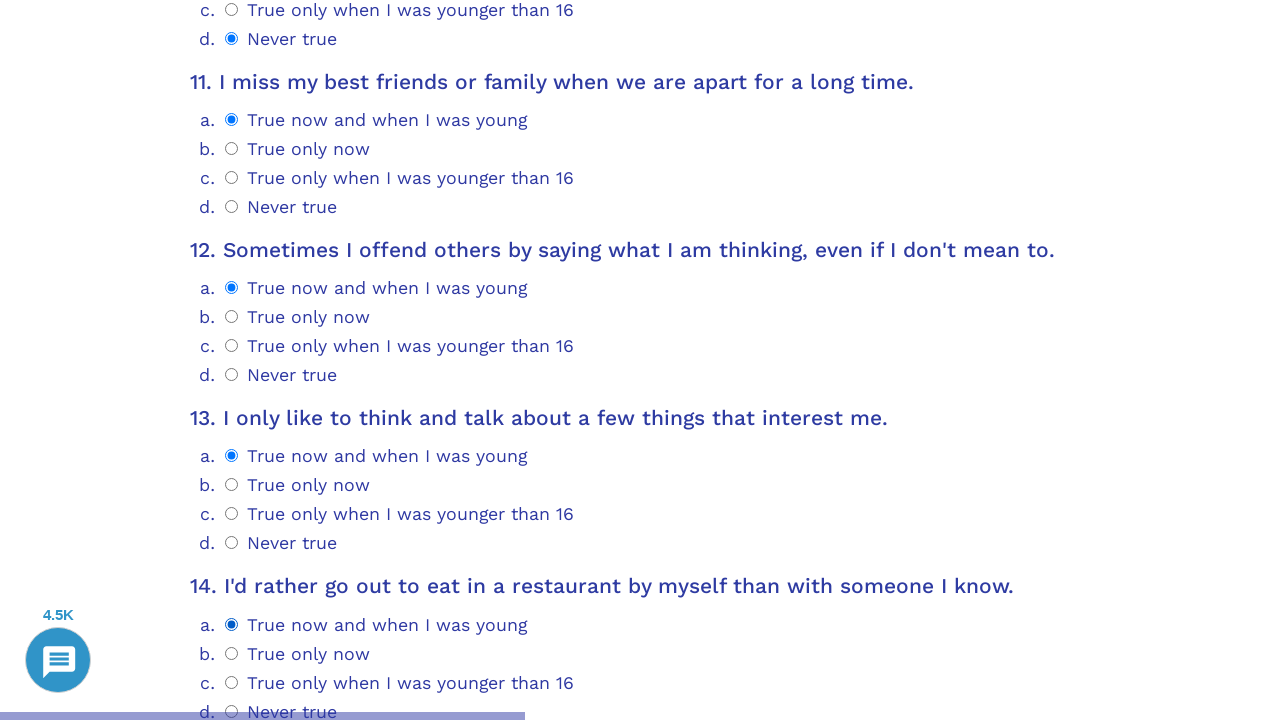

Scrolled question 15 into view
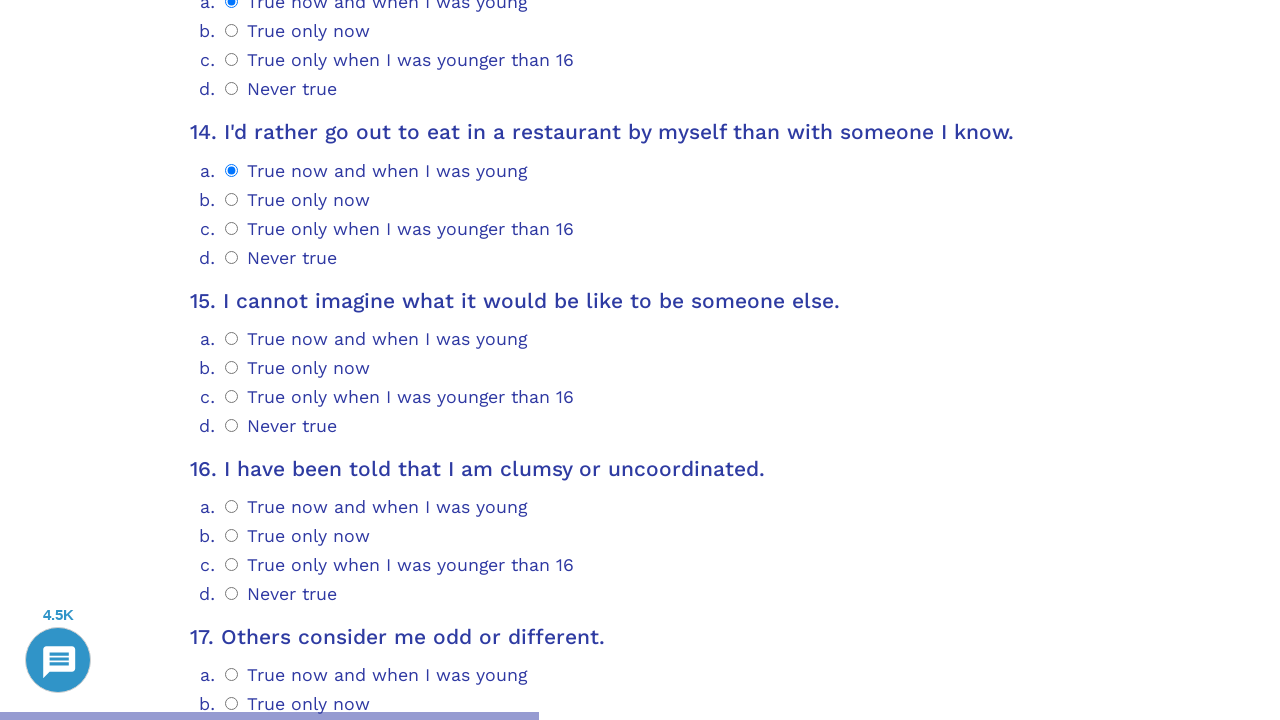

Selected option 0 for question 15 at (232, 338) on .psychometrics-items-container.item-15 .psychometrics-option-radio >> nth=0
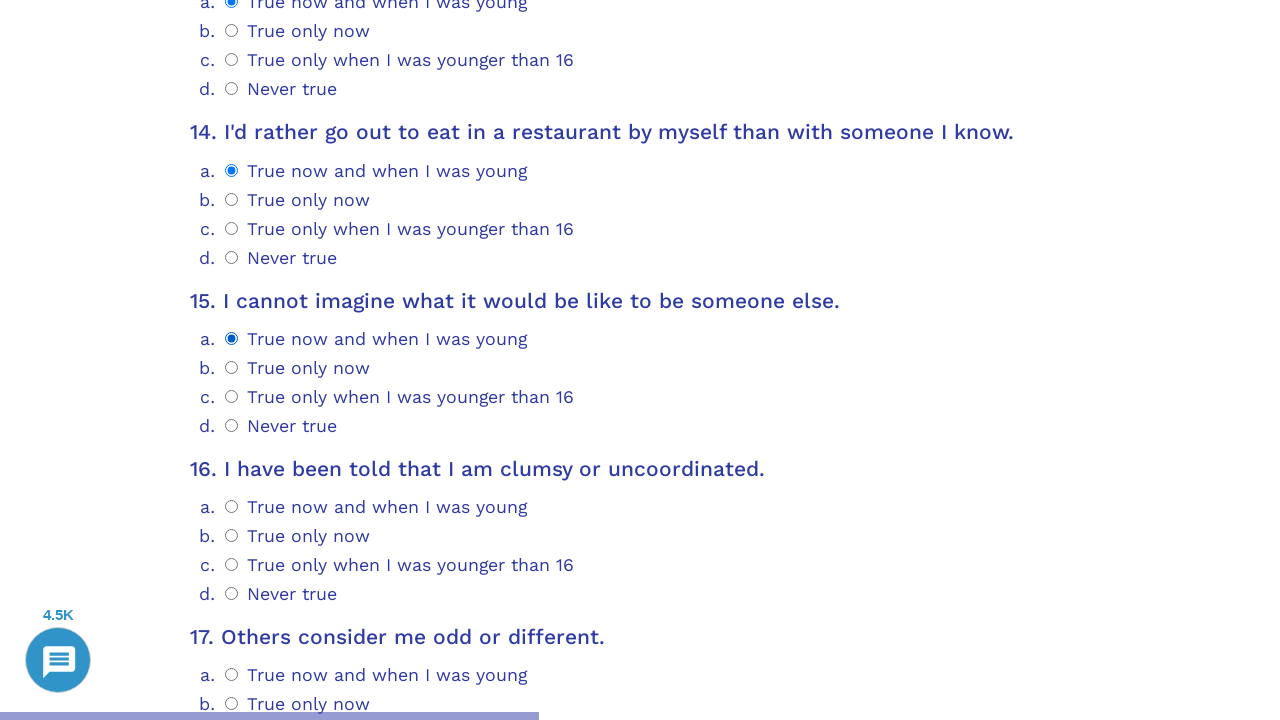

Question 16 container loaded
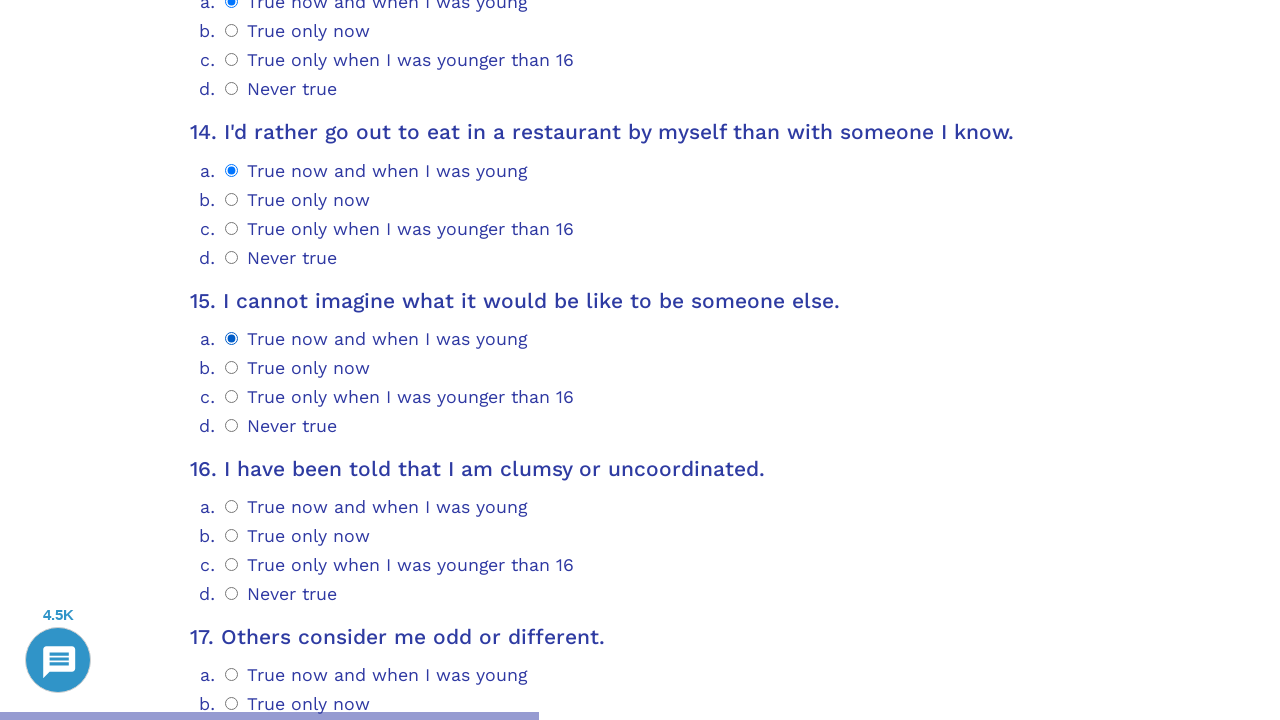

Scrolled question 16 into view
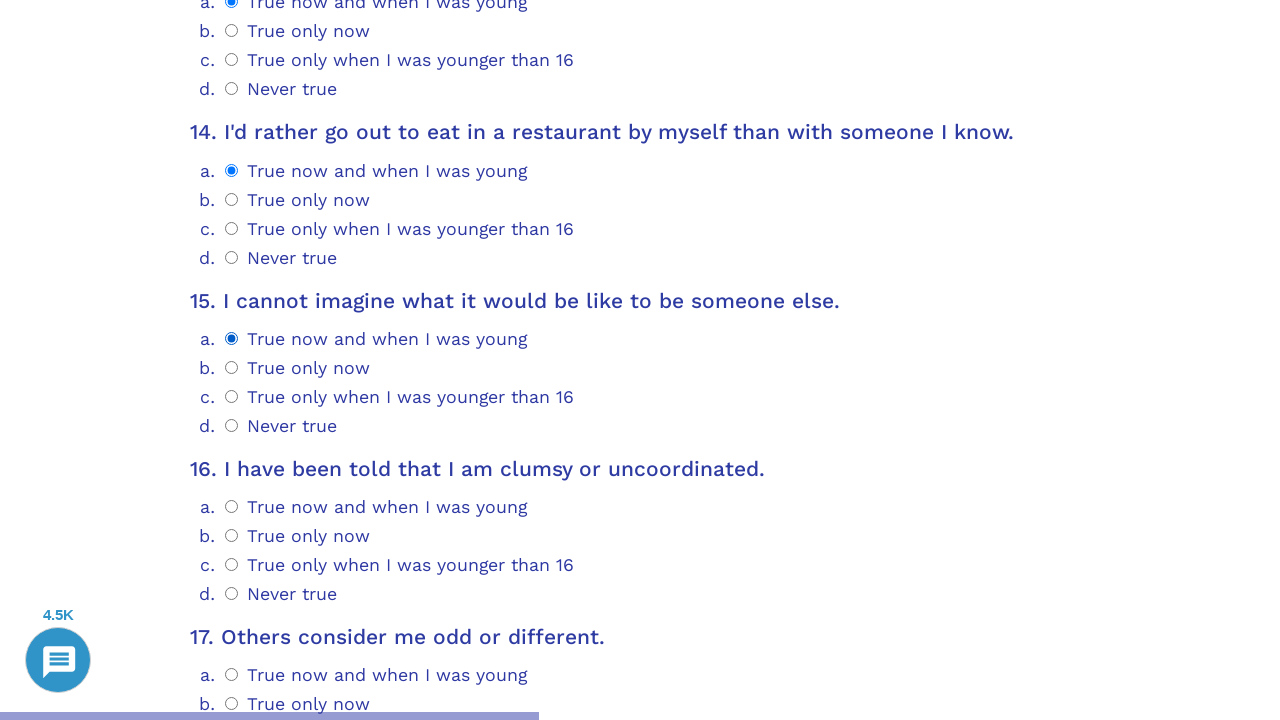

Selected option 3 for question 16 at (232, 594) on .psychometrics-items-container.item-16 .psychometrics-option-radio >> nth=3
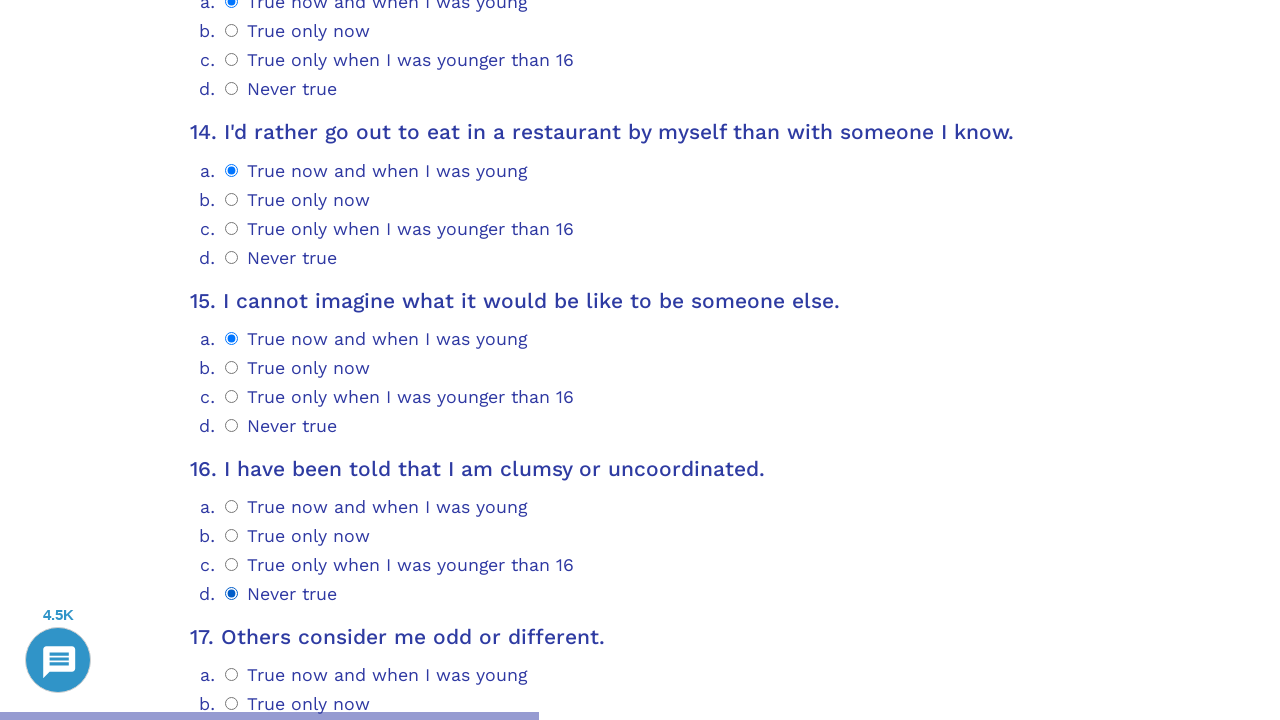

Question 17 container loaded
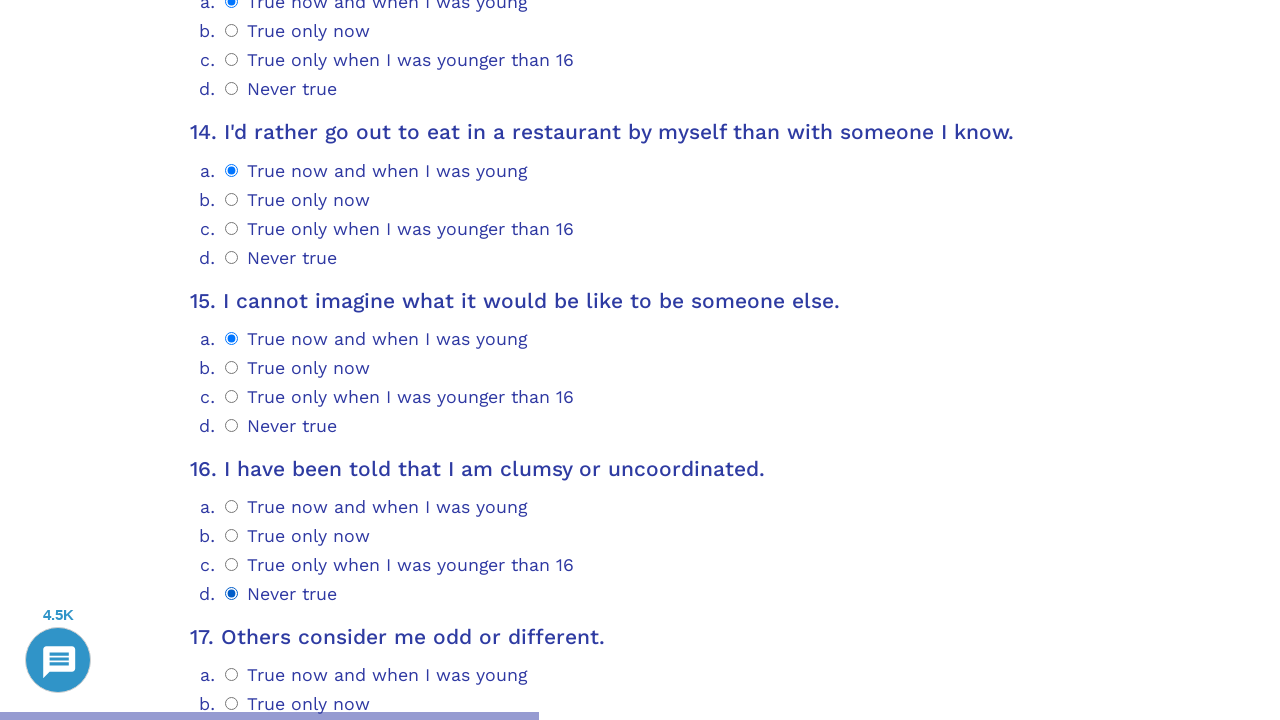

Scrolled question 17 into view
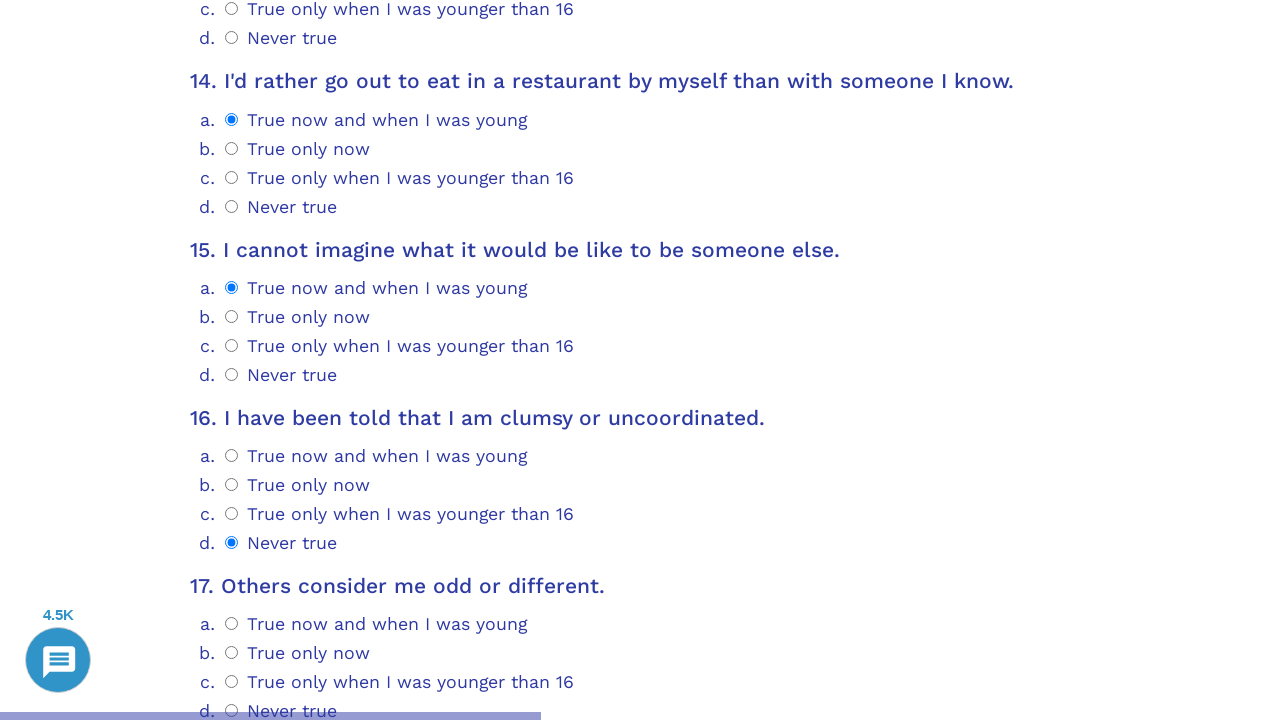

Selected option 3 for question 17 at (232, 711) on .psychometrics-items-container.item-17 .psychometrics-option-radio >> nth=3
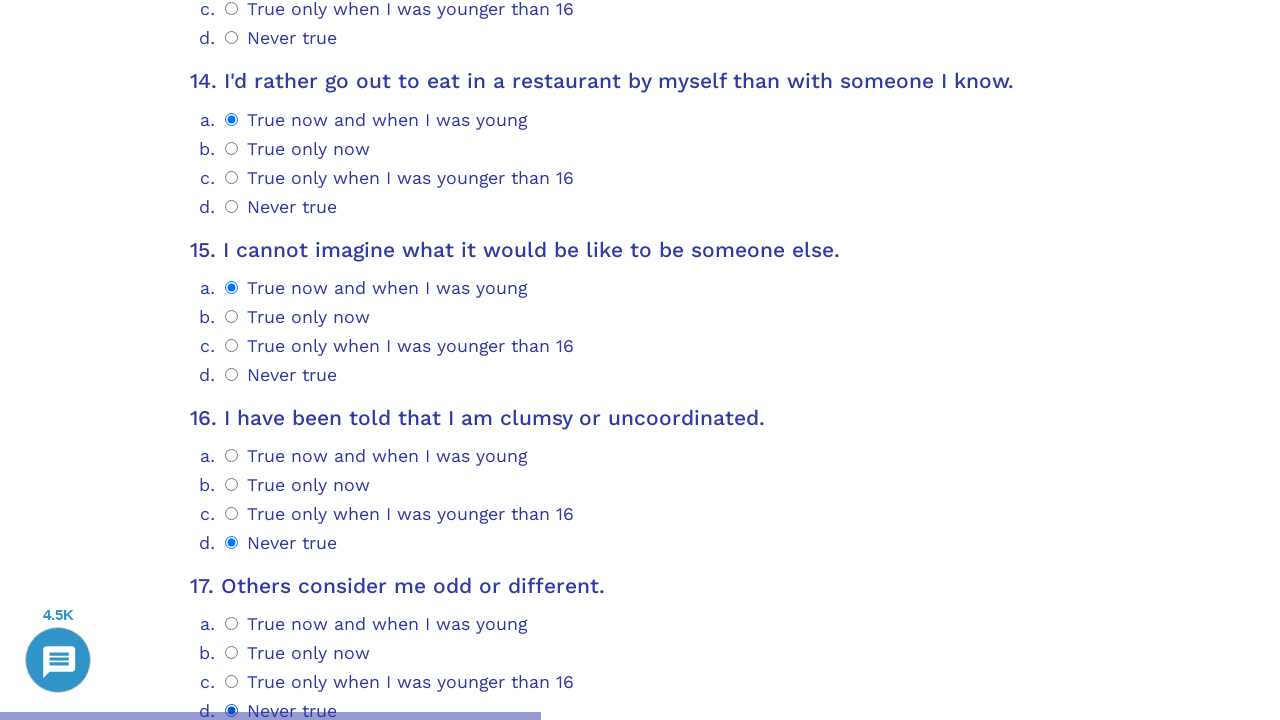

Question 18 container loaded
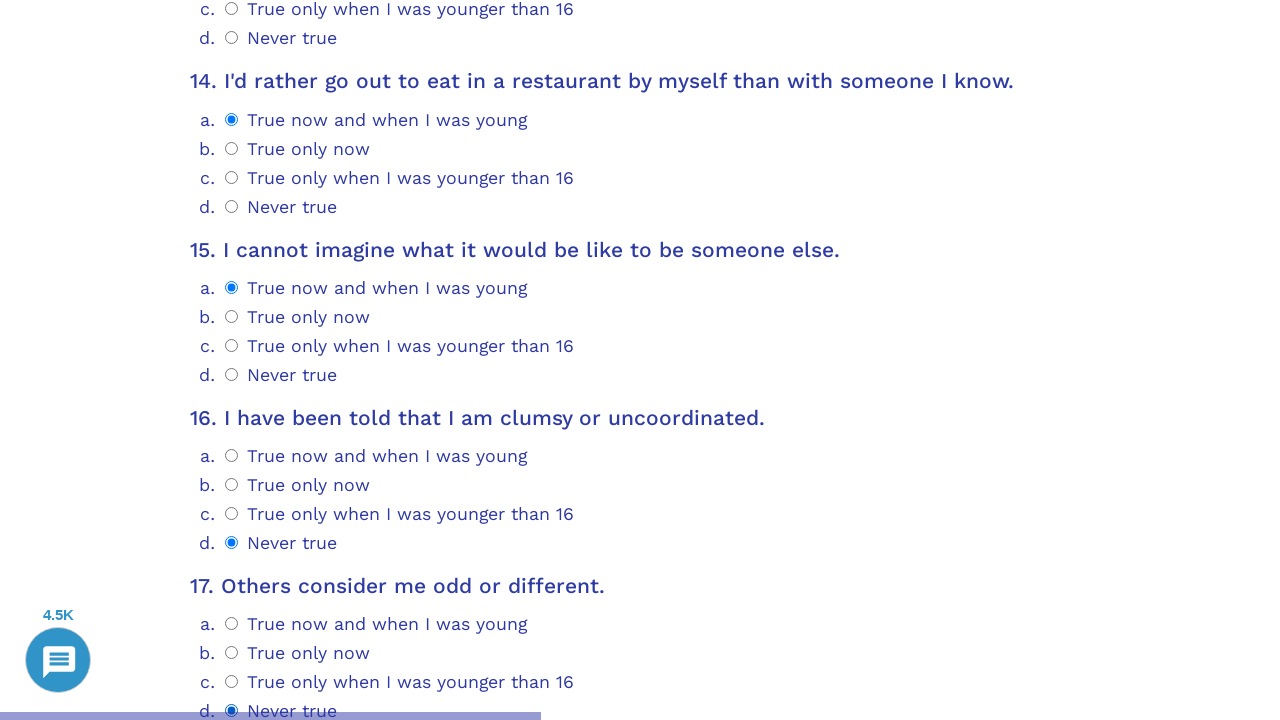

Scrolled question 18 into view
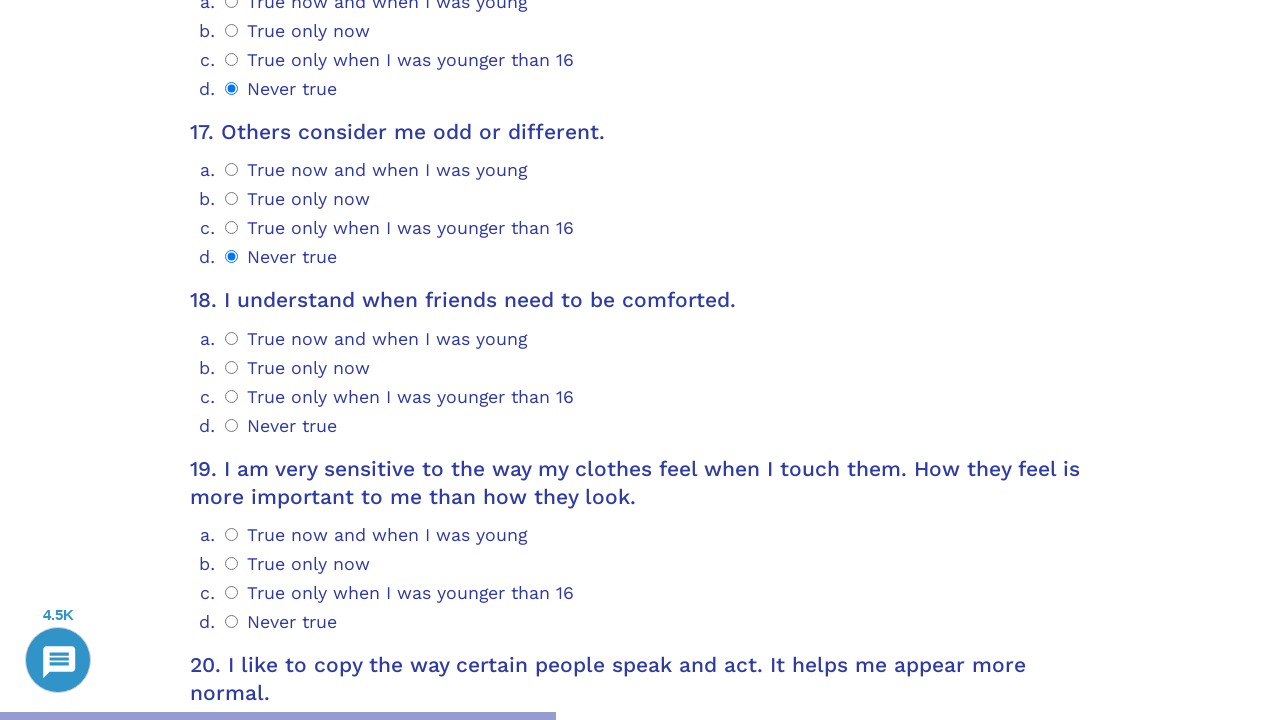

Selected option 3 for question 18 at (232, 425) on .psychometrics-items-container.item-18 .psychometrics-option-radio >> nth=3
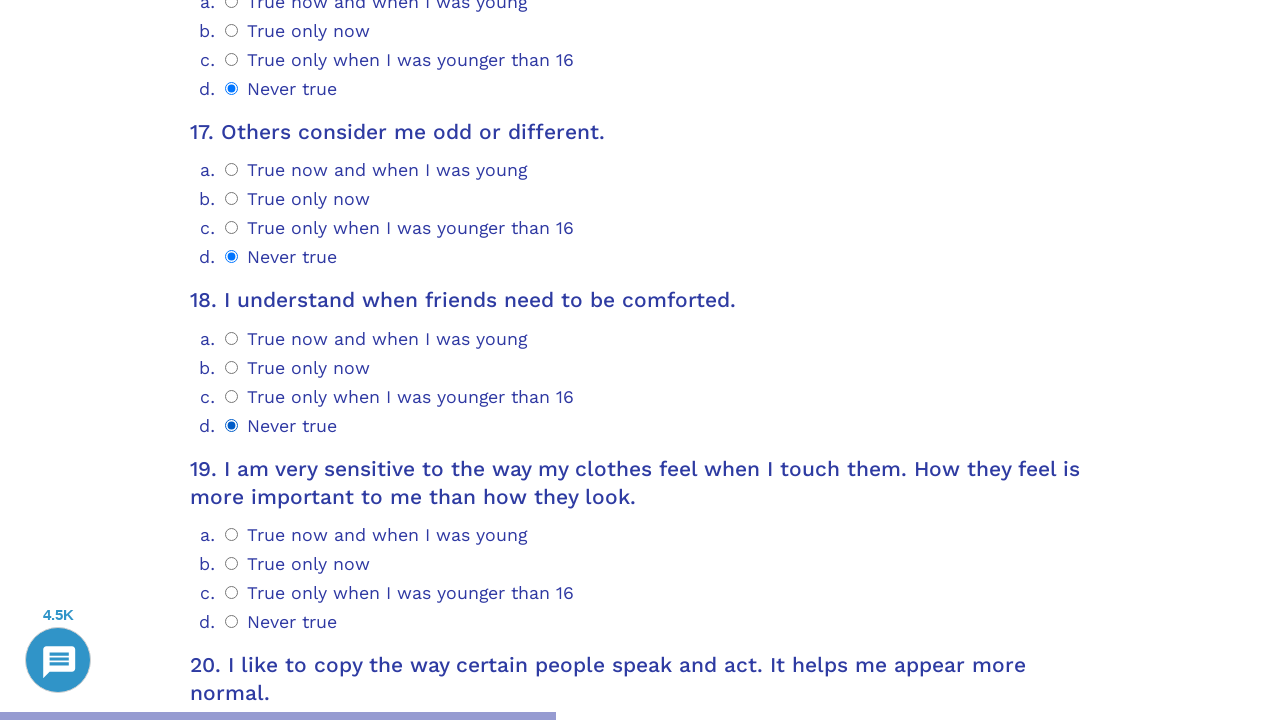

Question 19 container loaded
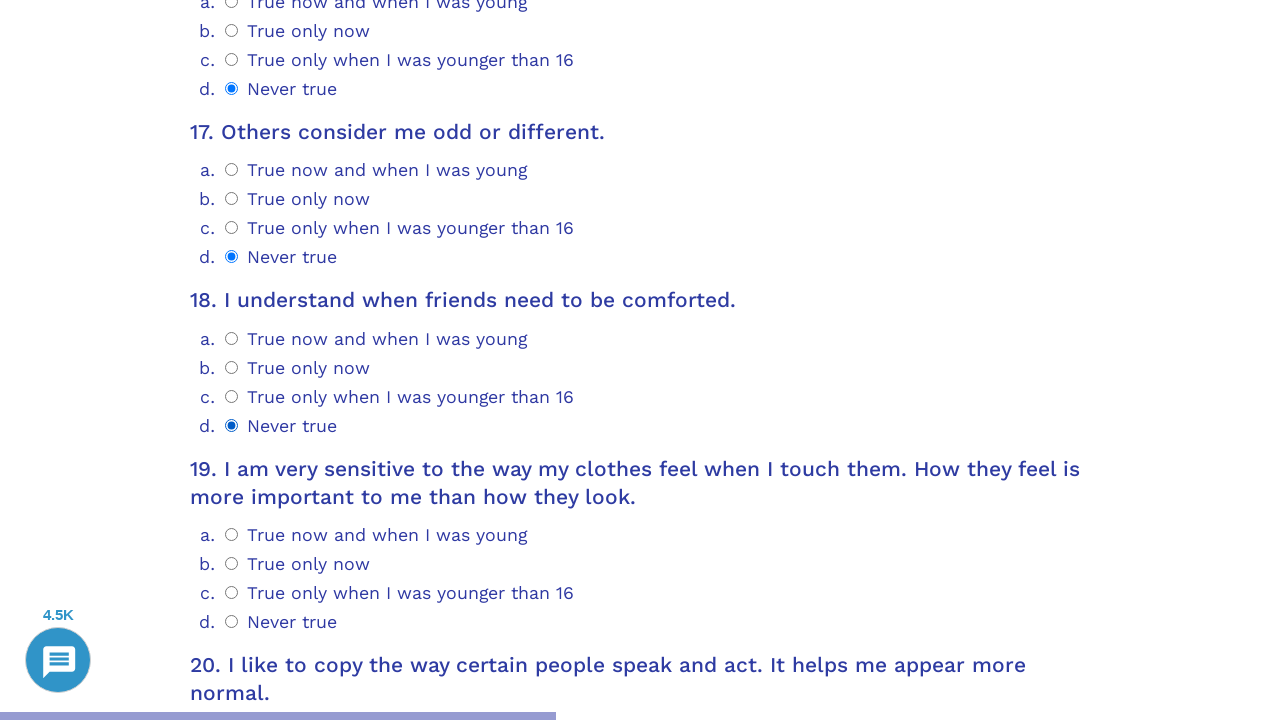

Scrolled question 19 into view
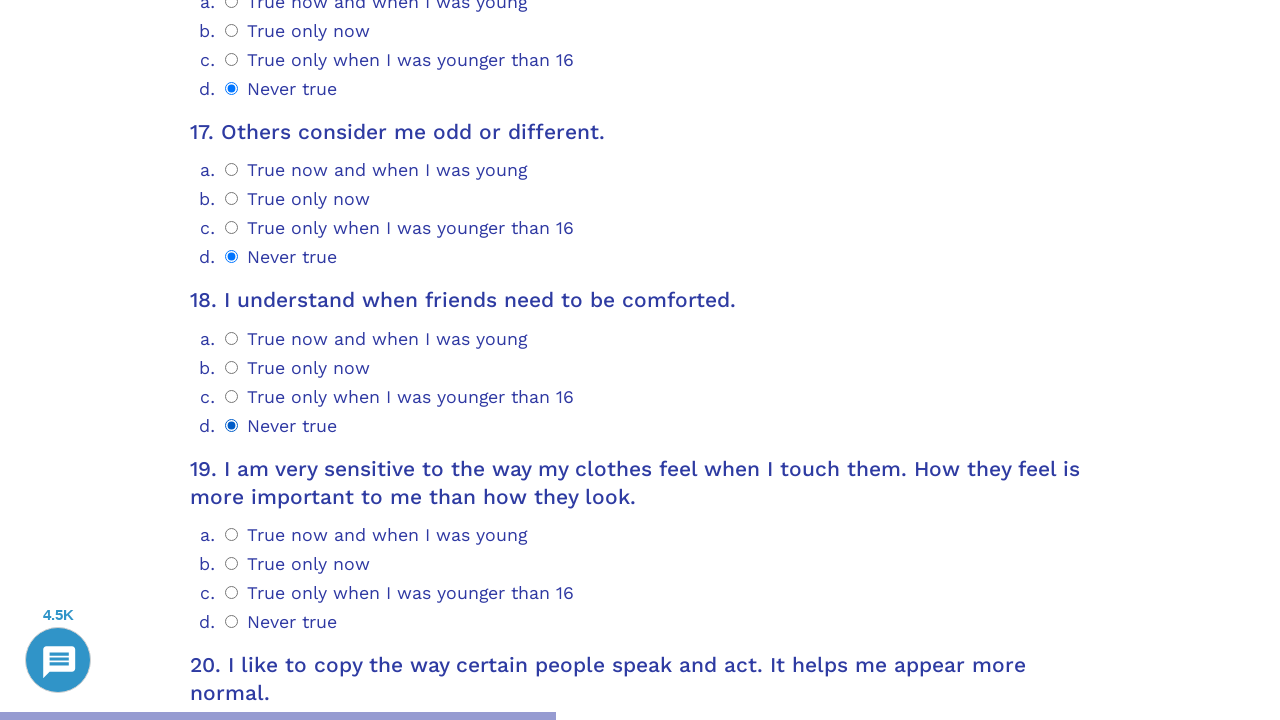

Selected option 3 for question 19 at (232, 621) on .psychometrics-items-container.item-19 .psychometrics-option-radio >> nth=3
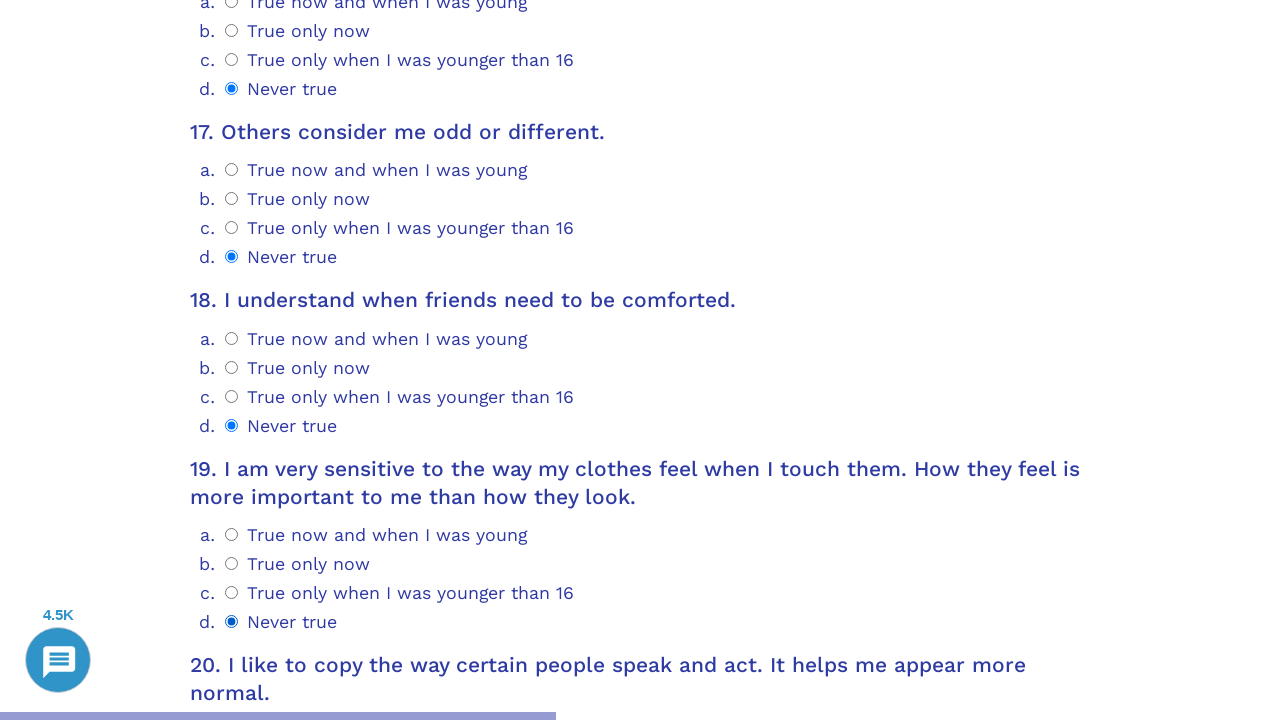

Question 20 container loaded
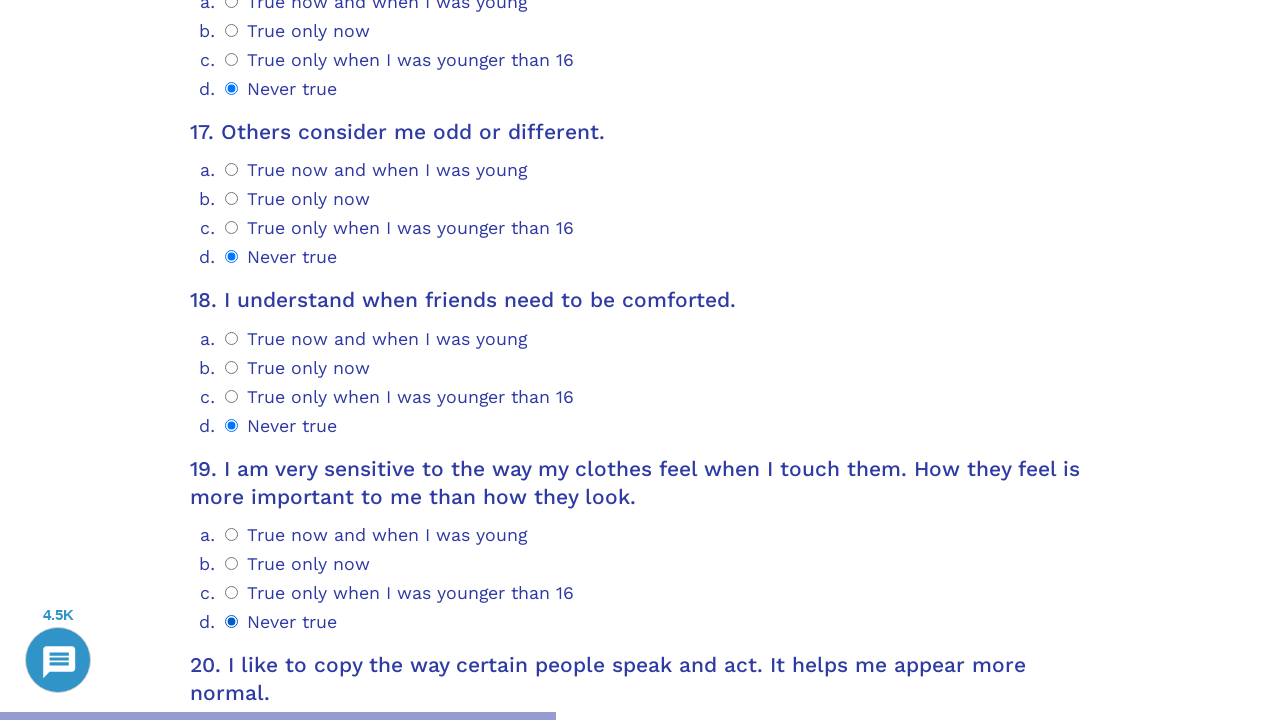

Scrolled question 20 into view
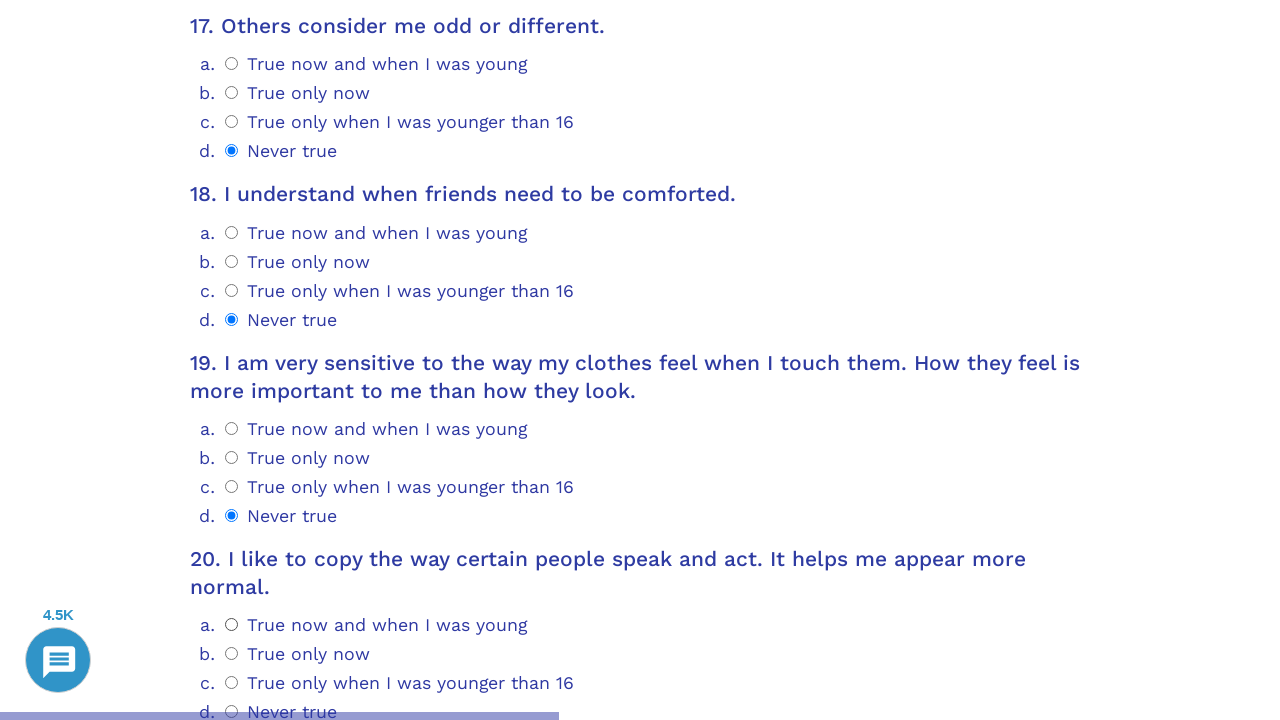

Selected option 3 for question 20 at (232, 360) on .psychometrics-items-container.item-20 .psychometrics-option-radio >> nth=3
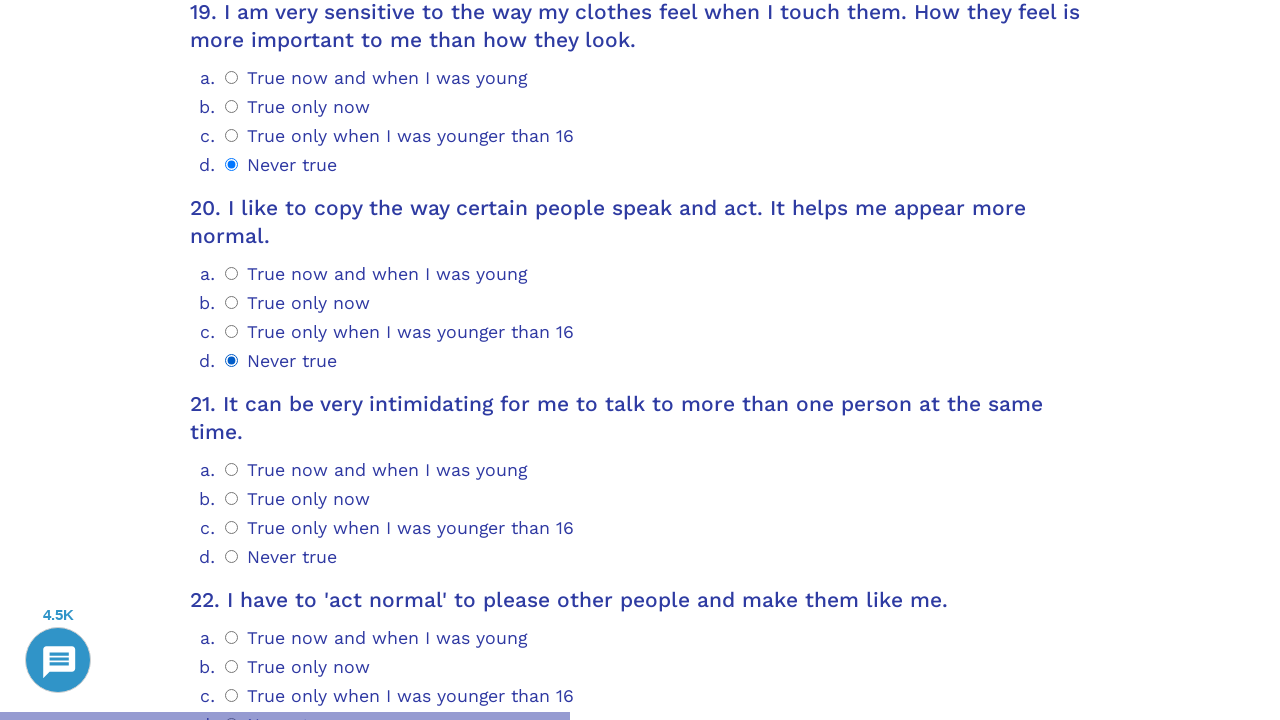

Question 21 container loaded
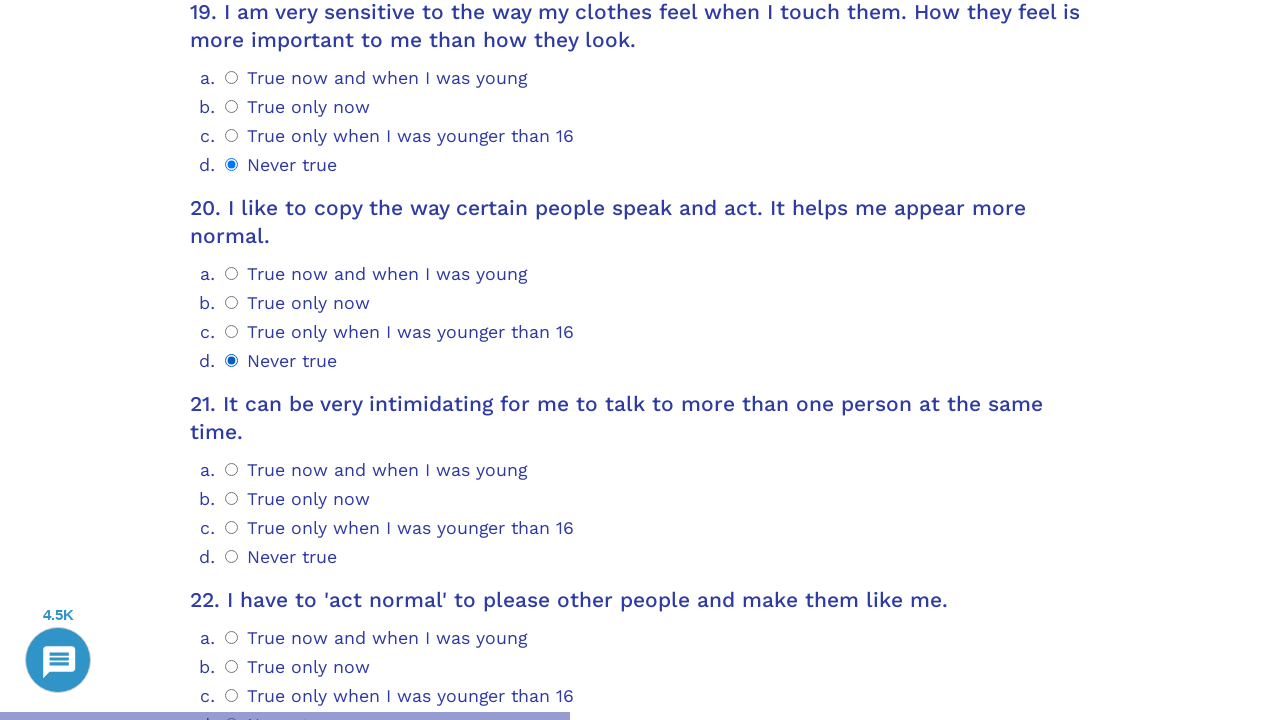

Scrolled question 21 into view
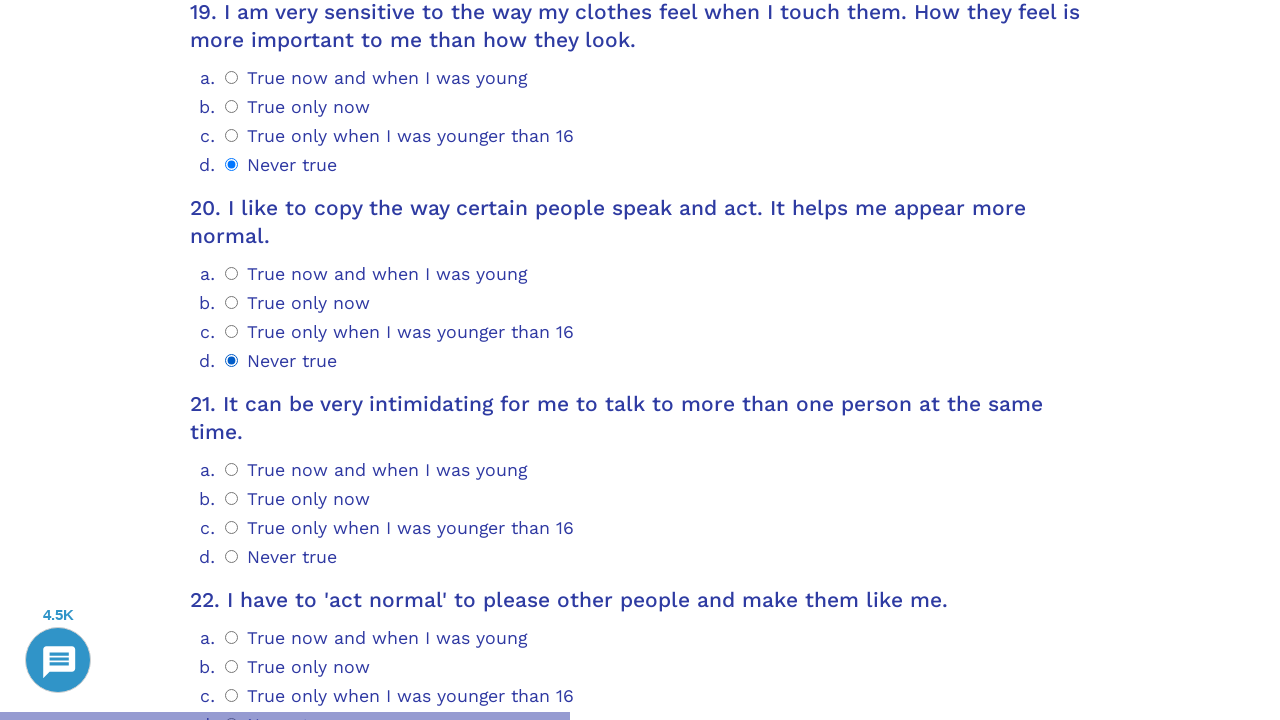

Selected option 0 for question 21 at (232, 470) on .psychometrics-items-container.item-21 .psychometrics-option-radio >> nth=0
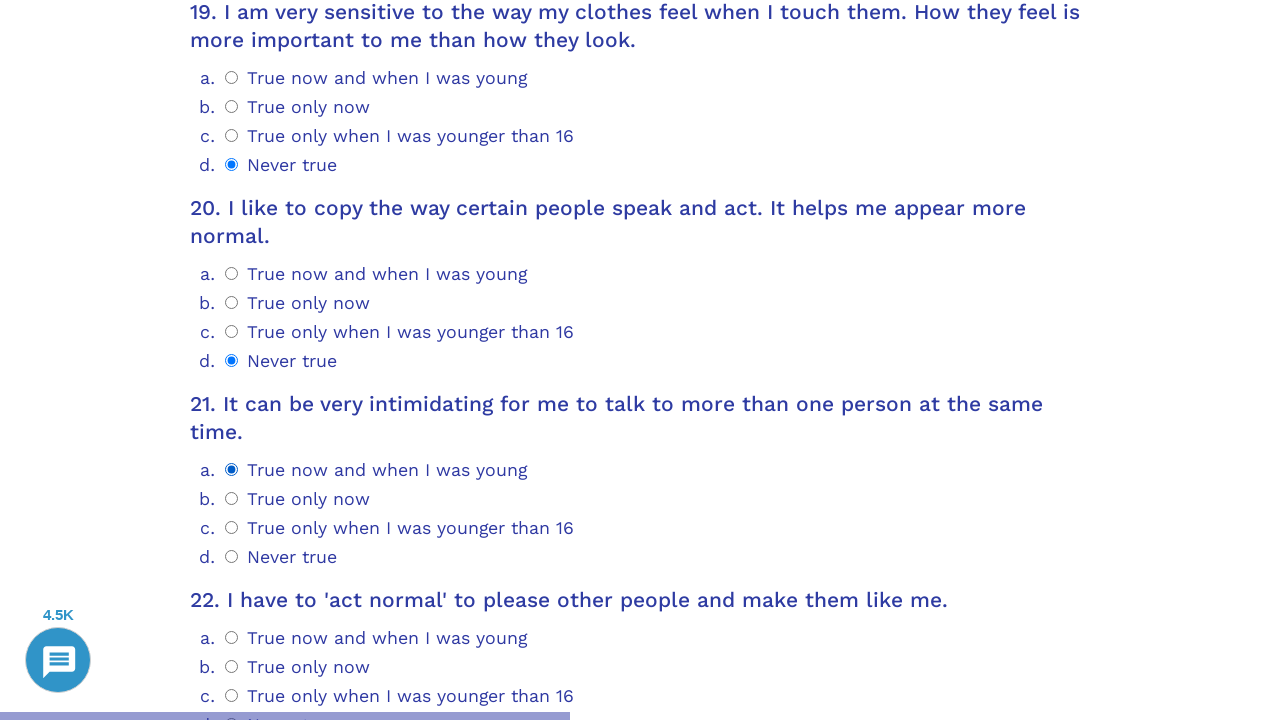

Question 22 container loaded
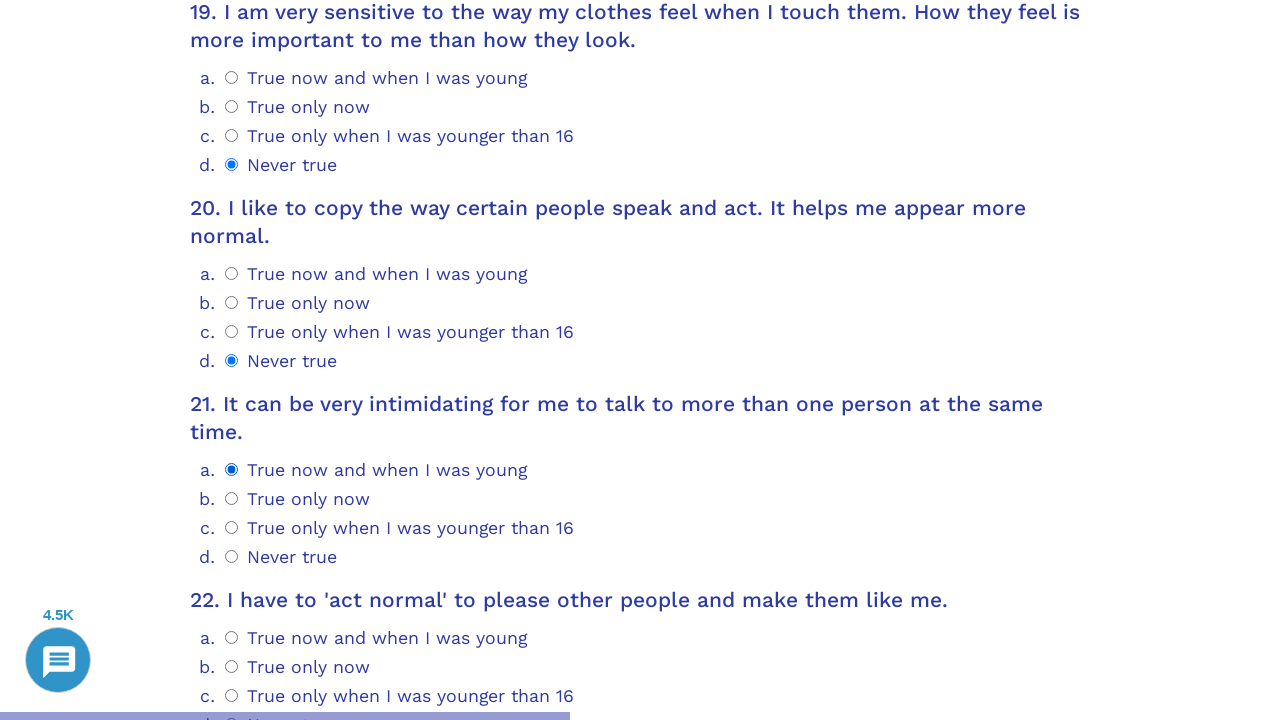

Scrolled question 22 into view
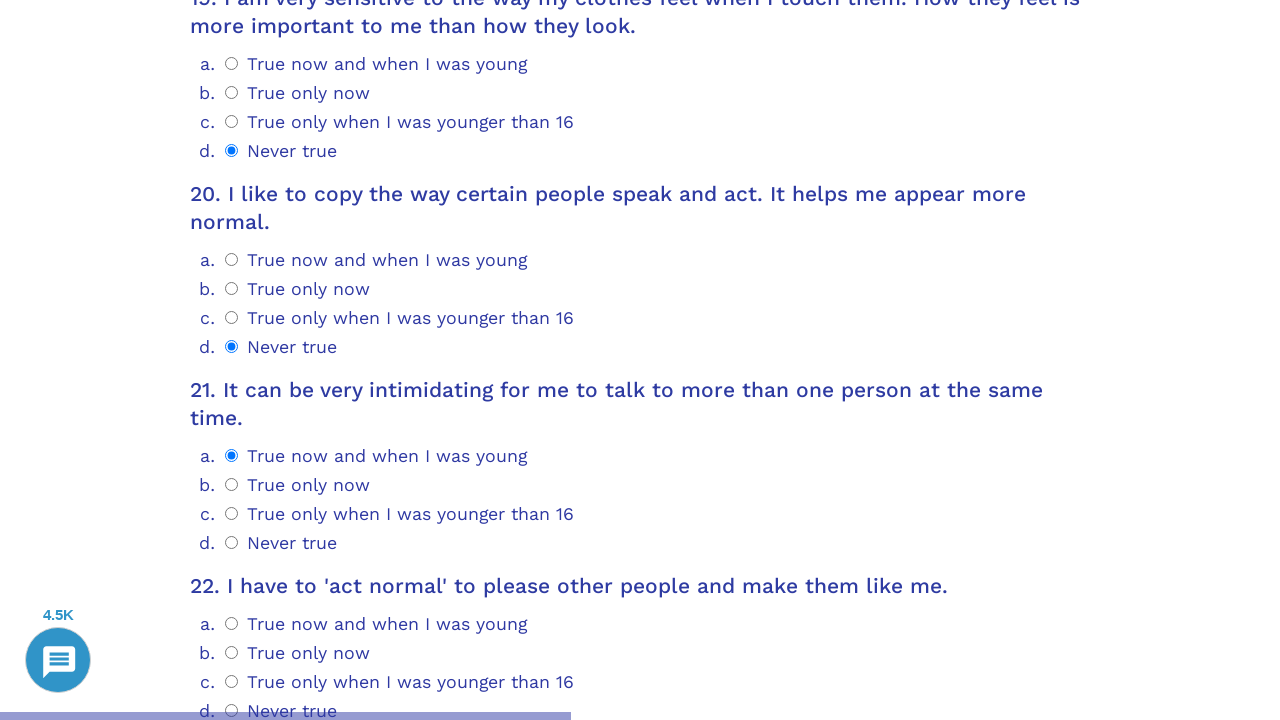

Selected option 0 for question 22 at (232, 624) on .psychometrics-items-container.item-22 .psychometrics-option-radio >> nth=0
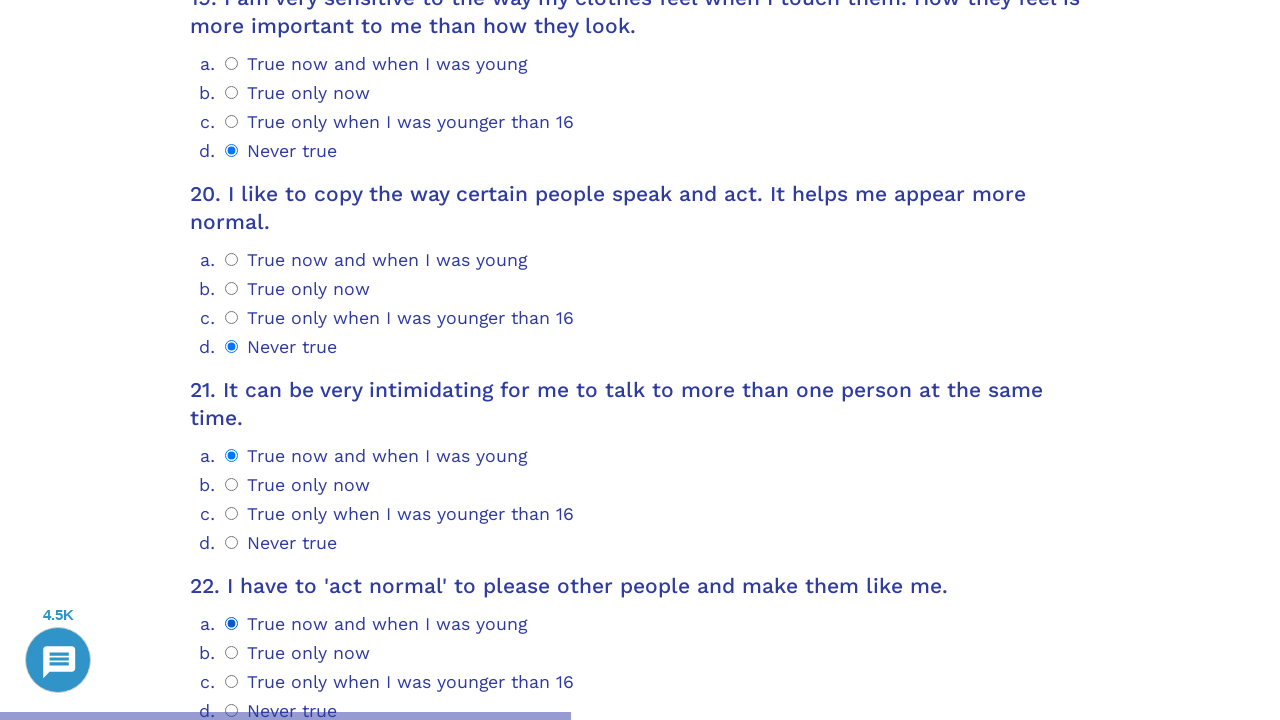

Question 23 container loaded
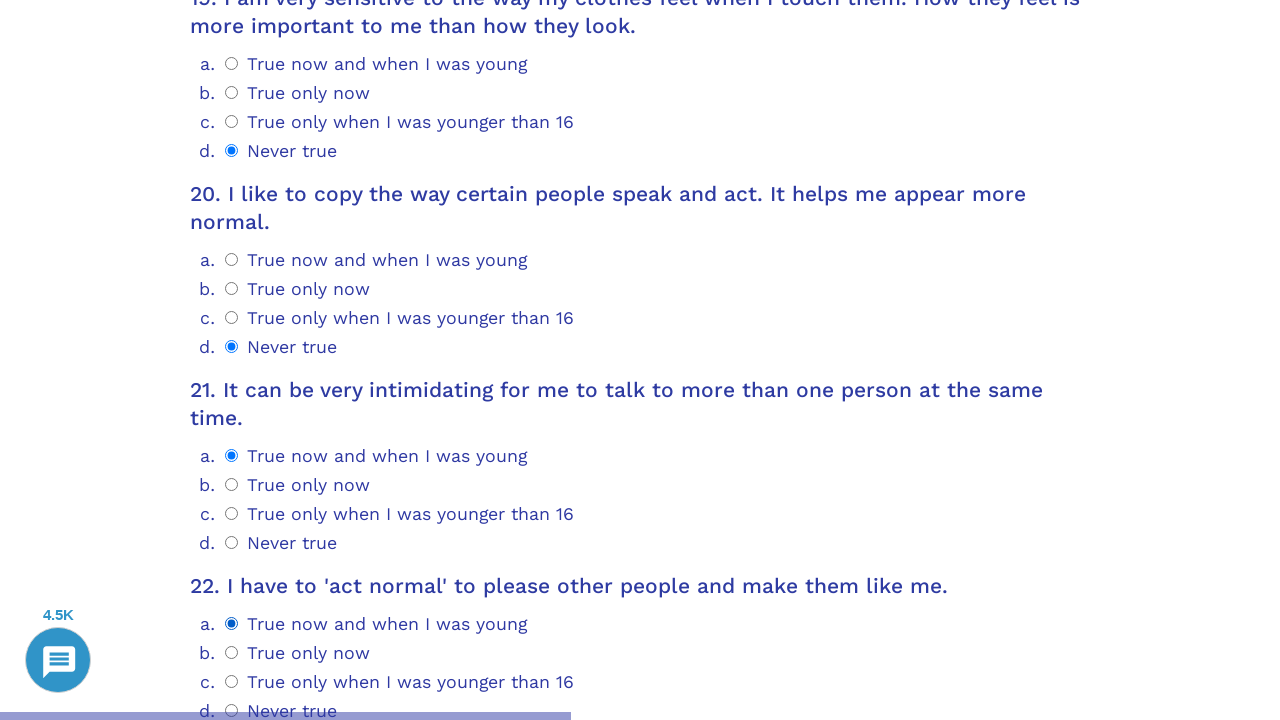

Scrolled question 23 into view
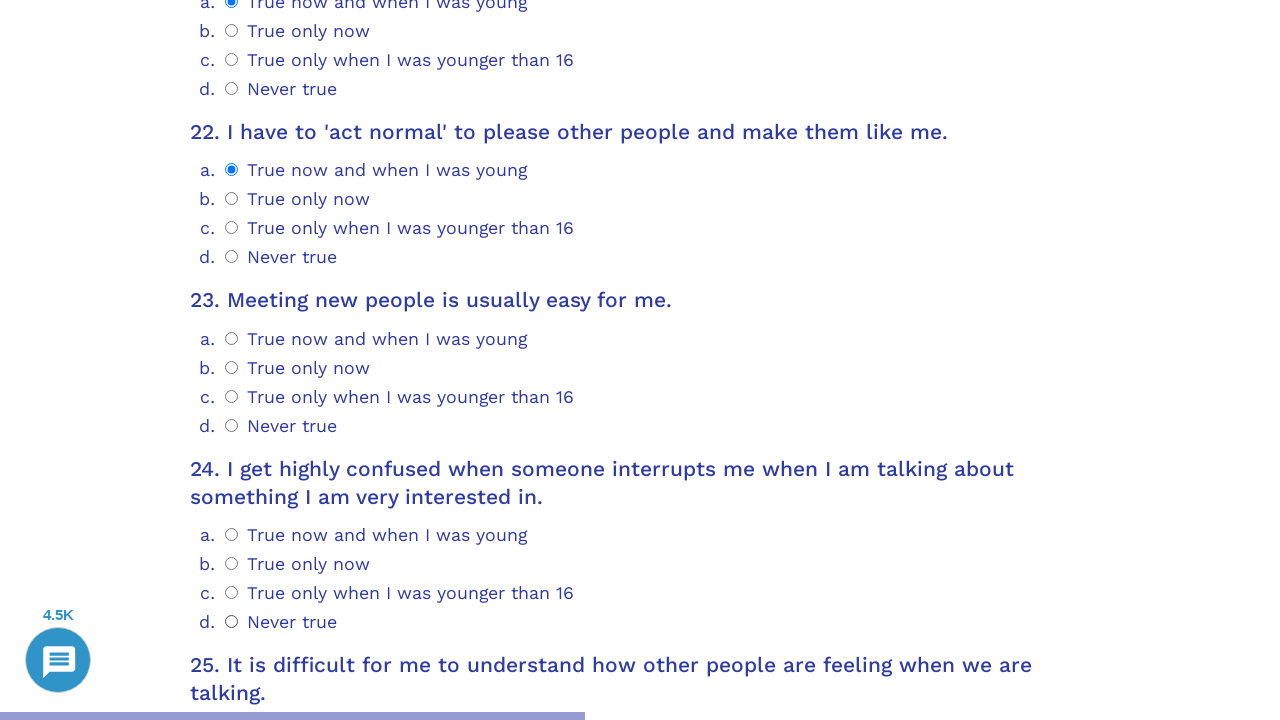

Selected option 0 for question 23 at (232, 338) on .psychometrics-items-container.item-23 .psychometrics-option-radio >> nth=0
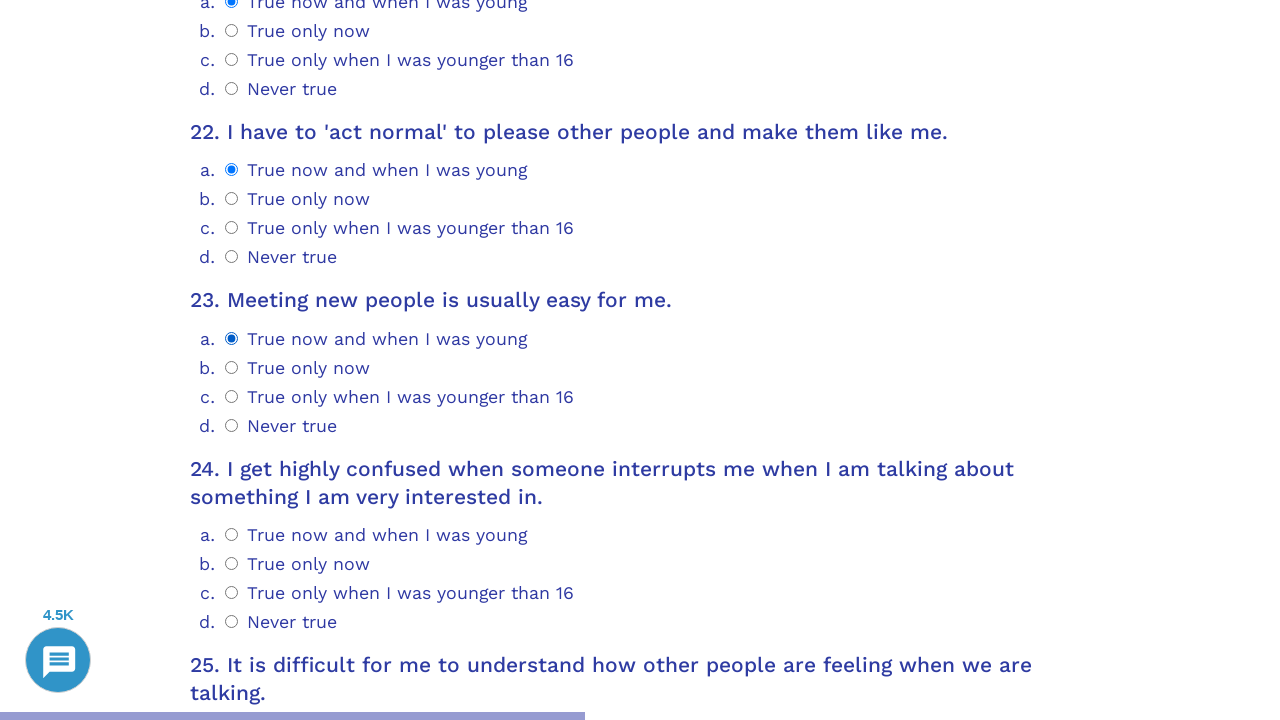

Question 24 container loaded
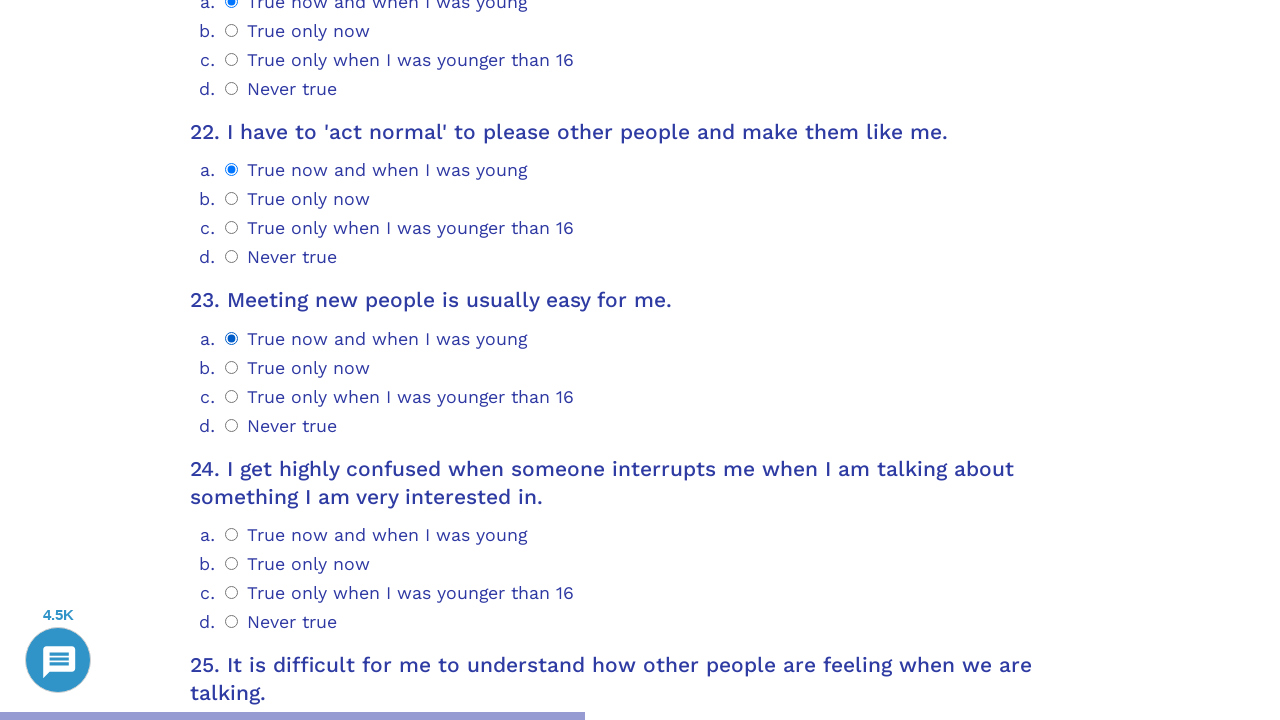

Scrolled question 24 into view
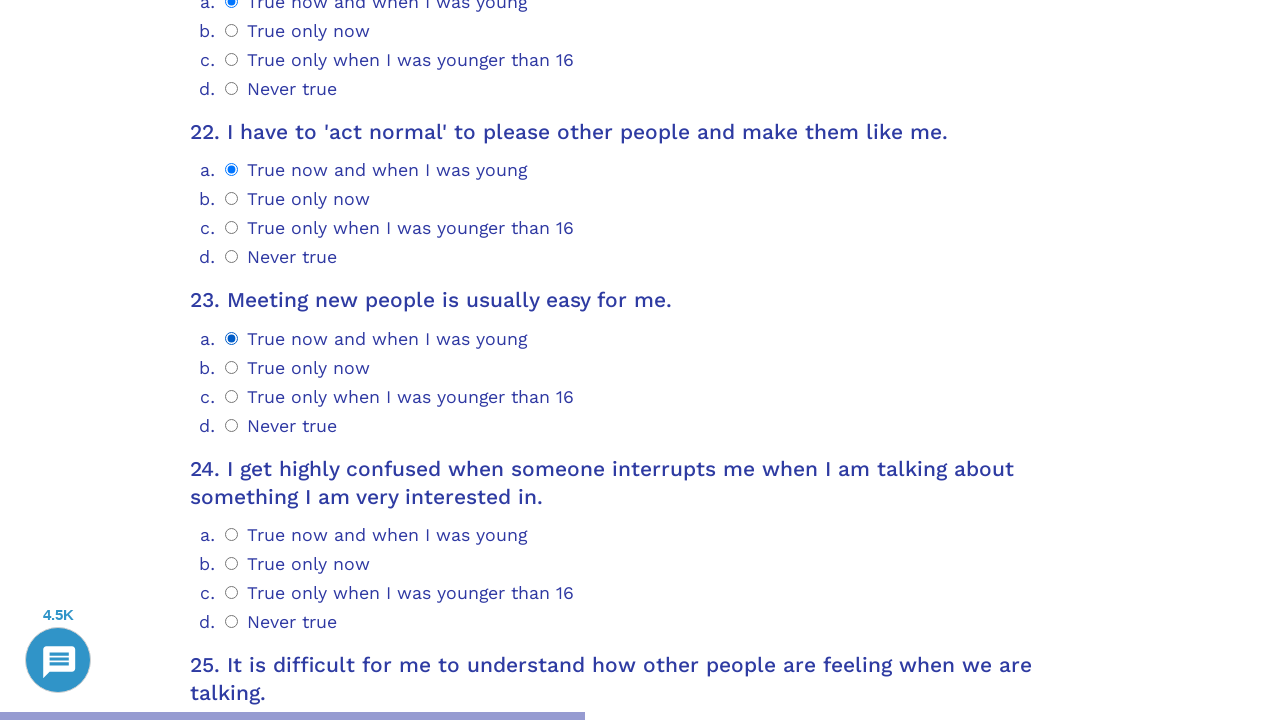

Selected option 0 for question 24 at (232, 534) on .psychometrics-items-container.item-24 .psychometrics-option-radio >> nth=0
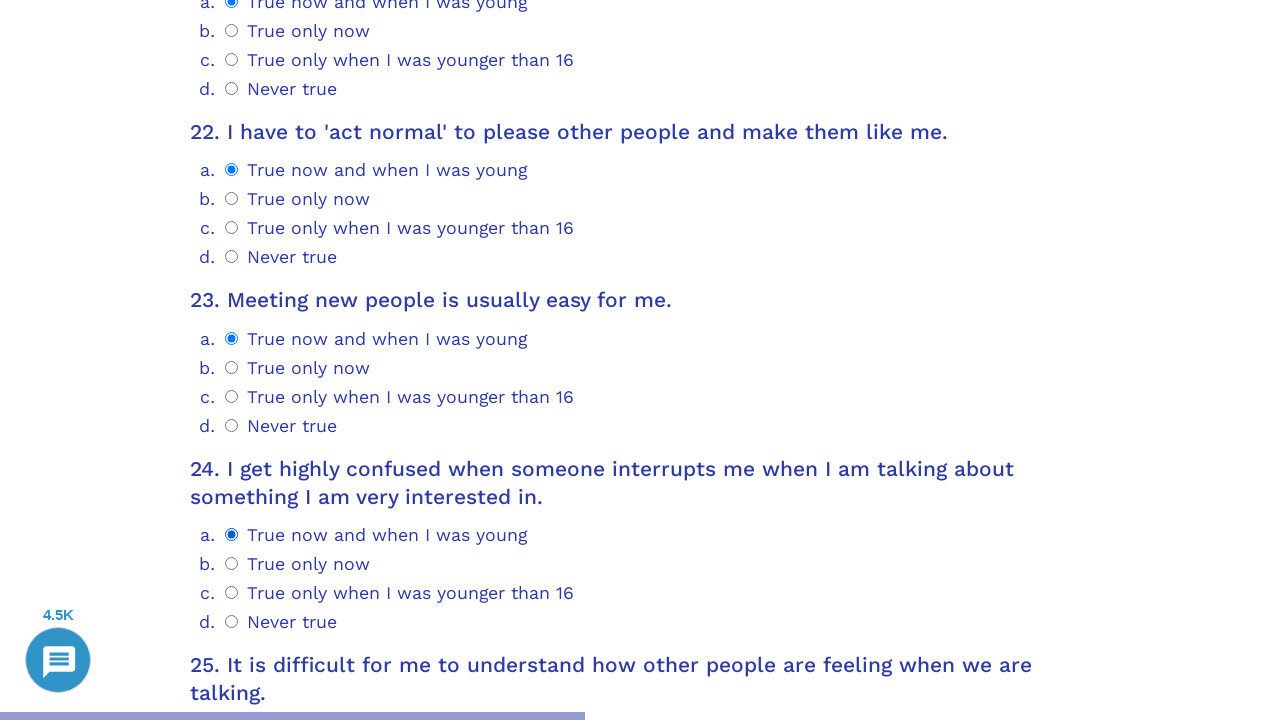

Question 25 container loaded
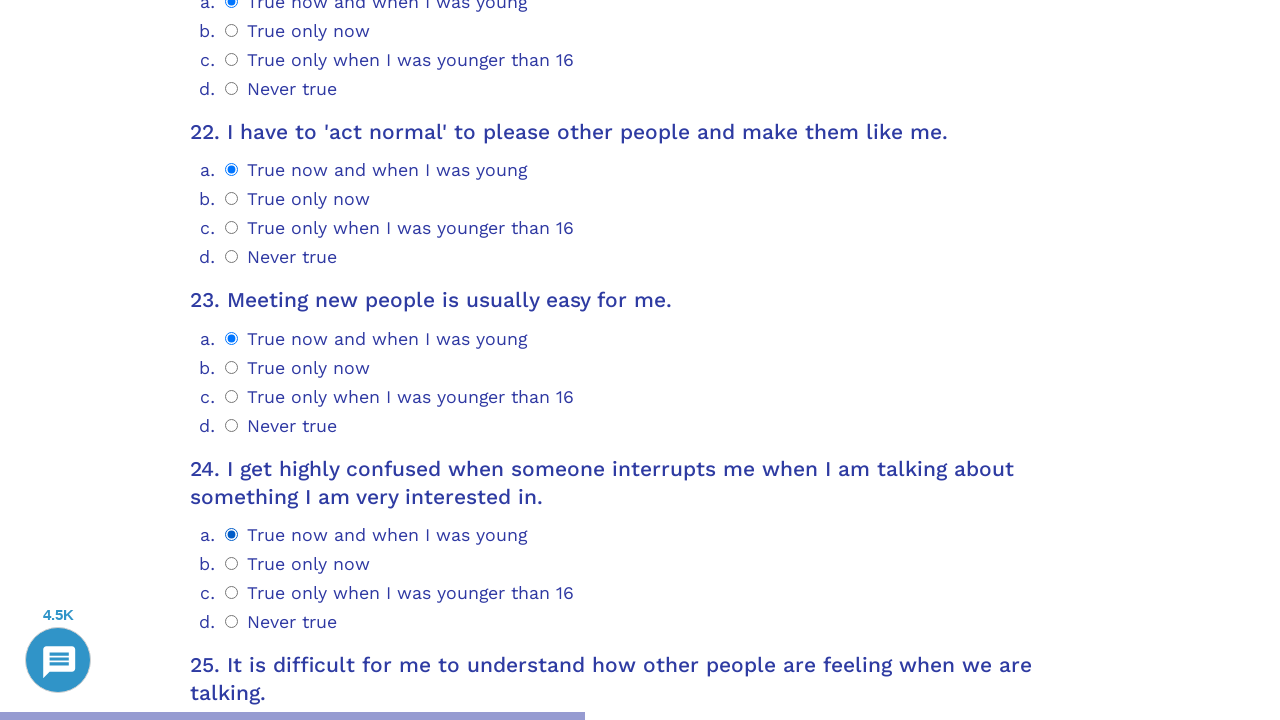

Scrolled question 25 into view
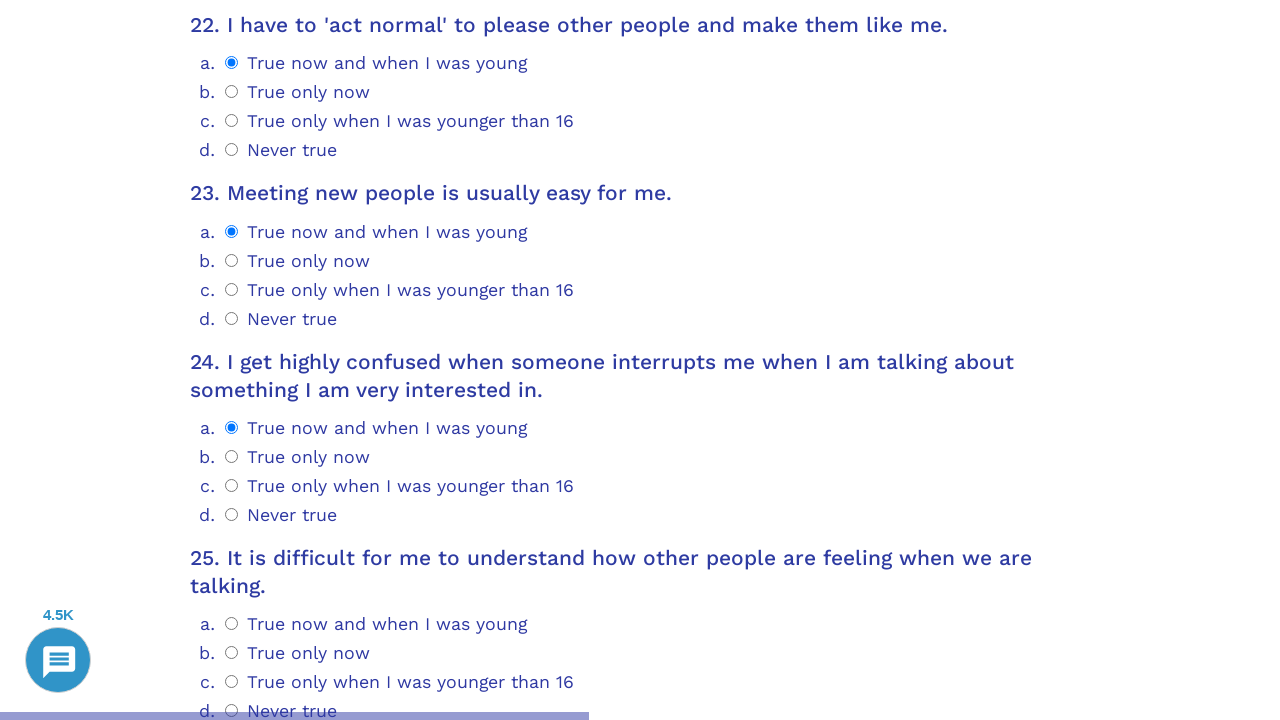

Selected option 0 for question 25 at (232, 624) on .psychometrics-items-container.item-25 .psychometrics-option-radio >> nth=0
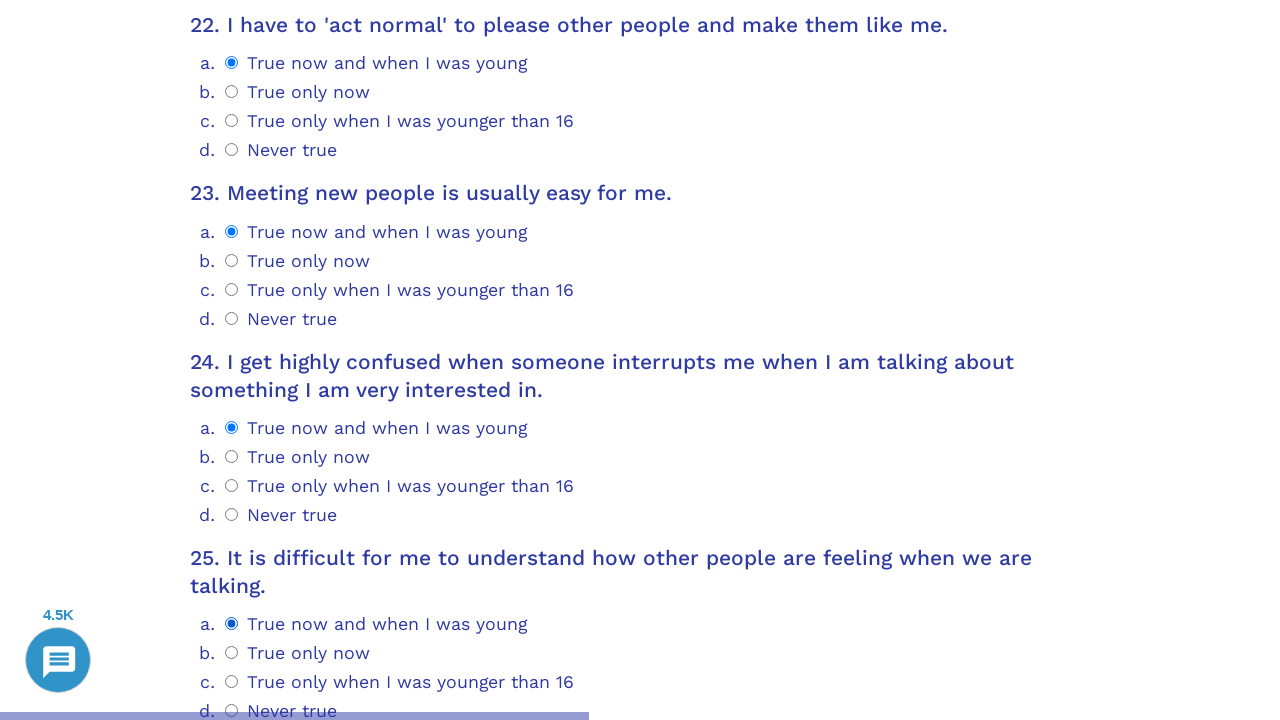

Question 26 container loaded
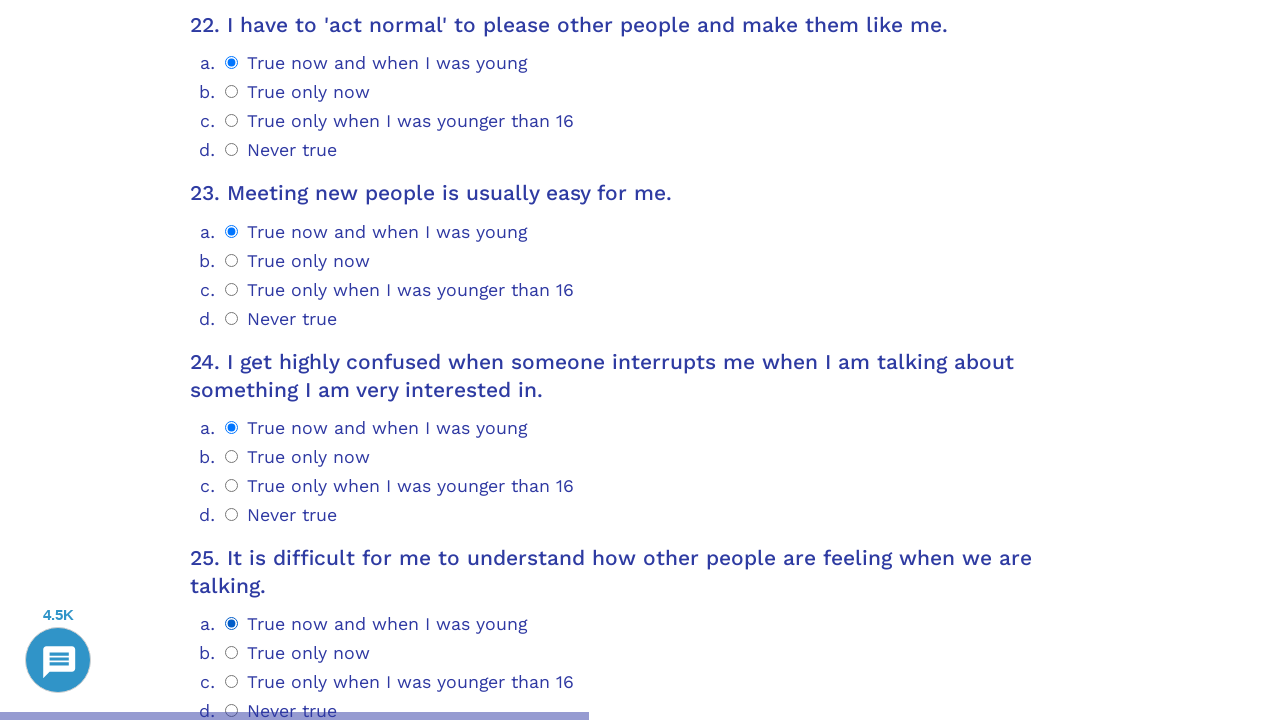

Scrolled question 26 into view
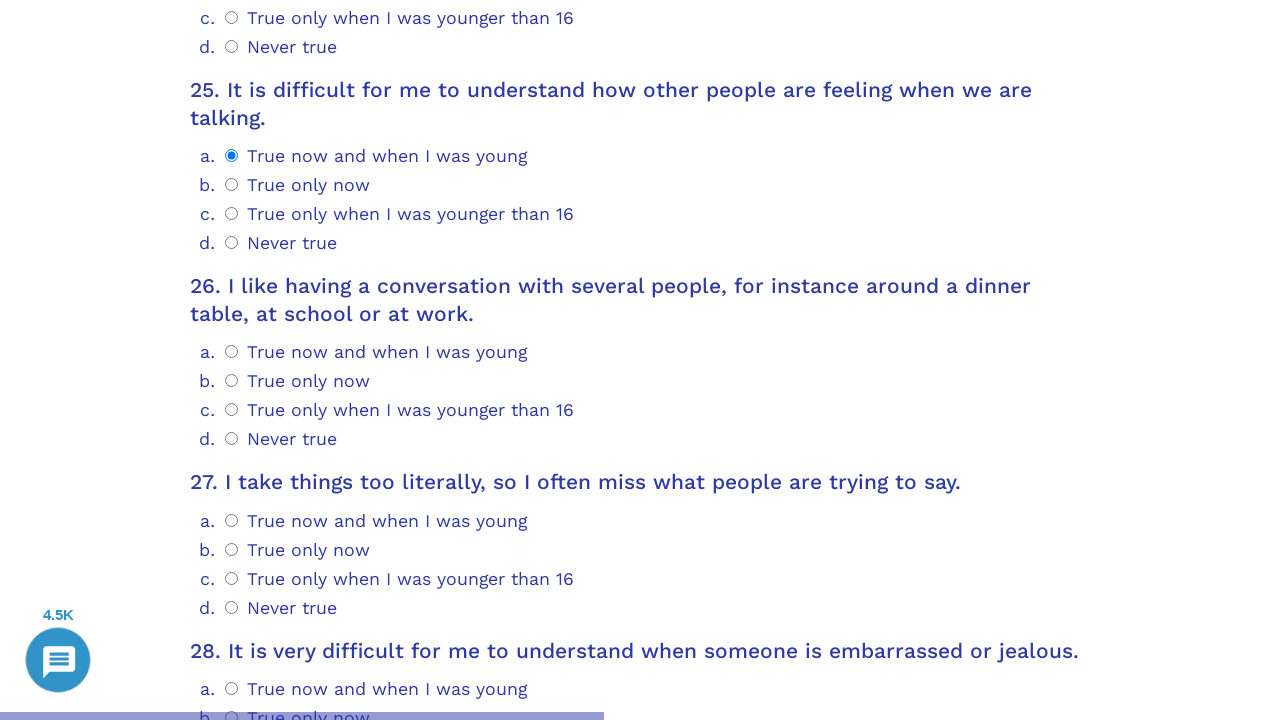

Selected option 3 for question 26 at (232, 439) on .psychometrics-items-container.item-26 .psychometrics-option-radio >> nth=3
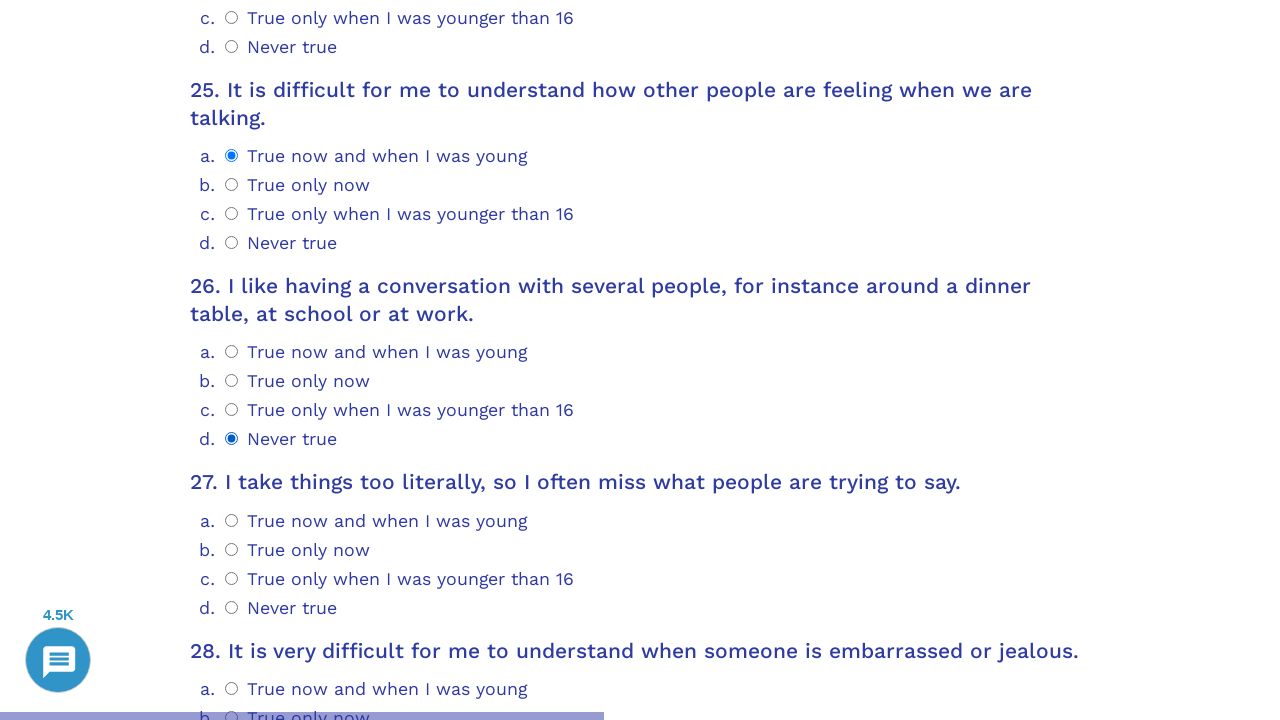

Question 27 container loaded
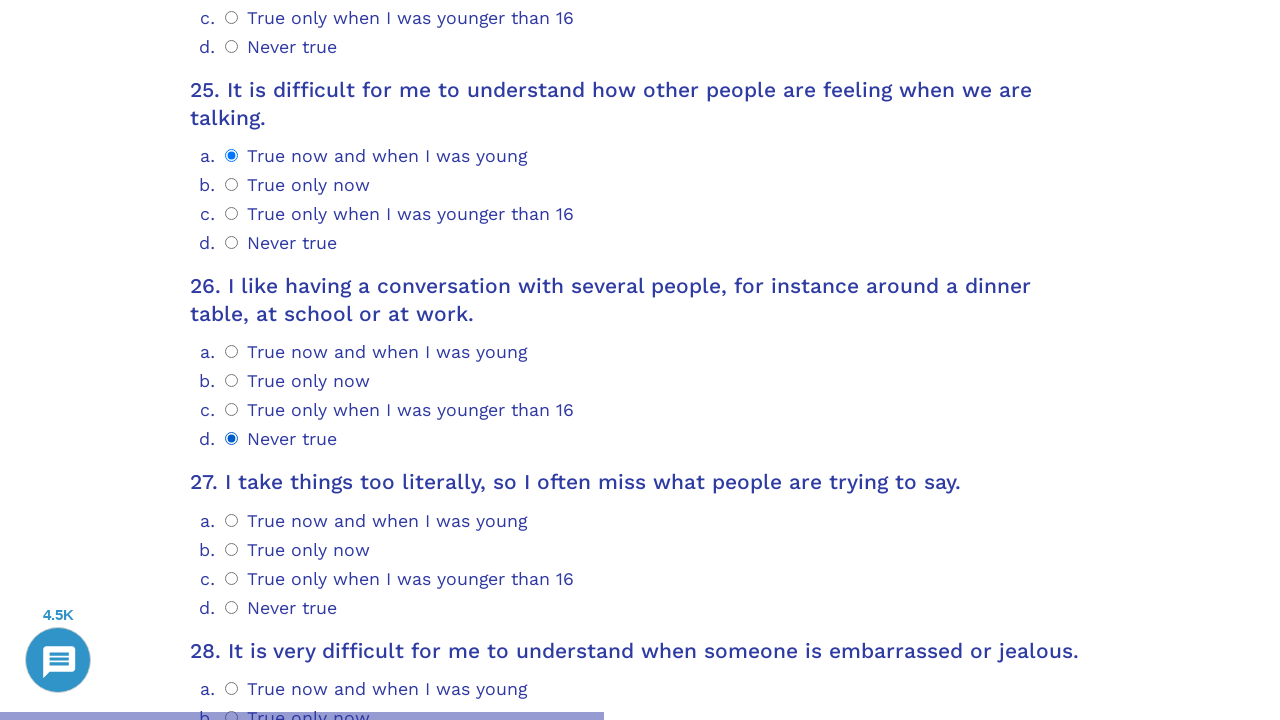

Scrolled question 27 into view
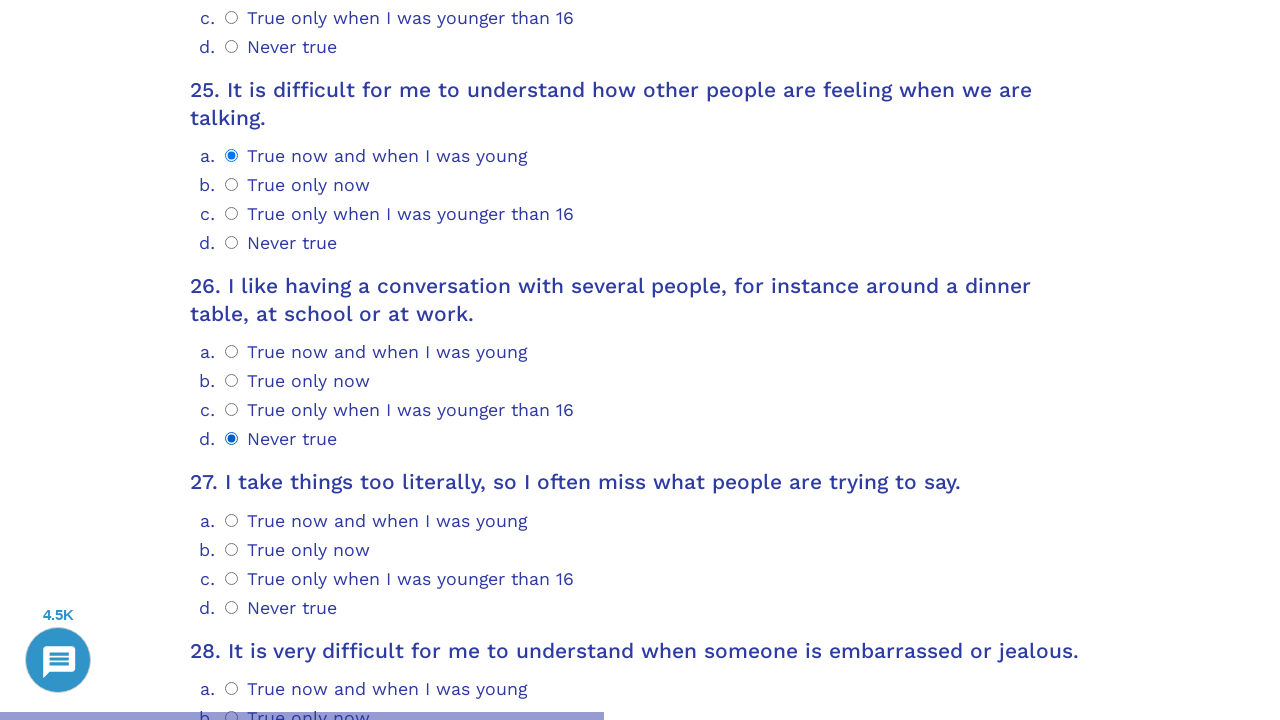

Selected option 3 for question 27 at (232, 607) on .psychometrics-items-container.item-27 .psychometrics-option-radio >> nth=3
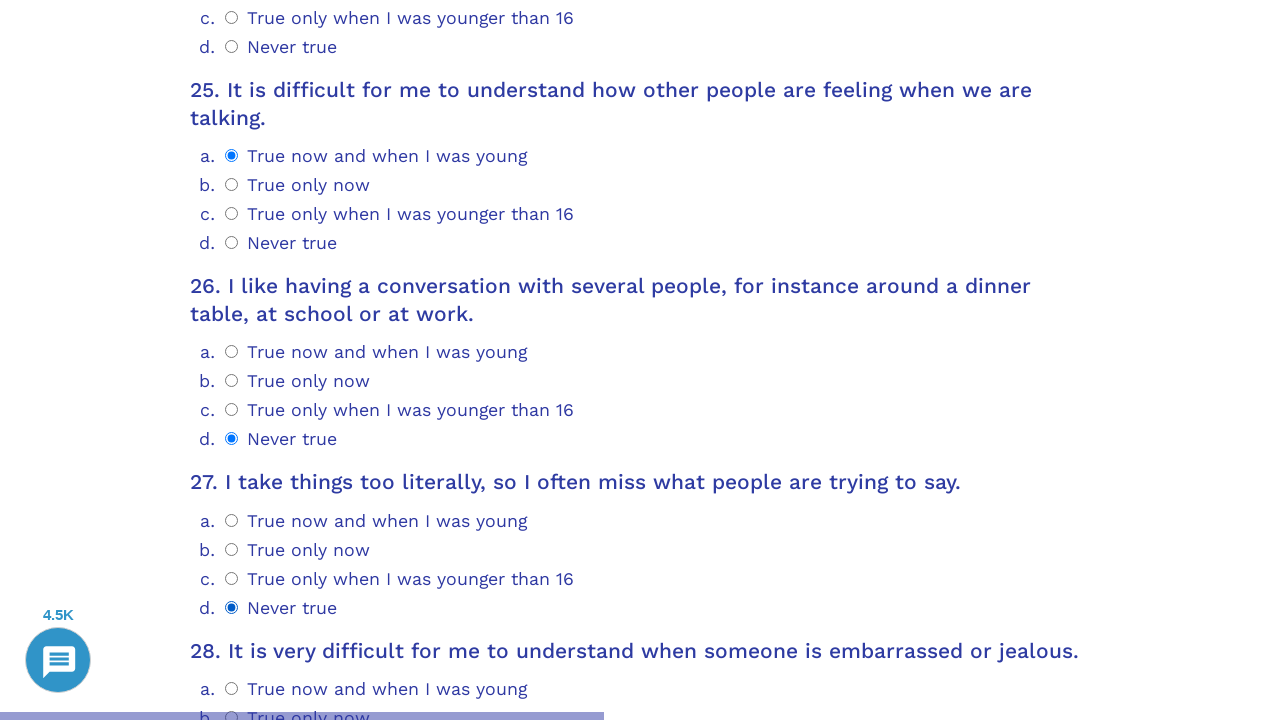

Question 28 container loaded
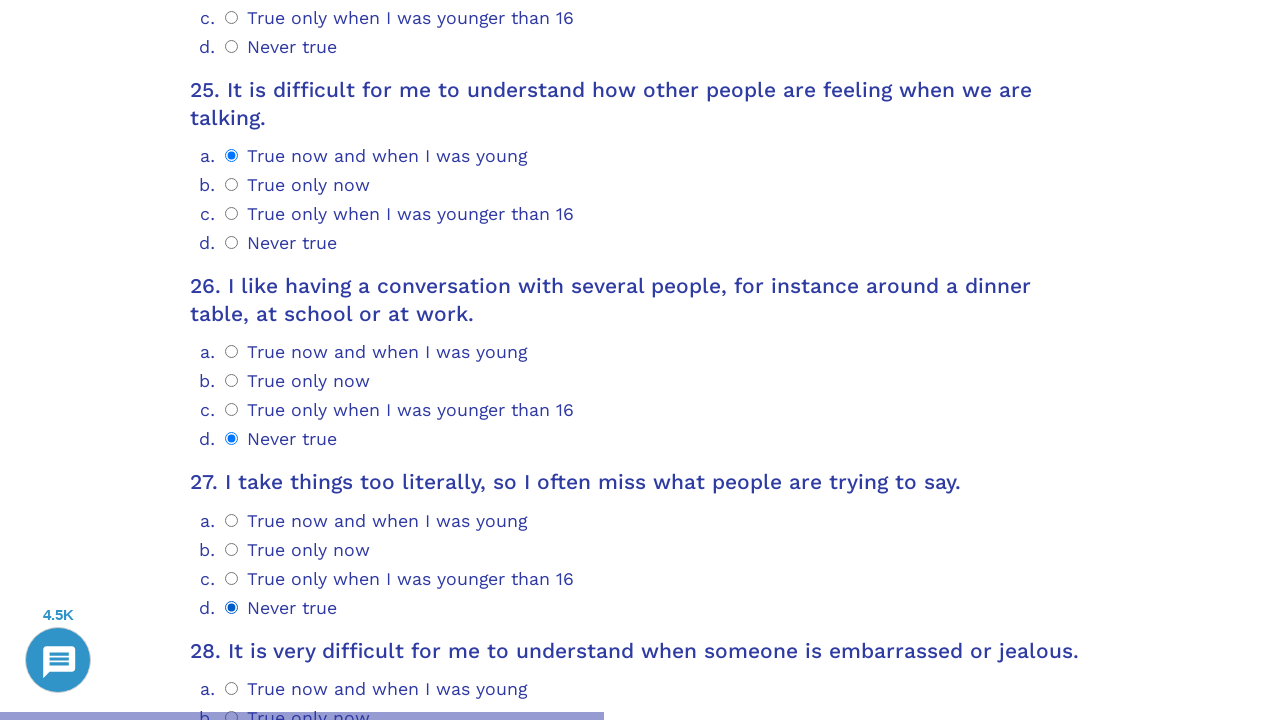

Scrolled question 28 into view
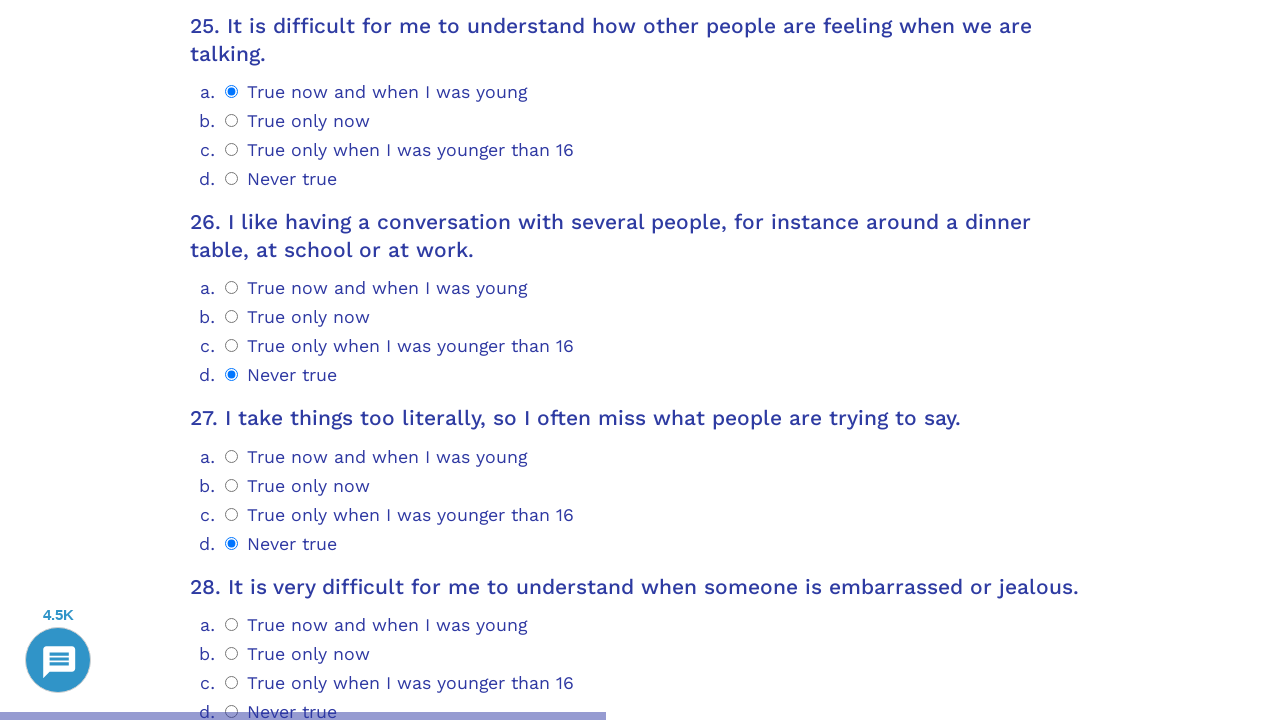

Selected option 3 for question 28 at (232, 360) on .psychometrics-items-container.item-28 .psychometrics-option-radio >> nth=3
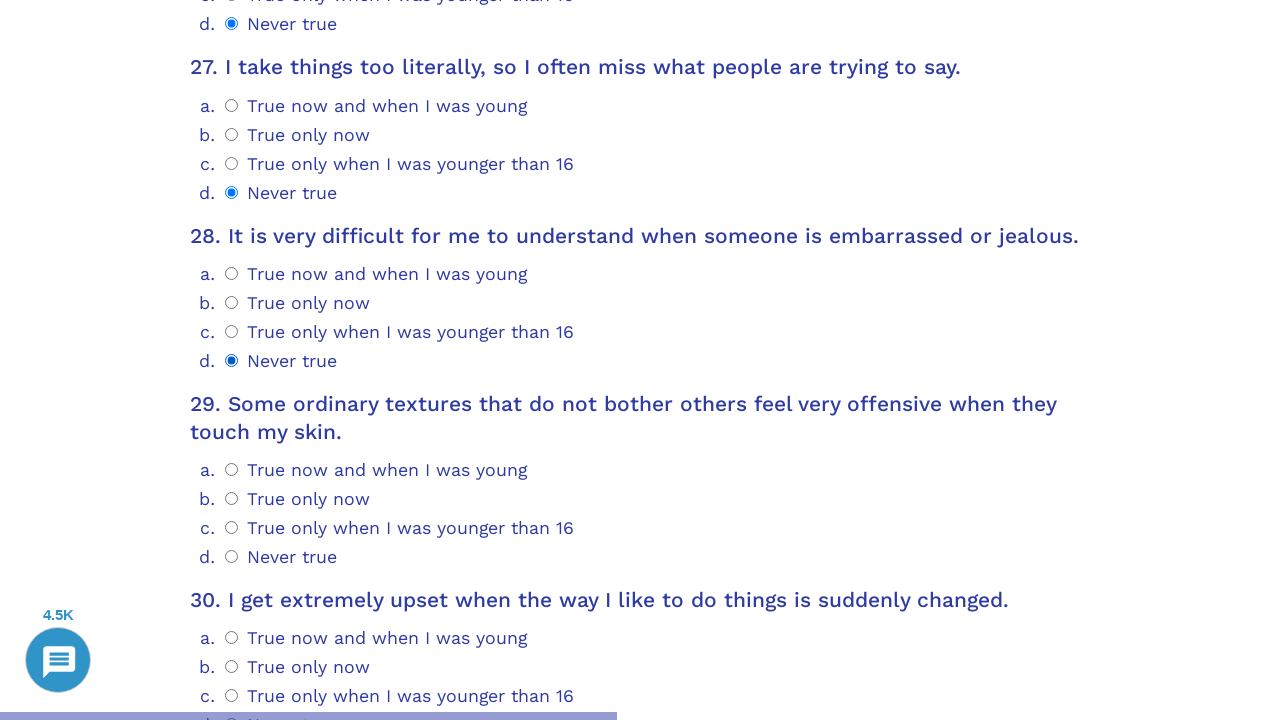

Question 29 container loaded
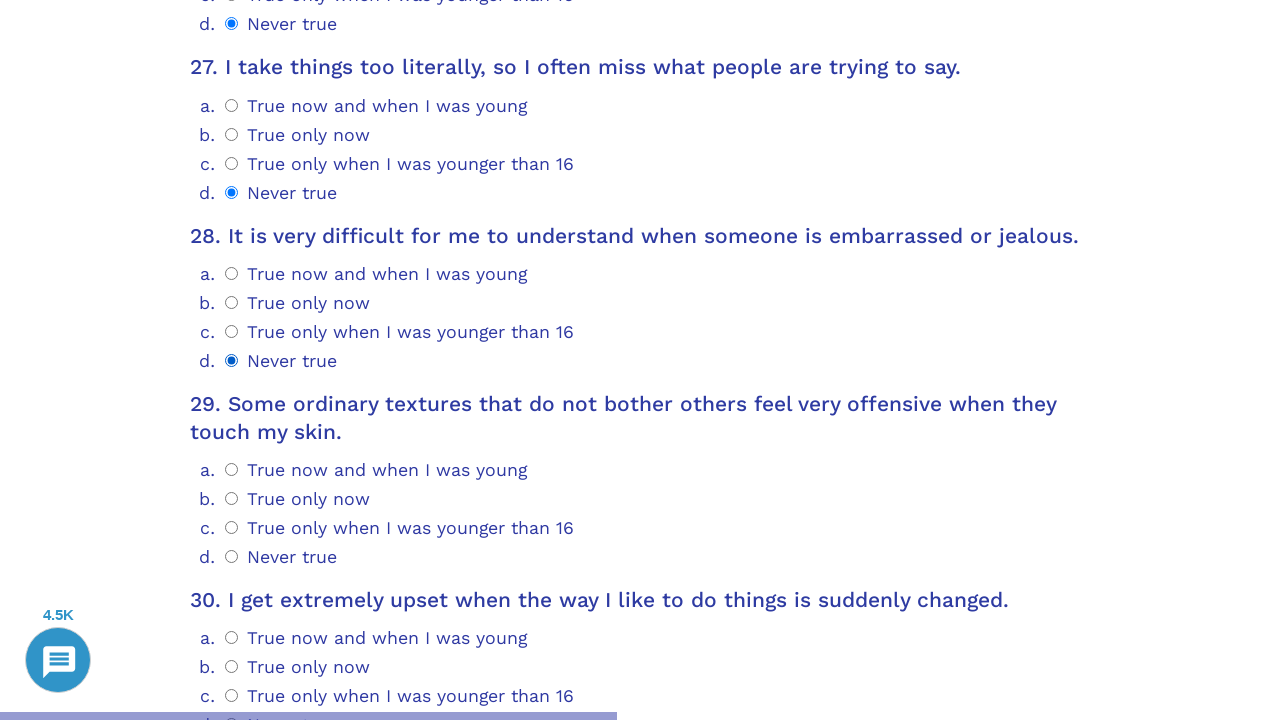

Scrolled question 29 into view
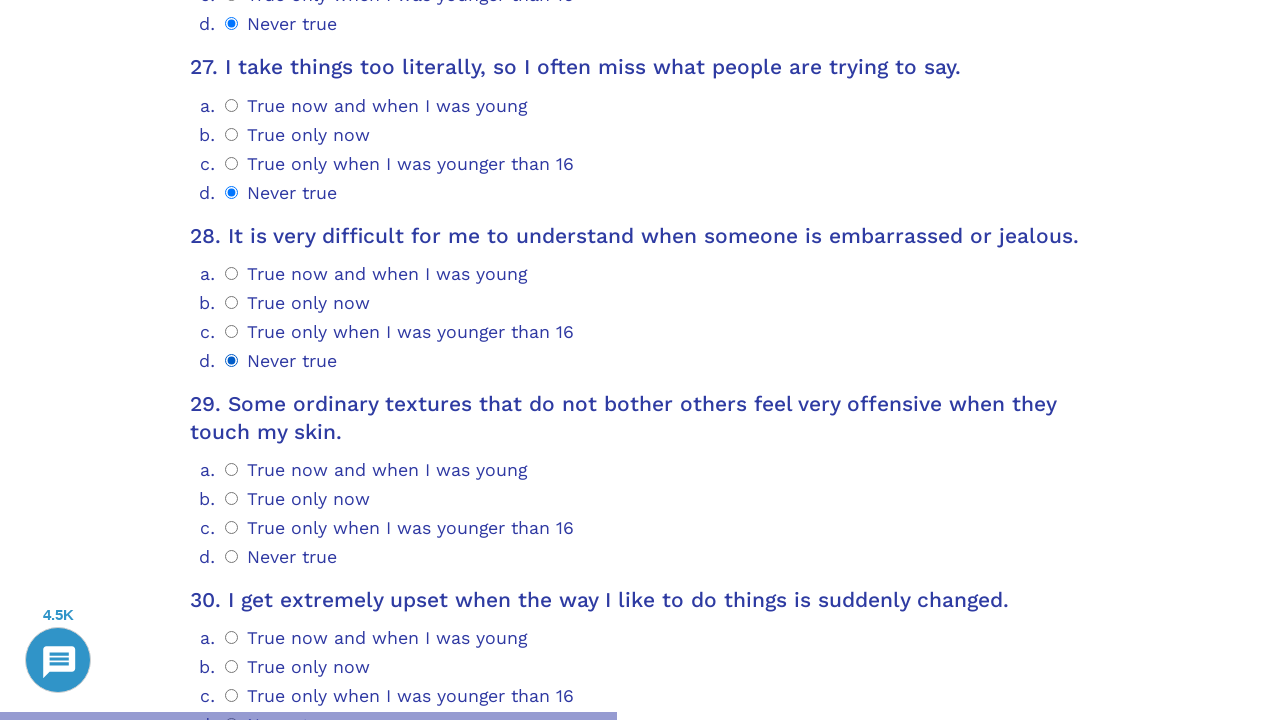

Selected option 3 for question 29 at (232, 557) on .psychometrics-items-container.item-29 .psychometrics-option-radio >> nth=3
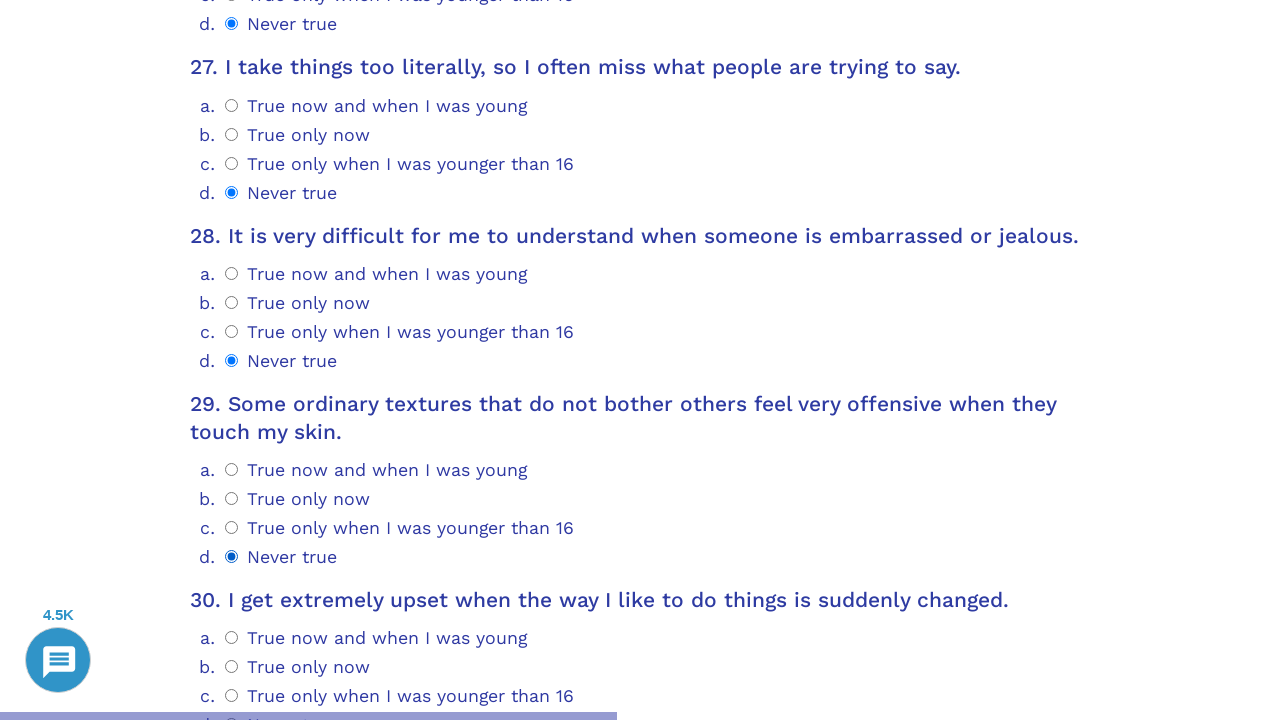

Question 30 container loaded
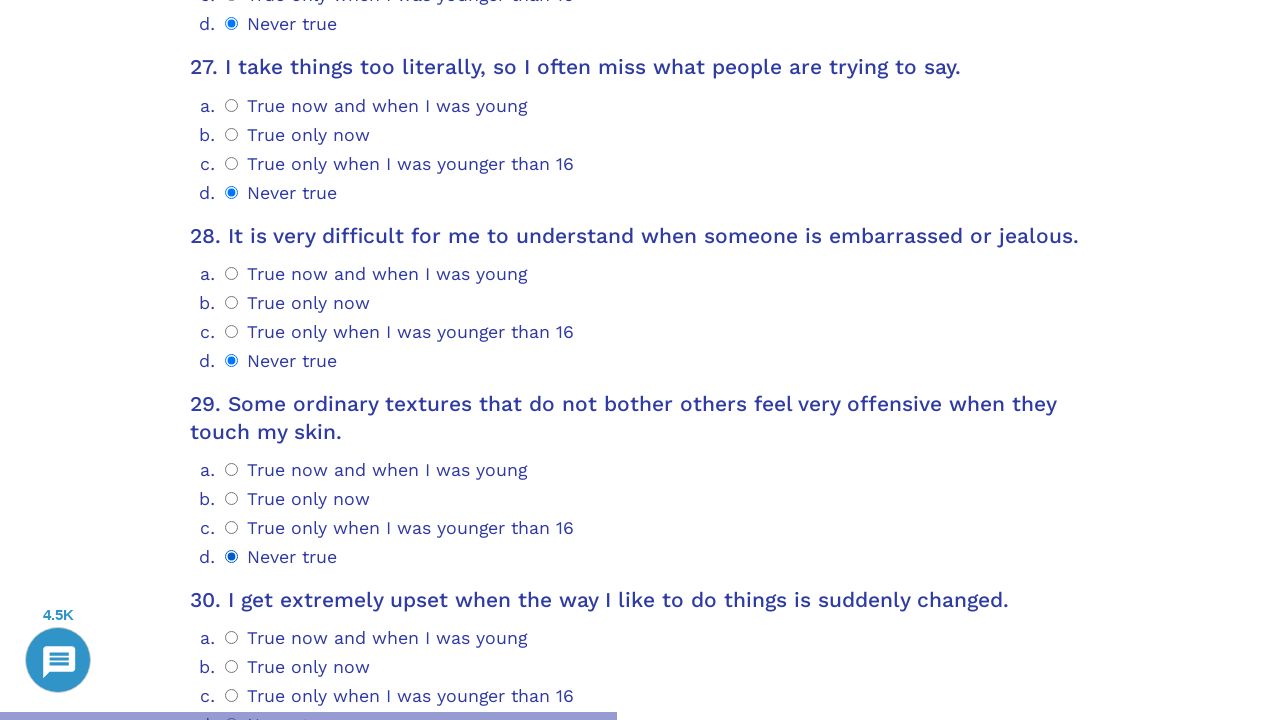

Scrolled question 30 into view
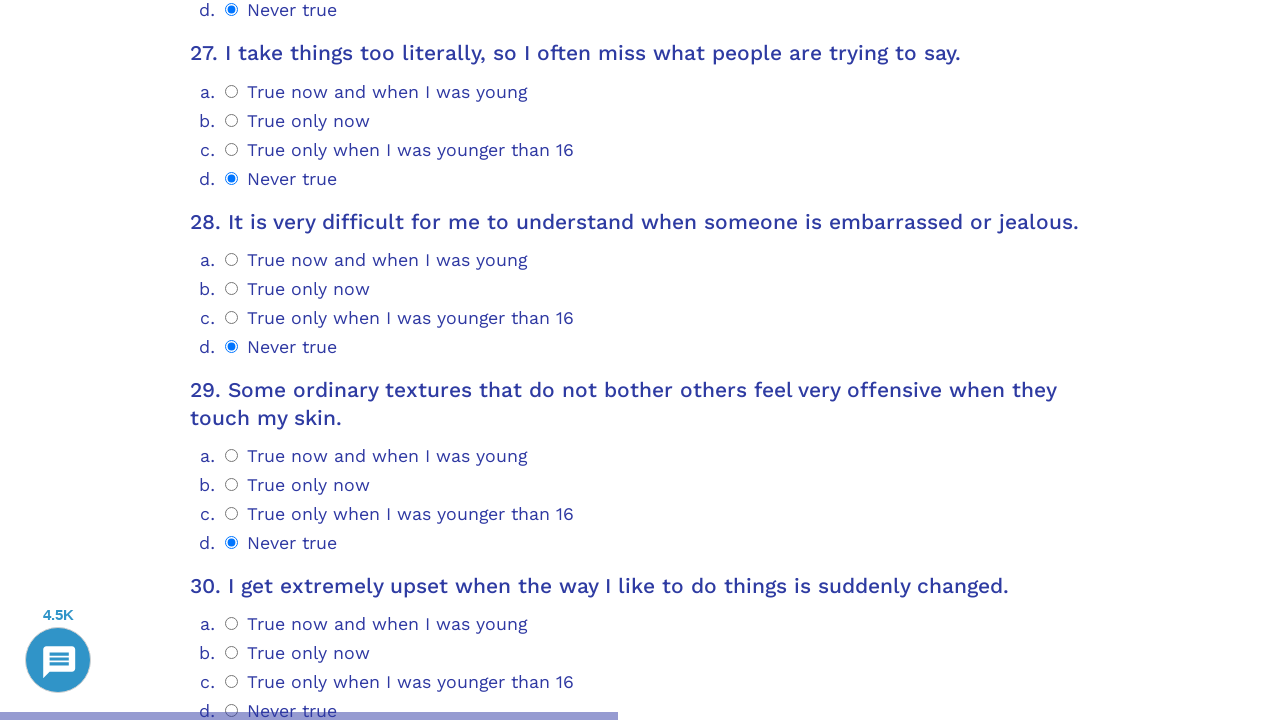

Selected option 3 for question 30 at (232, 711) on .psychometrics-items-container.item-30 .psychometrics-option-radio >> nth=3
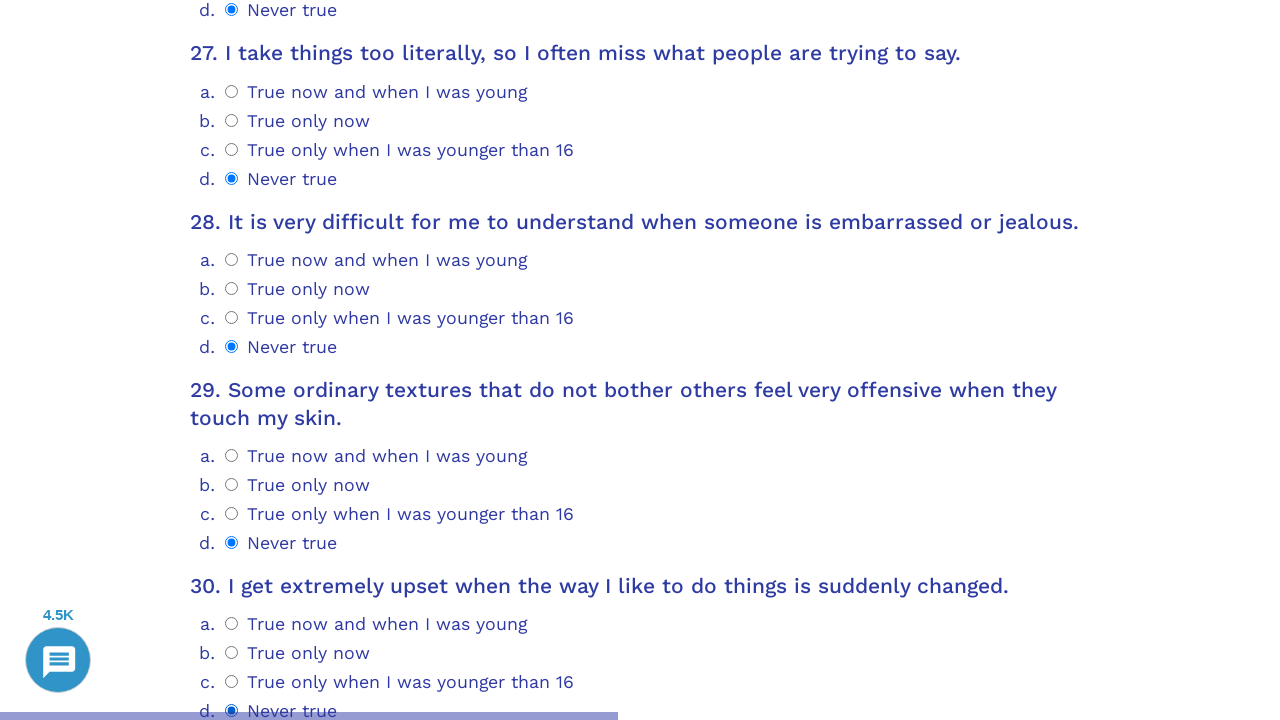

Question 31 container loaded
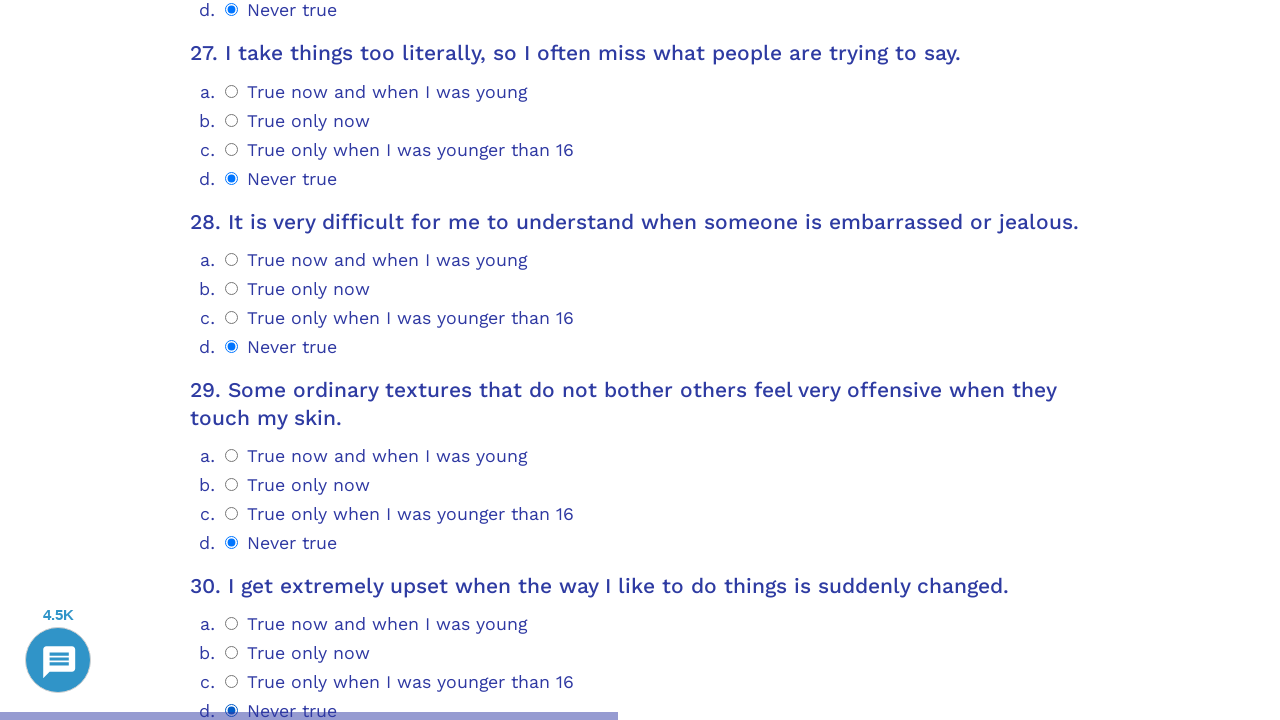

Scrolled question 31 into view
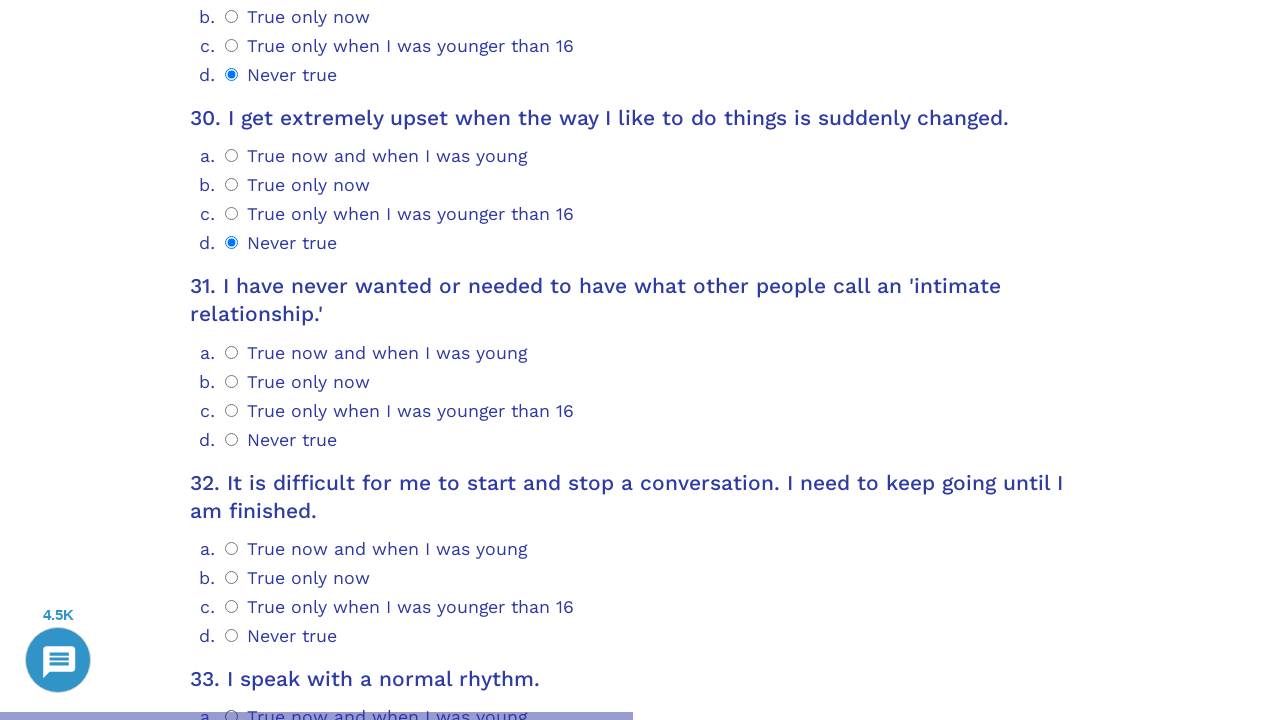

Selected option 0 for question 31 at (232, 352) on .psychometrics-items-container.item-31 .psychometrics-option-radio >> nth=0
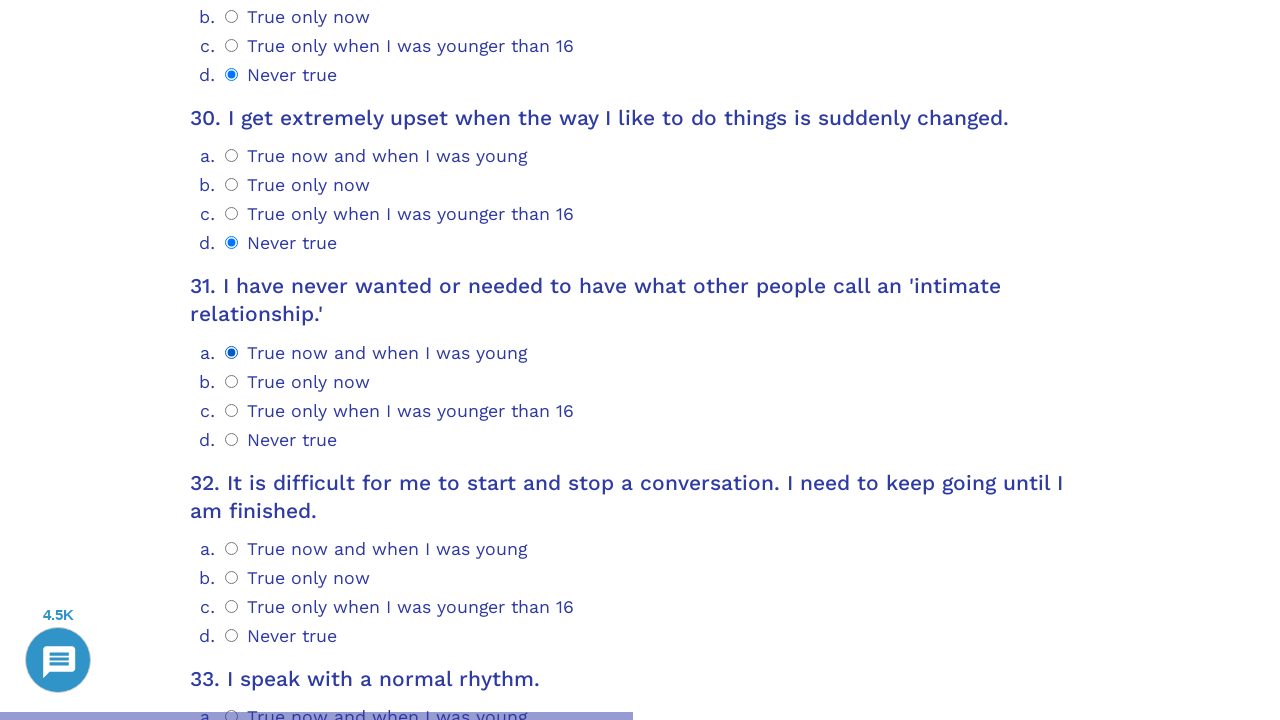

Question 32 container loaded
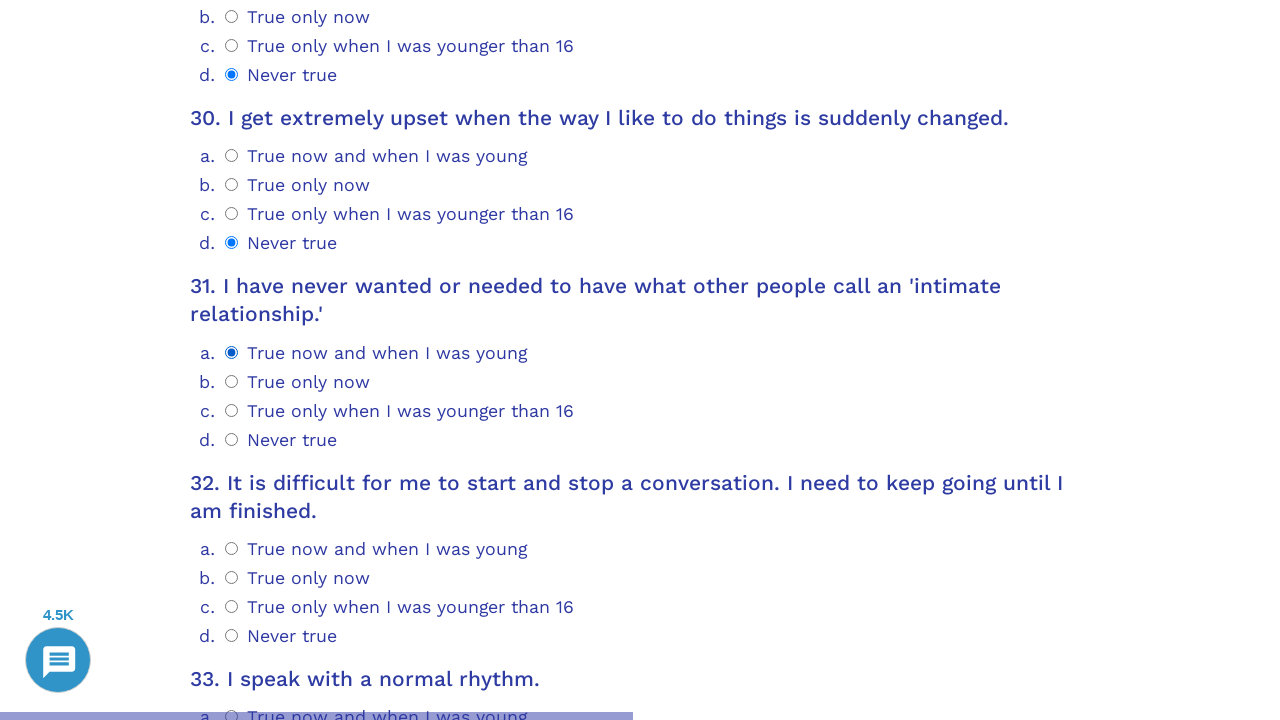

Scrolled question 32 into view
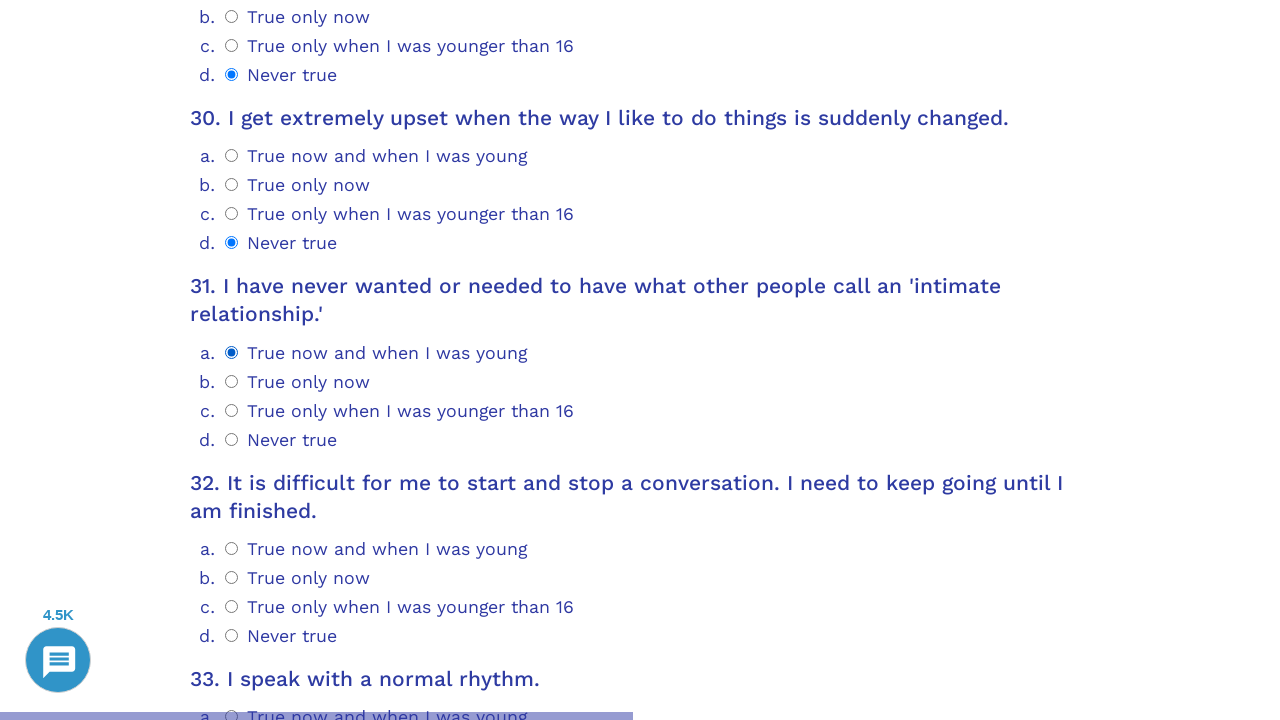

Selected option 0 for question 32 at (232, 548) on .psychometrics-items-container.item-32 .psychometrics-option-radio >> nth=0
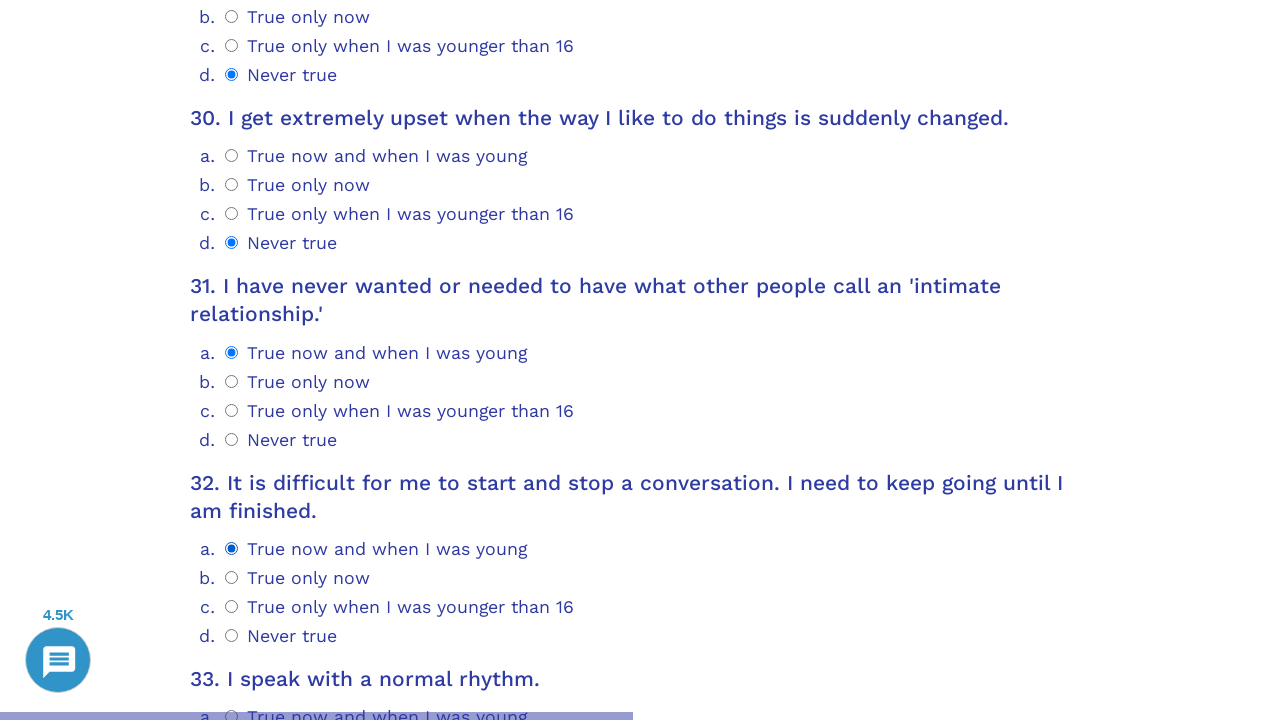

Question 33 container loaded
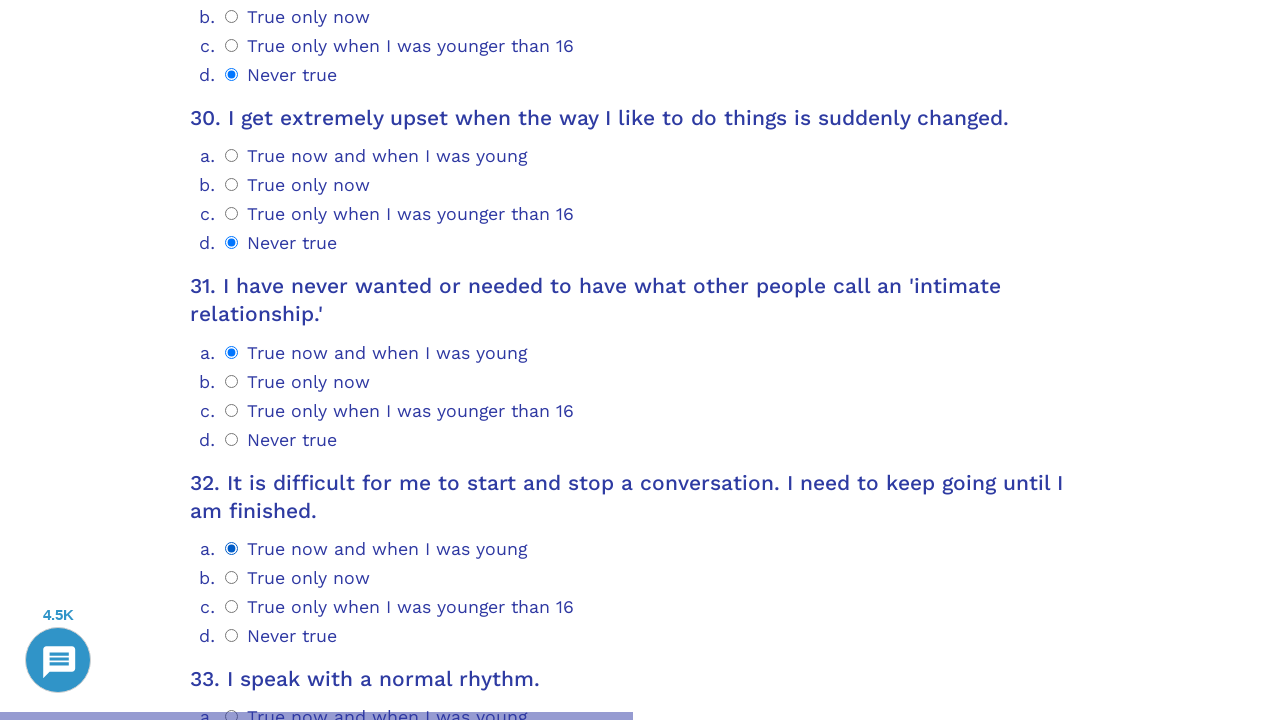

Scrolled question 33 into view
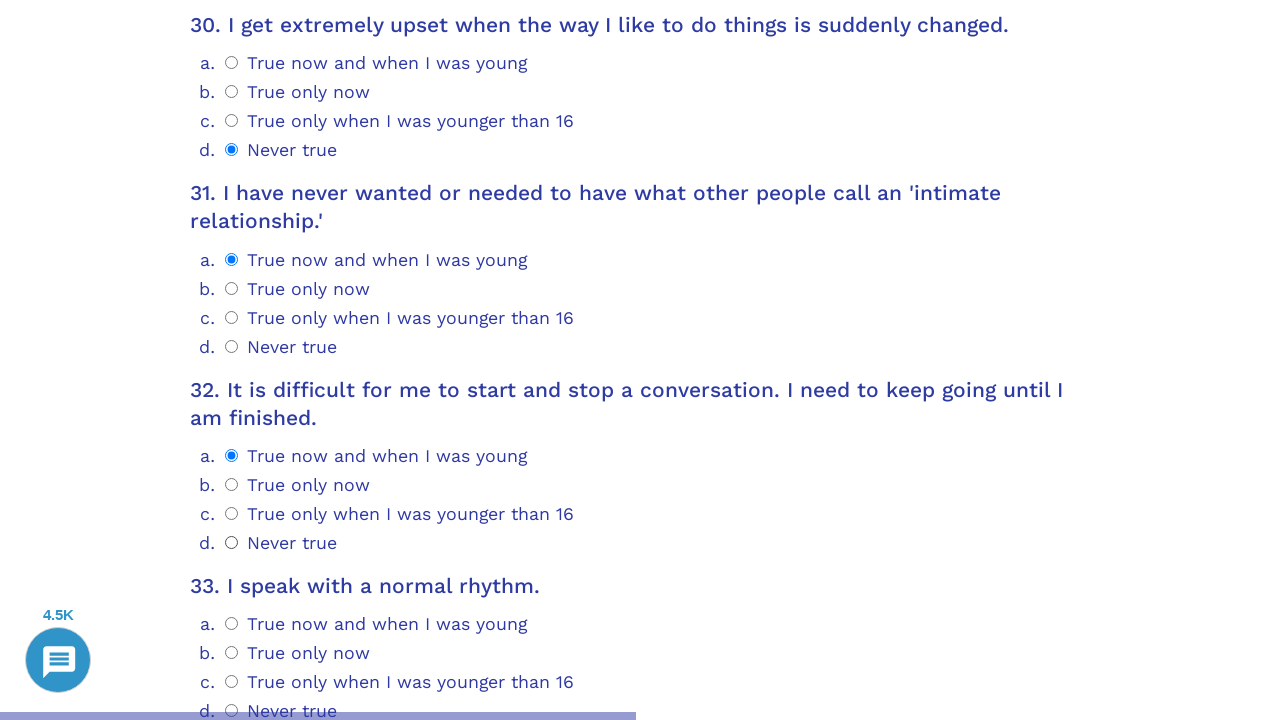

Selected option 0 for question 33 at (232, 624) on .psychometrics-items-container.item-33 .psychometrics-option-radio >> nth=0
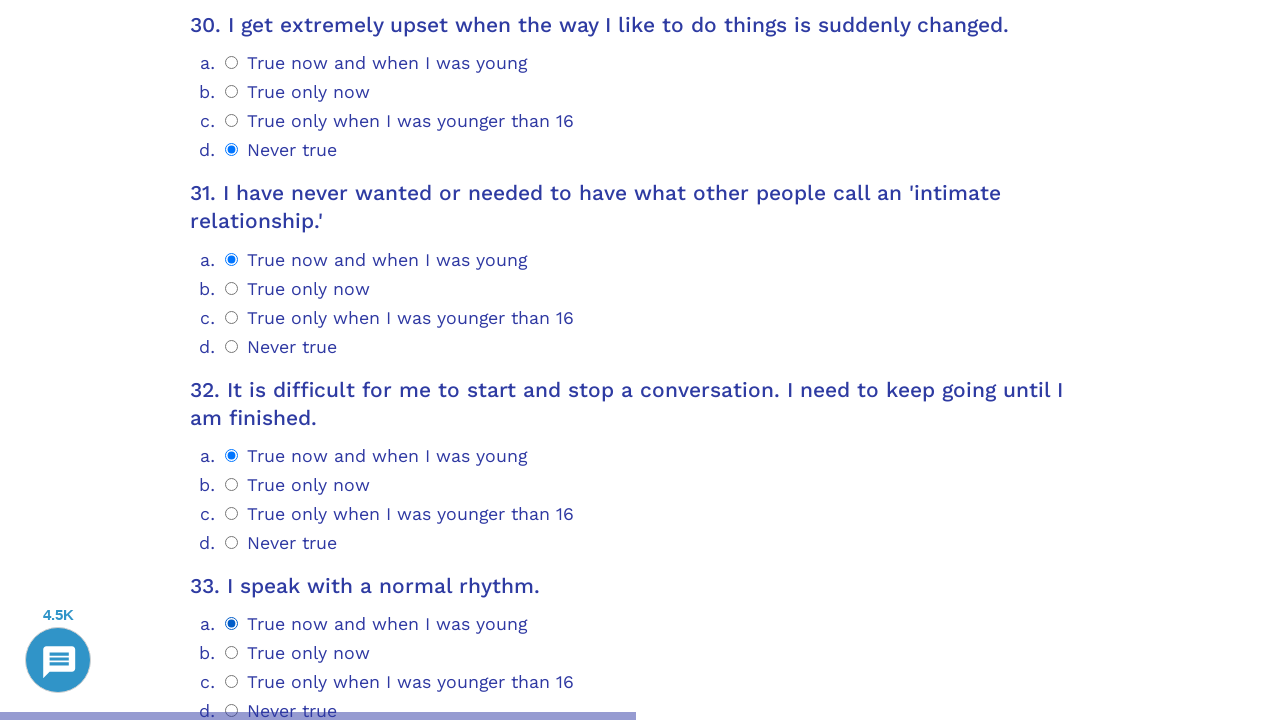

Question 34 container loaded
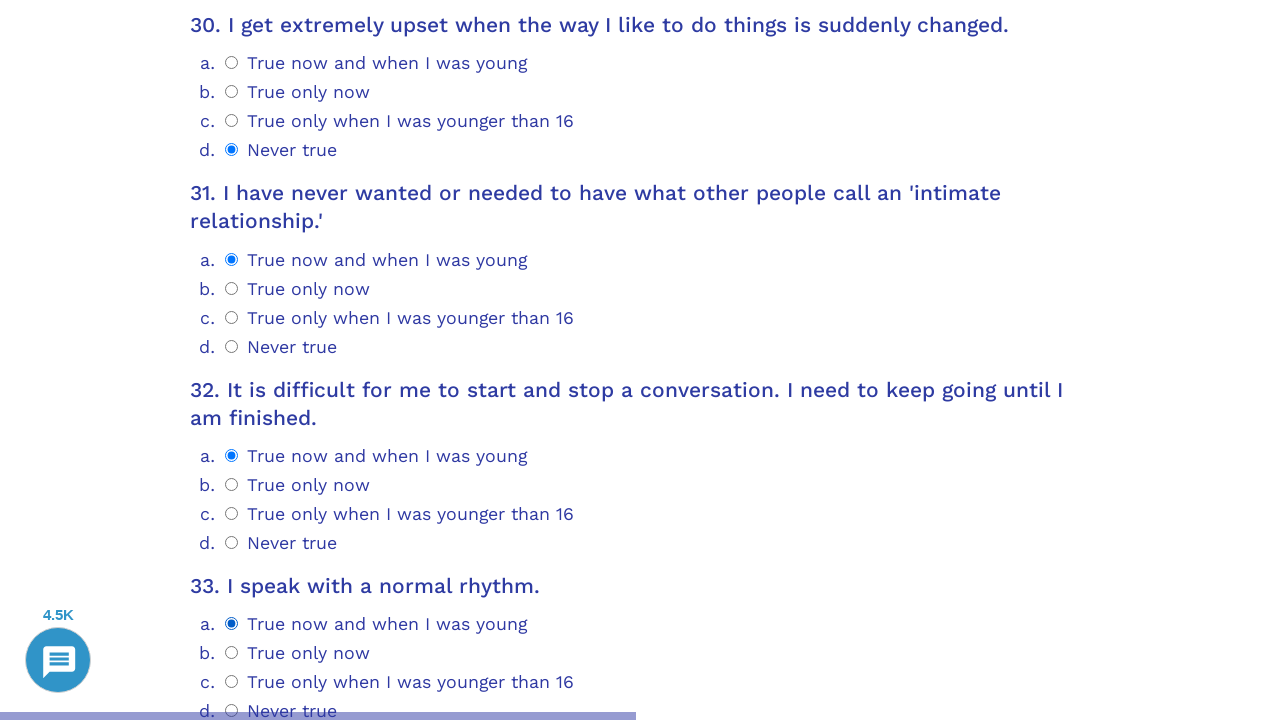

Scrolled question 34 into view
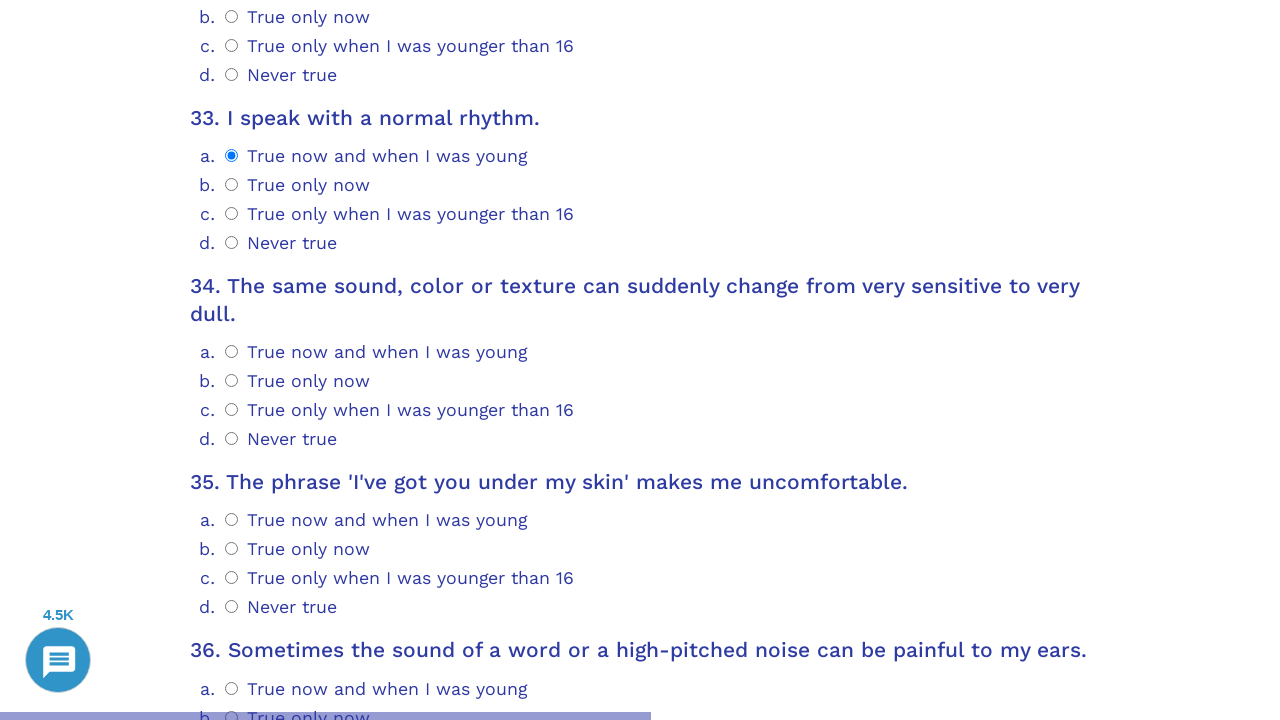

Selected option 0 for question 34 at (232, 352) on .psychometrics-items-container.item-34 .psychometrics-option-radio >> nth=0
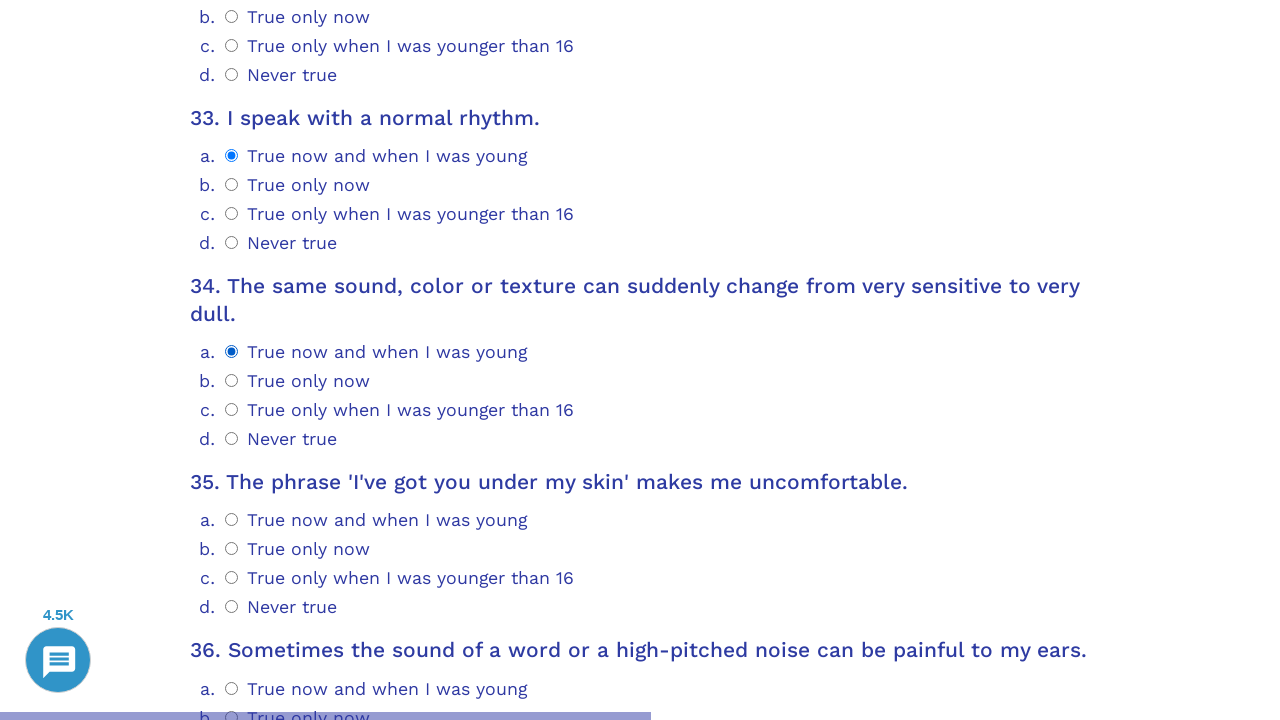

Question 35 container loaded
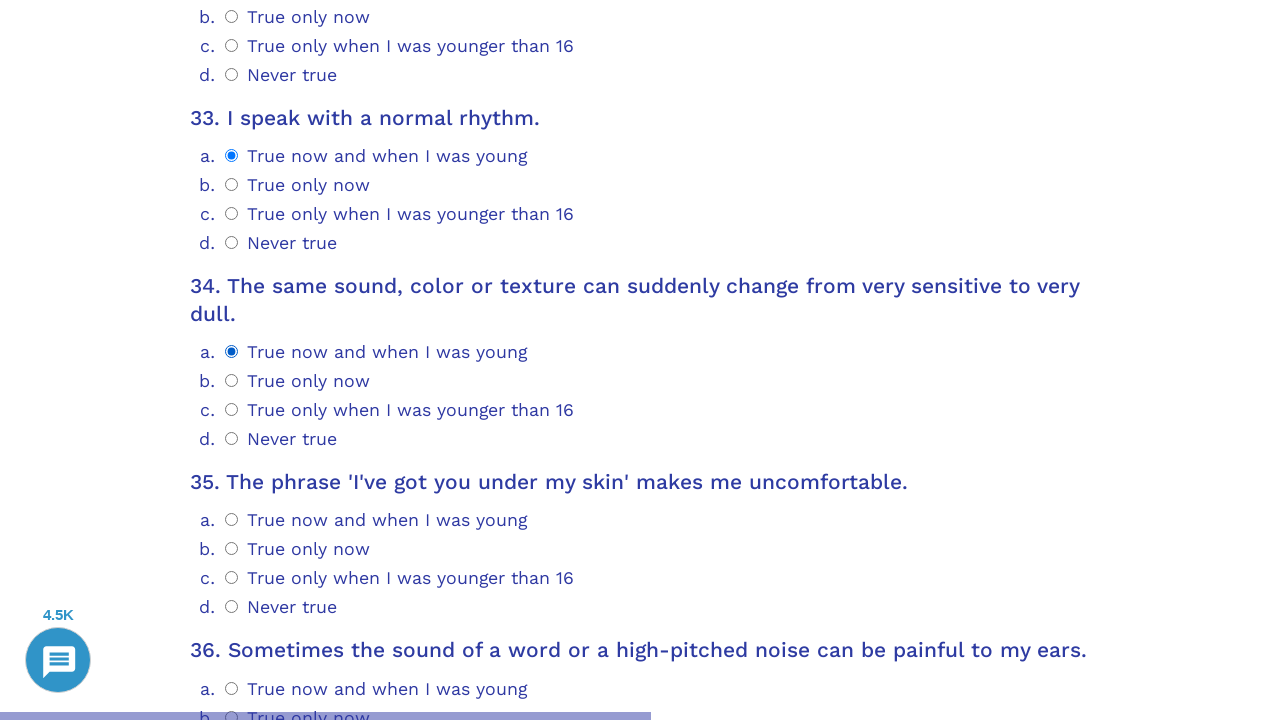

Scrolled question 35 into view
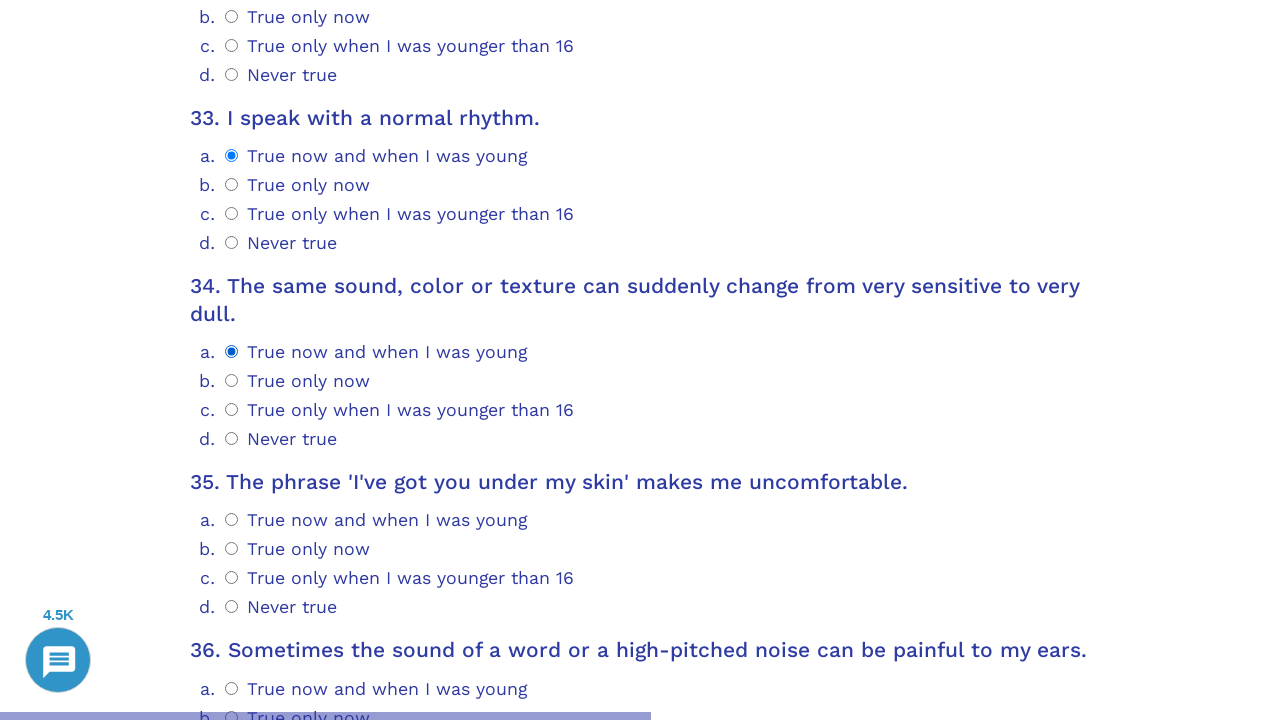

Selected option 0 for question 35 at (232, 520) on .psychometrics-items-container.item-35 .psychometrics-option-radio >> nth=0
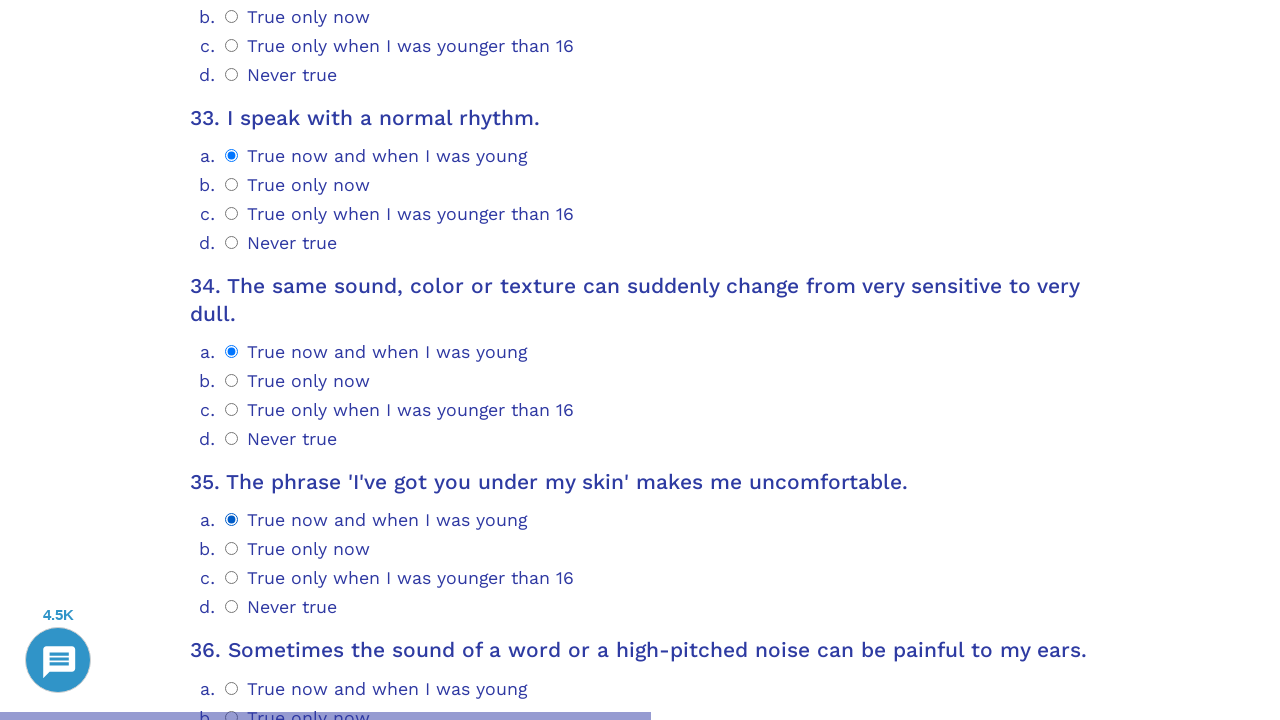

Question 36 container loaded
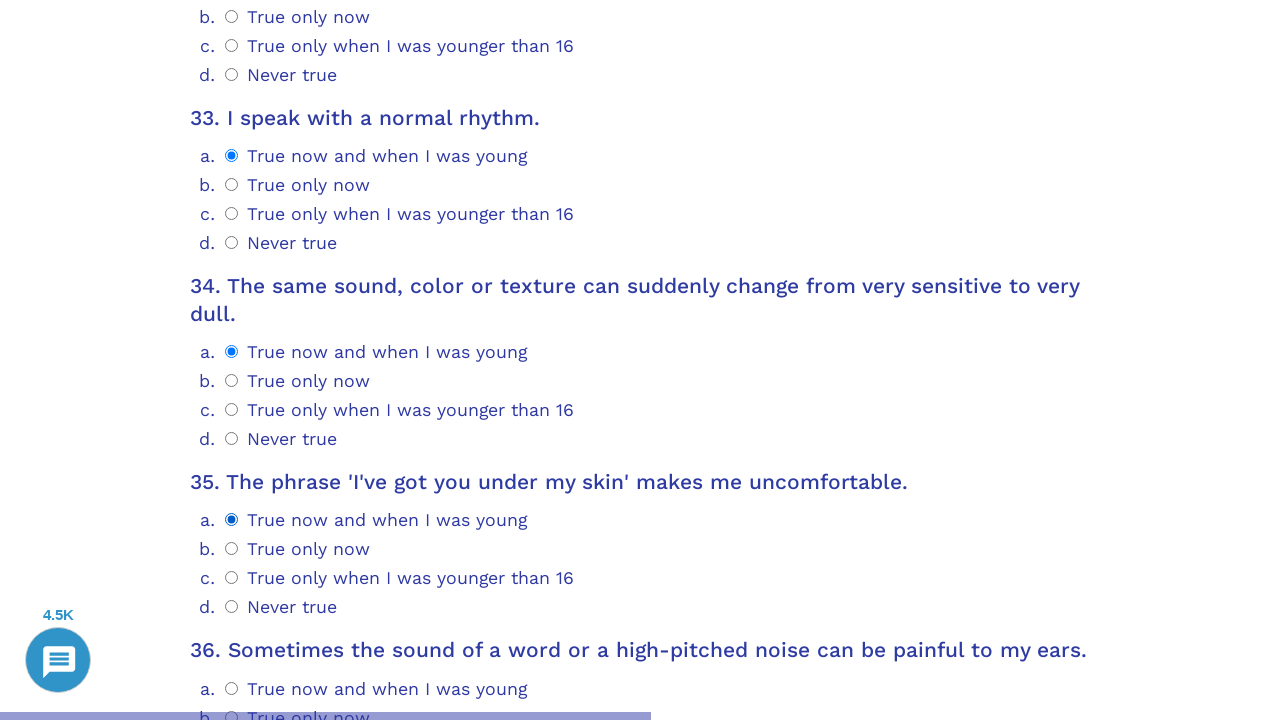

Scrolled question 36 into view
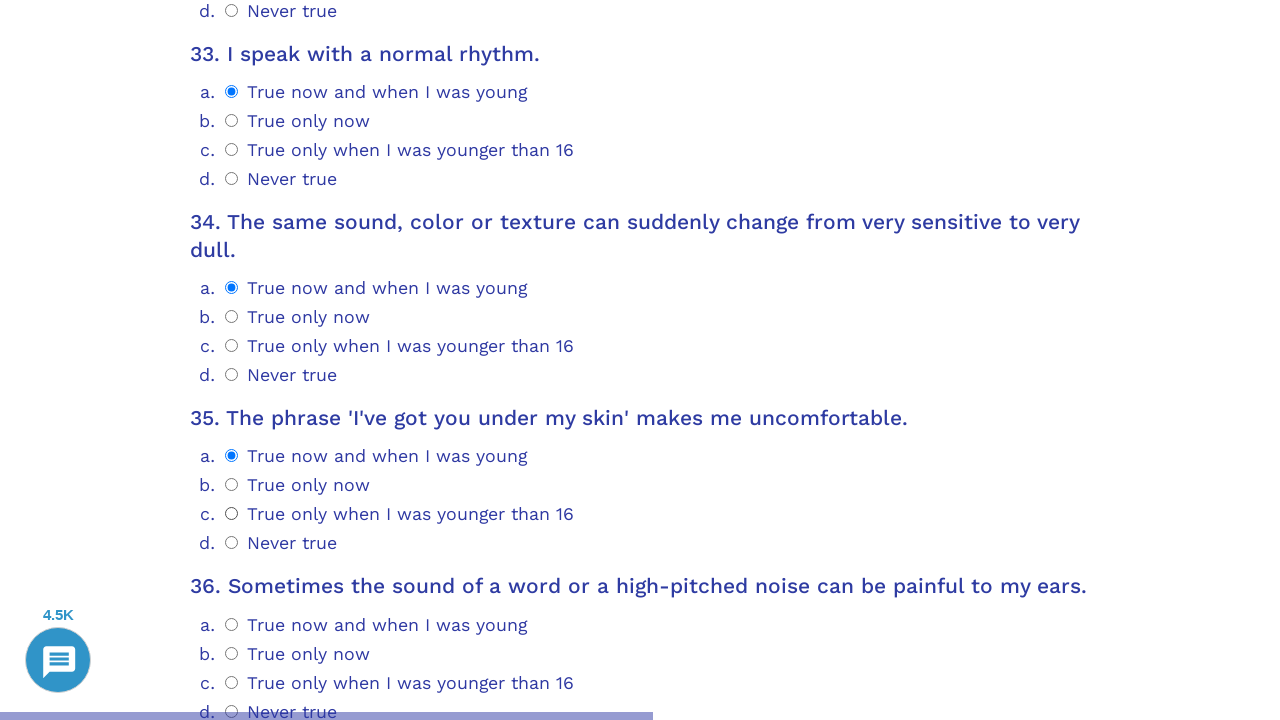

Selected option 3 for question 36 at (232, 360) on .psychometrics-items-container.item-36 .psychometrics-option-radio >> nth=3
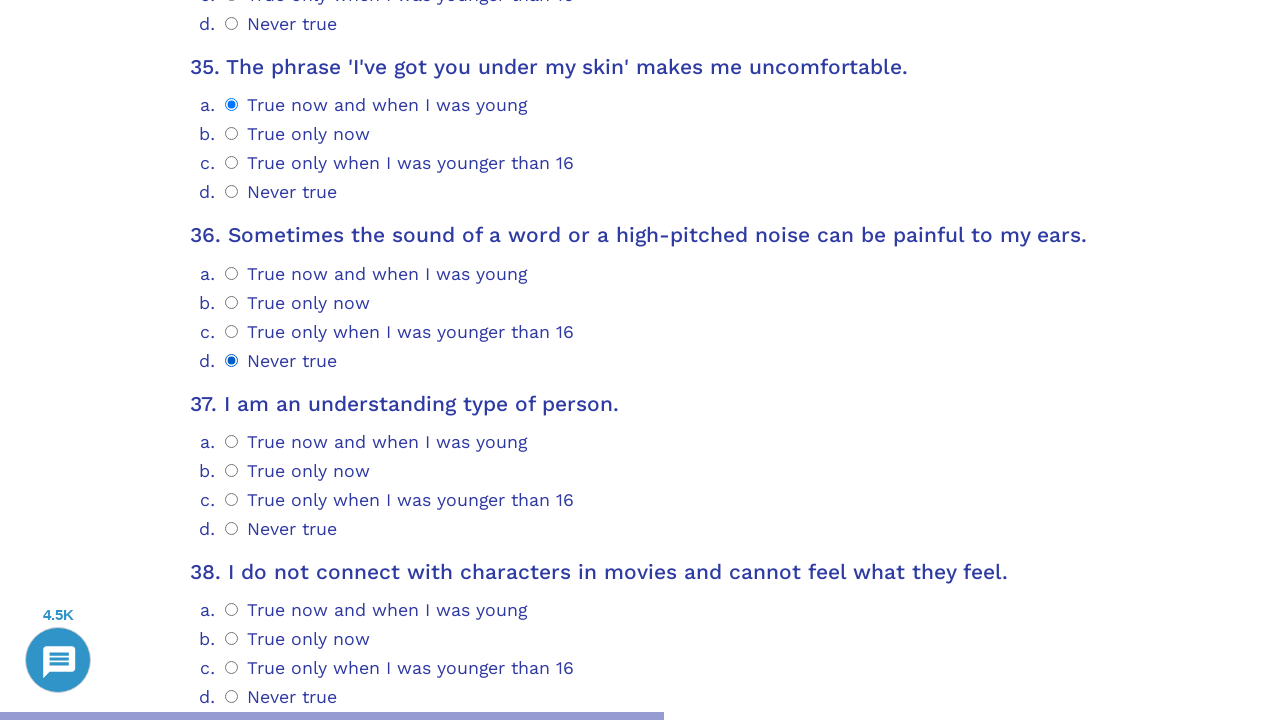

Question 37 container loaded
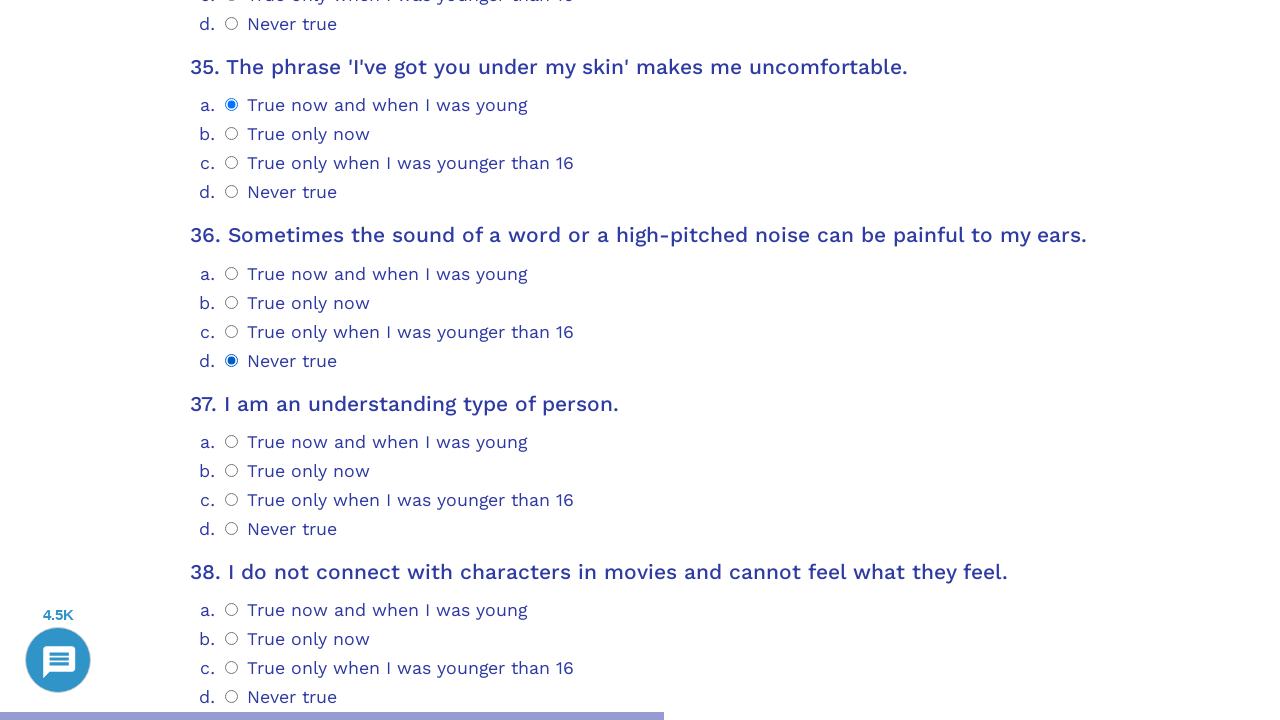

Scrolled question 37 into view
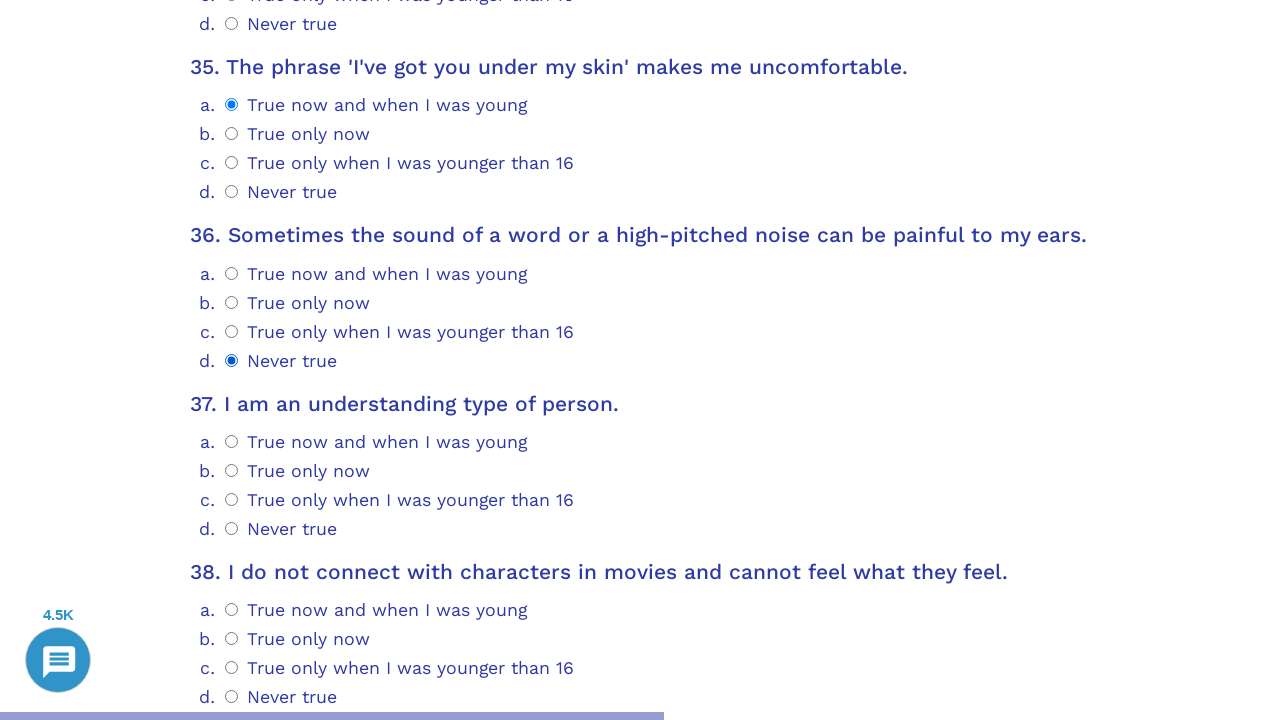

Selected option 3 for question 37 at (232, 528) on .psychometrics-items-container.item-37 .psychometrics-option-radio >> nth=3
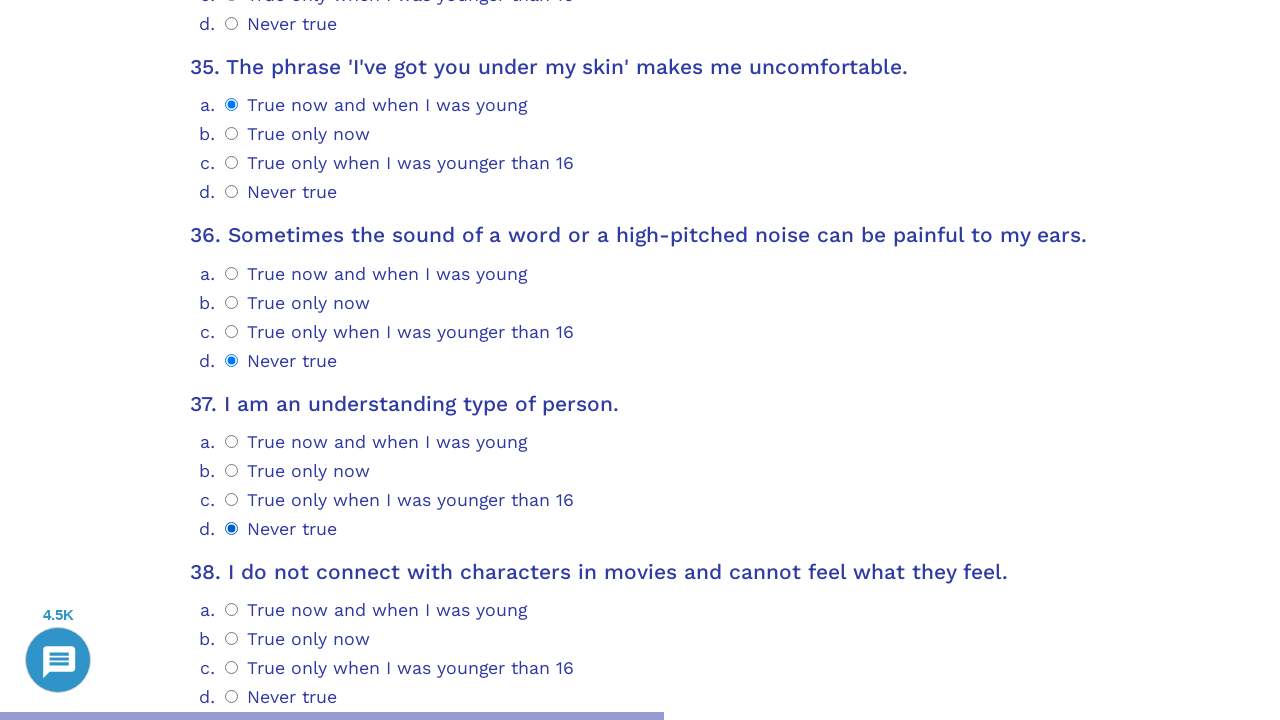

Question 38 container loaded
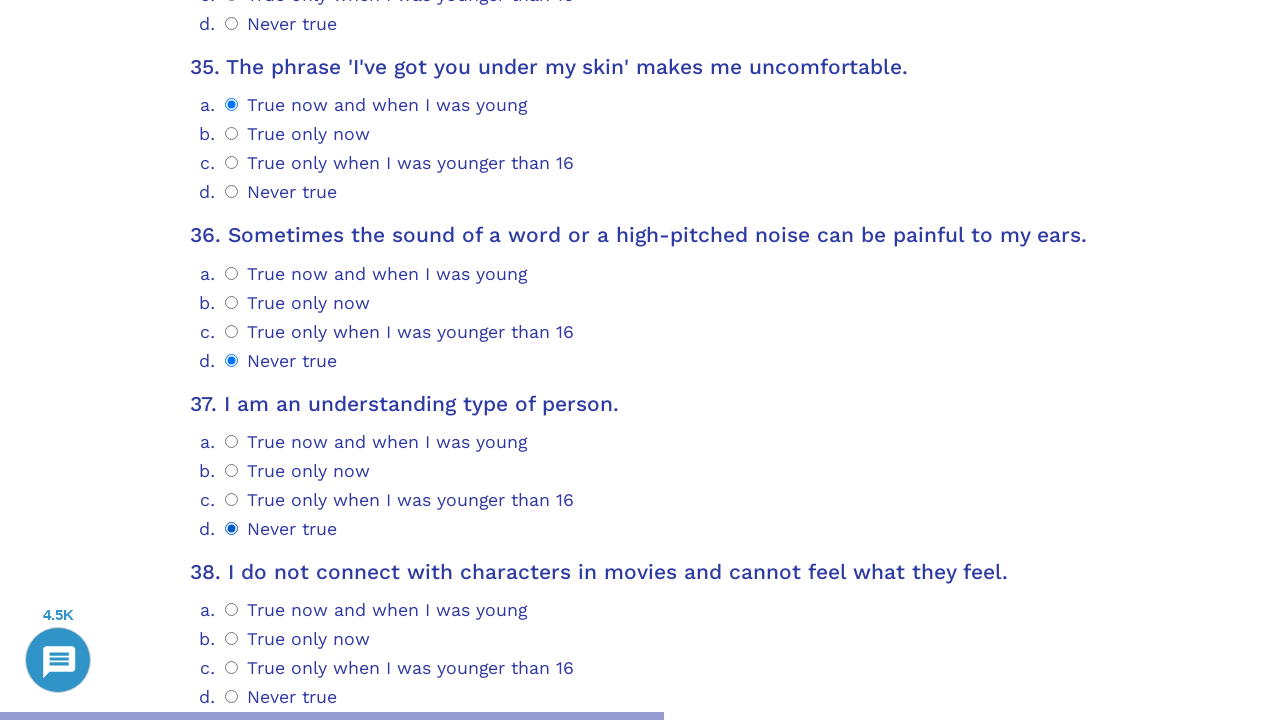

Scrolled question 38 into view
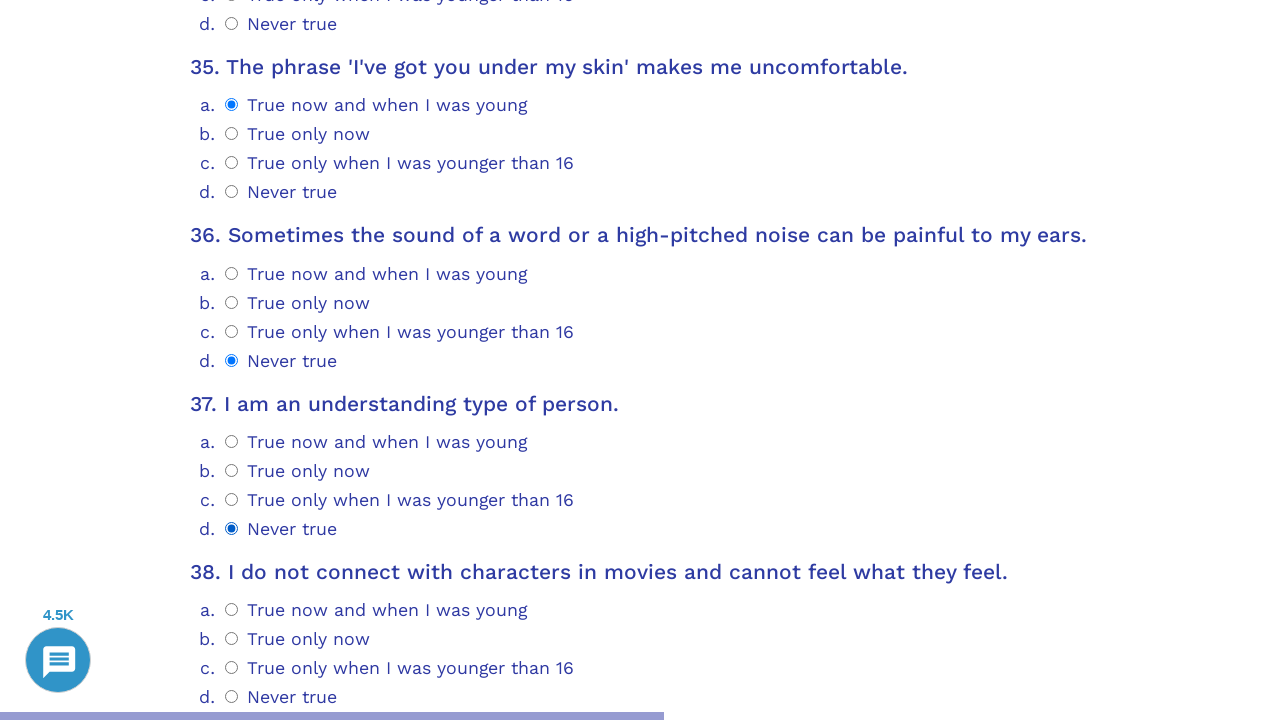

Selected option 3 for question 38 at (232, 697) on .psychometrics-items-container.item-38 .psychometrics-option-radio >> nth=3
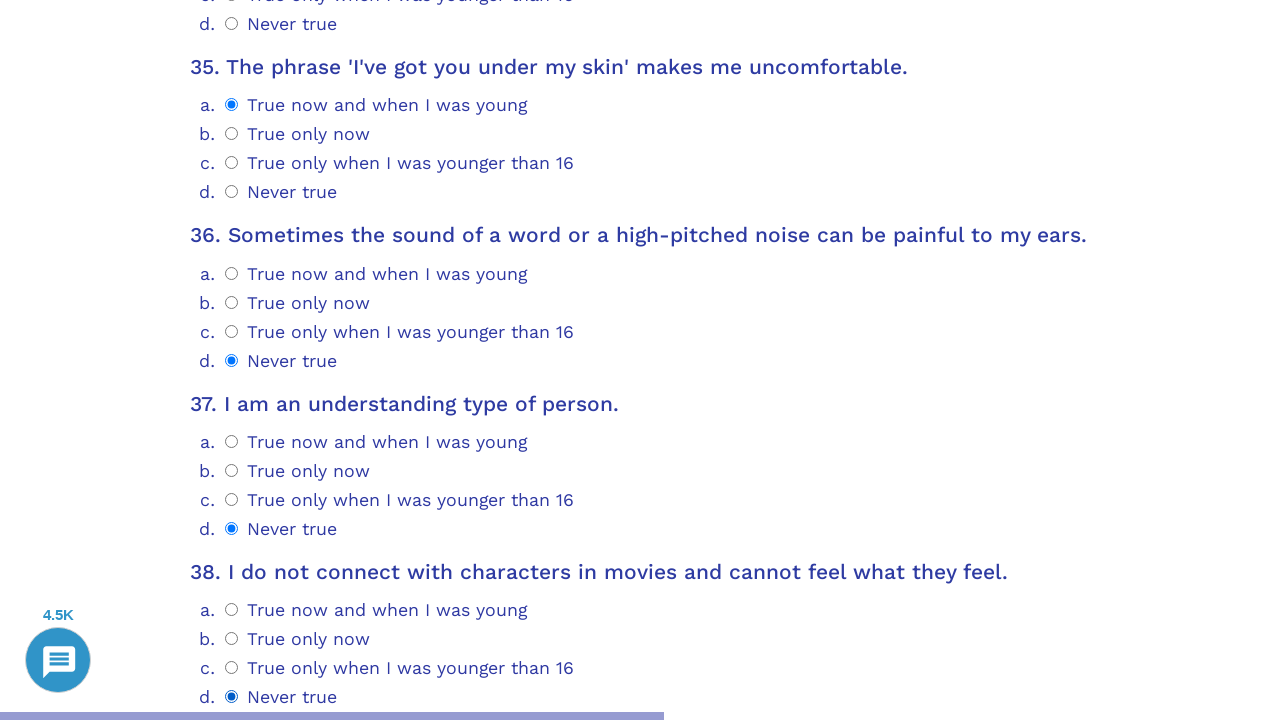

Question 39 container loaded
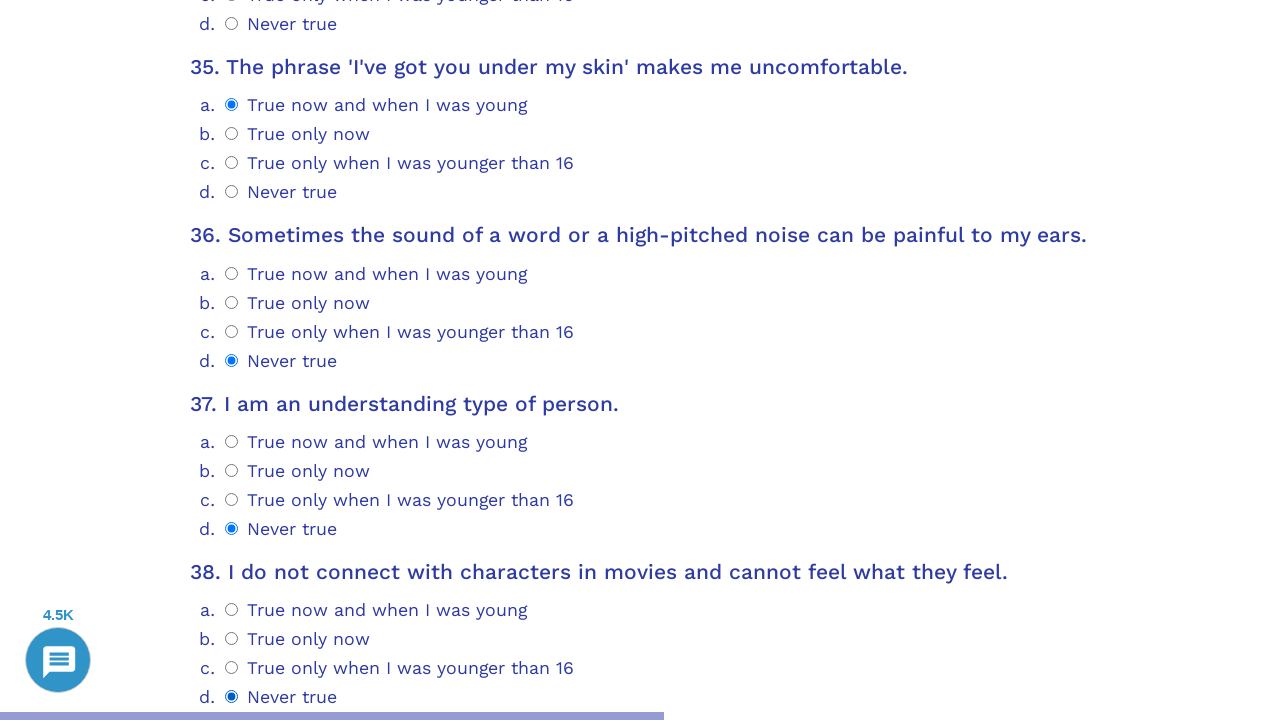

Scrolled question 39 into view
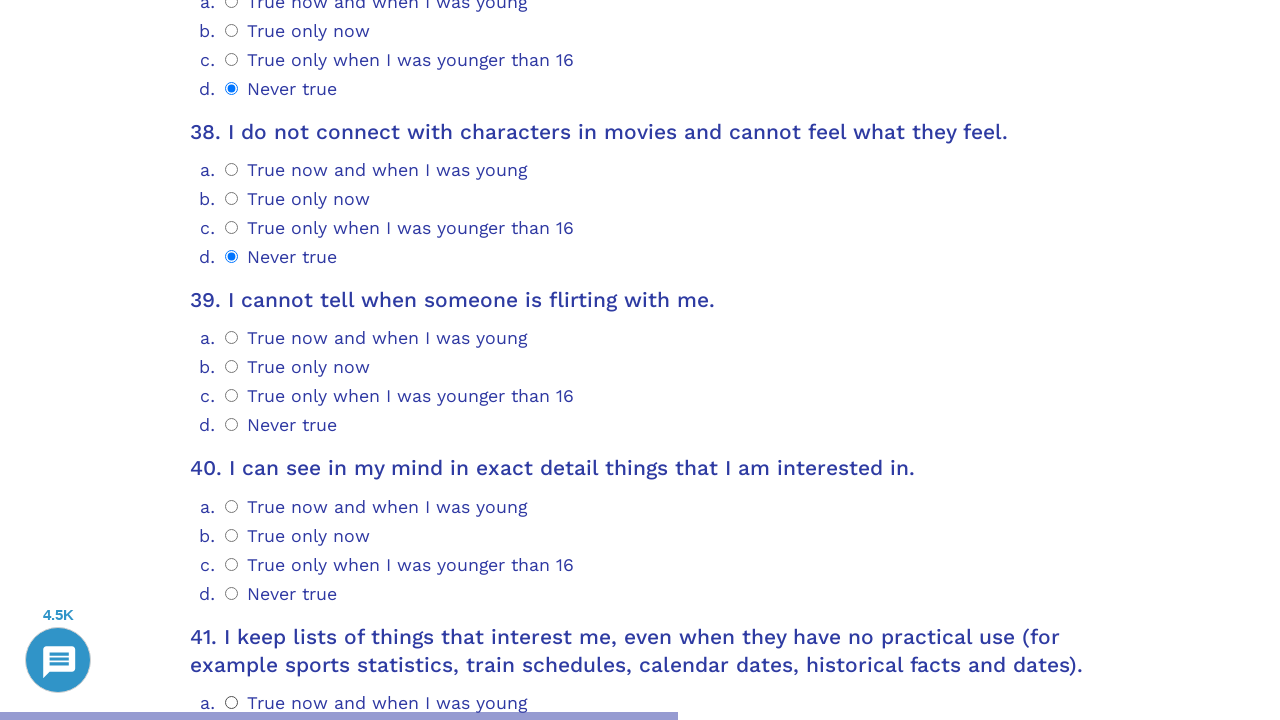

Selected option 3 for question 39 at (232, 425) on .psychometrics-items-container.item-39 .psychometrics-option-radio >> nth=3
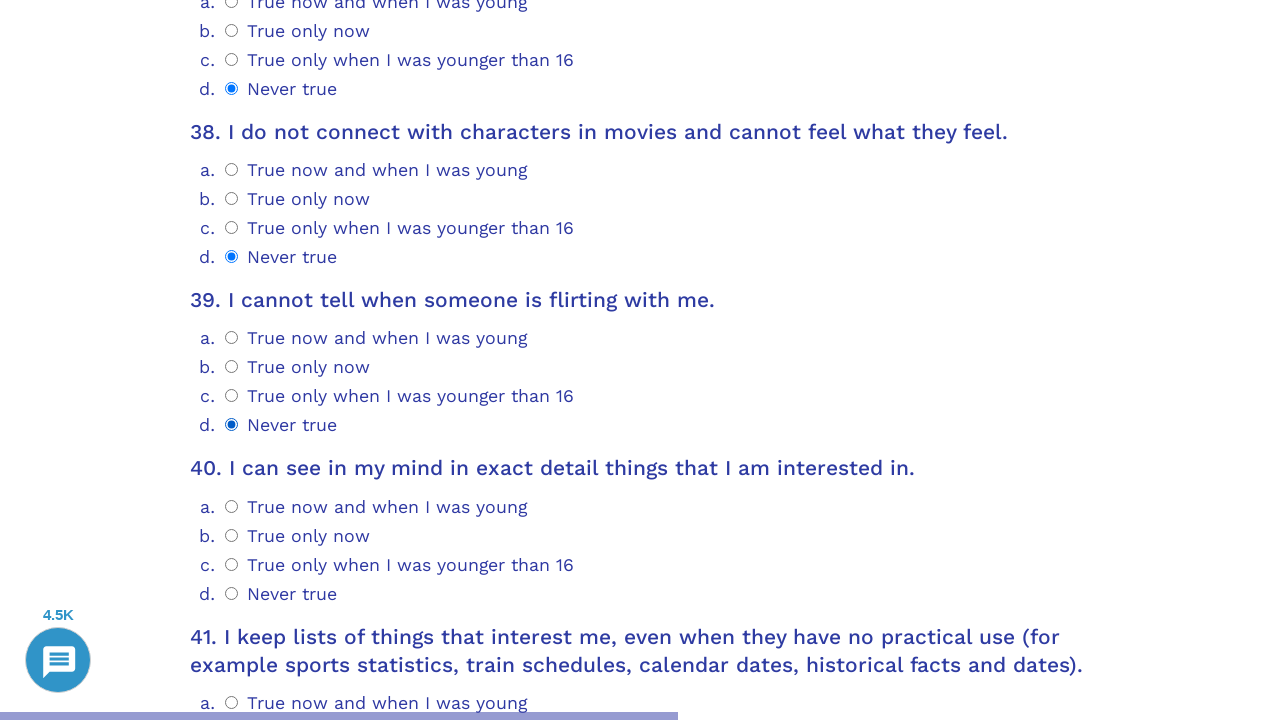

Question 40 container loaded
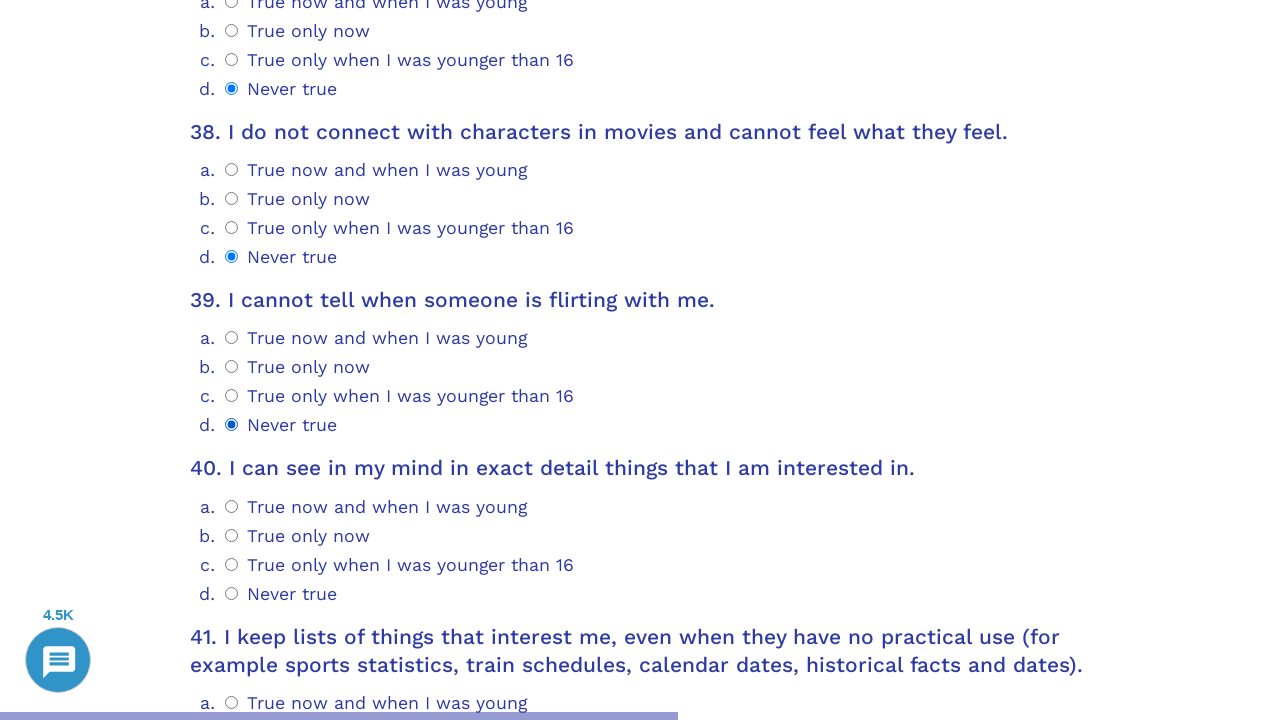

Scrolled question 40 into view
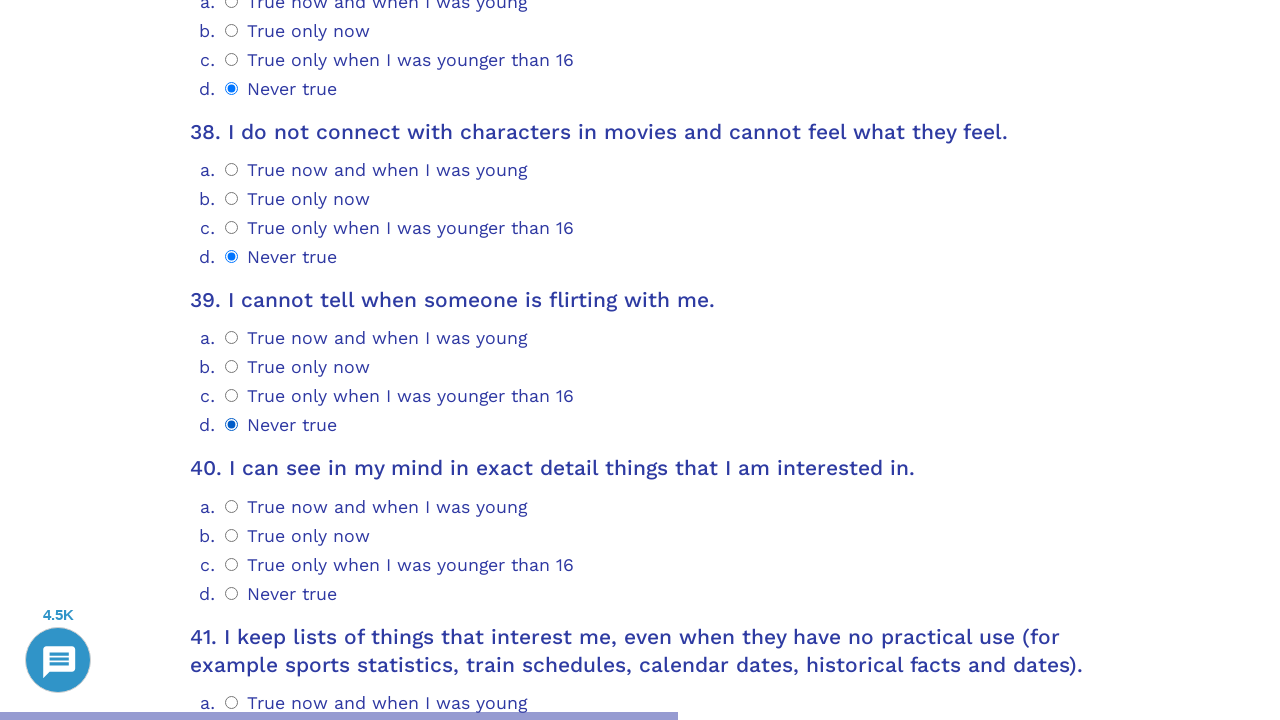

Selected option 3 for question 40 at (232, 593) on .psychometrics-items-container.item-40 .psychometrics-option-radio >> nth=3
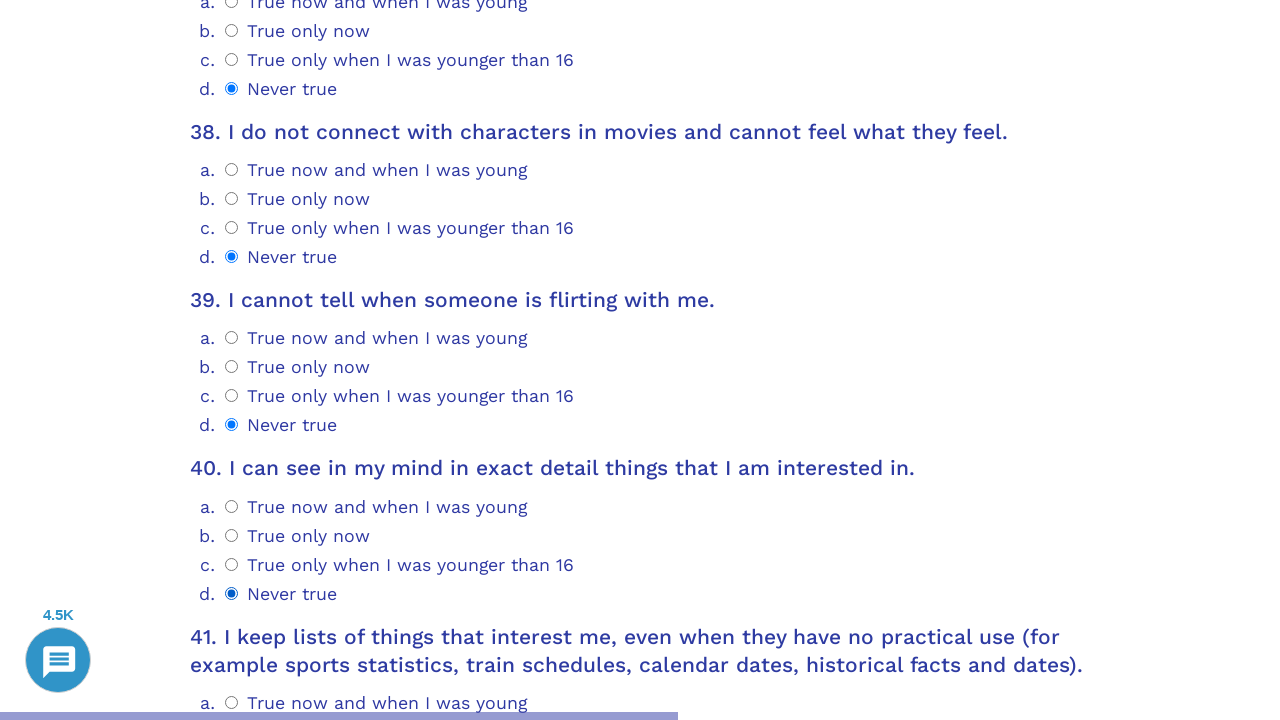

Question 41 container loaded
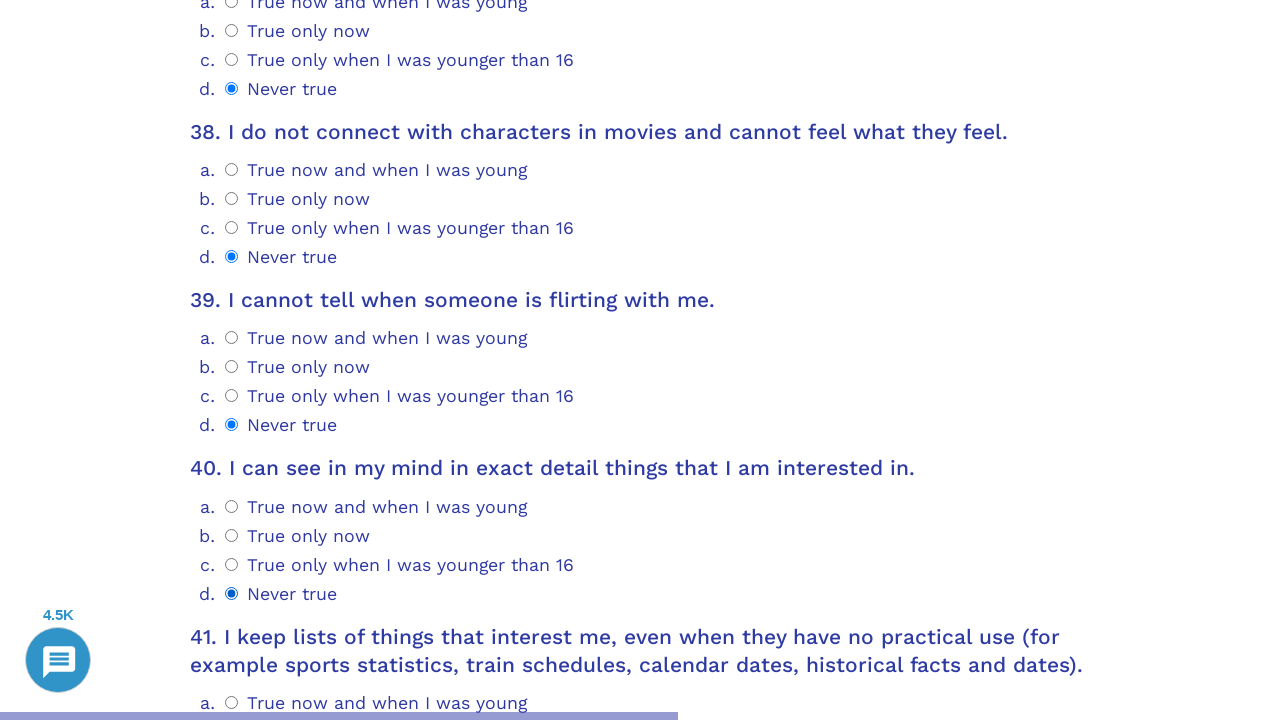

Scrolled question 41 into view
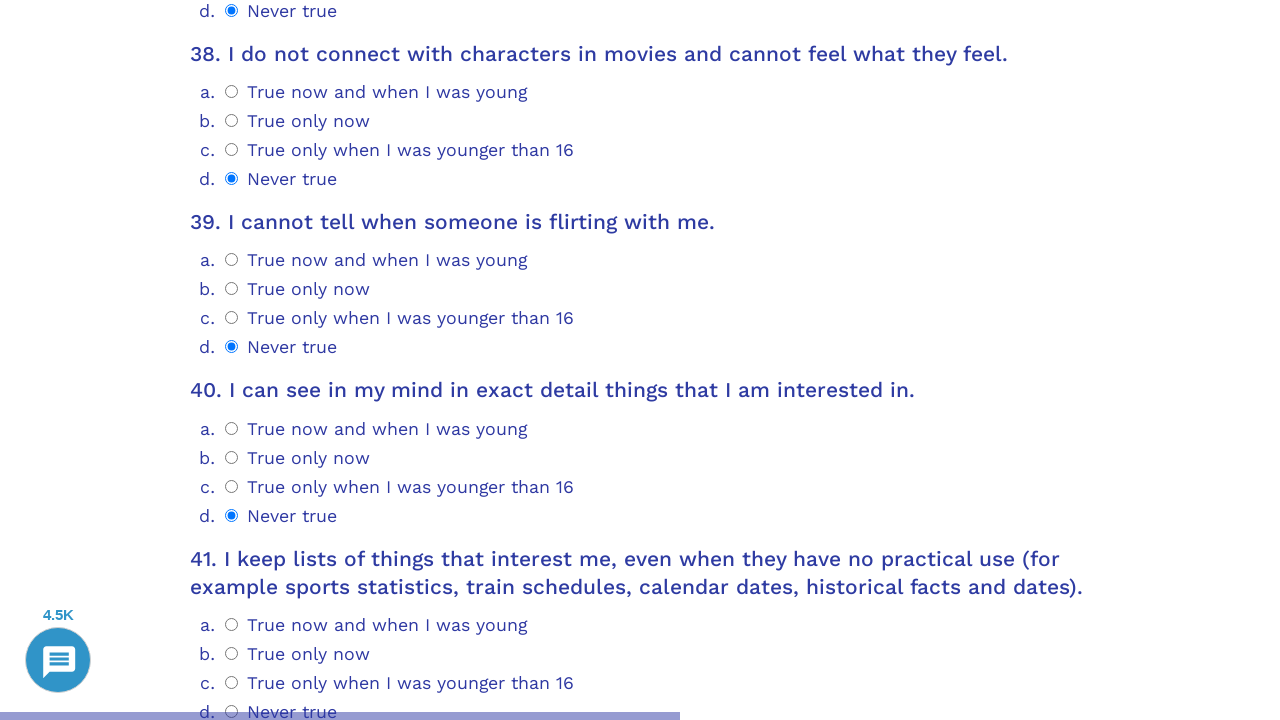

Selected option 0 for question 41 at (232, 624) on .psychometrics-items-container.item-41 .psychometrics-option-radio >> nth=0
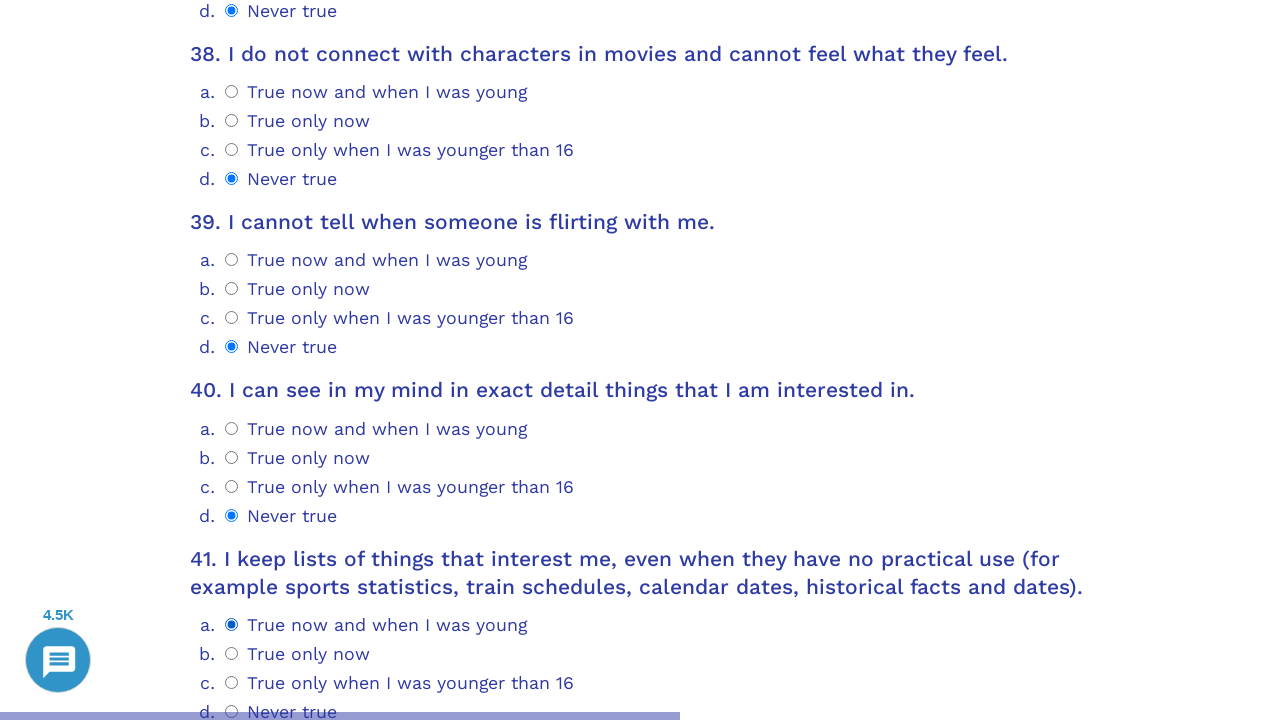

Question 42 container loaded
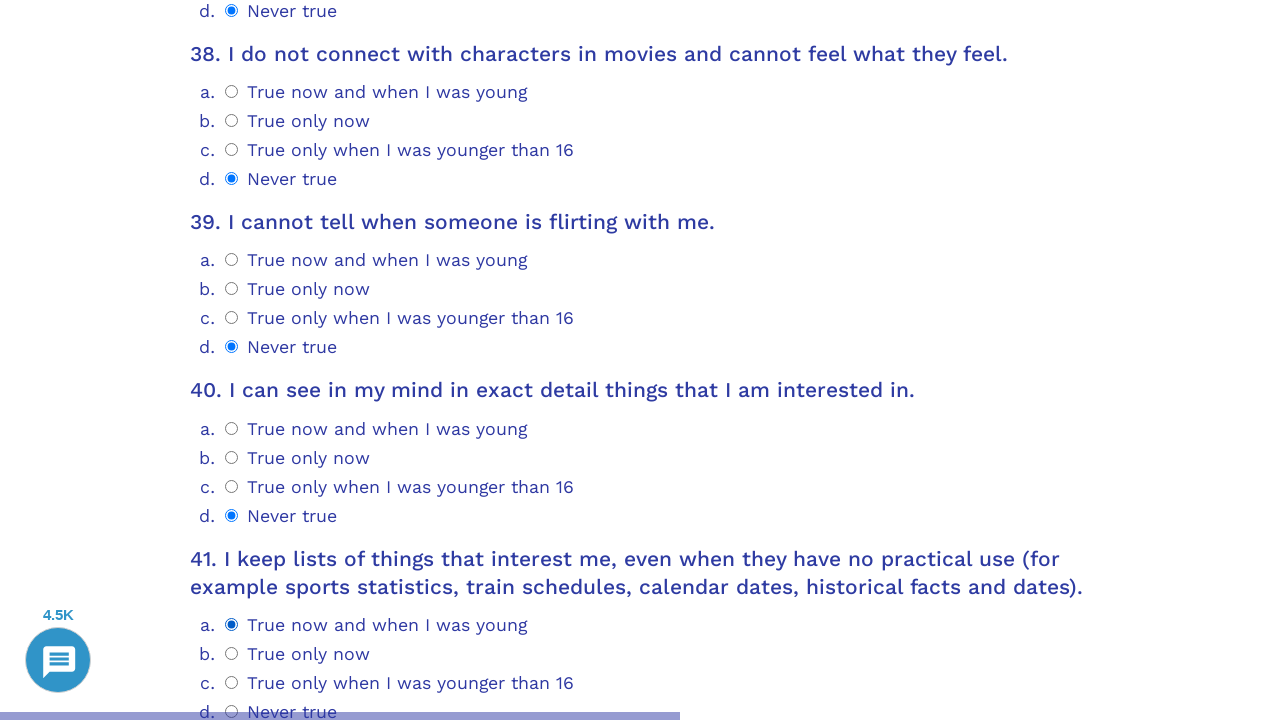

Scrolled question 42 into view
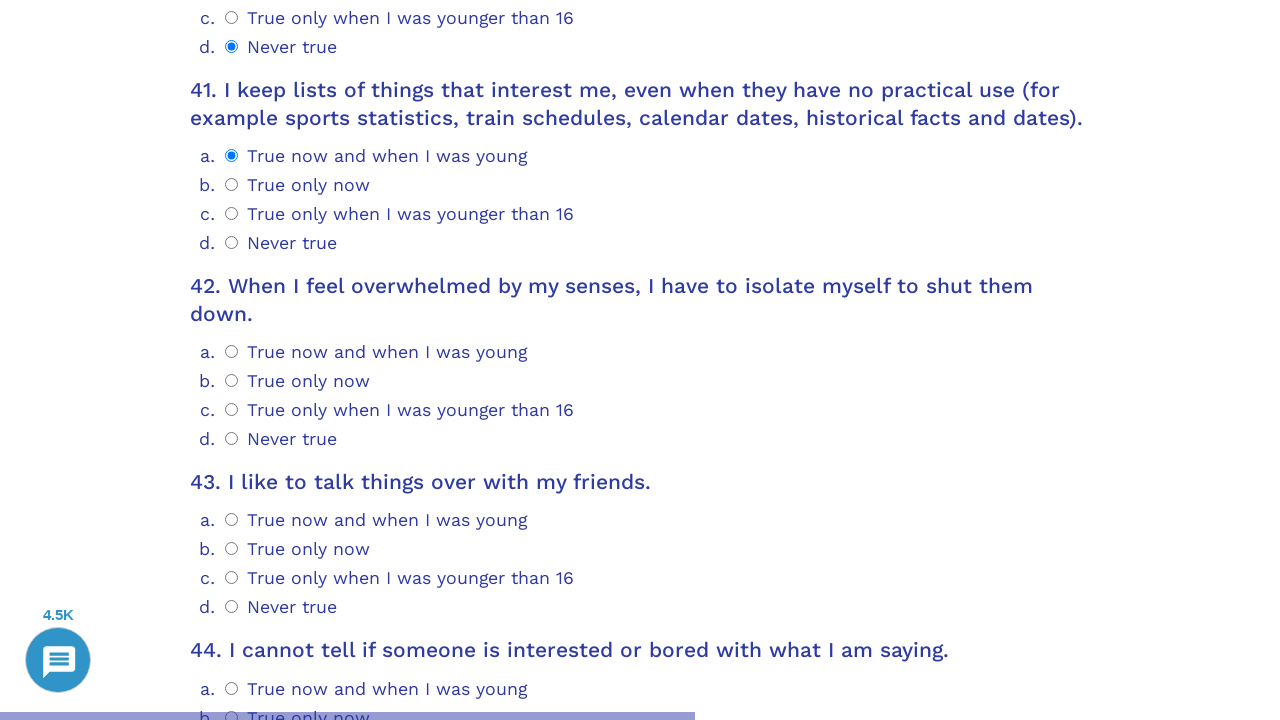

Selected option 0 for question 42 at (232, 352) on .psychometrics-items-container.item-42 .psychometrics-option-radio >> nth=0
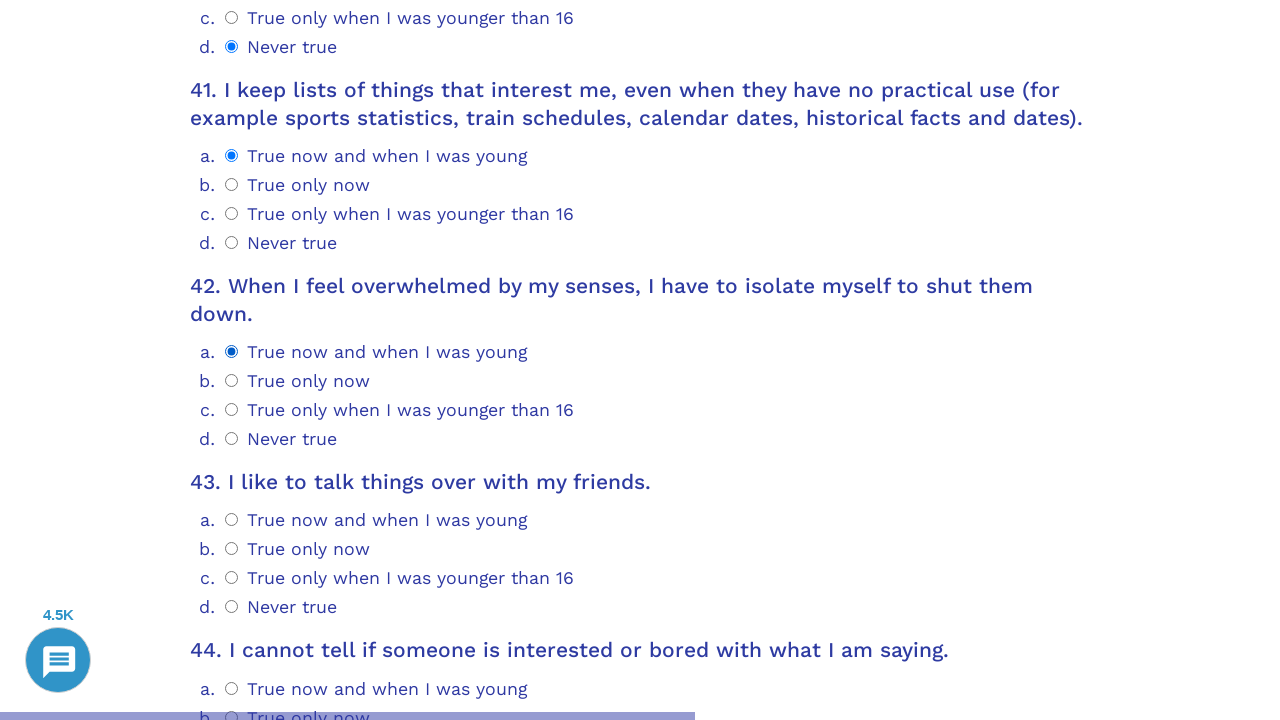

Question 43 container loaded
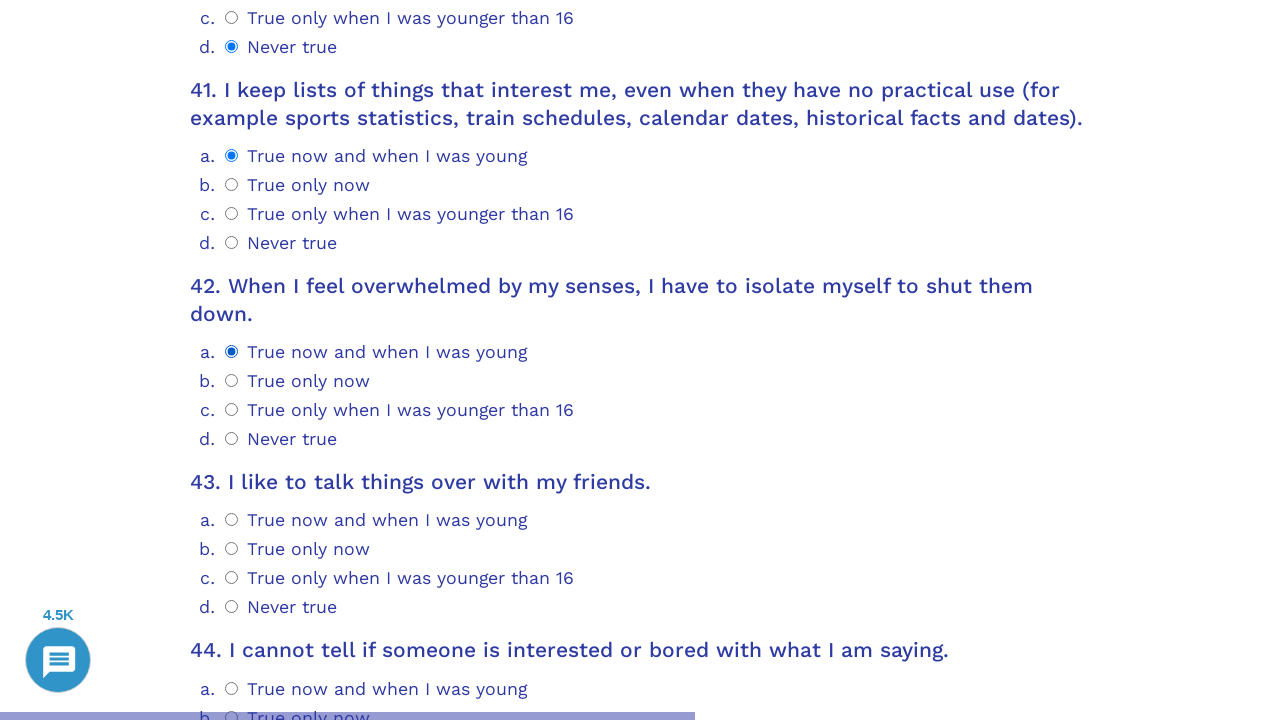

Scrolled question 43 into view
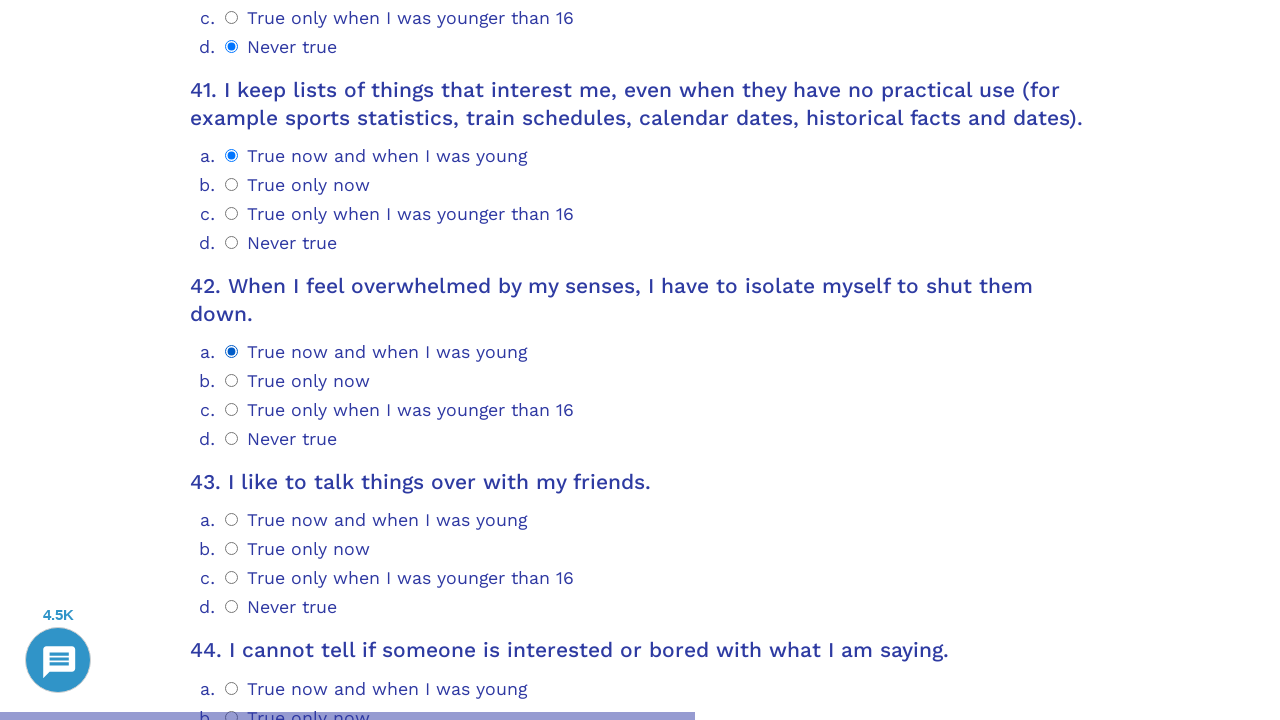

Selected option 0 for question 43 at (232, 520) on .psychometrics-items-container.item-43 .psychometrics-option-radio >> nth=0
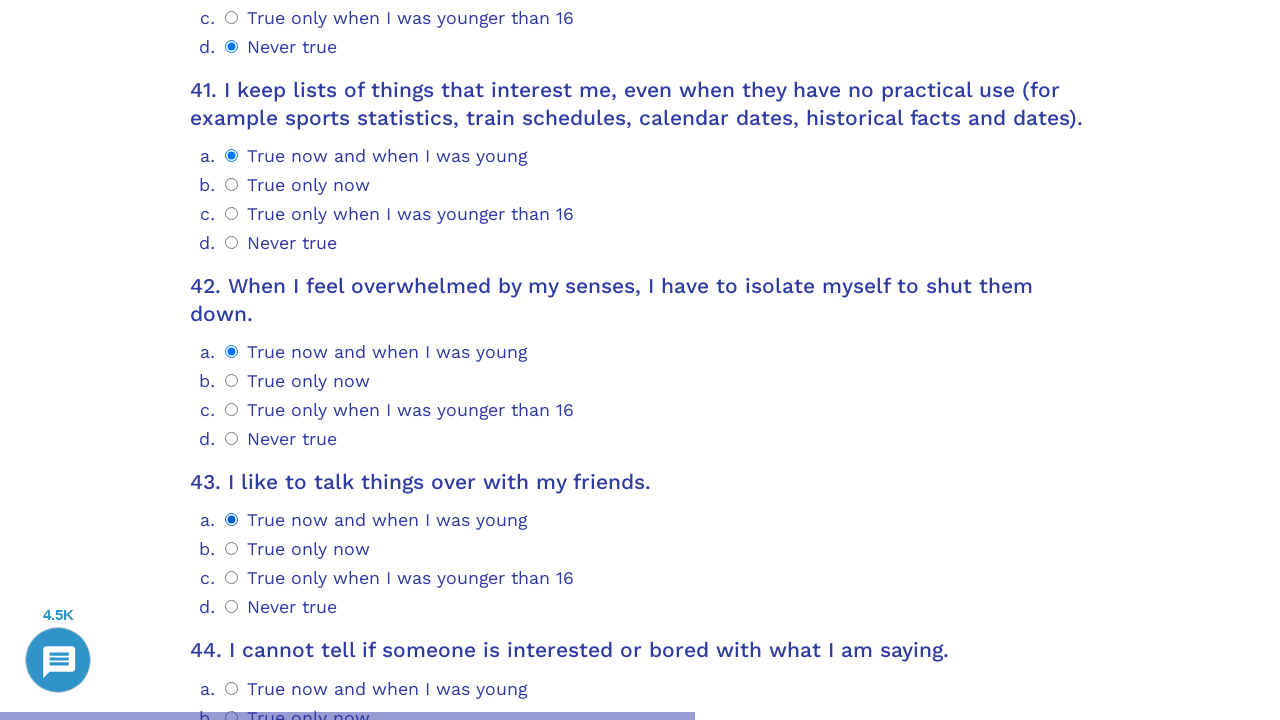

Question 44 container loaded
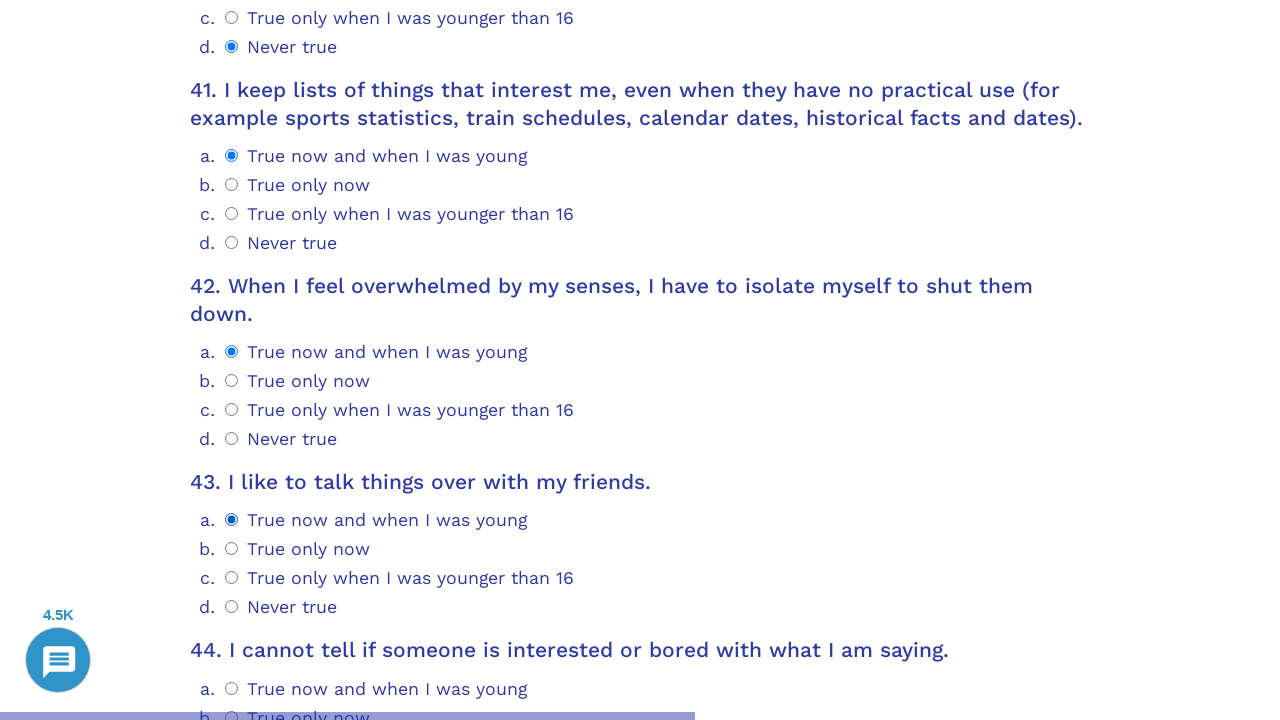

Scrolled question 44 into view
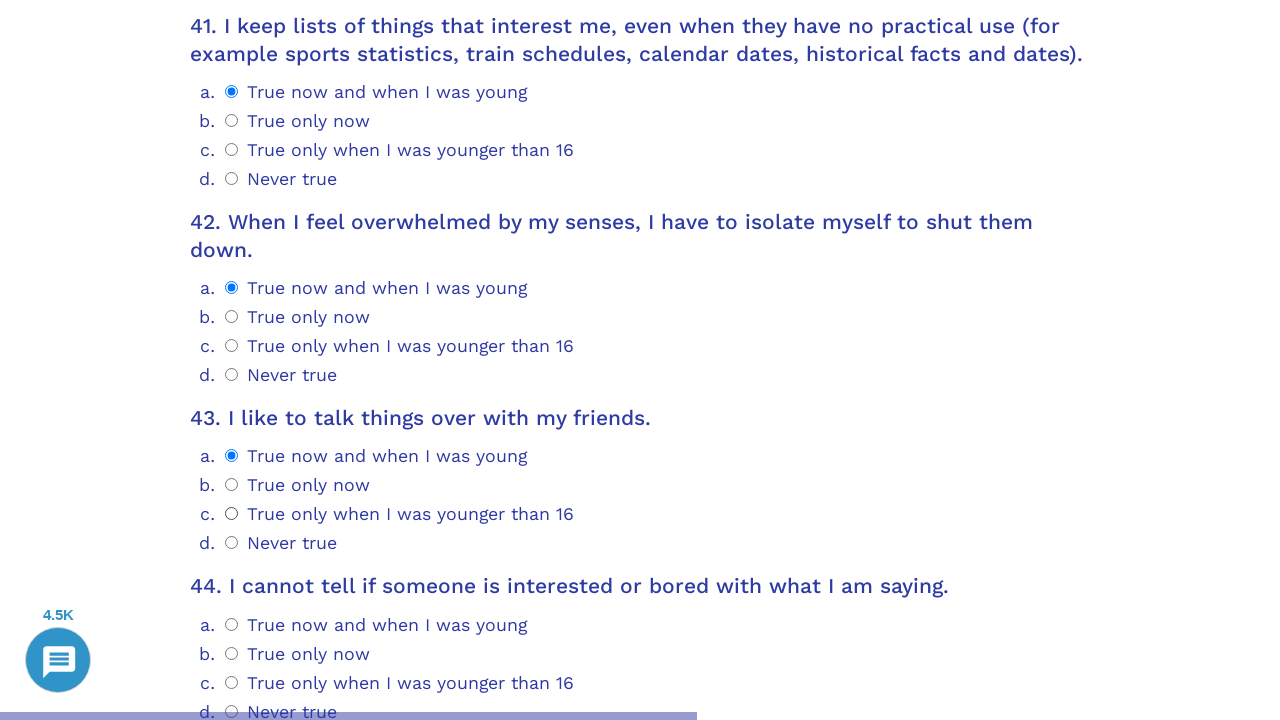

Selected option 0 for question 44 at (232, 624) on .psychometrics-items-container.item-44 .psychometrics-option-radio >> nth=0
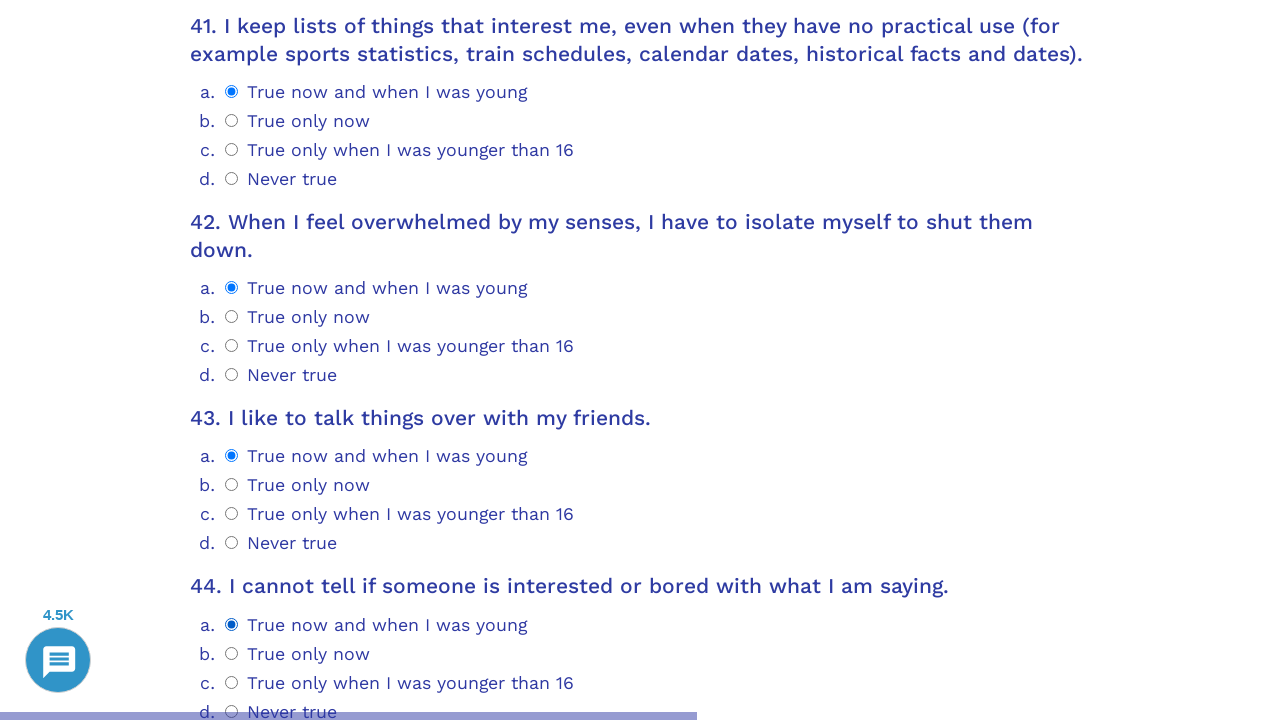

Question 45 container loaded
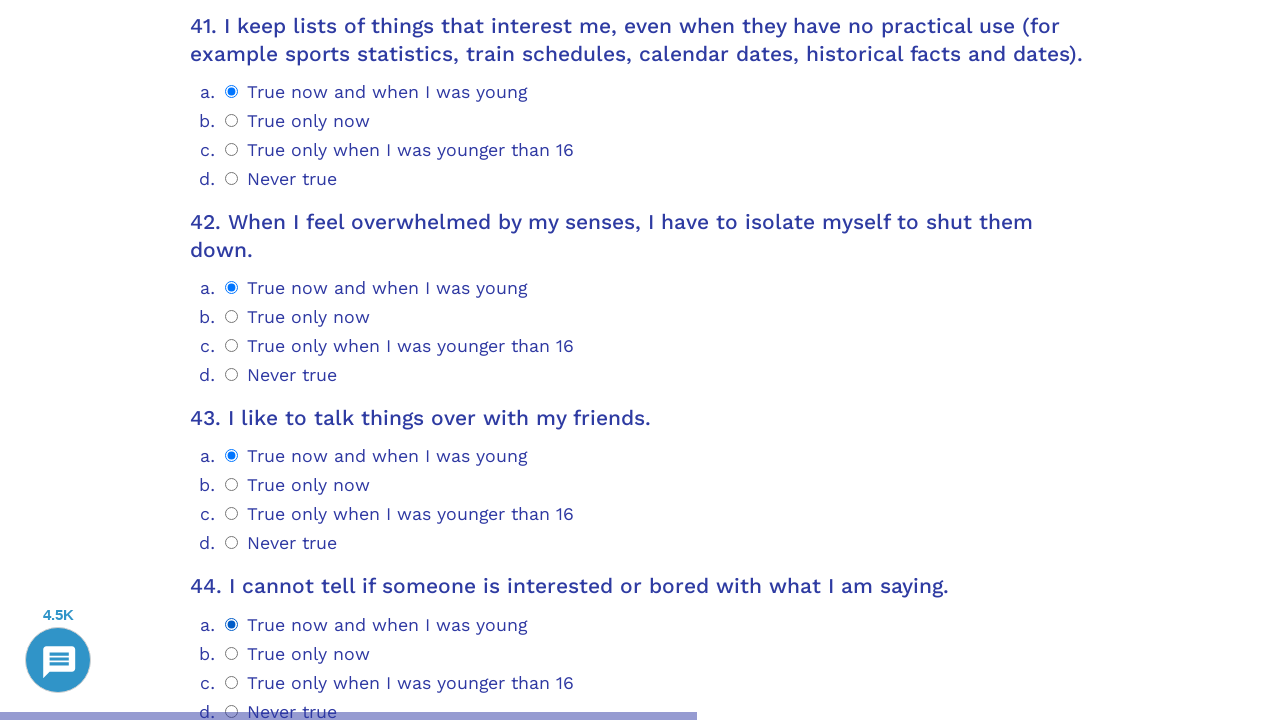

Scrolled question 45 into view
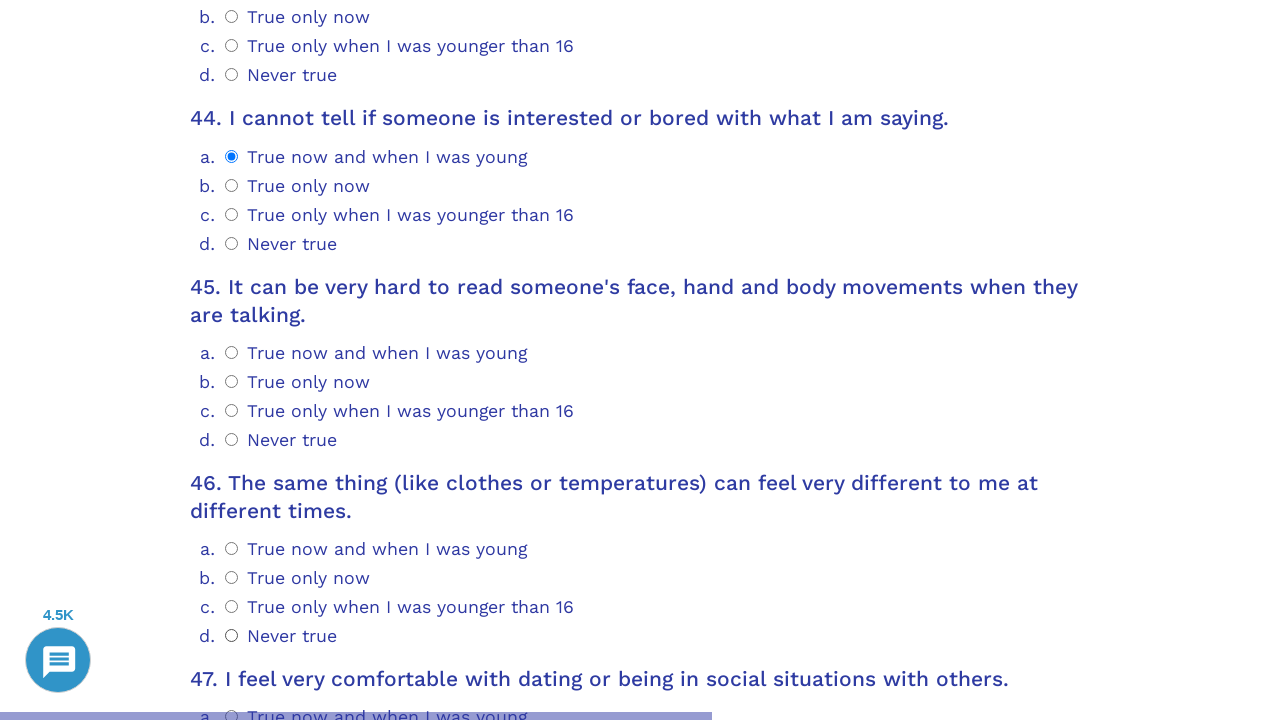

Selected option 0 for question 45 at (232, 352) on .psychometrics-items-container.item-45 .psychometrics-option-radio >> nth=0
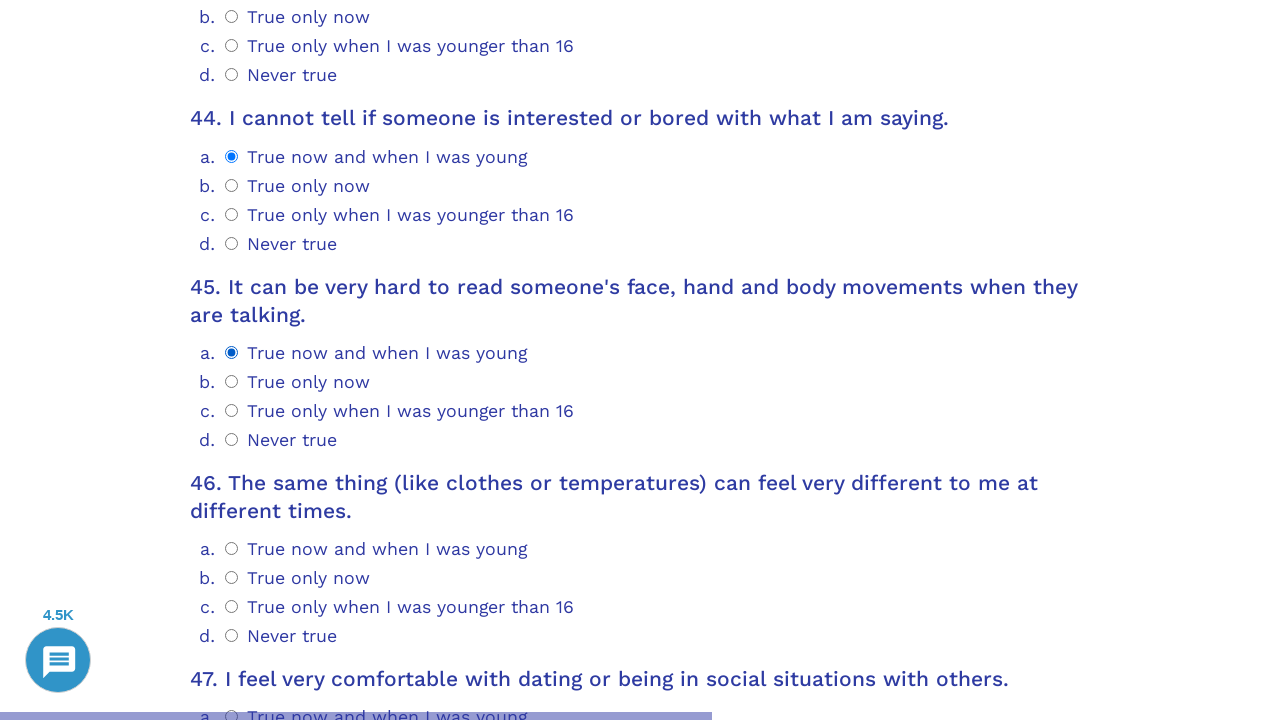

Question 46 container loaded
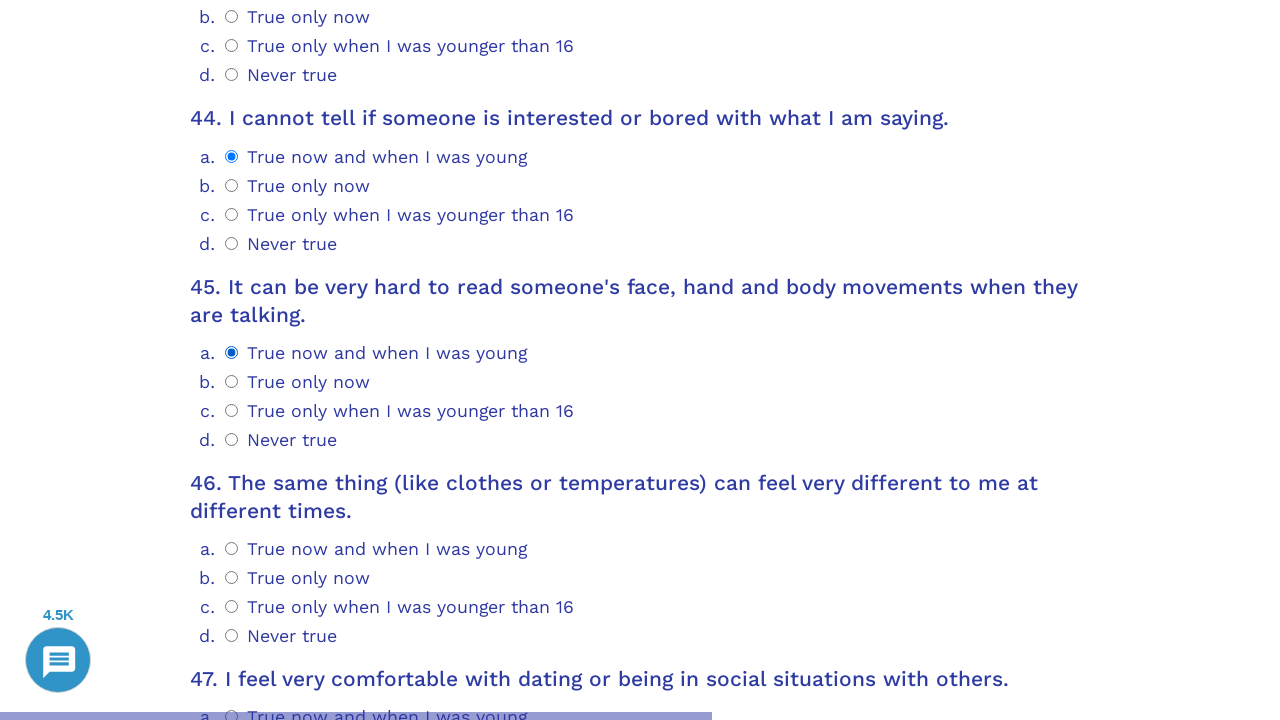

Scrolled question 46 into view
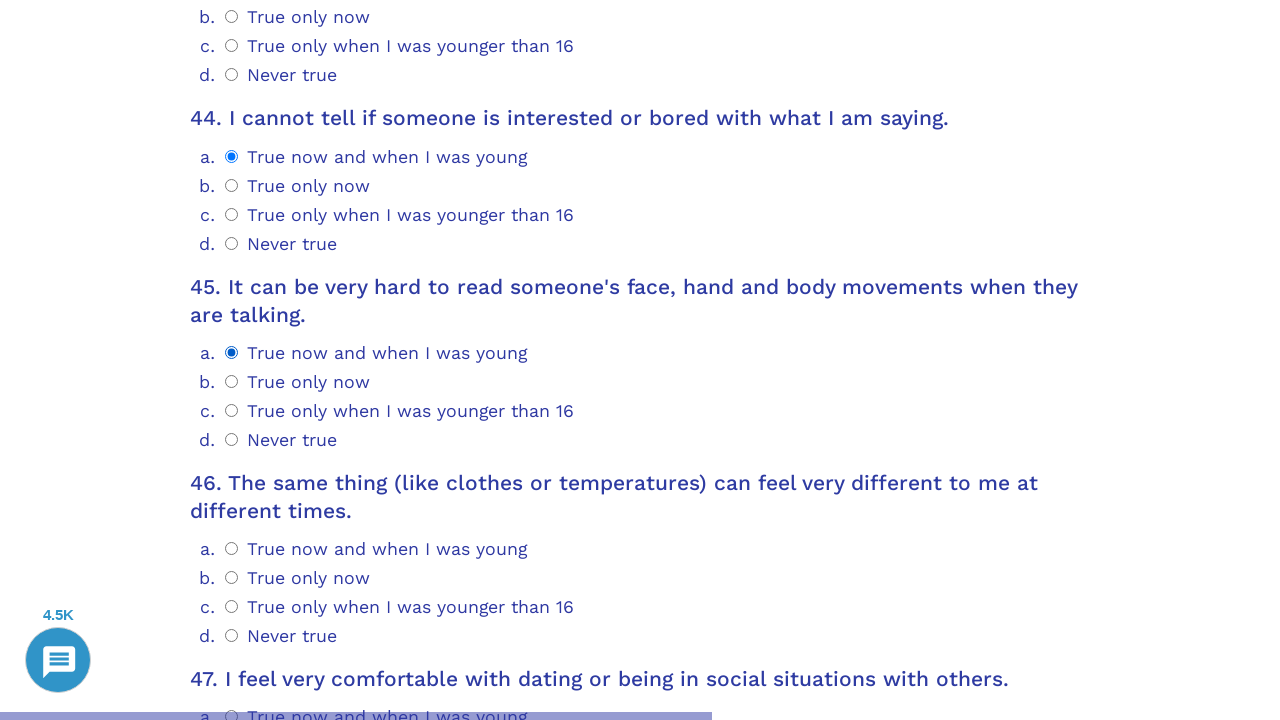

Selected option 3 for question 46 at (232, 636) on .psychometrics-items-container.item-46 .psychometrics-option-radio >> nth=3
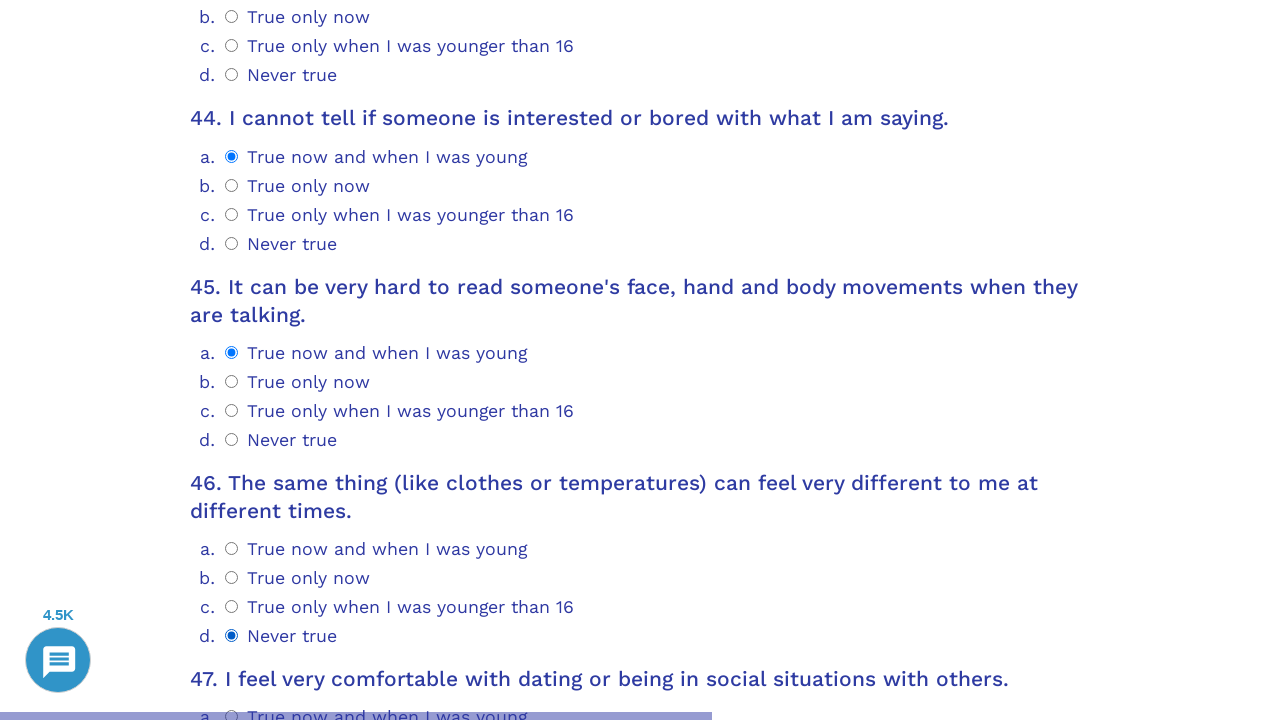

Question 47 container loaded
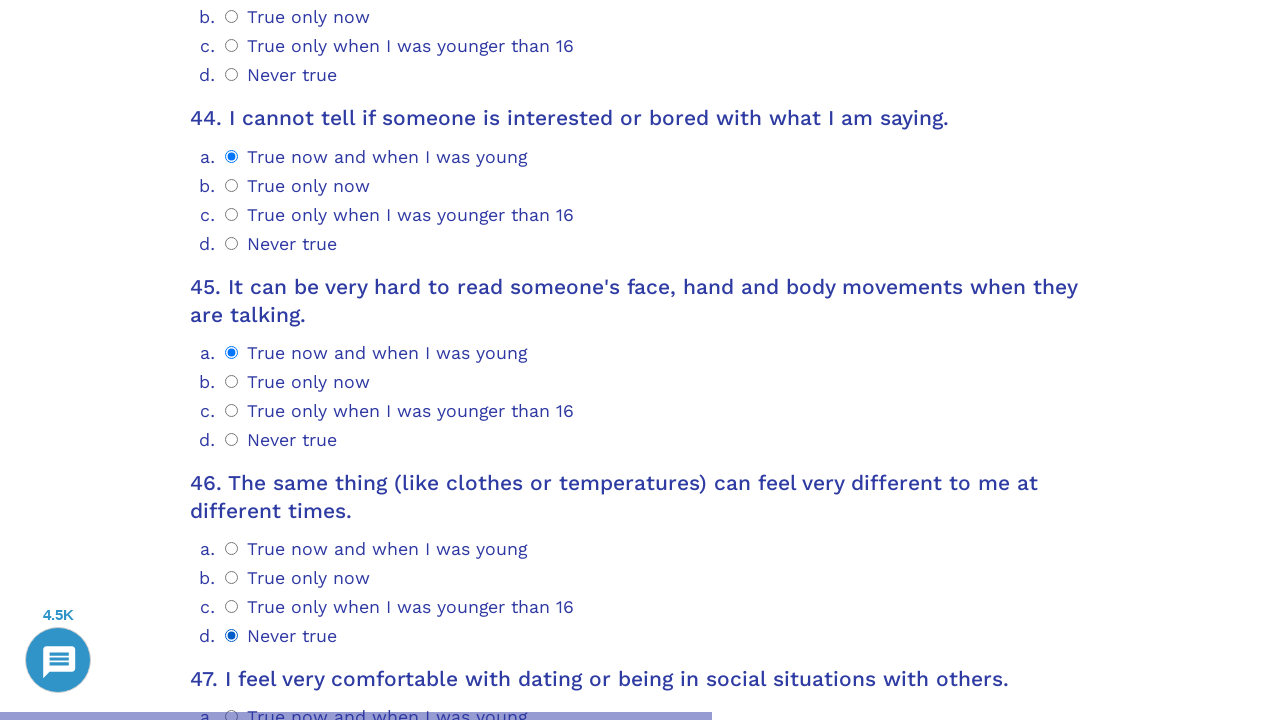

Scrolled question 47 into view
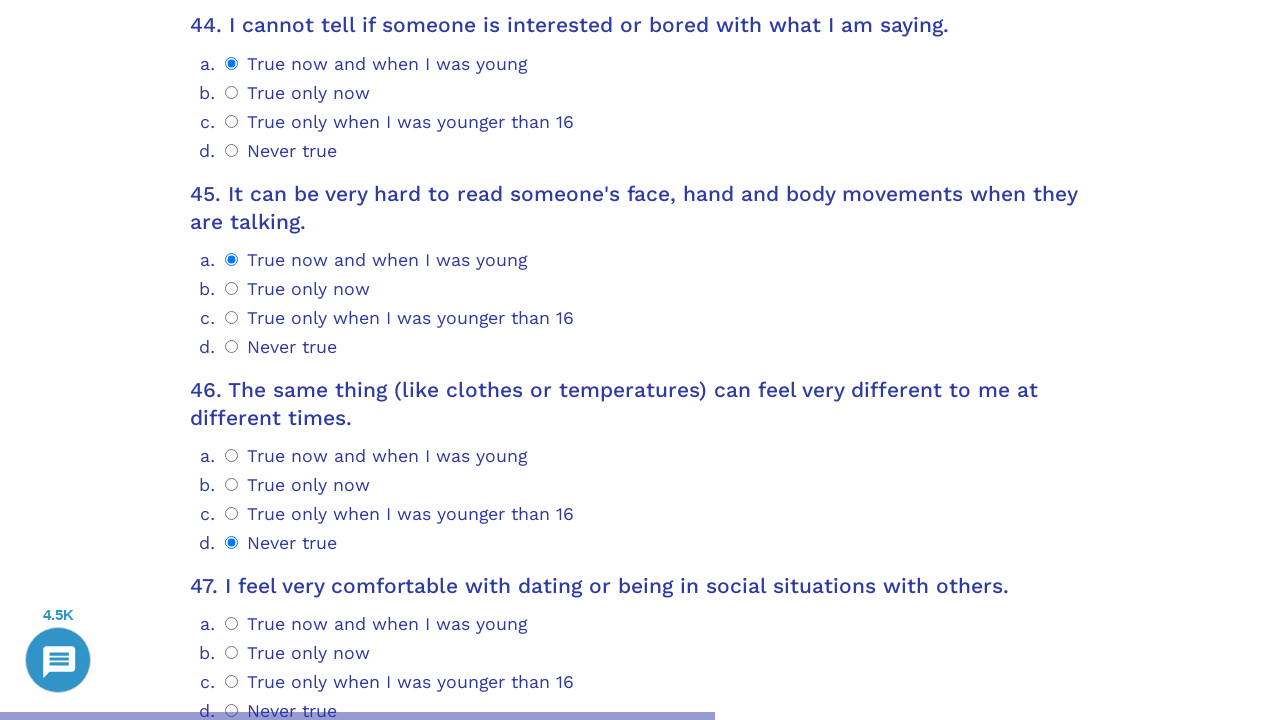

Selected option 3 for question 47 at (232, 711) on .psychometrics-items-container.item-47 .psychometrics-option-radio >> nth=3
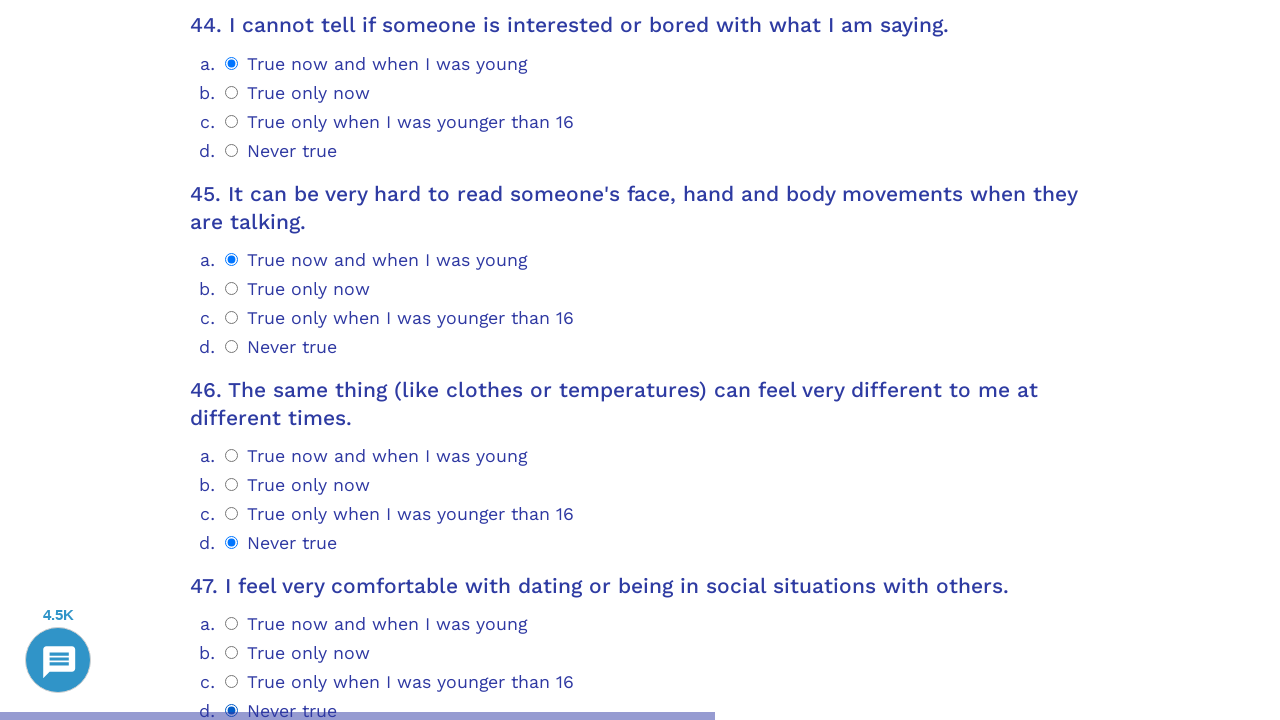

Question 48 container loaded
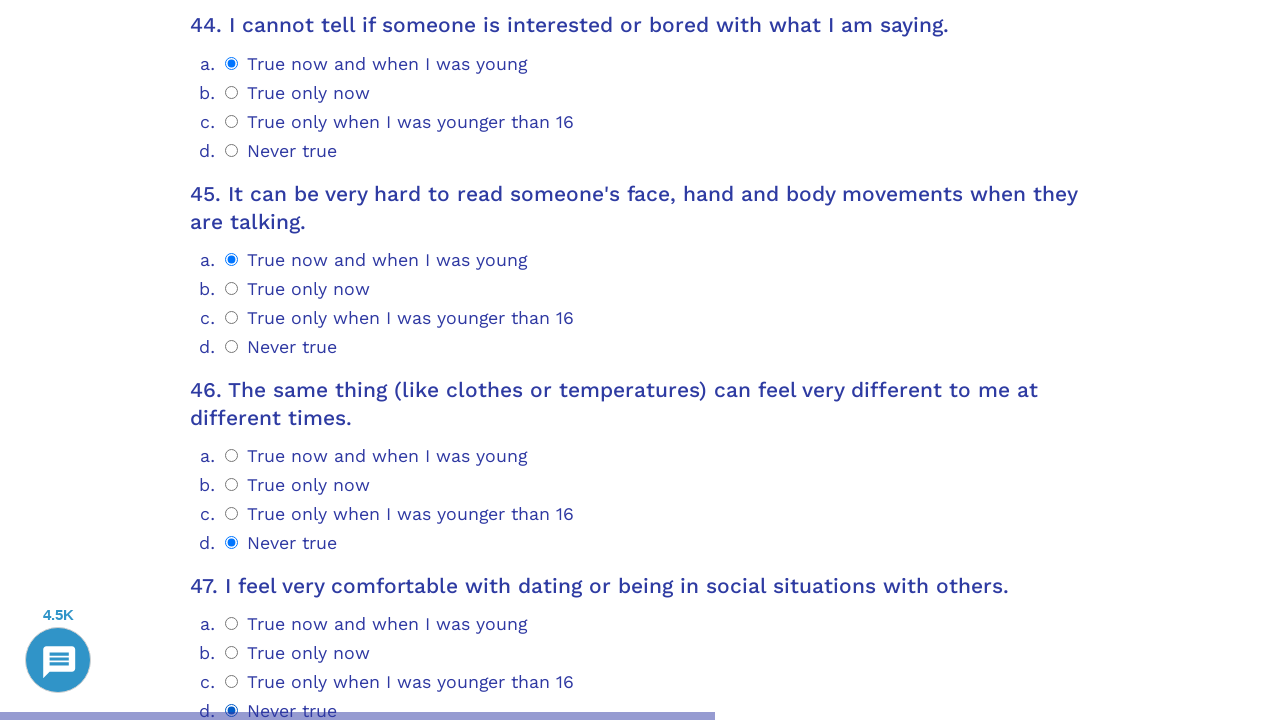

Scrolled question 48 into view
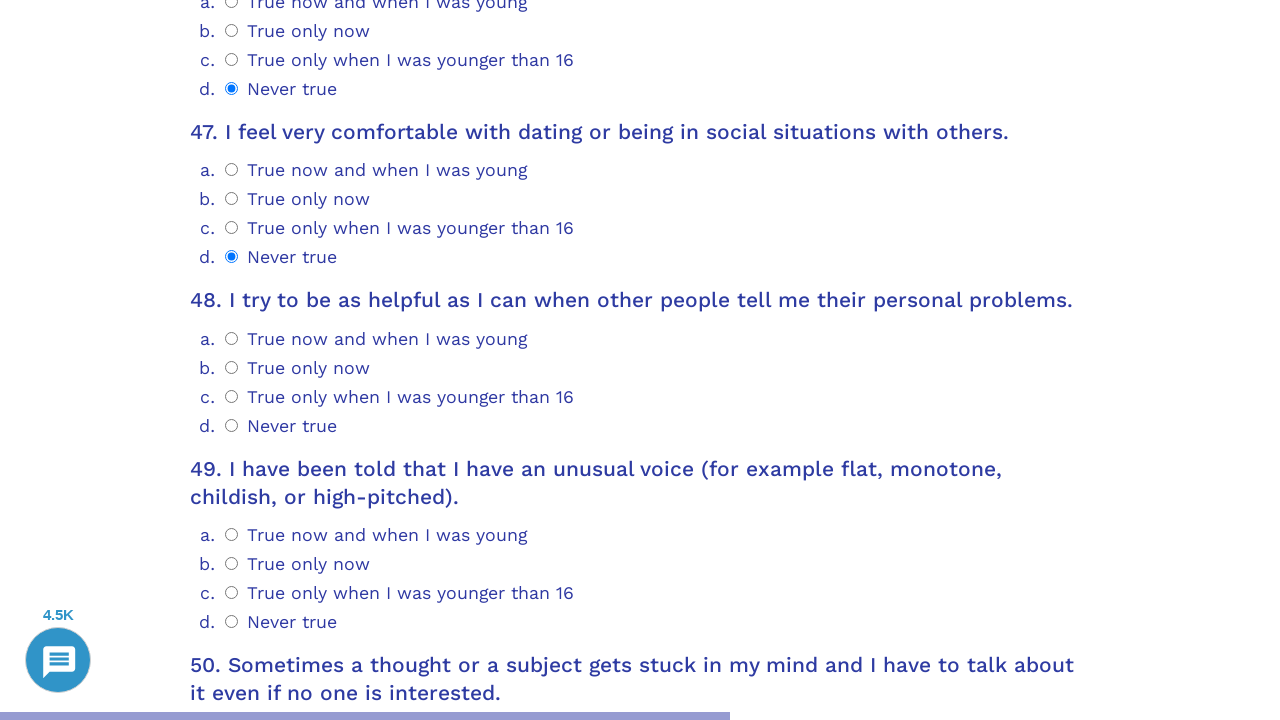

Selected option 3 for question 48 at (232, 425) on .psychometrics-items-container.item-48 .psychometrics-option-radio >> nth=3
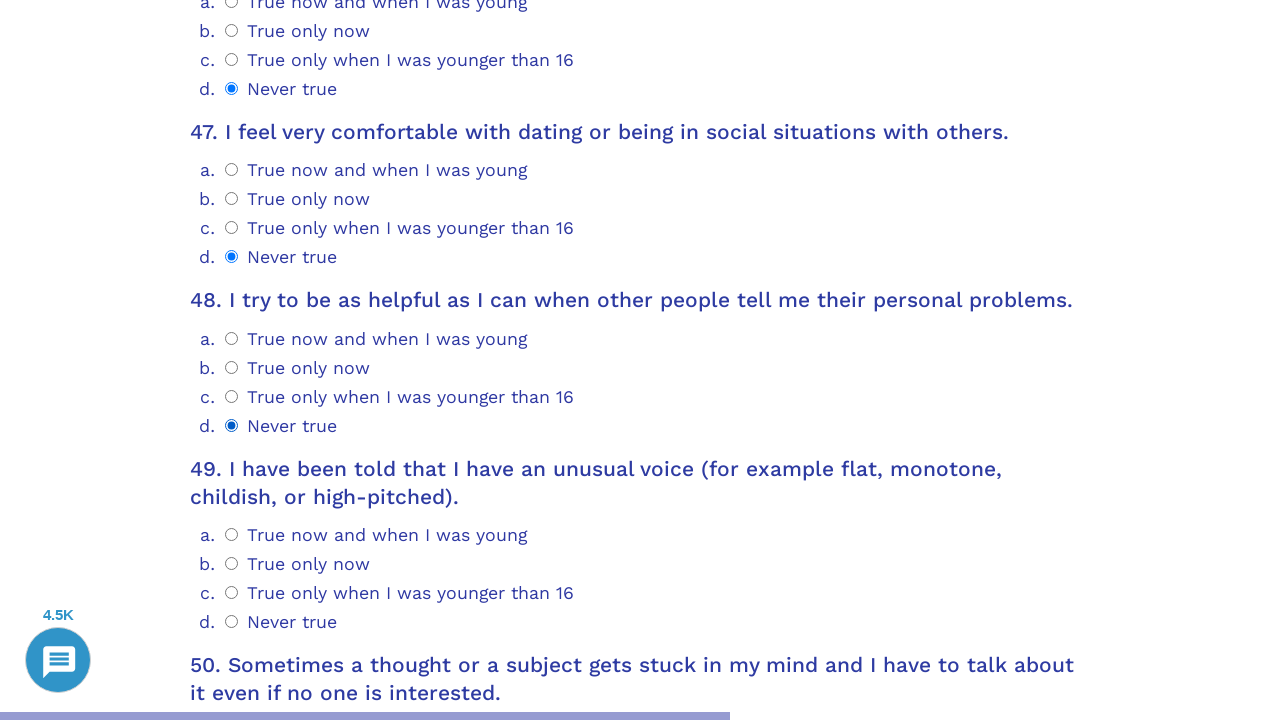

Question 49 container loaded
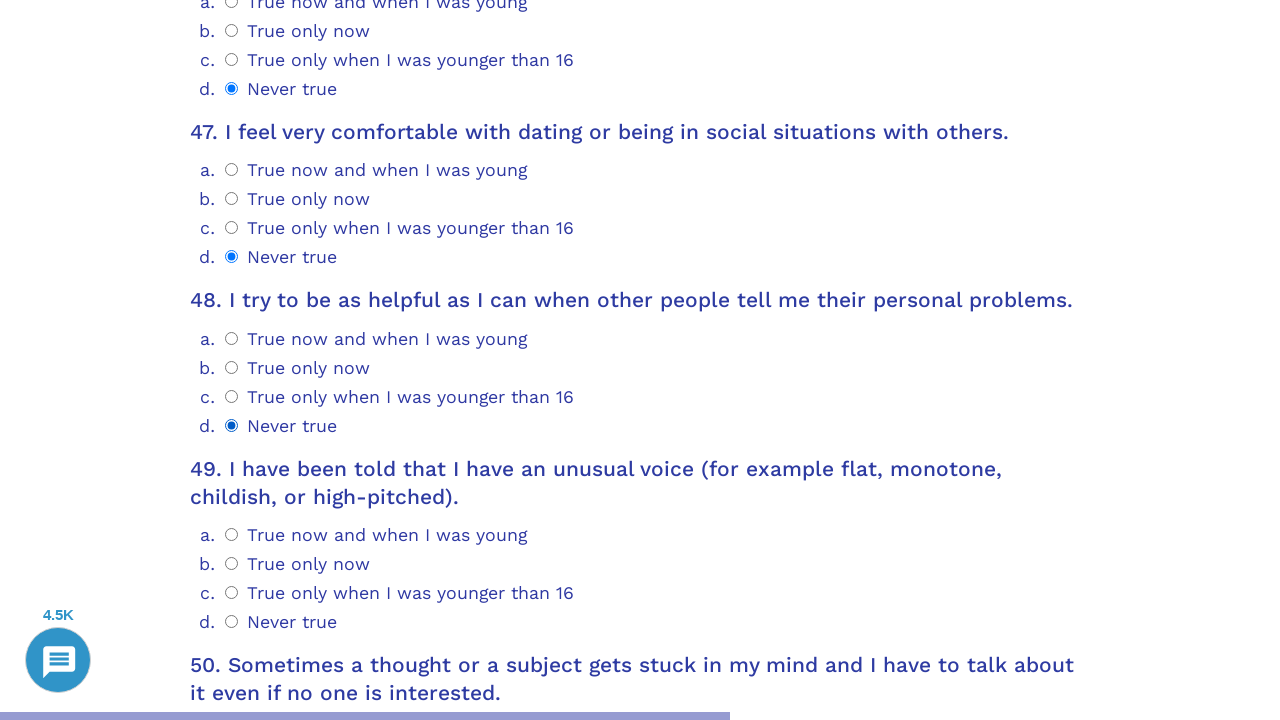

Scrolled question 49 into view
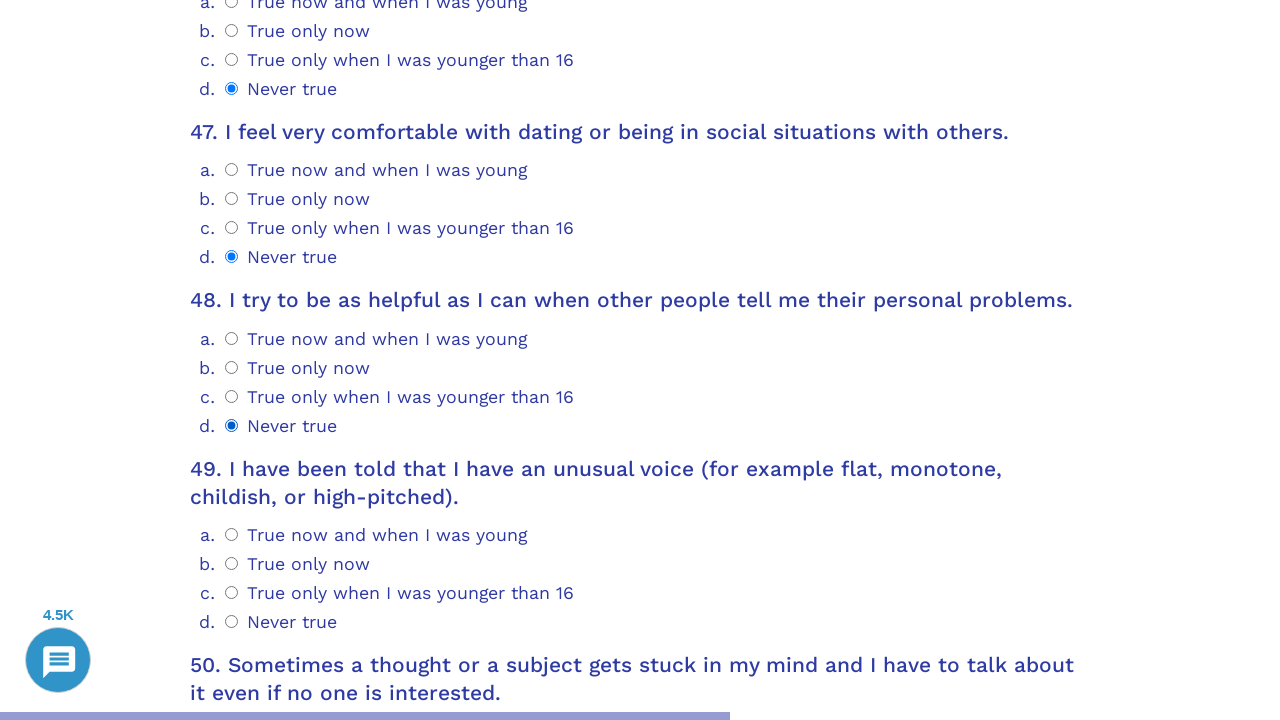

Selected option 3 for question 49 at (232, 621) on .psychometrics-items-container.item-49 .psychometrics-option-radio >> nth=3
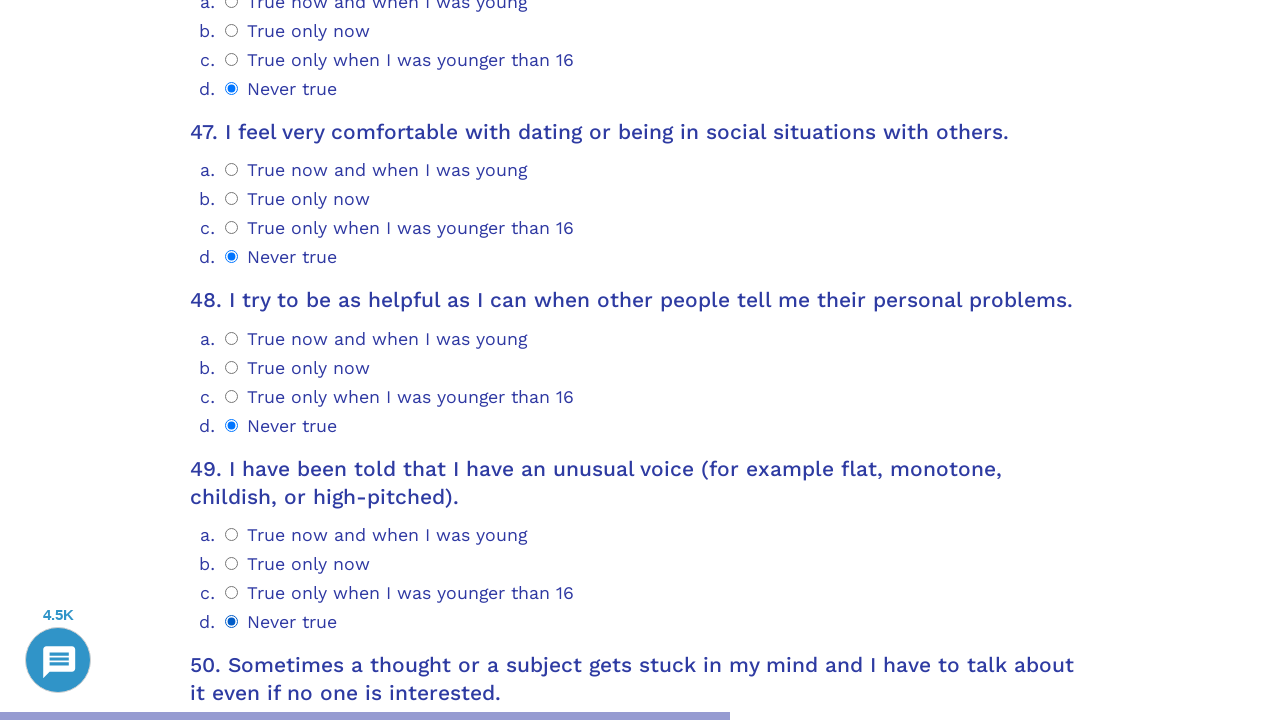

Question 50 container loaded
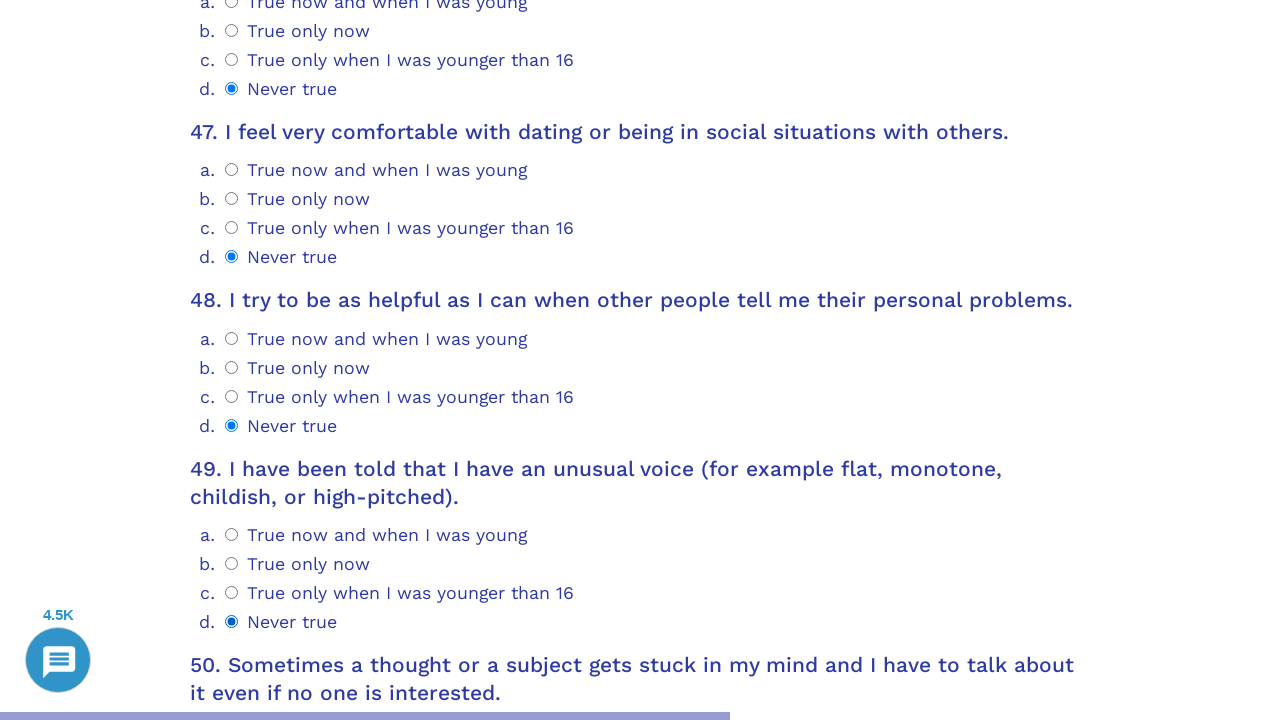

Scrolled question 50 into view
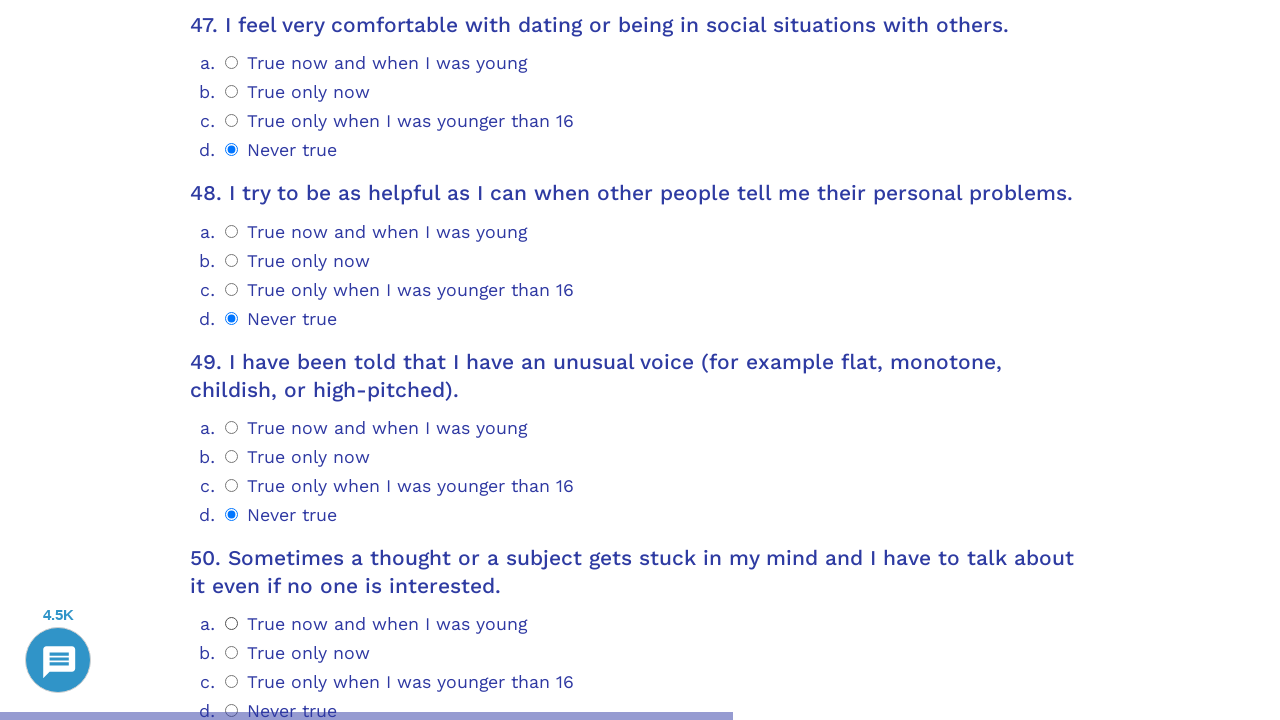

Selected option 3 for question 50 at (232, 710) on .psychometrics-items-container.item-50 .psychometrics-option-radio >> nth=3
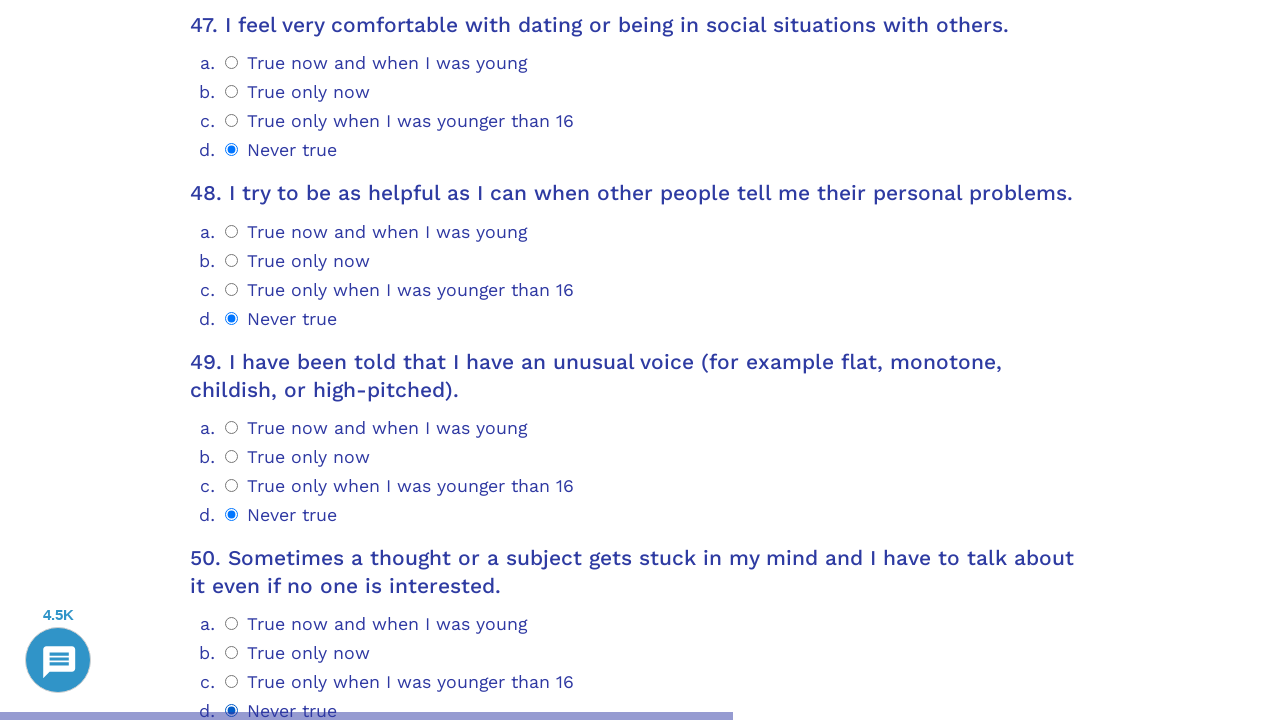

Question 51 container loaded
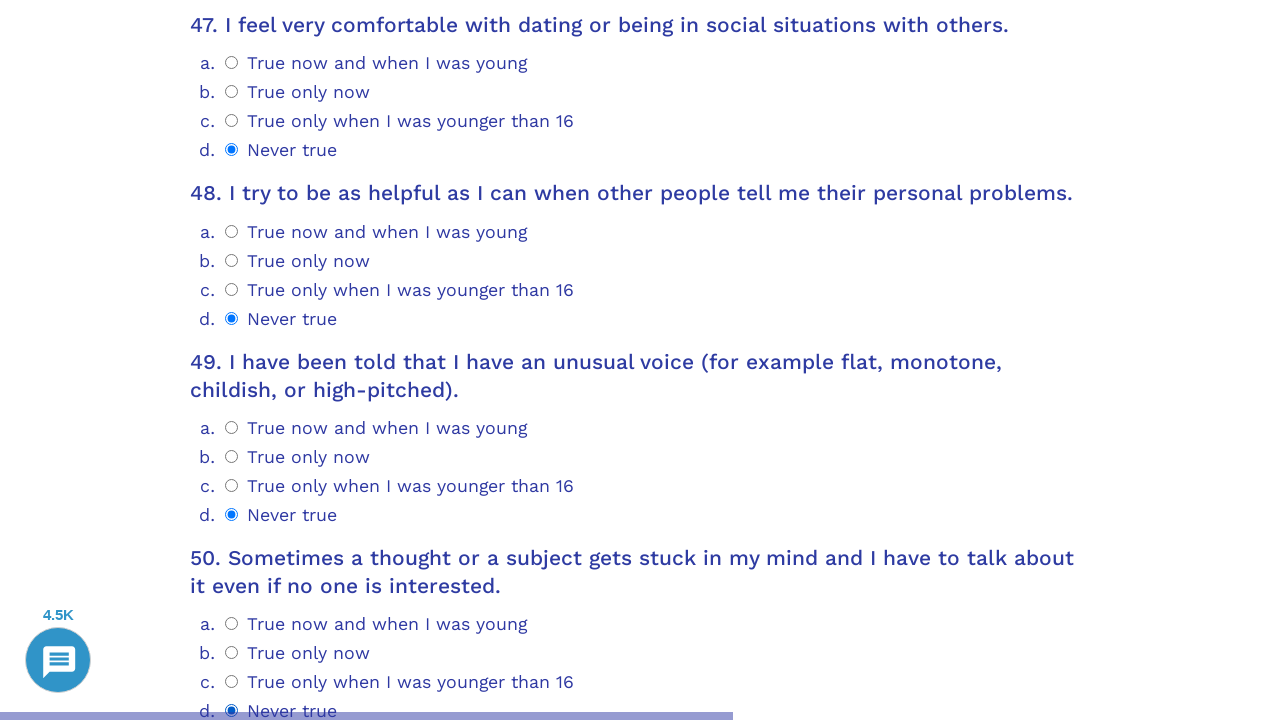

Scrolled question 51 into view
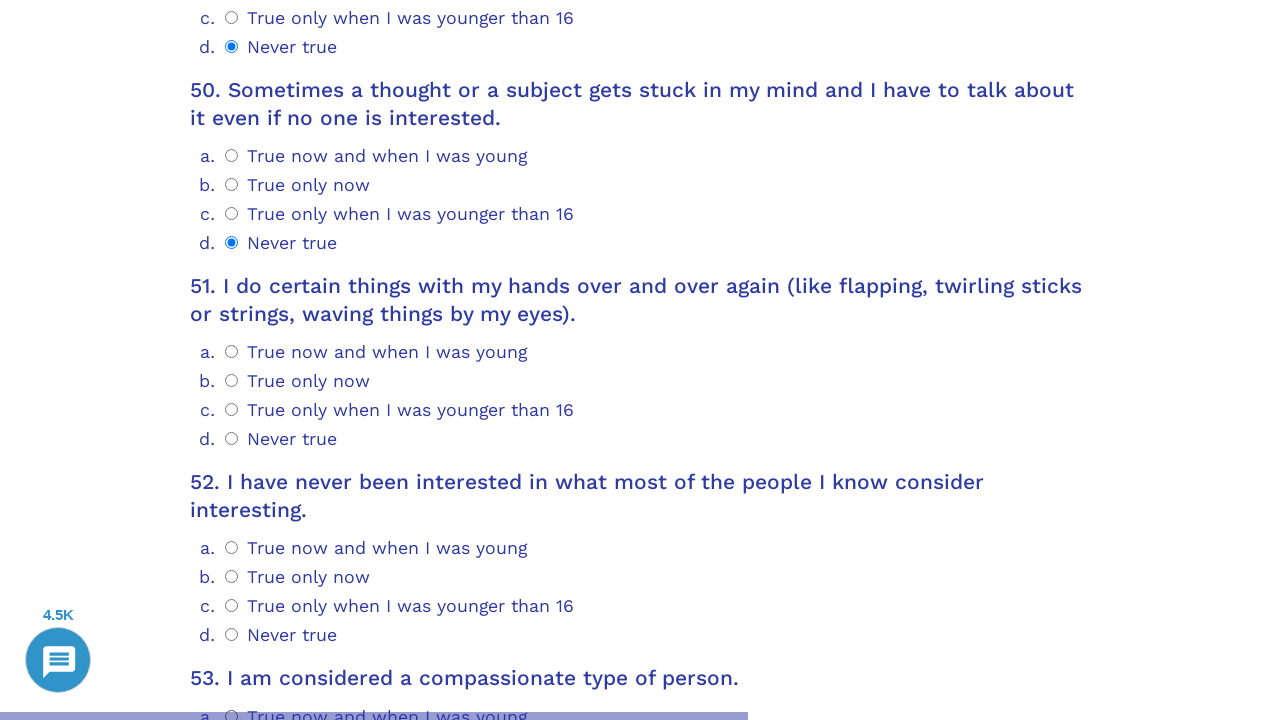

Selected option 0 for question 51 at (232, 352) on .psychometrics-items-container.item-51 .psychometrics-option-radio >> nth=0
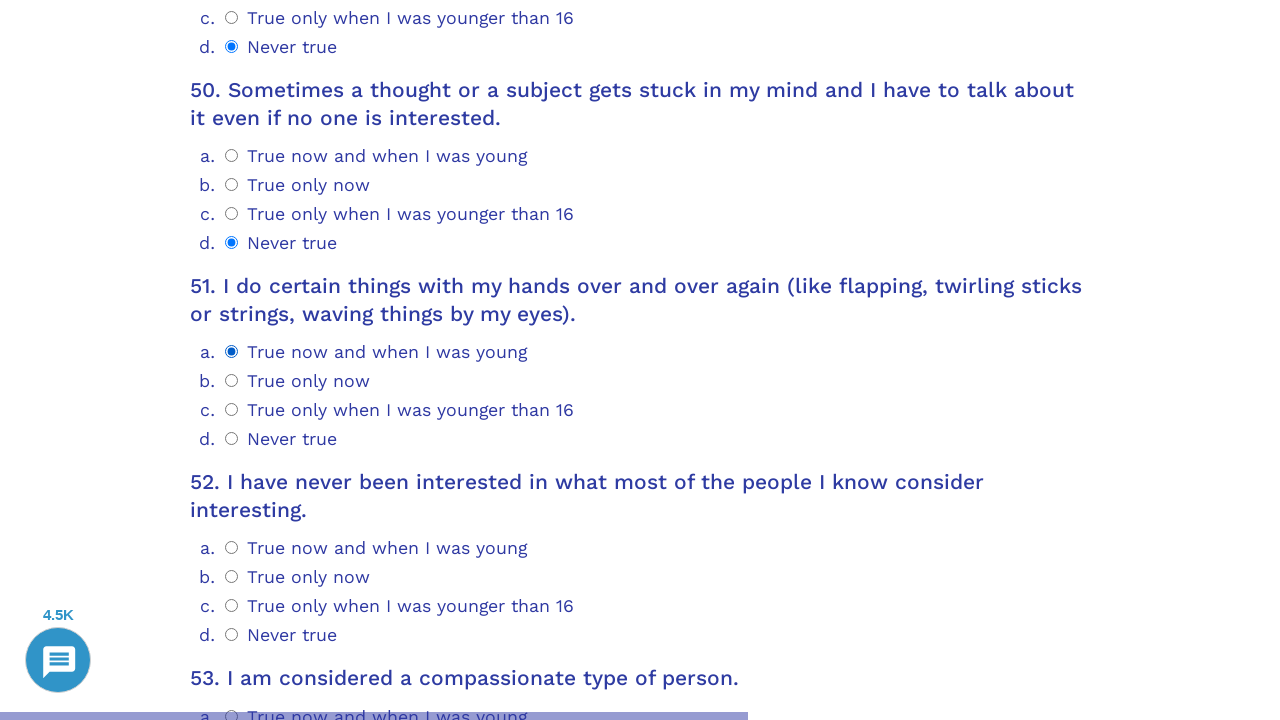

Question 52 container loaded
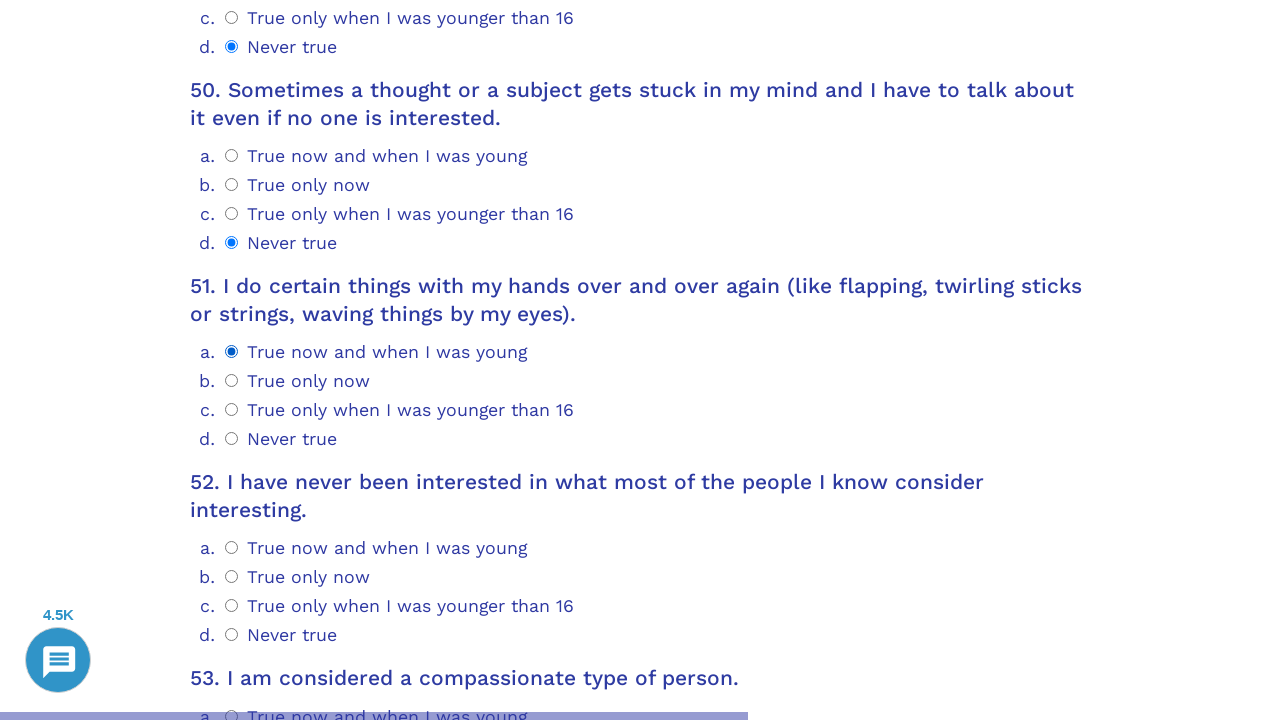

Scrolled question 52 into view
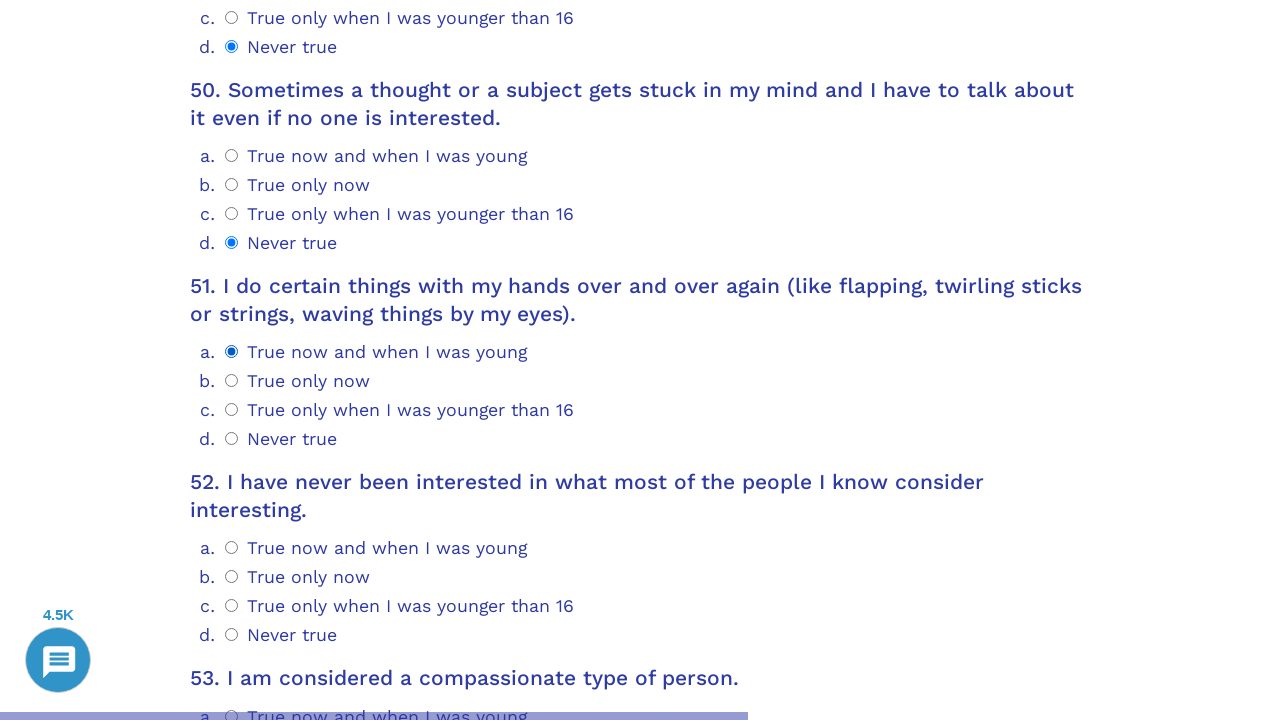

Selected option 0 for question 52 at (232, 548) on .psychometrics-items-container.item-52 .psychometrics-option-radio >> nth=0
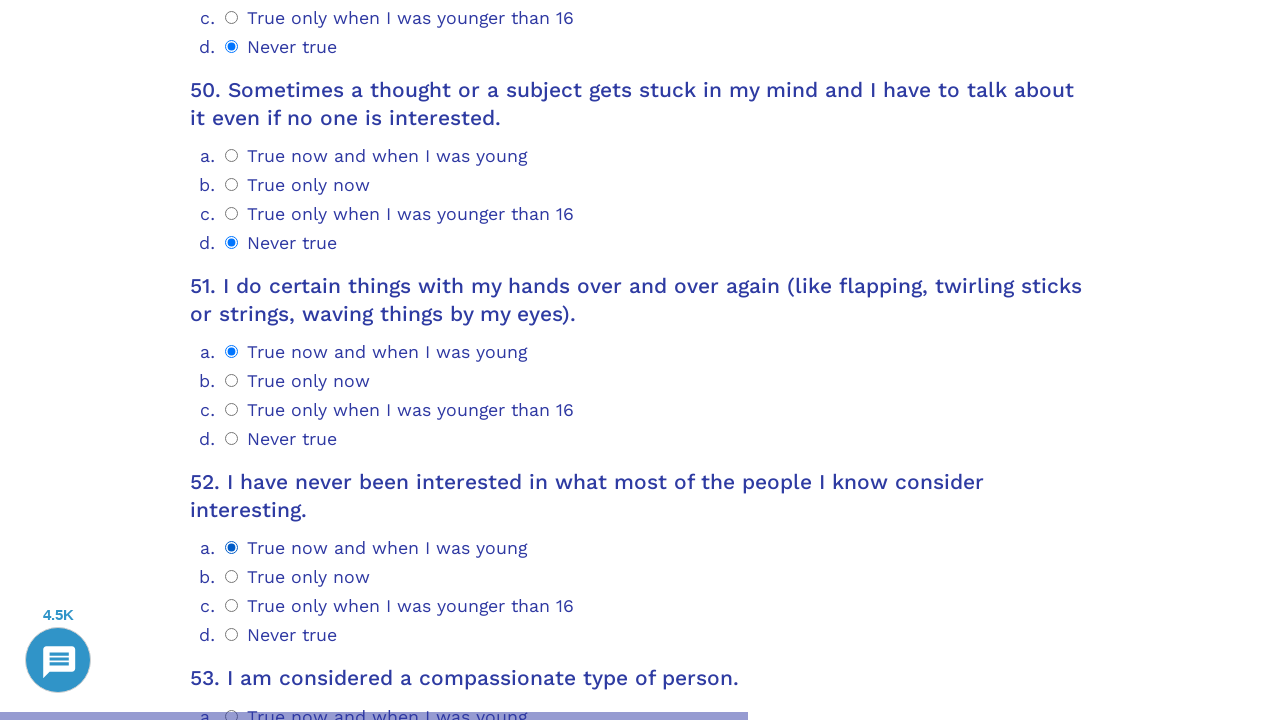

Question 53 container loaded
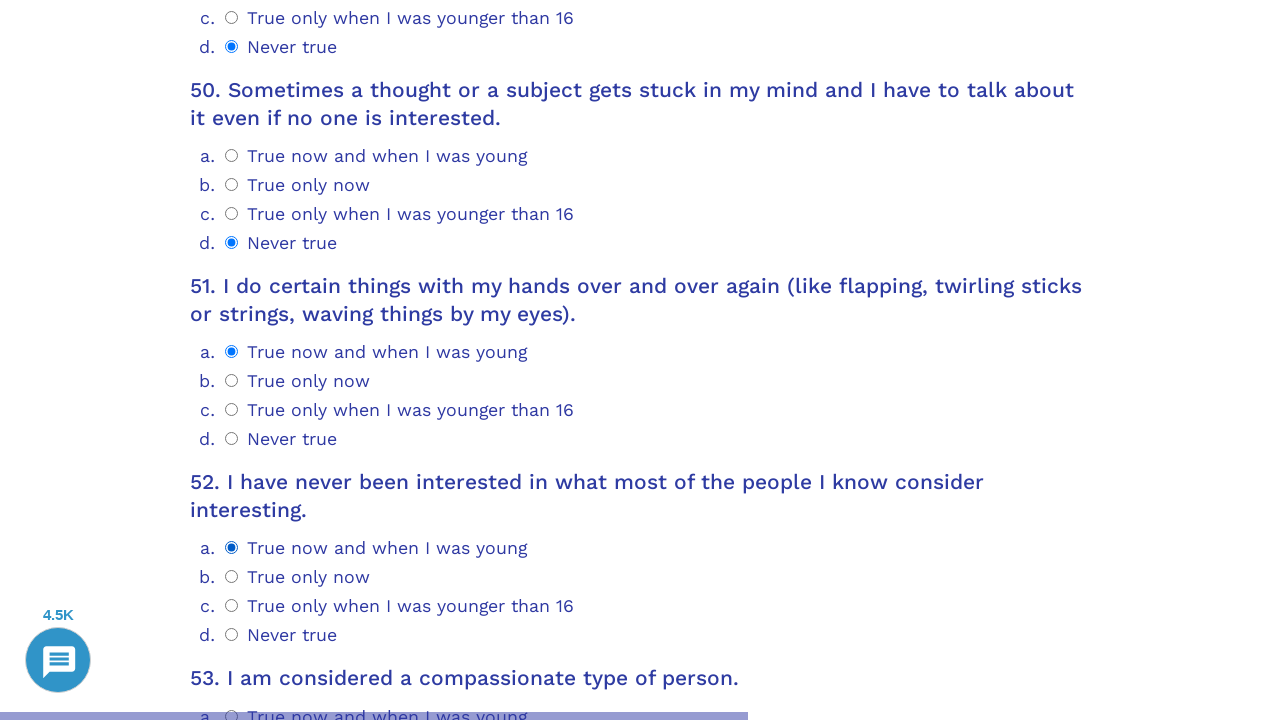

Scrolled question 53 into view
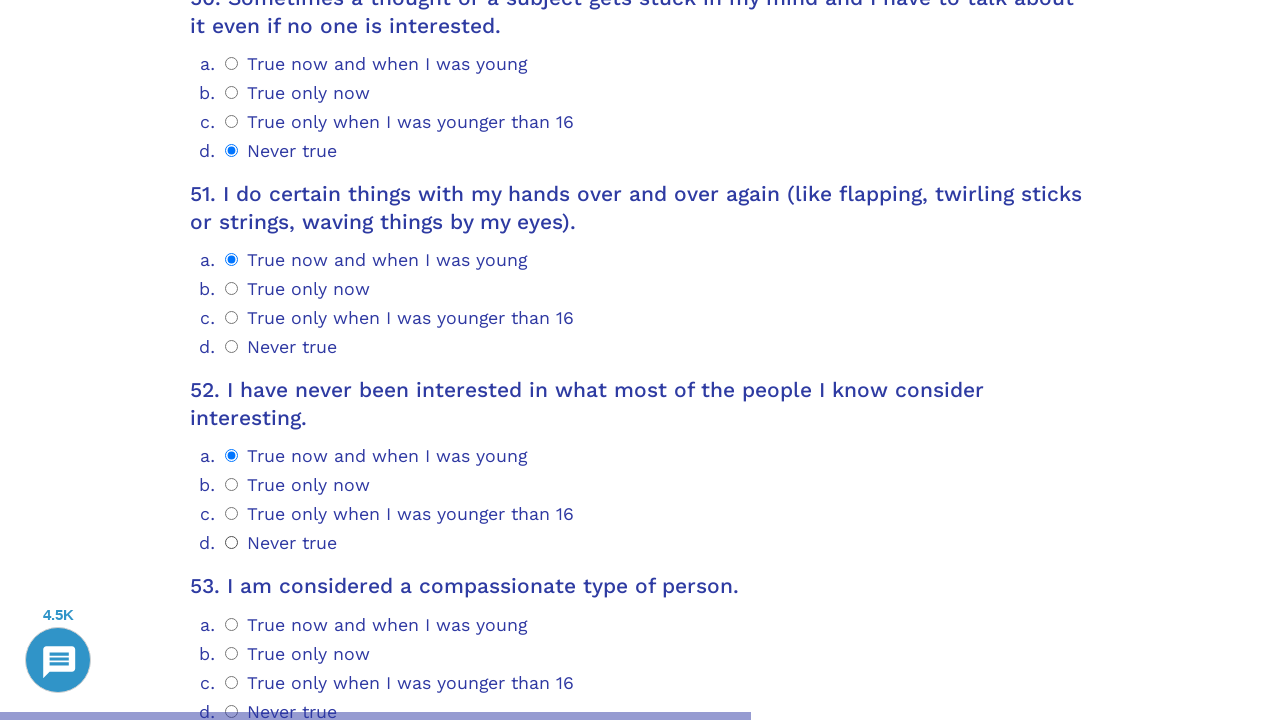

Selected option 0 for question 53 at (232, 624) on .psychometrics-items-container.item-53 .psychometrics-option-radio >> nth=0
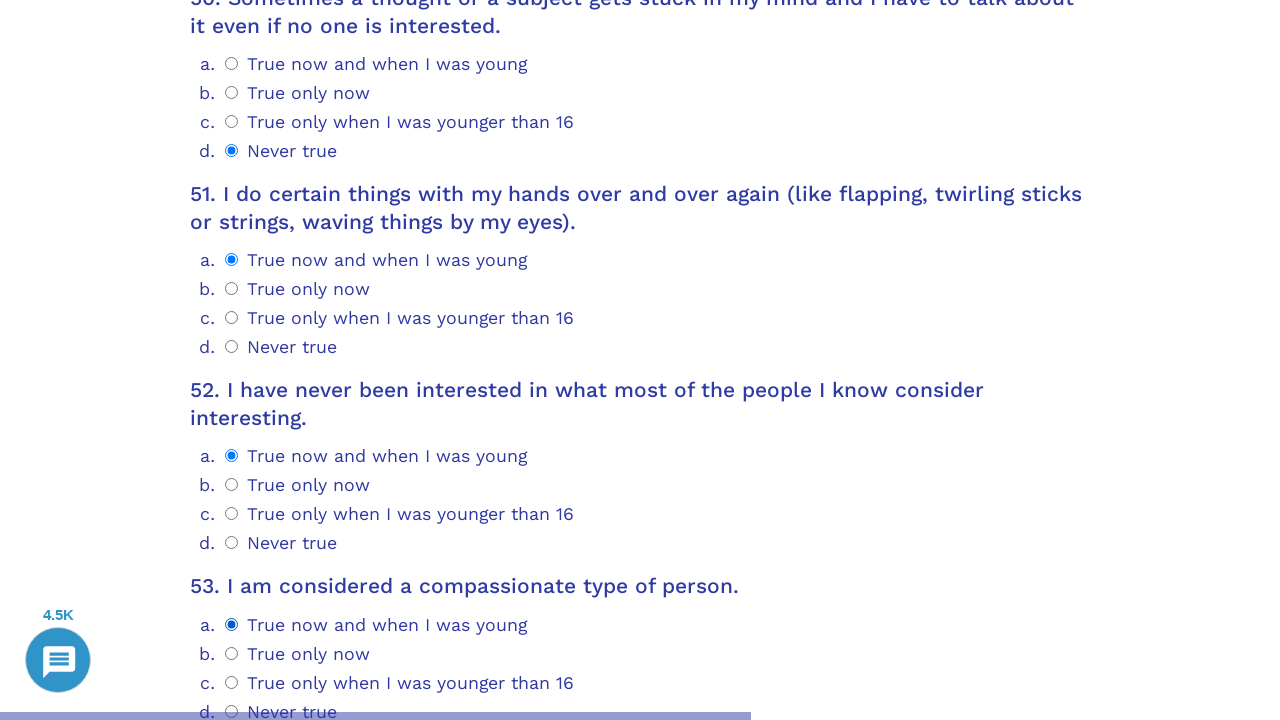

Question 54 container loaded
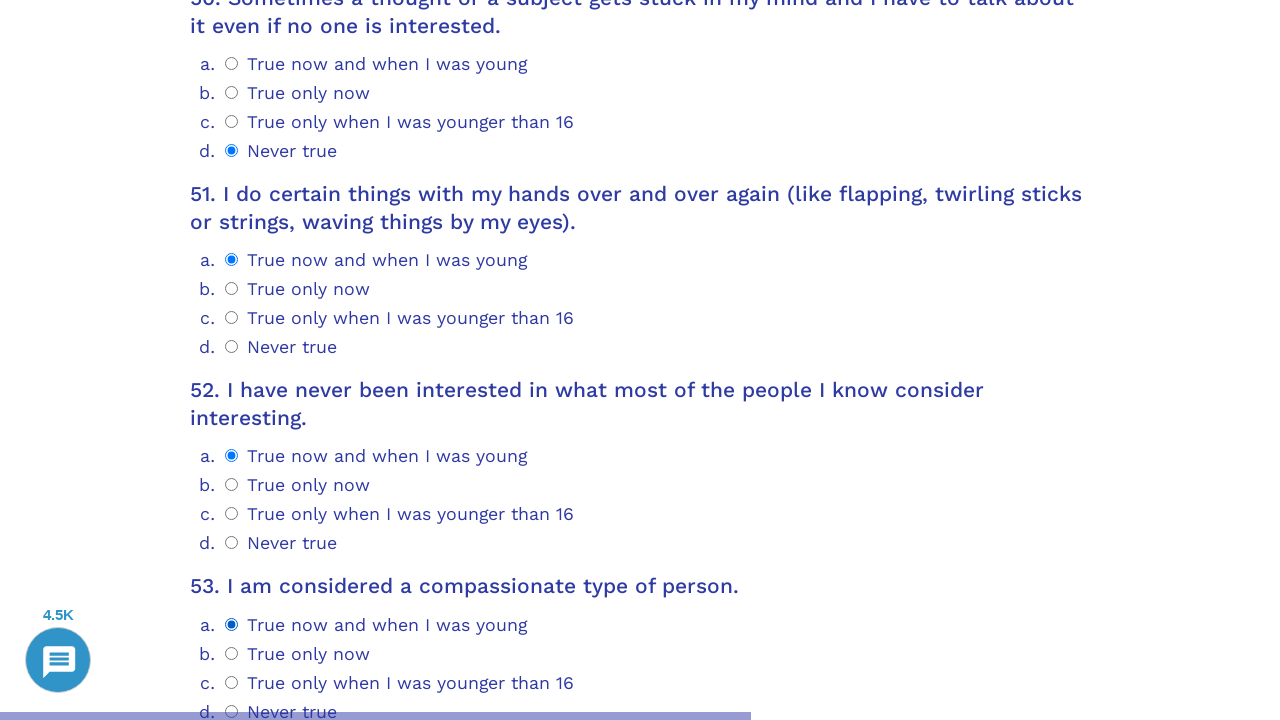

Scrolled question 54 into view
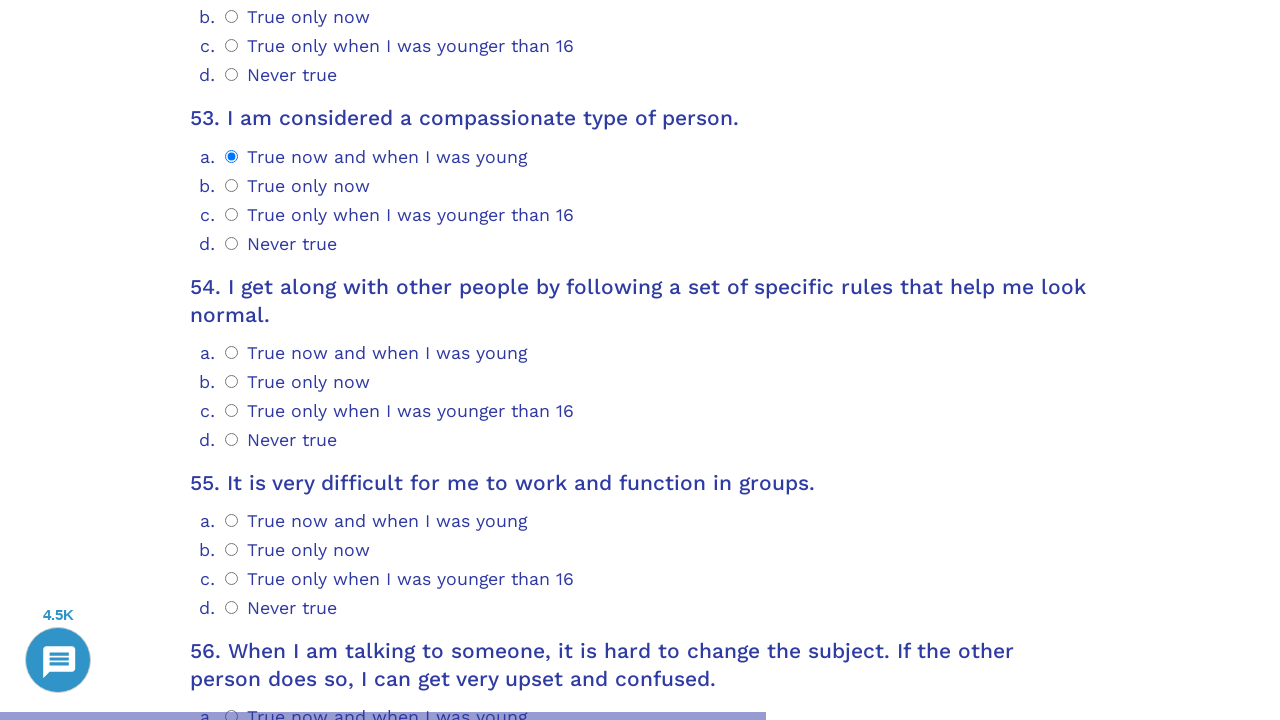

Selected option 0 for question 54 at (232, 352) on .psychometrics-items-container.item-54 .psychometrics-option-radio >> nth=0
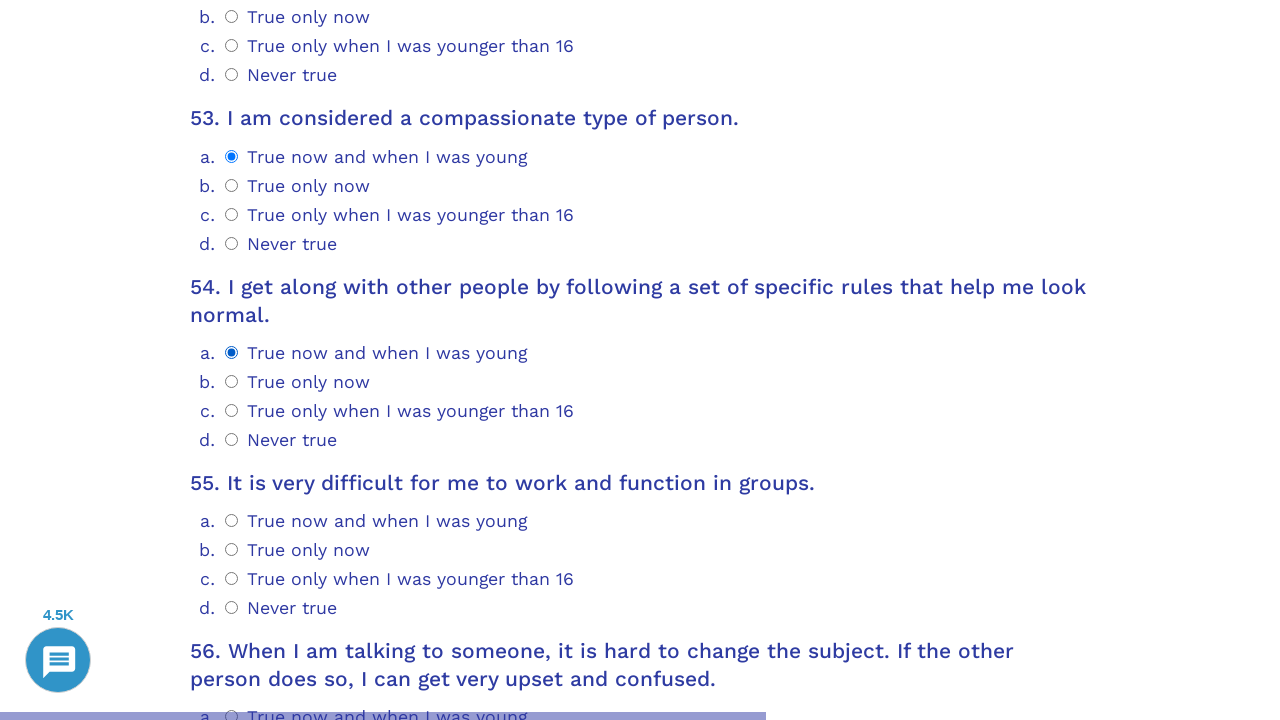

Question 55 container loaded
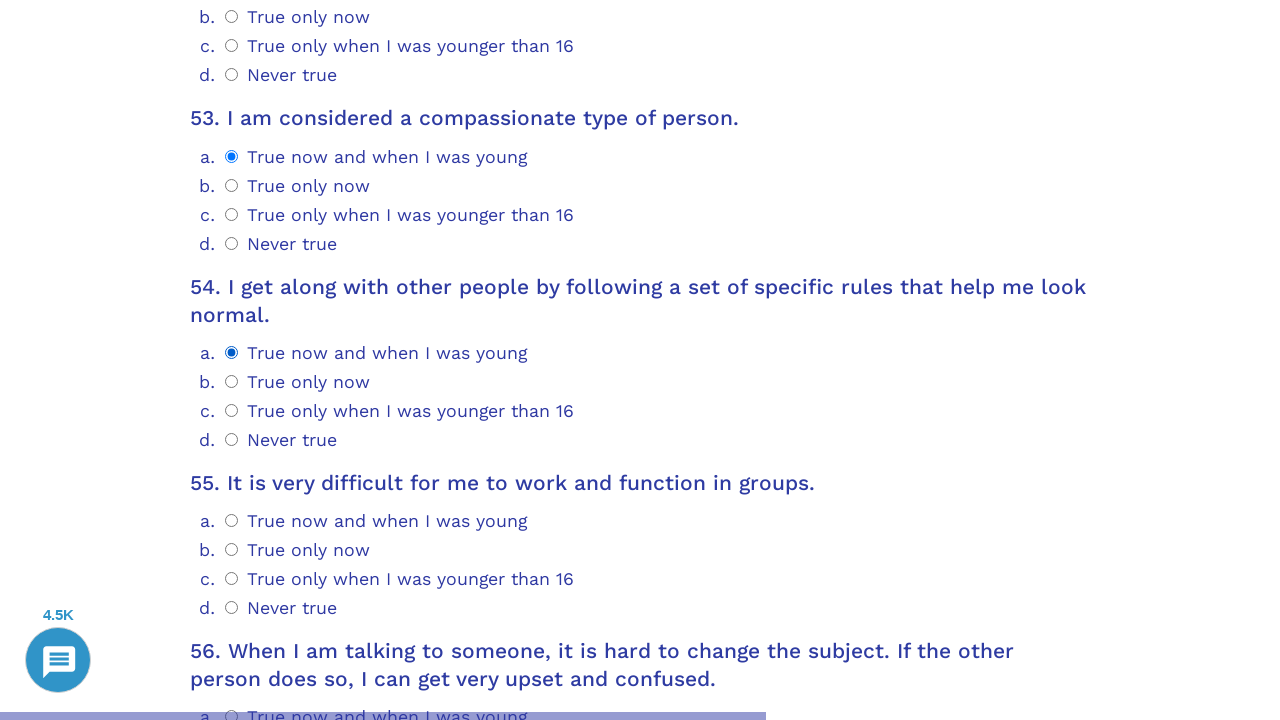

Scrolled question 55 into view
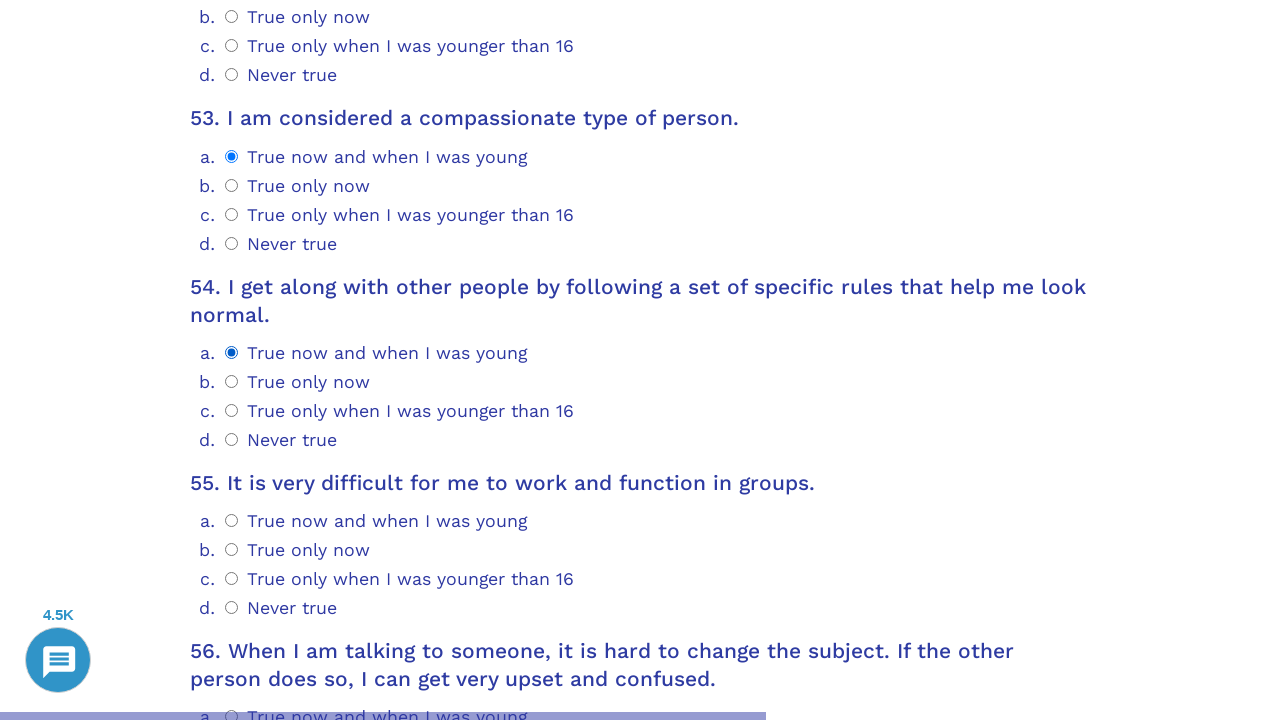

Selected option 0 for question 55 at (232, 521) on .psychometrics-items-container.item-55 .psychometrics-option-radio >> nth=0
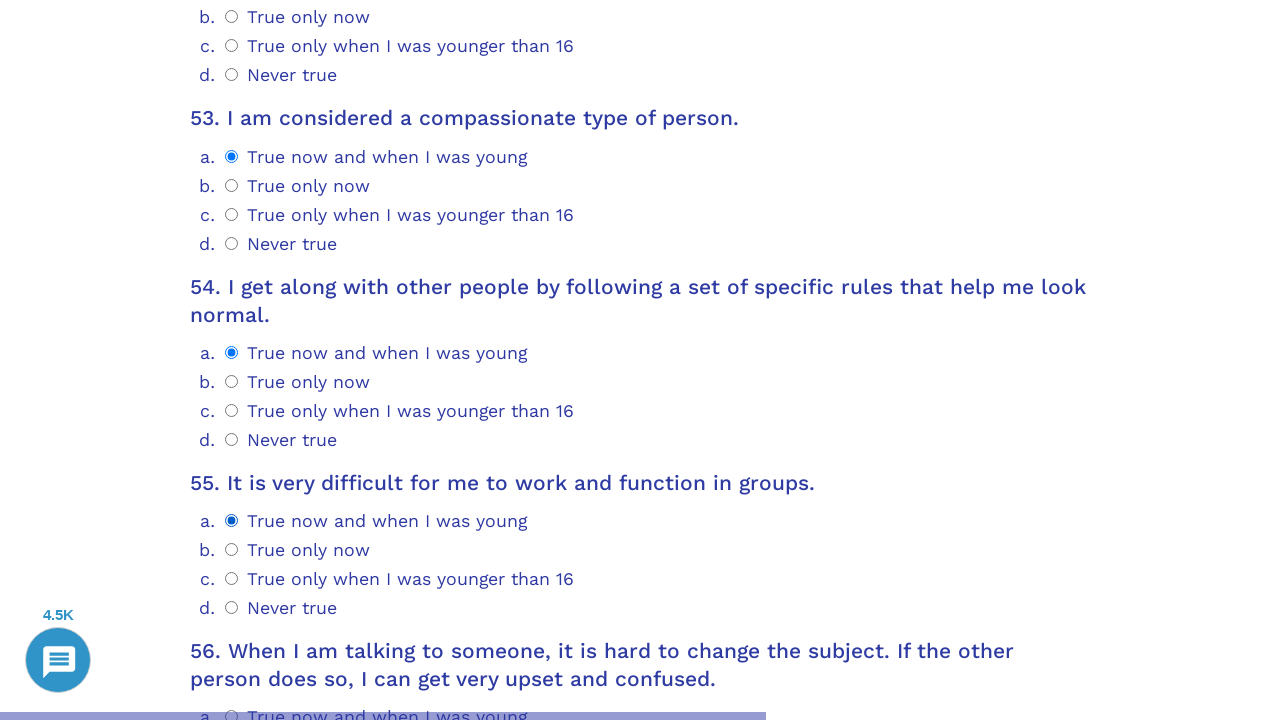

Question 56 container loaded
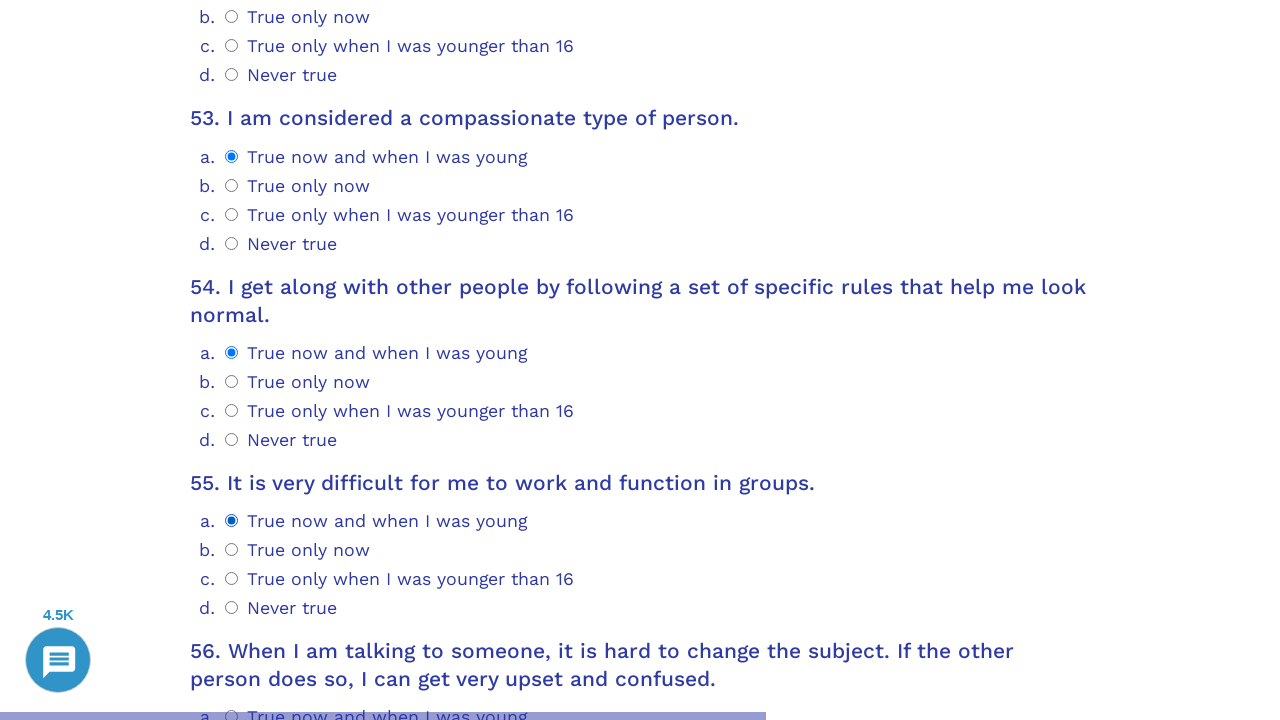

Scrolled question 56 into view
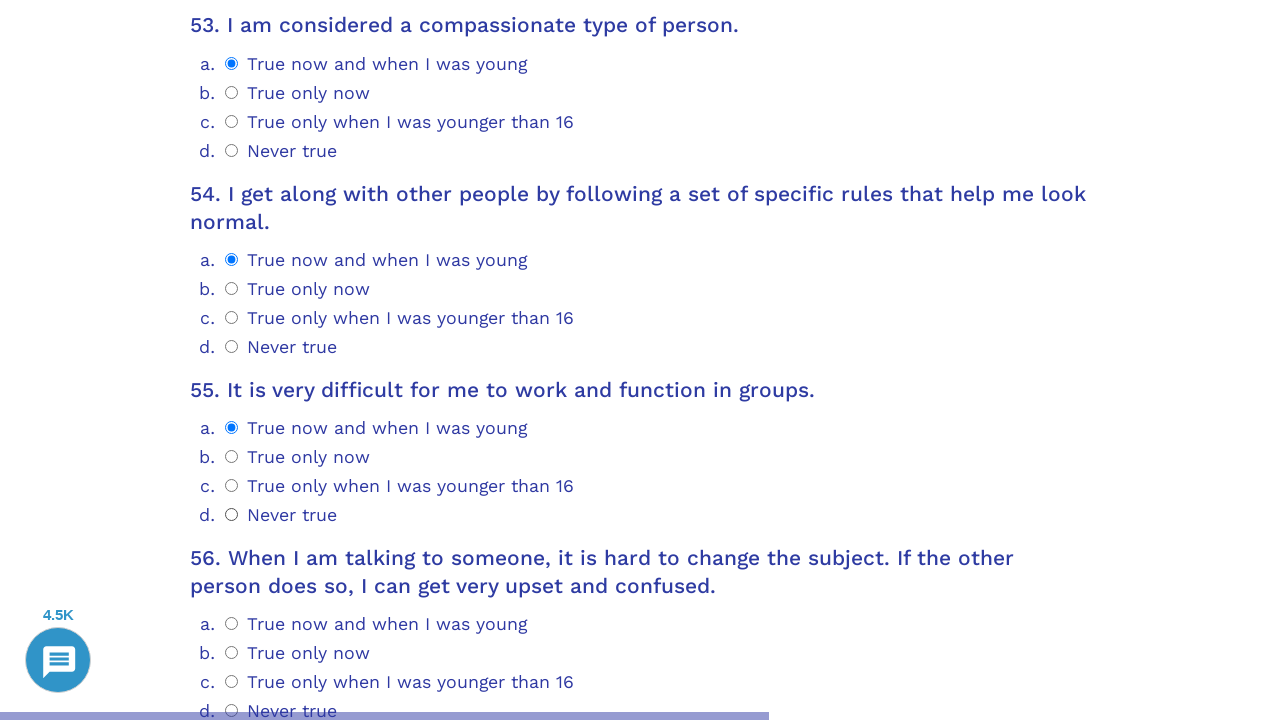

Selected option 3 for question 56 at (232, 711) on .psychometrics-items-container.item-56 .psychometrics-option-radio >> nth=3
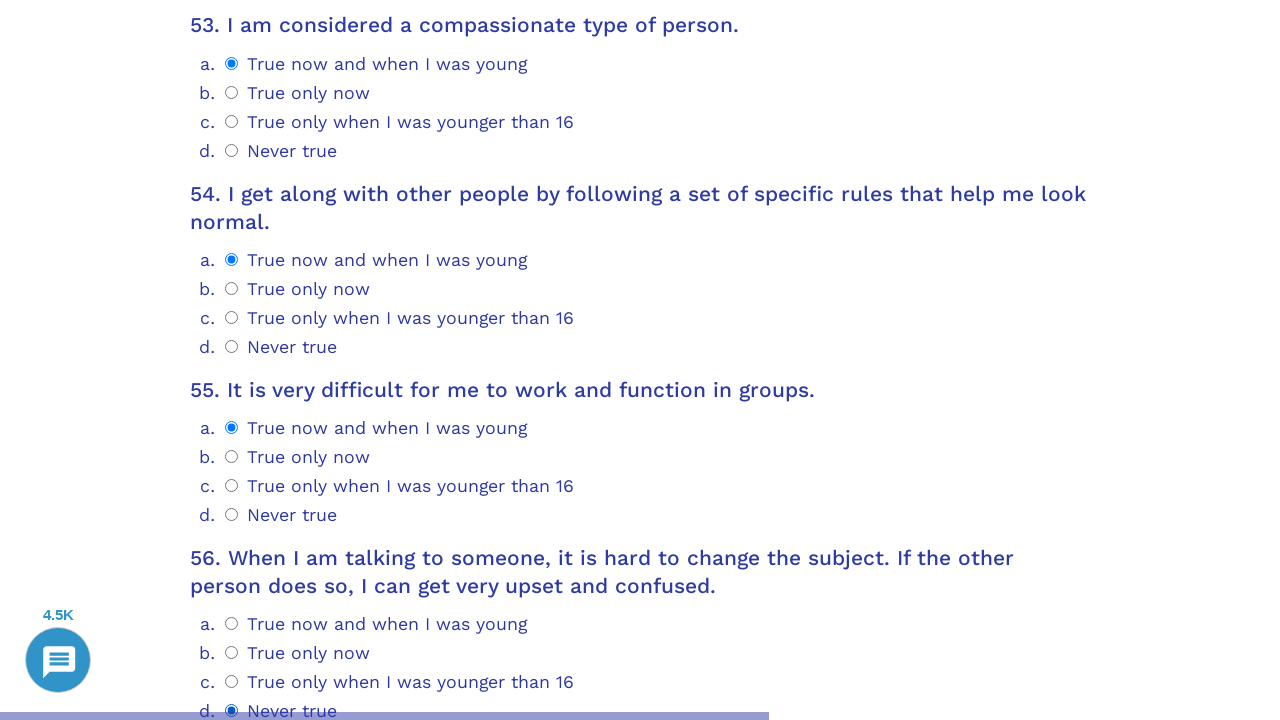

Question 57 container loaded
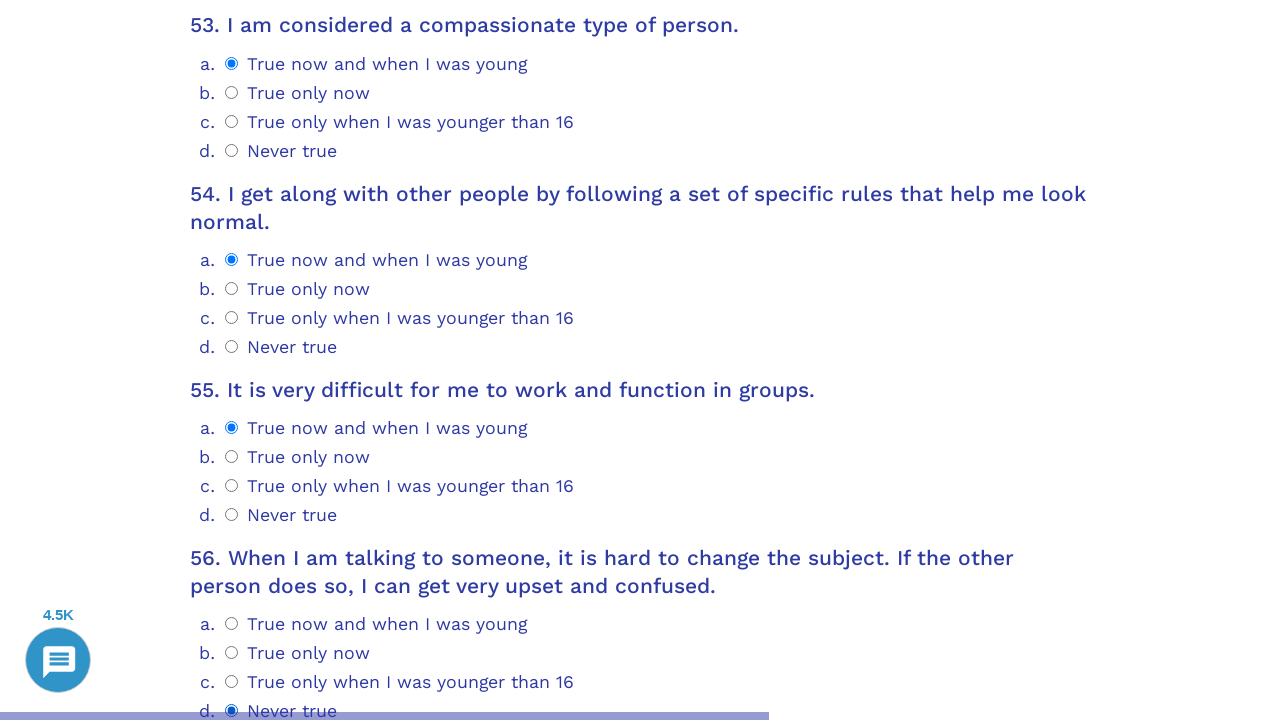

Scrolled question 57 into view
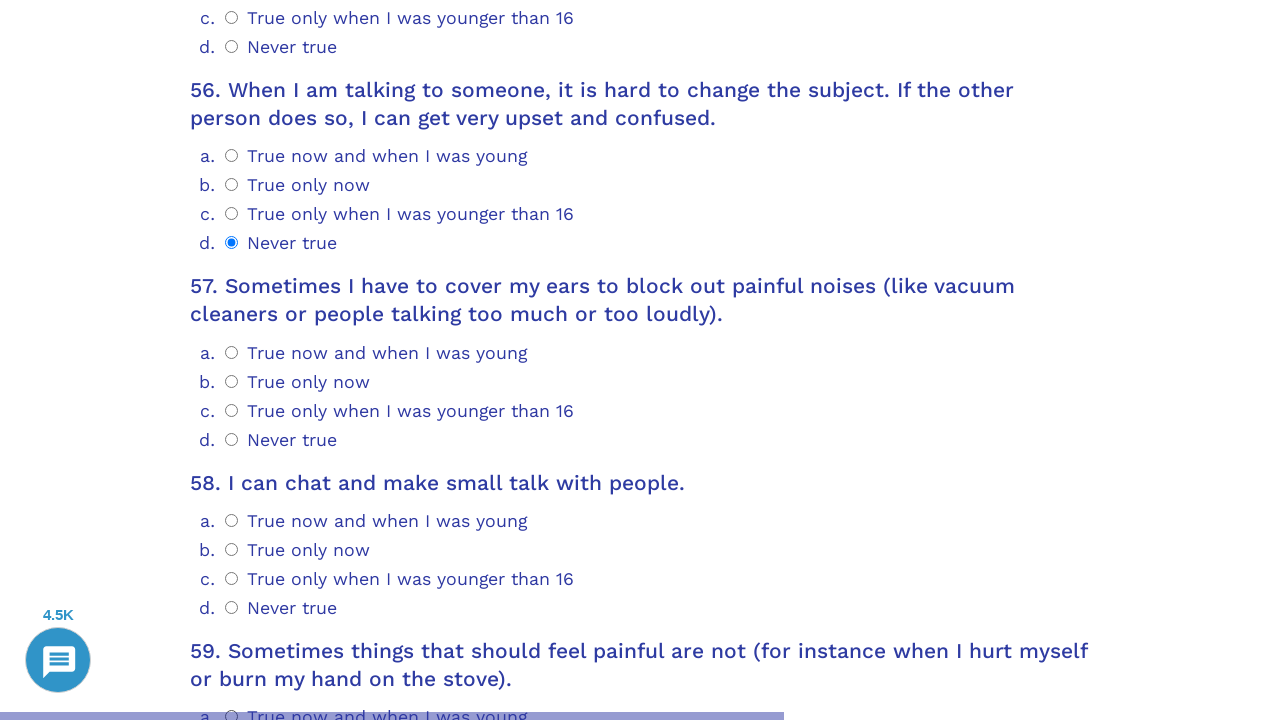

Selected option 3 for question 57 at (232, 439) on .psychometrics-items-container.item-57 .psychometrics-option-radio >> nth=3
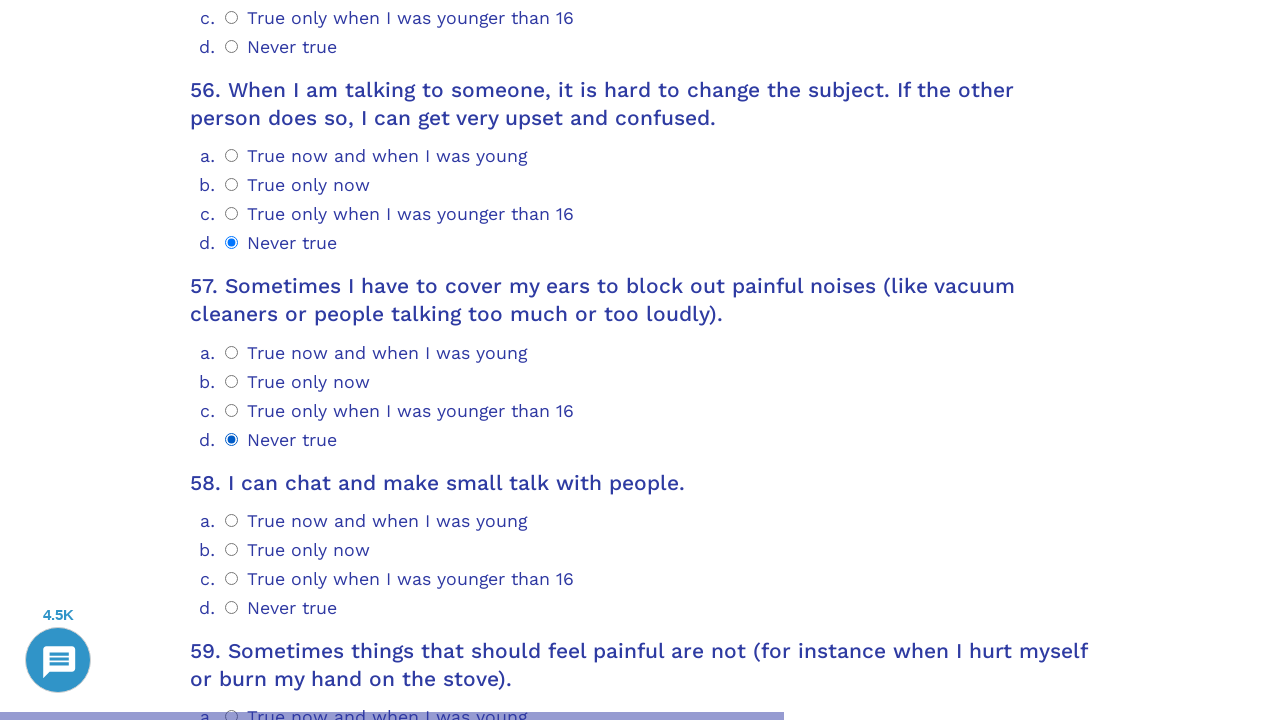

Question 58 container loaded
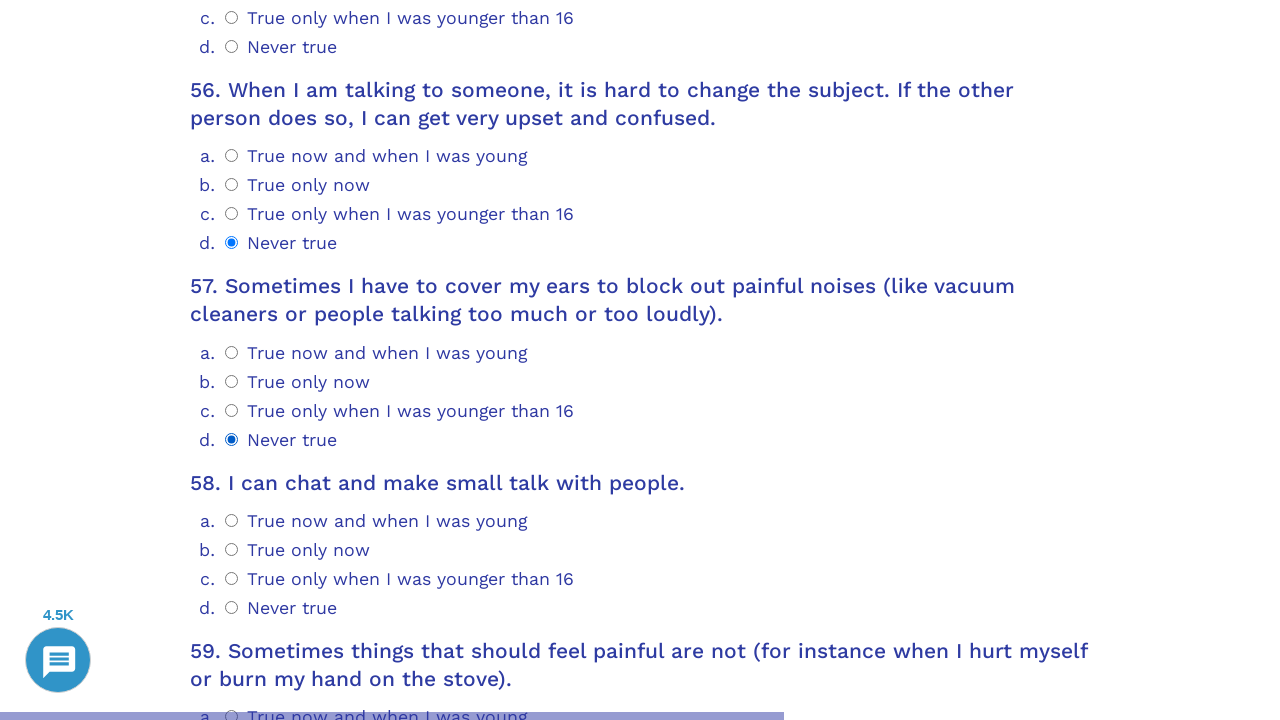

Scrolled question 58 into view
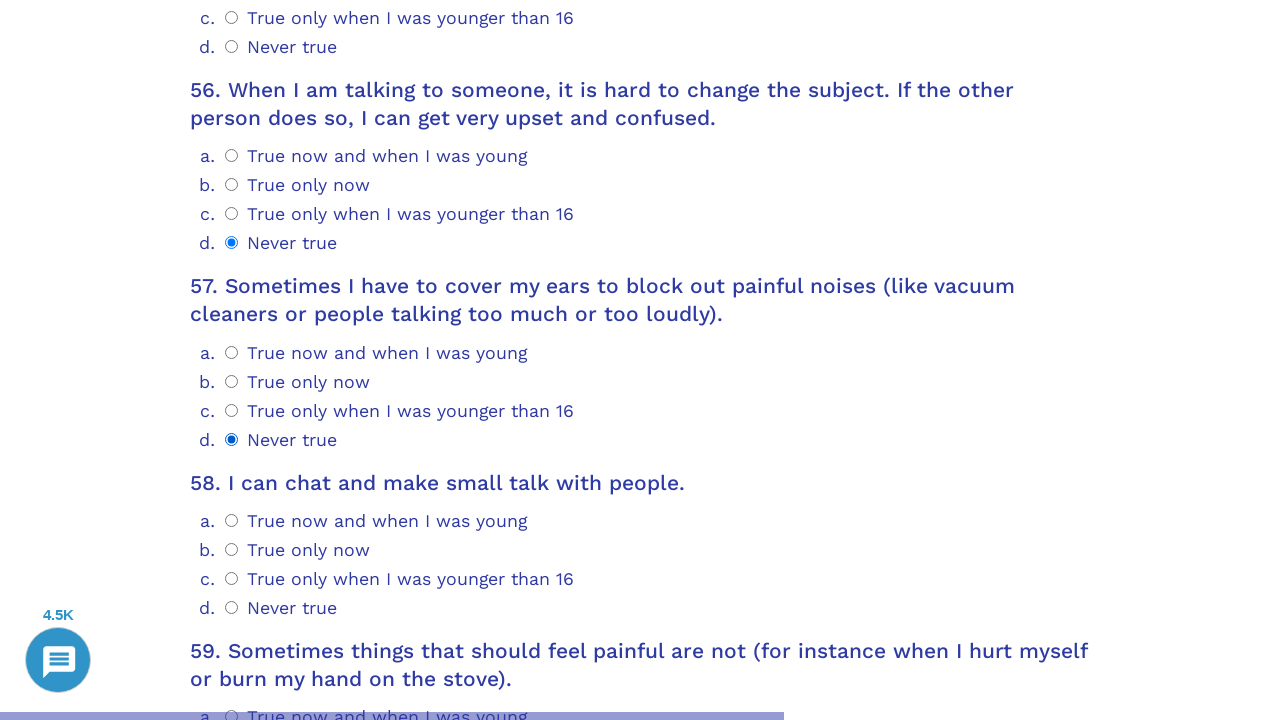

Selected option 3 for question 58 at (232, 607) on .psychometrics-items-container.item-58 .psychometrics-option-radio >> nth=3
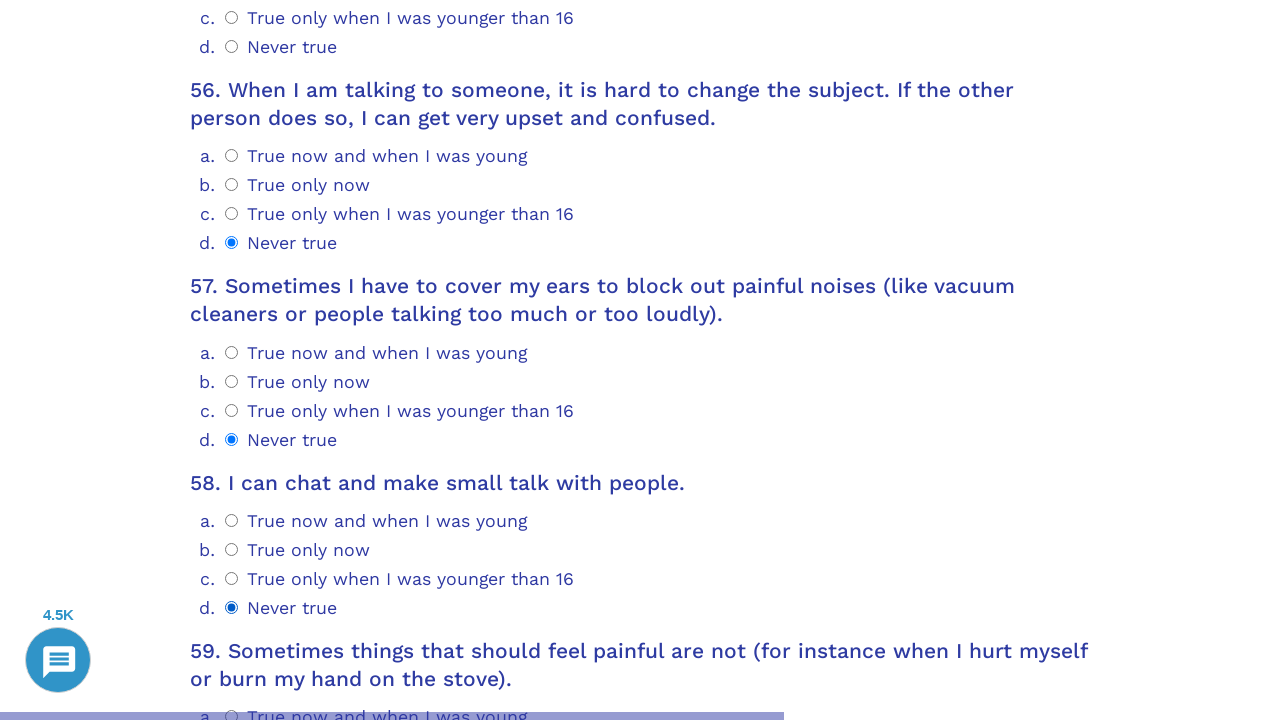

Question 59 container loaded
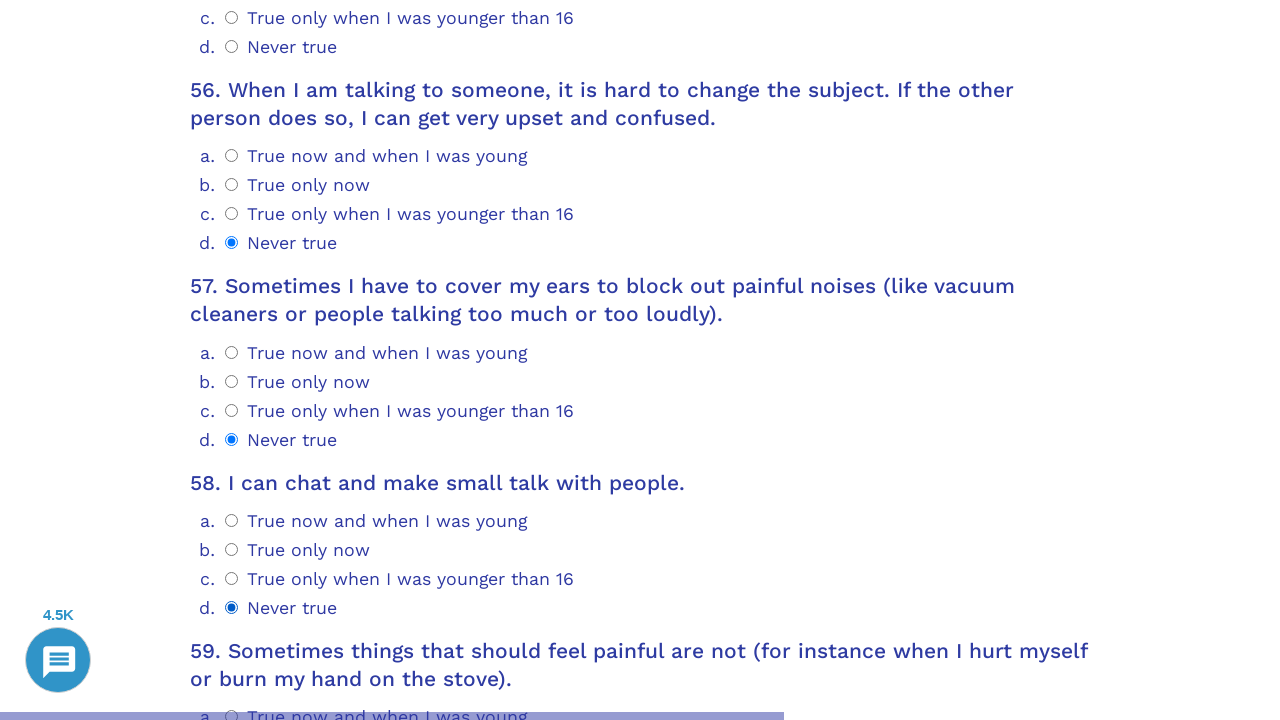

Scrolled question 59 into view
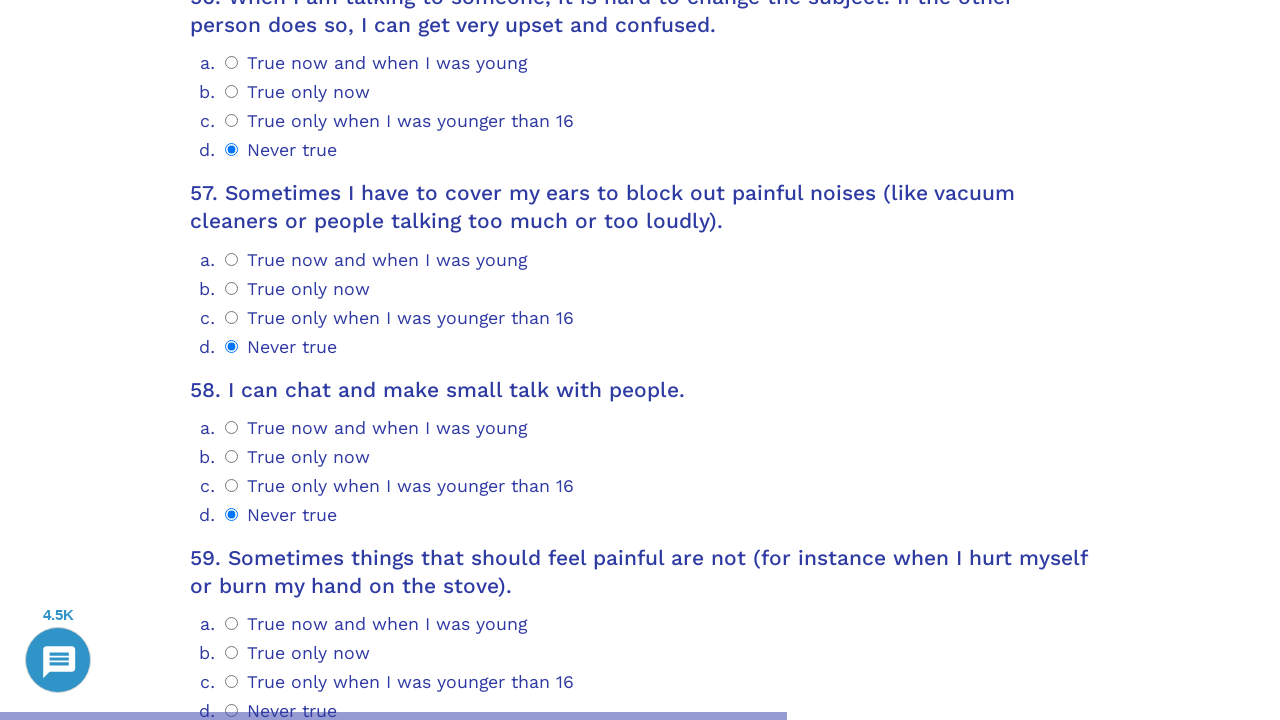

Selected option 3 for question 59 at (232, 711) on .psychometrics-items-container.item-59 .psychometrics-option-radio >> nth=3
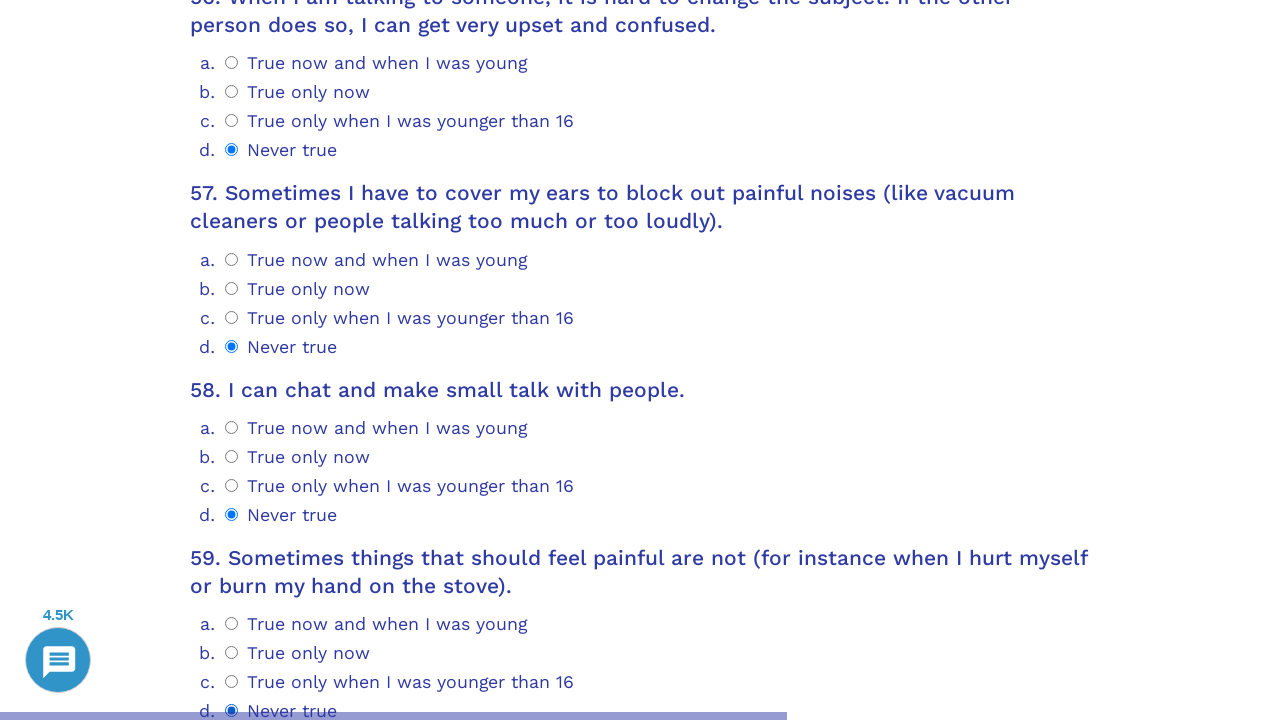

Question 60 container loaded
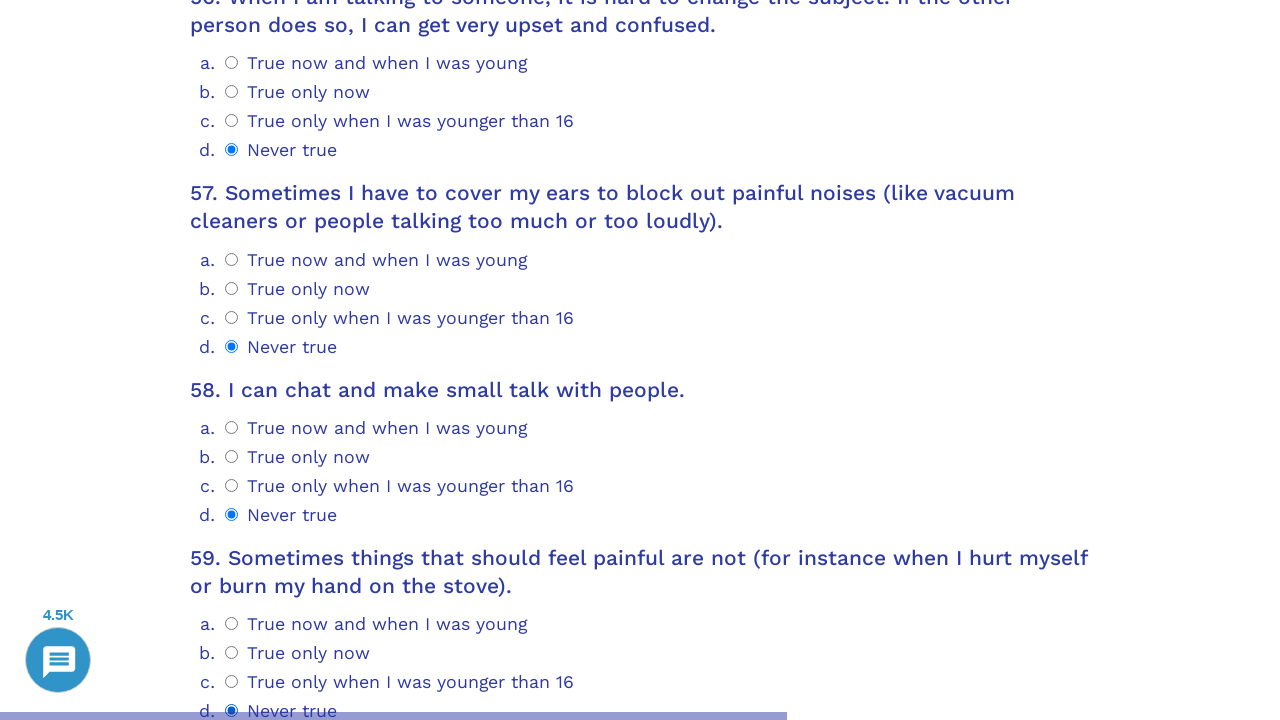

Scrolled question 60 into view
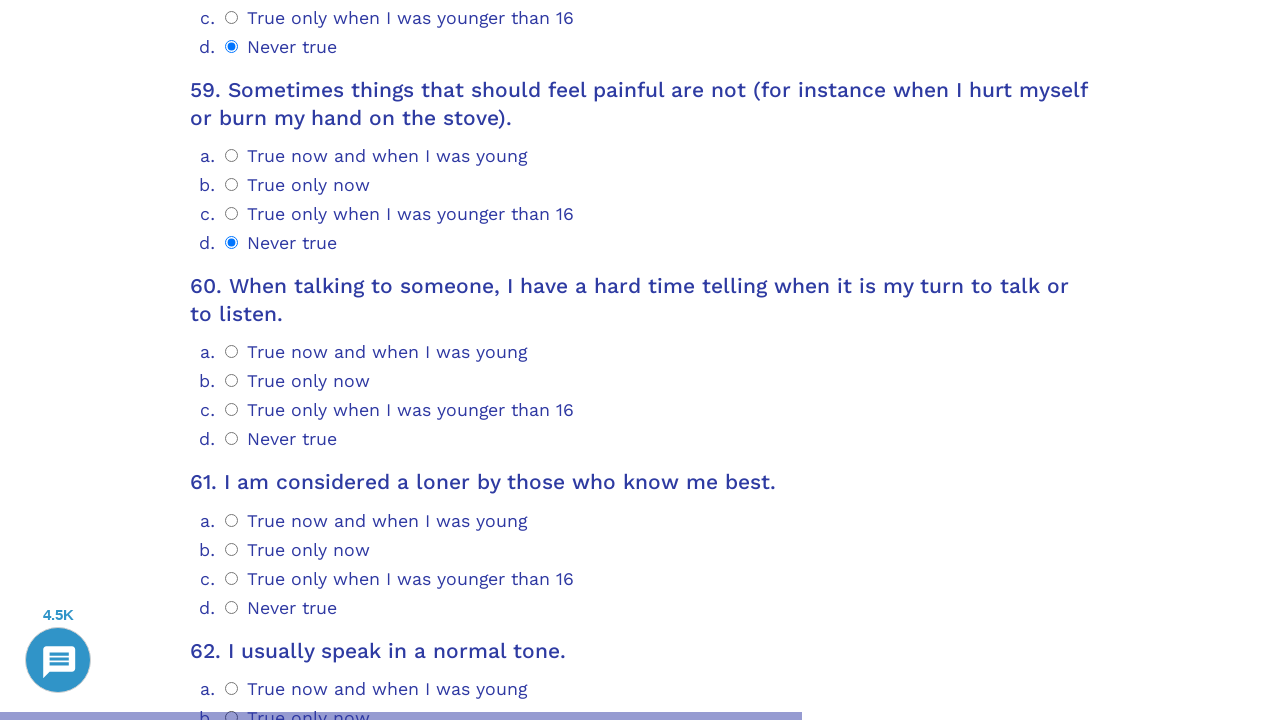

Selected option 3 for question 60 at (232, 439) on .psychometrics-items-container.item-60 .psychometrics-option-radio >> nth=3
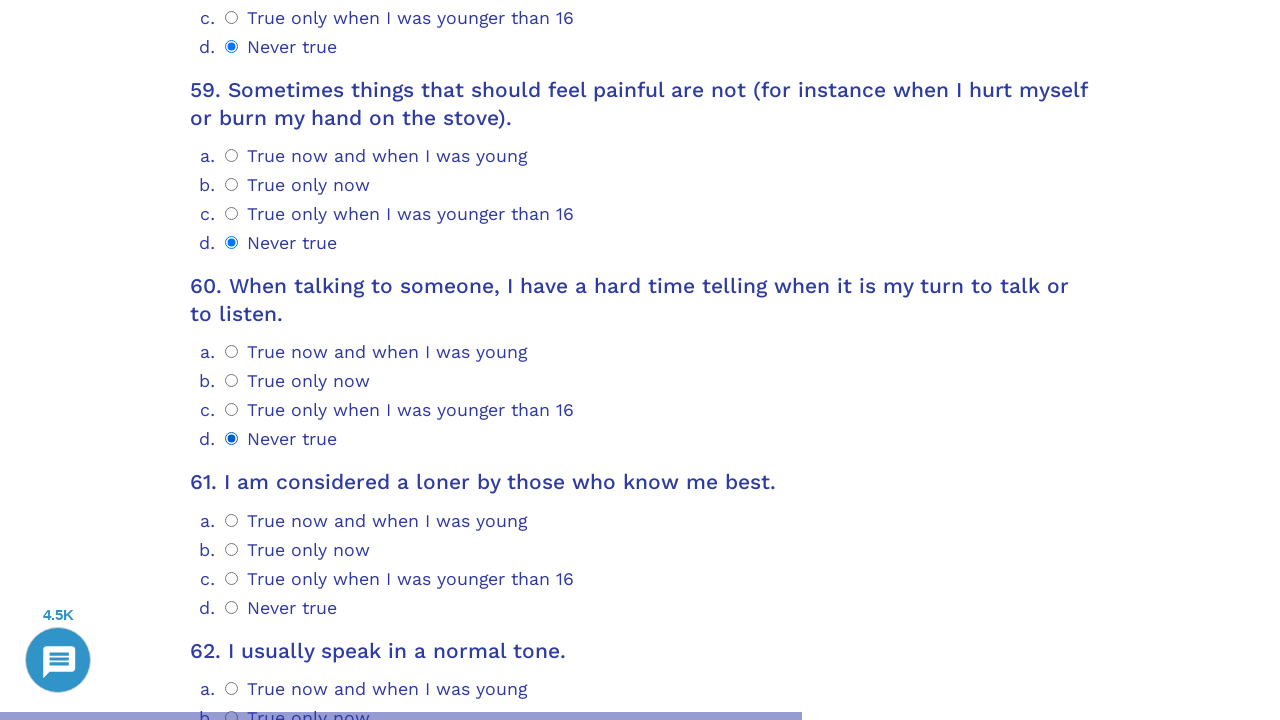

Question 61 container loaded
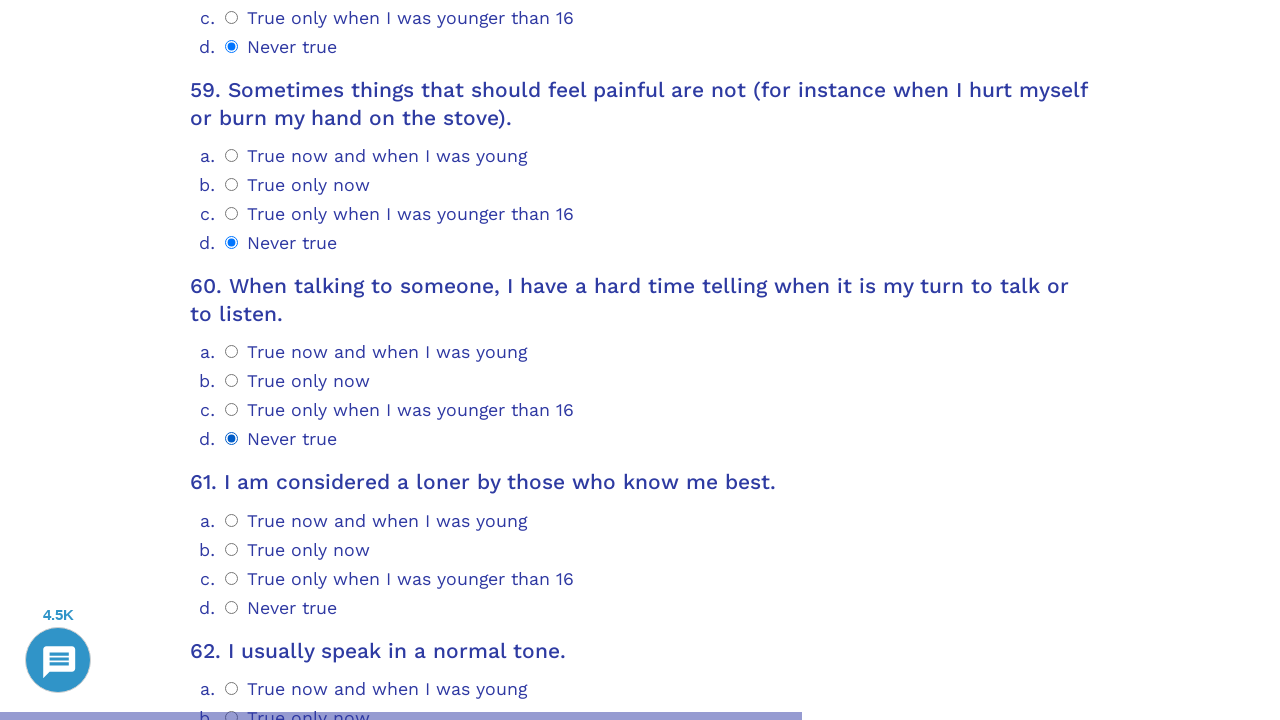

Scrolled question 61 into view
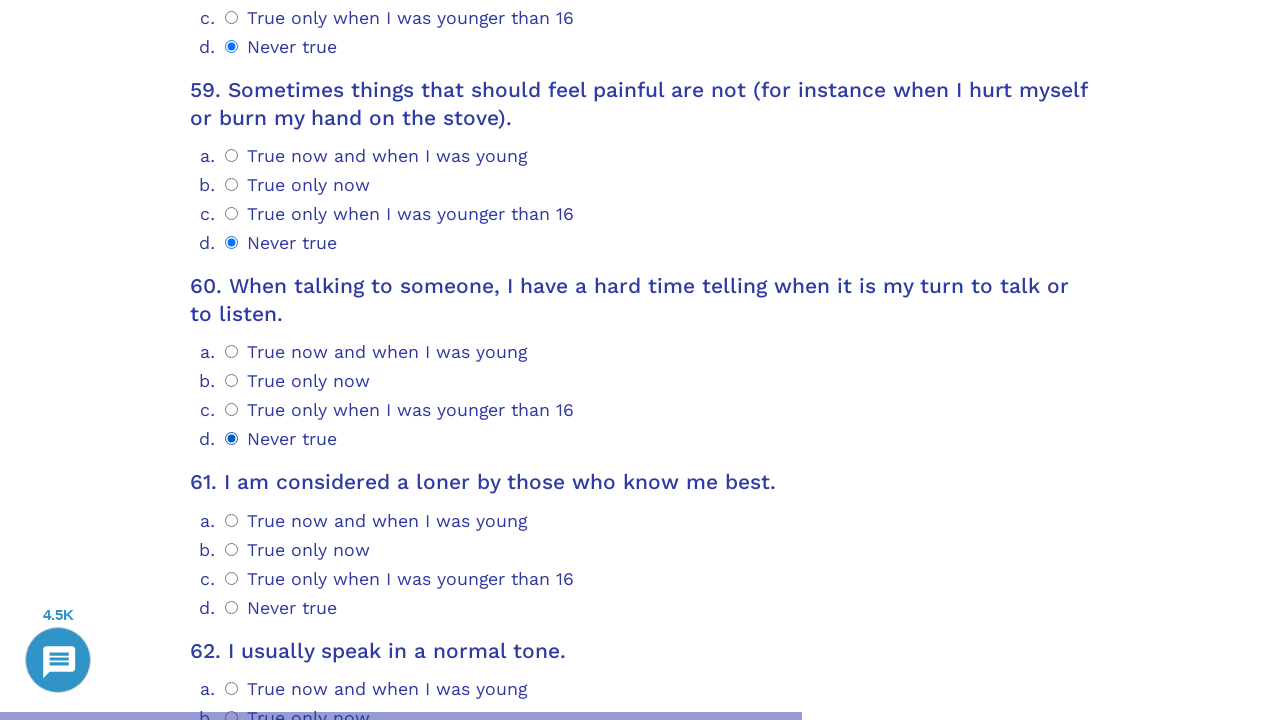

Selected option 0 for question 61 at (232, 520) on .psychometrics-items-container.item-61 .psychometrics-option-radio >> nth=0
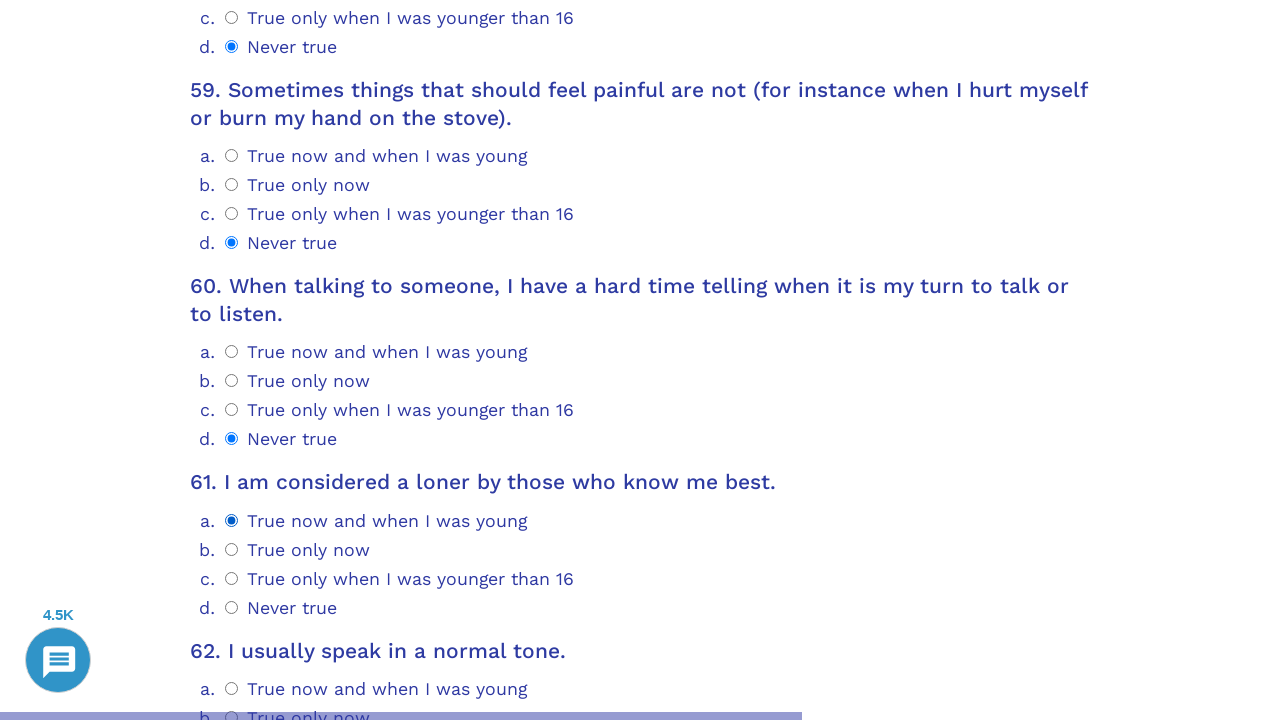

Question 62 container loaded
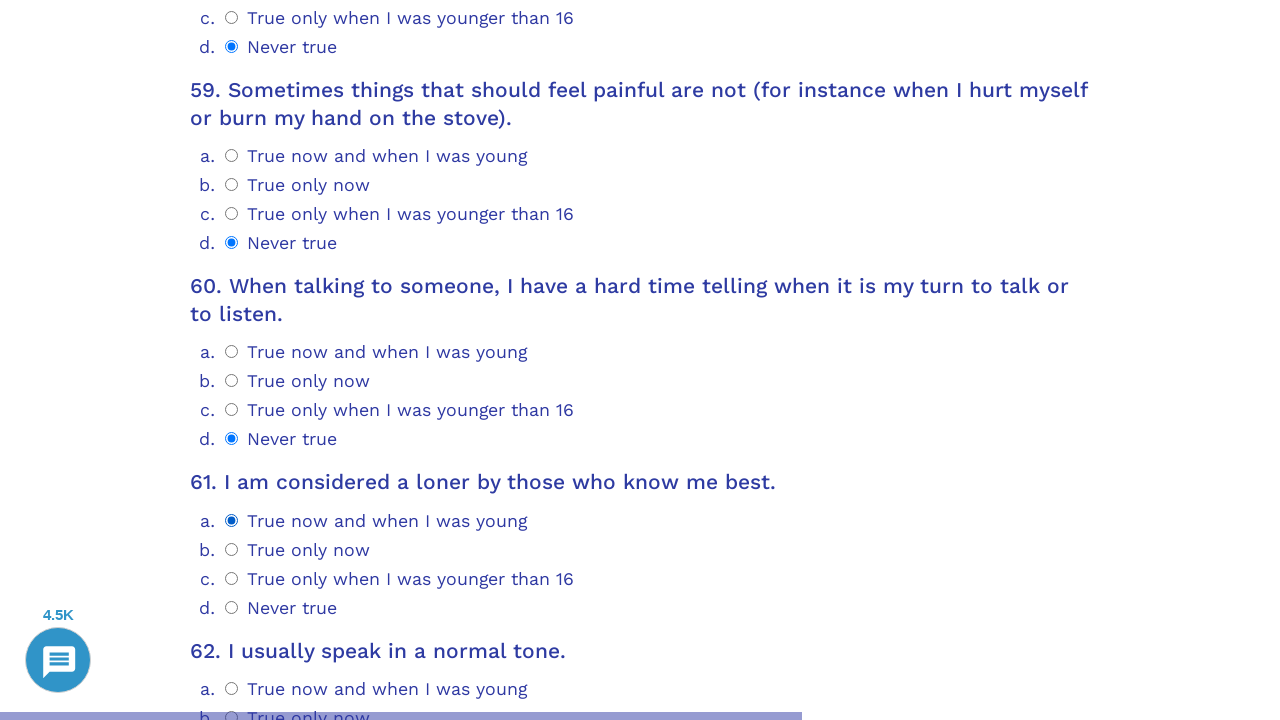

Scrolled question 62 into view
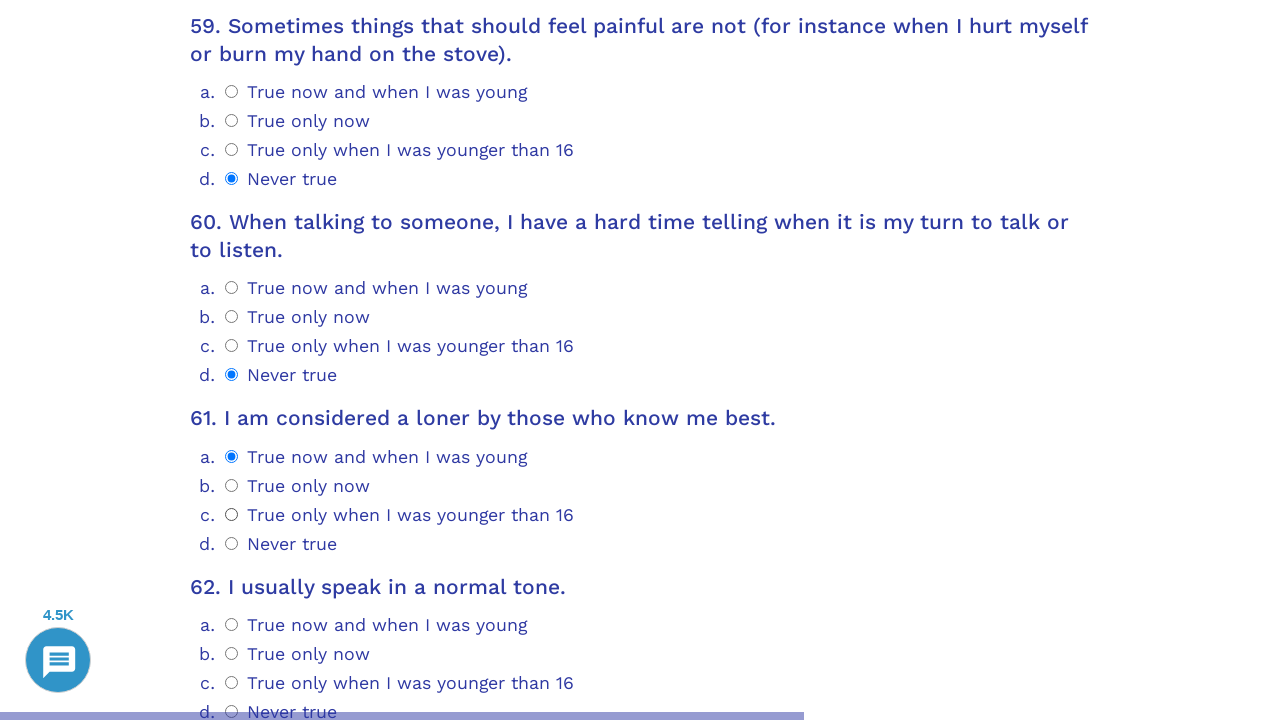

Selected option 0 for question 62 at (232, 624) on .psychometrics-items-container.item-62 .psychometrics-option-radio >> nth=0
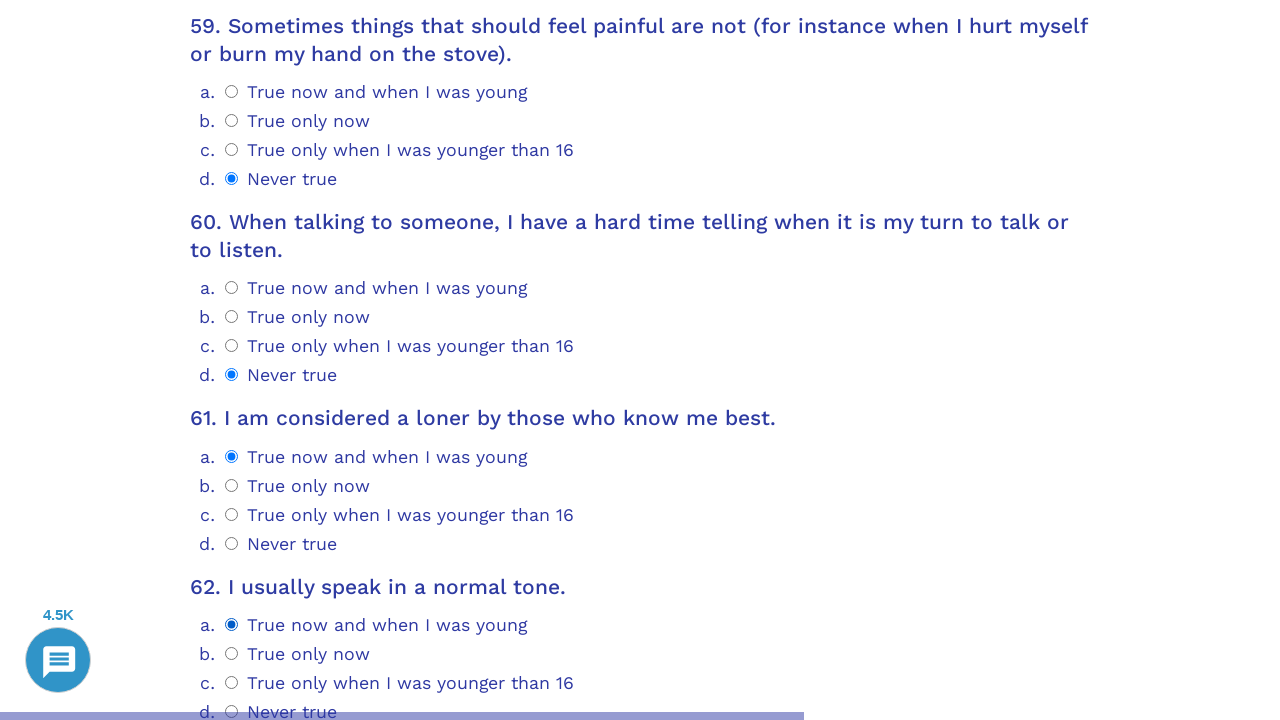

Question 63 container loaded
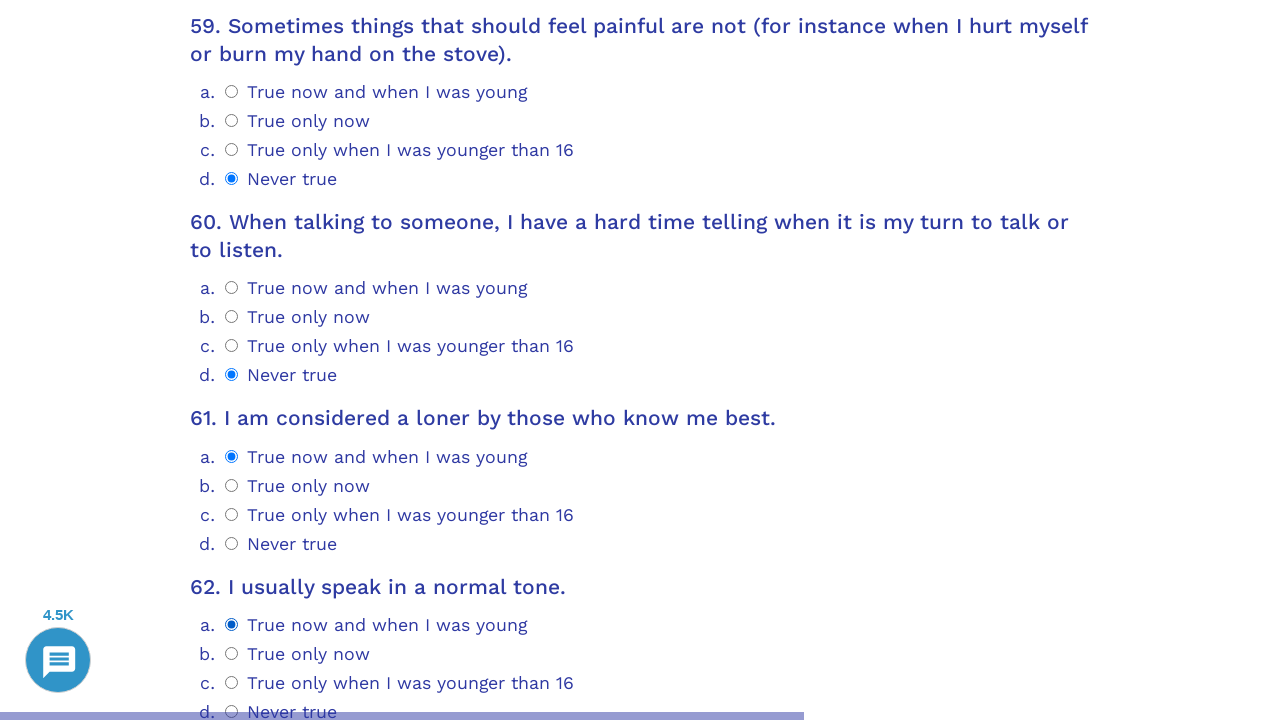

Scrolled question 63 into view
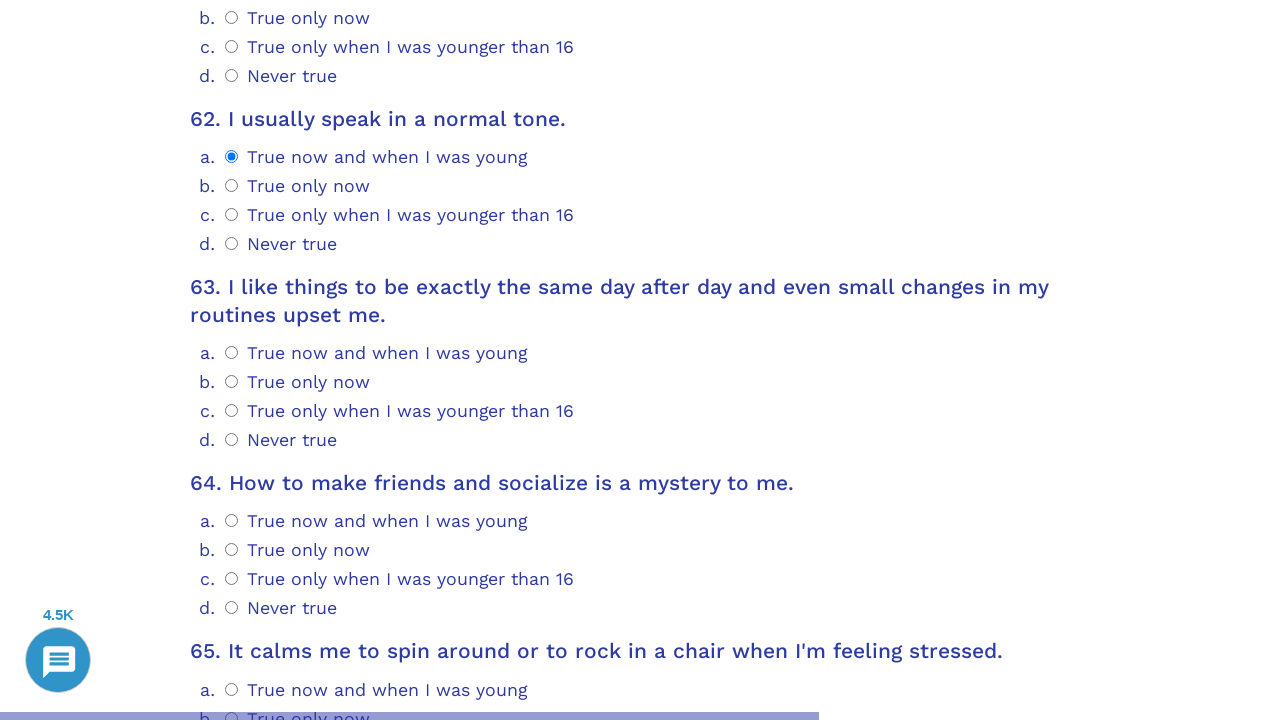

Selected option 0 for question 63 at (232, 353) on .psychometrics-items-container.item-63 .psychometrics-option-radio >> nth=0
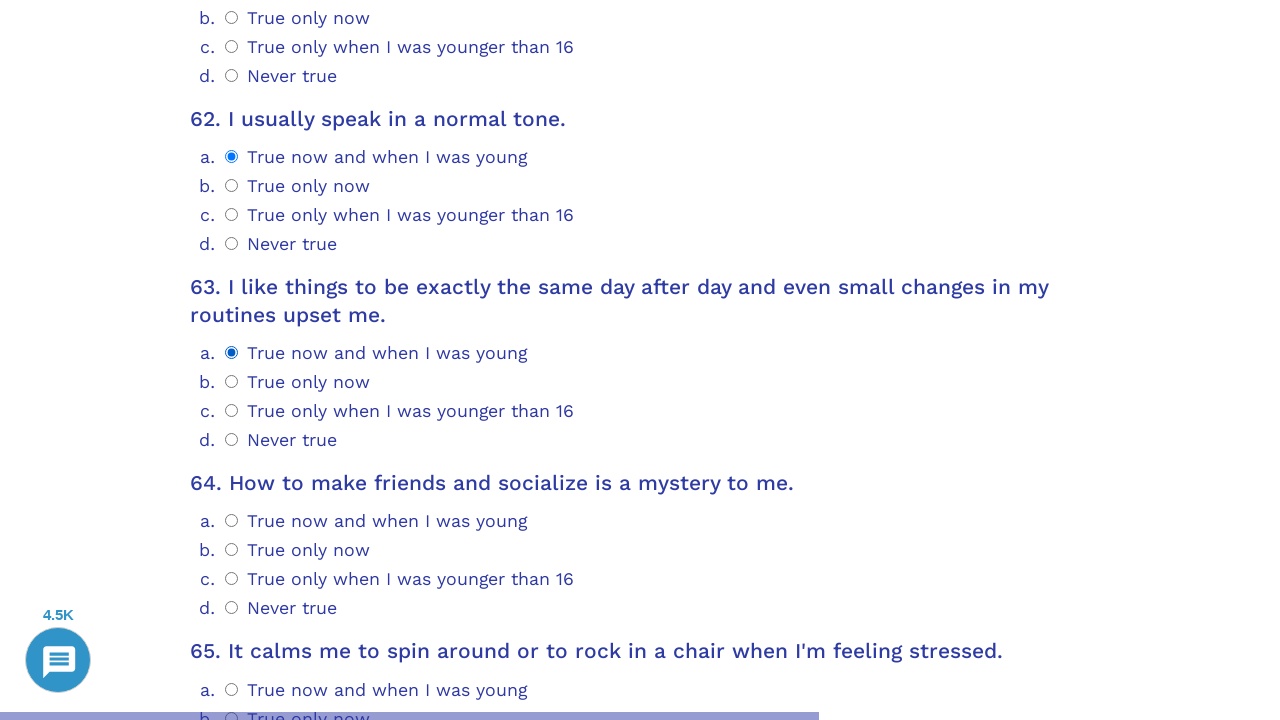

Question 64 container loaded
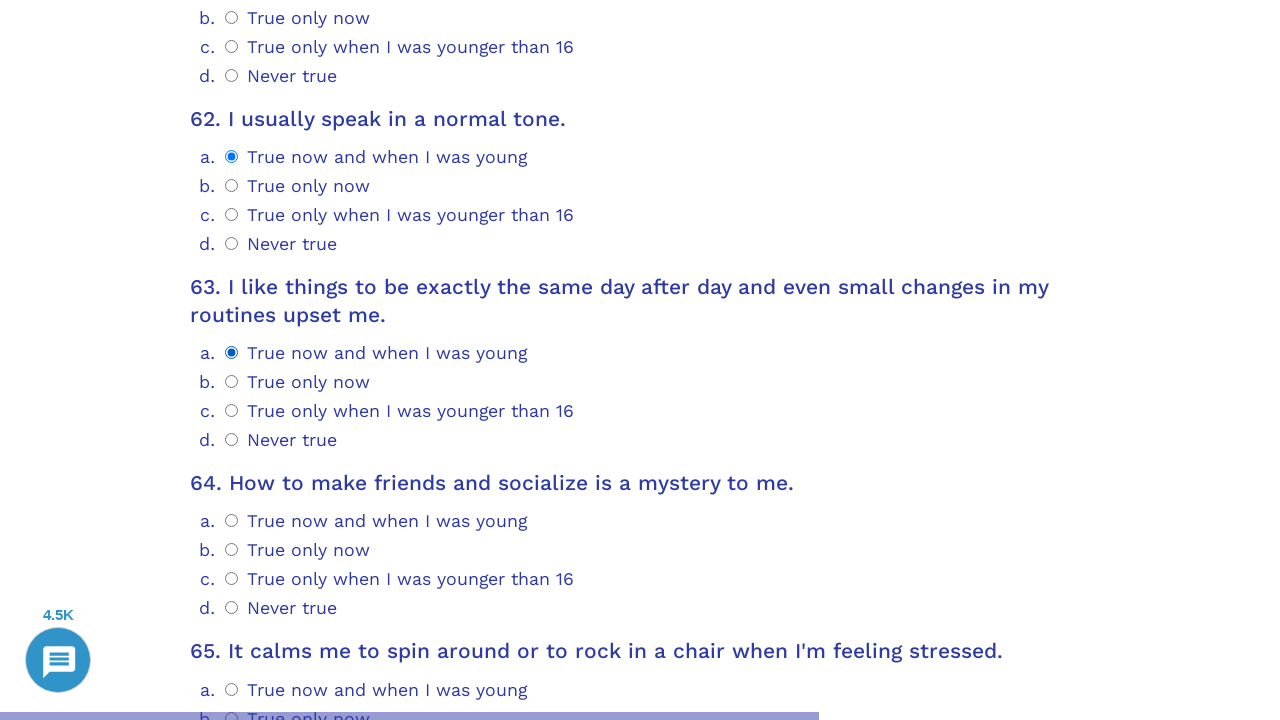

Scrolled question 64 into view
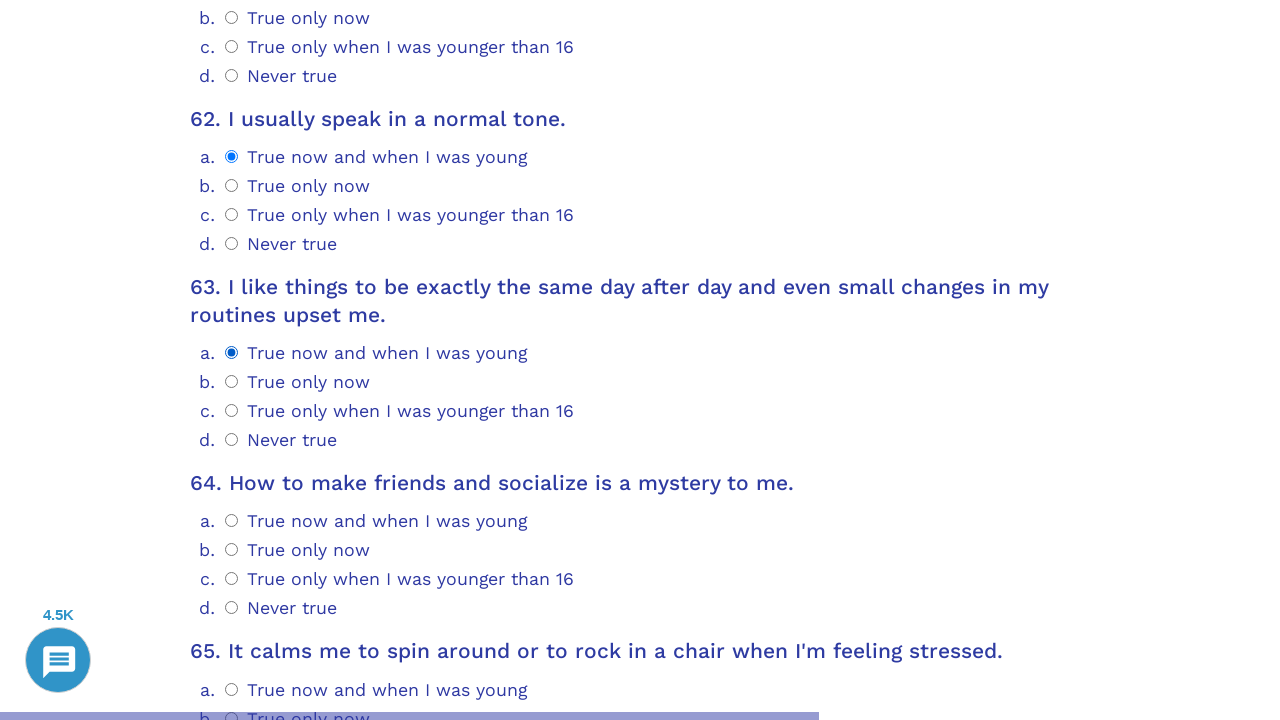

Selected option 0 for question 64 at (232, 521) on .psychometrics-items-container.item-64 .psychometrics-option-radio >> nth=0
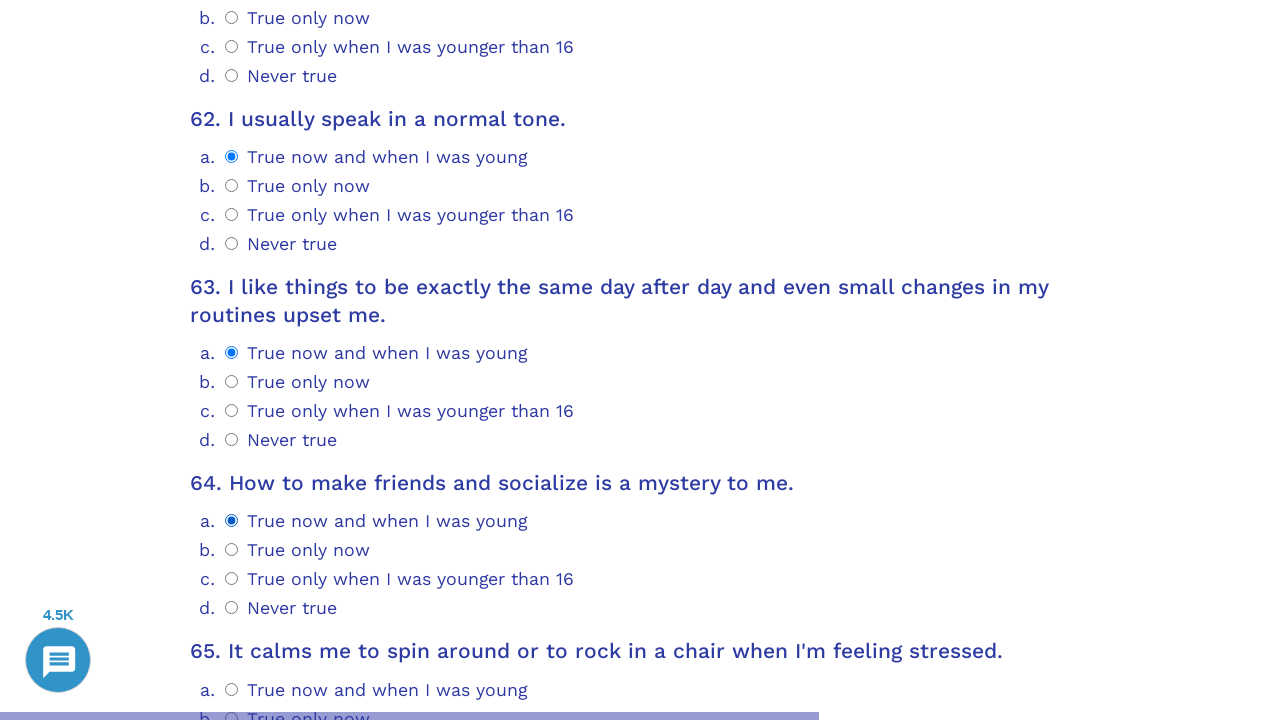

Question 65 container loaded
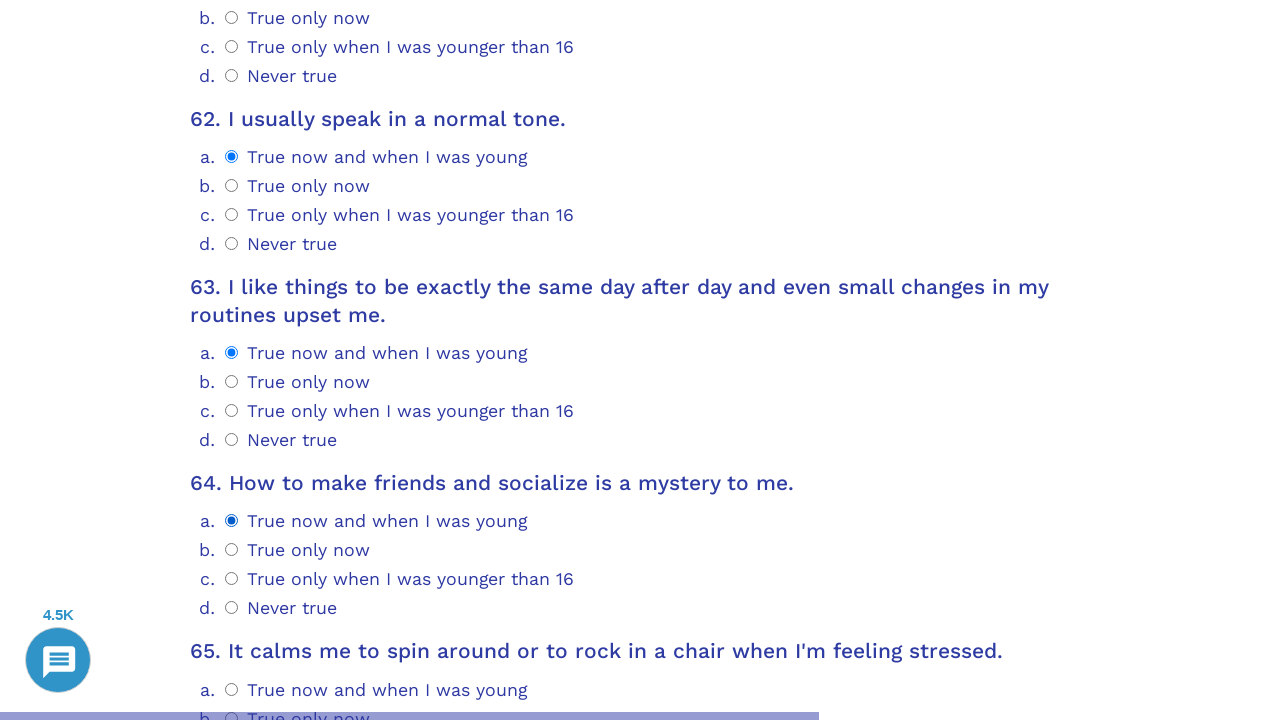

Scrolled question 65 into view
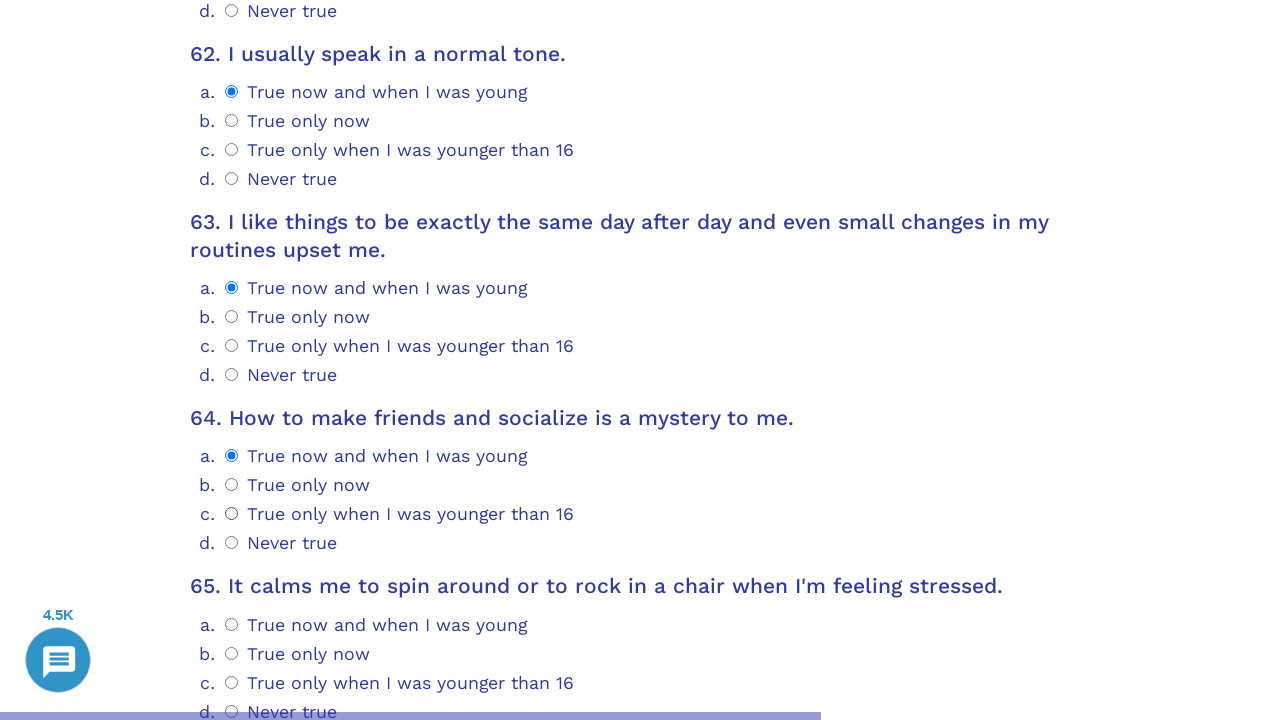

Selected option 0 for question 65 at (232, 624) on .psychometrics-items-container.item-65 .psychometrics-option-radio >> nth=0
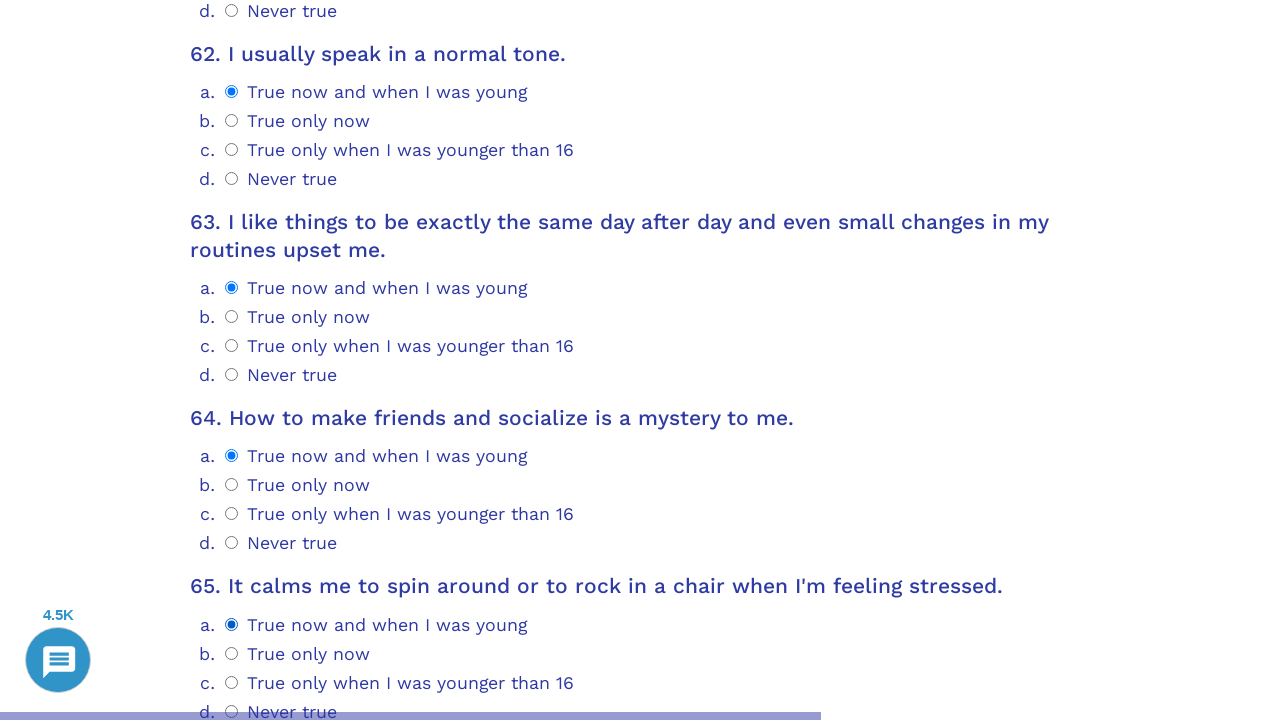

Question 66 container loaded
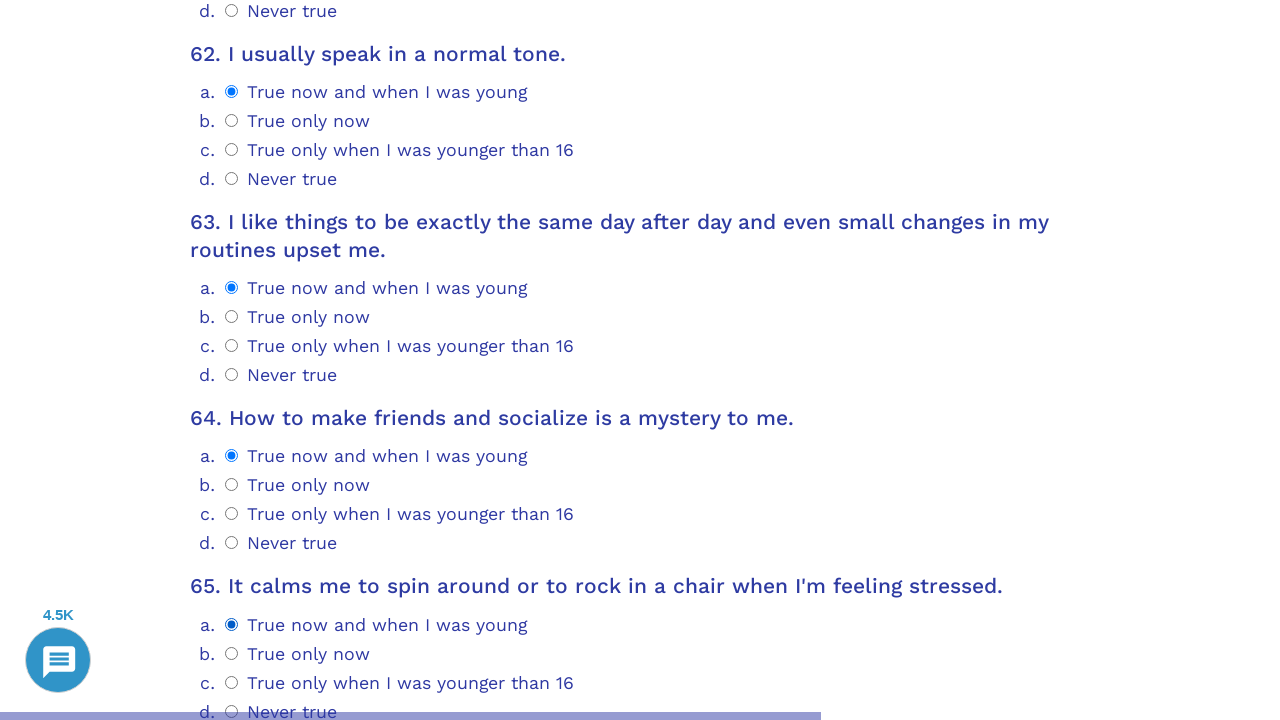

Scrolled question 66 into view
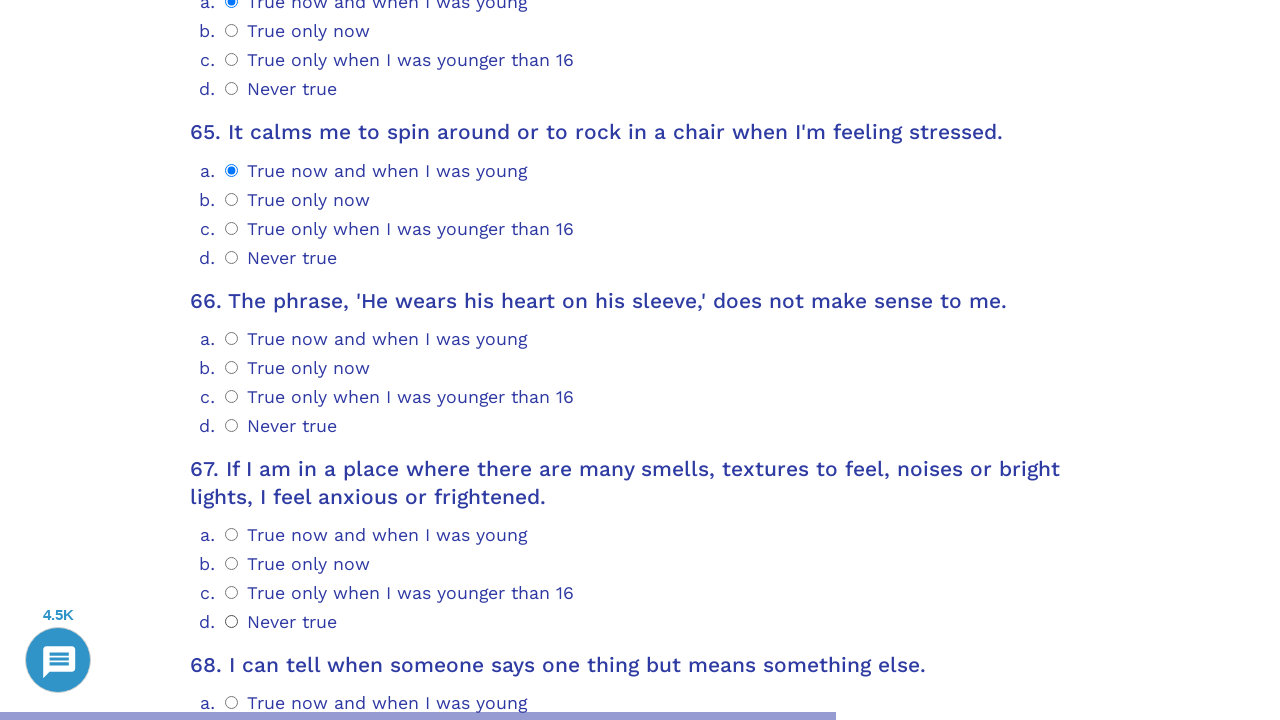

Selected option 3 for question 66 at (232, 425) on .psychometrics-items-container.item-66 .psychometrics-option-radio >> nth=3
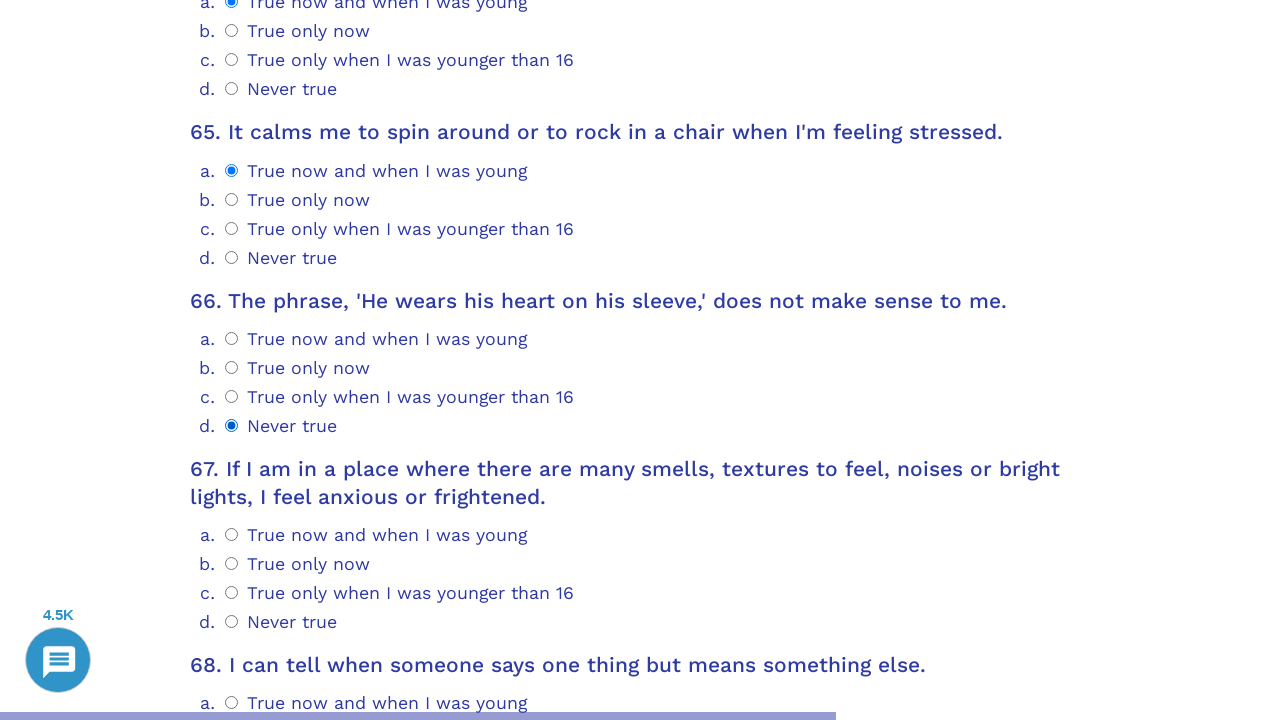

Question 67 container loaded
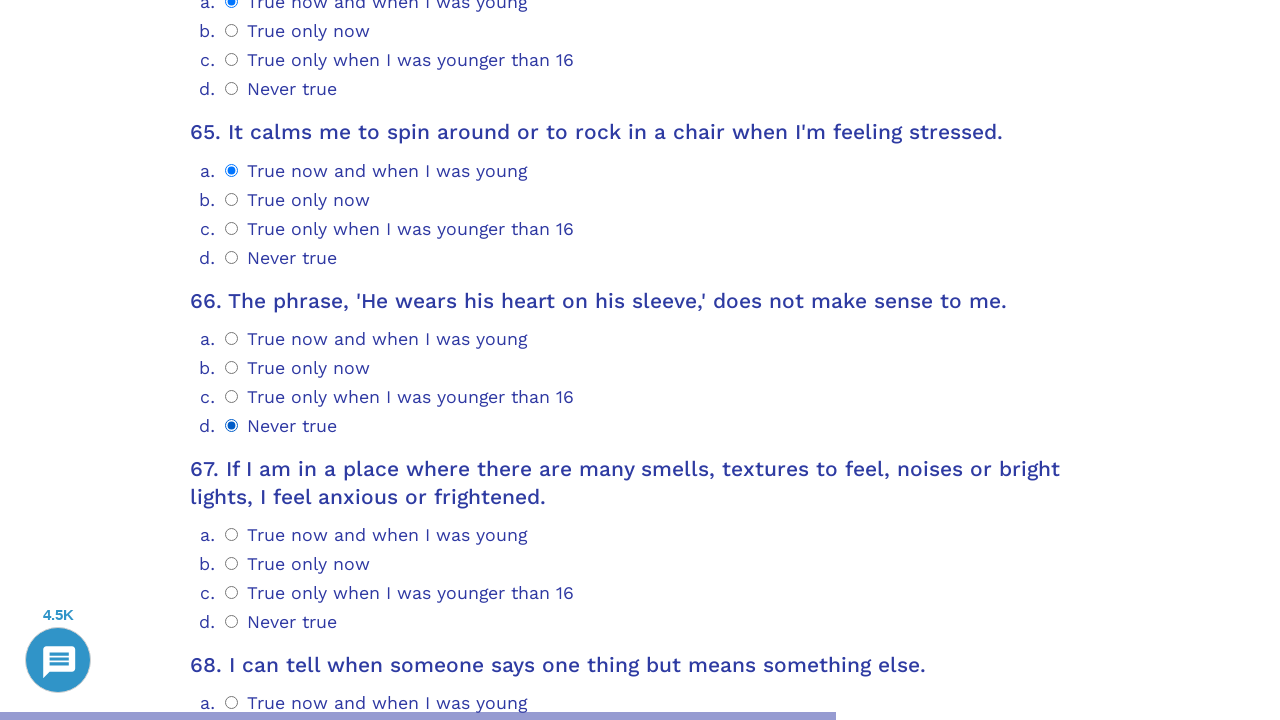

Scrolled question 67 into view
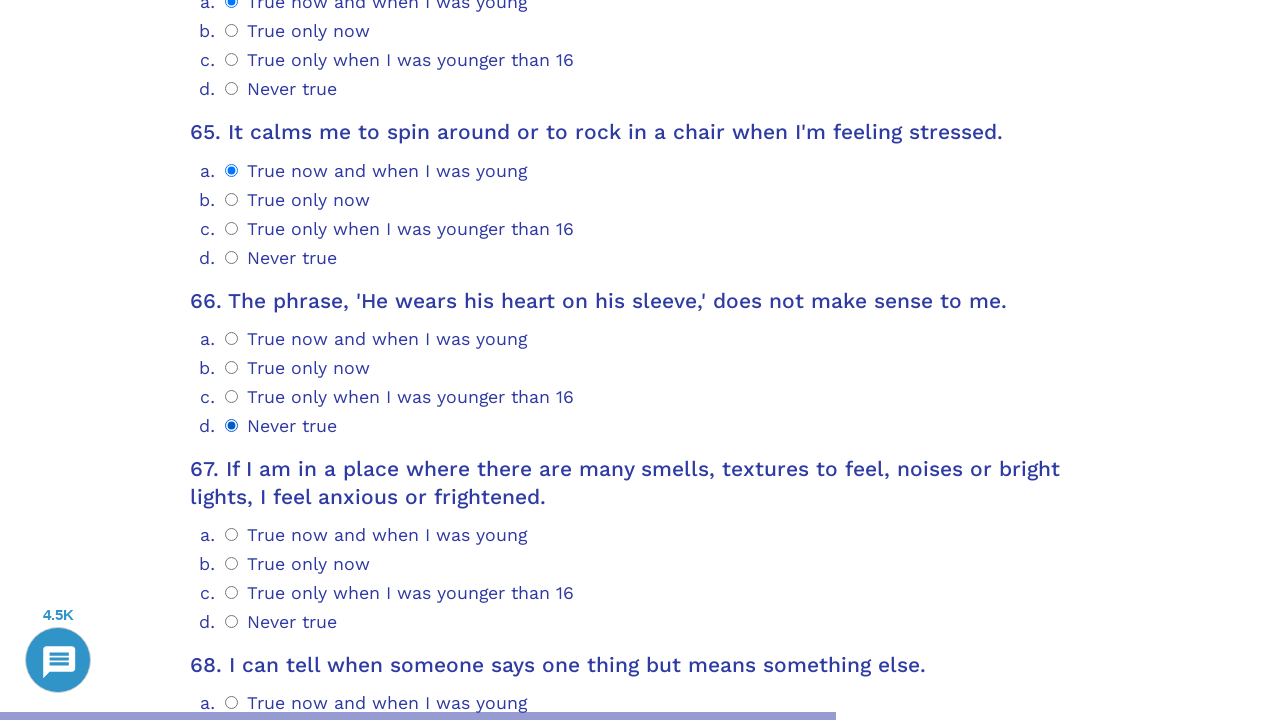

Selected option 3 for question 67 at (232, 621) on .psychometrics-items-container.item-67 .psychometrics-option-radio >> nth=3
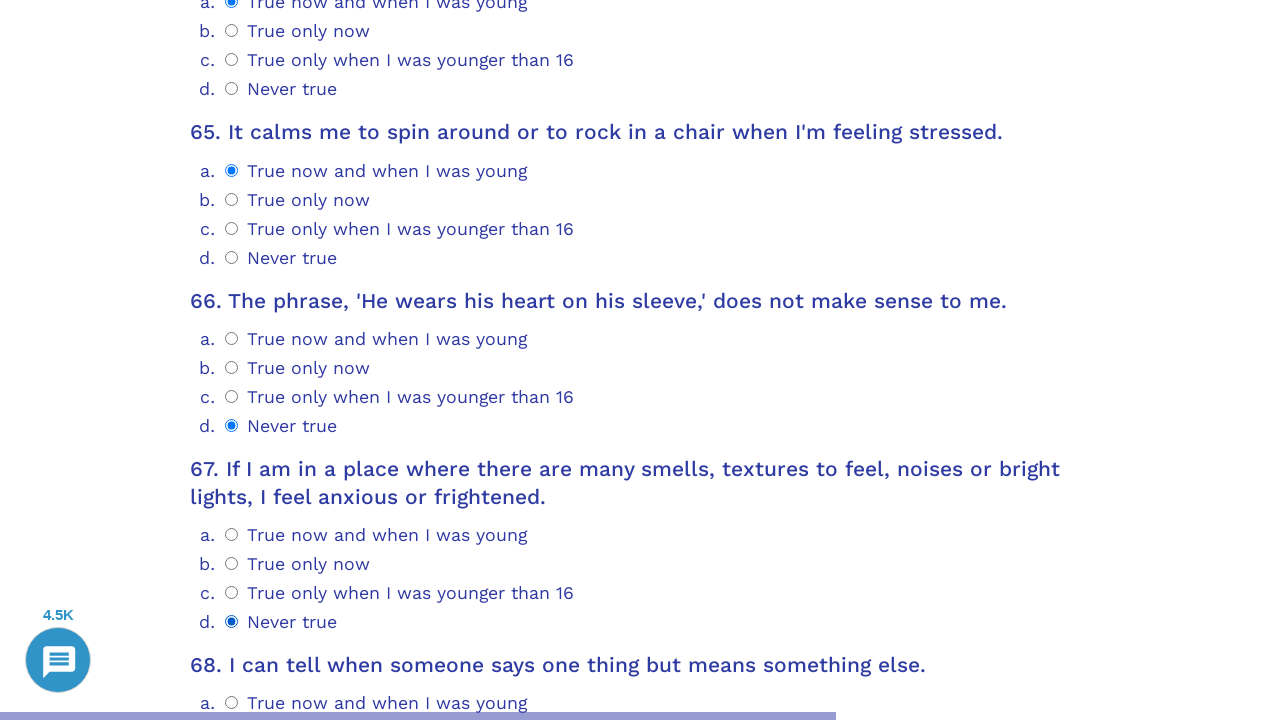

Question 68 container loaded
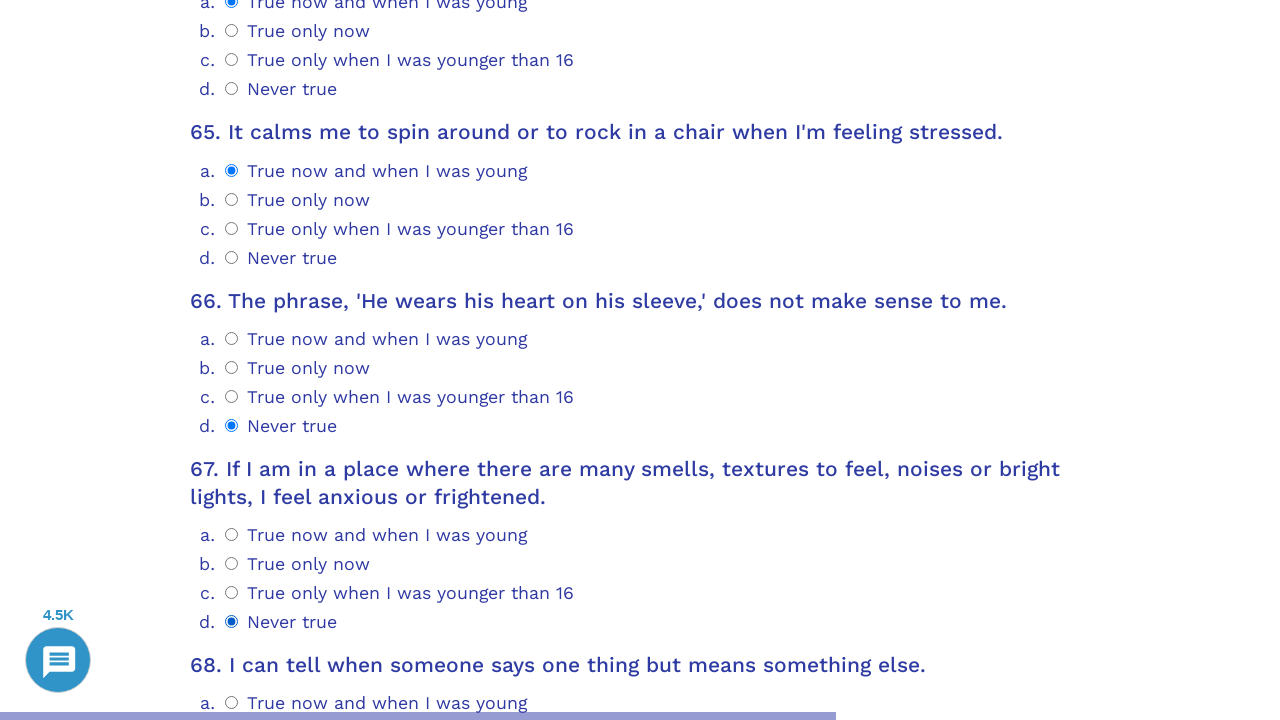

Scrolled question 68 into view
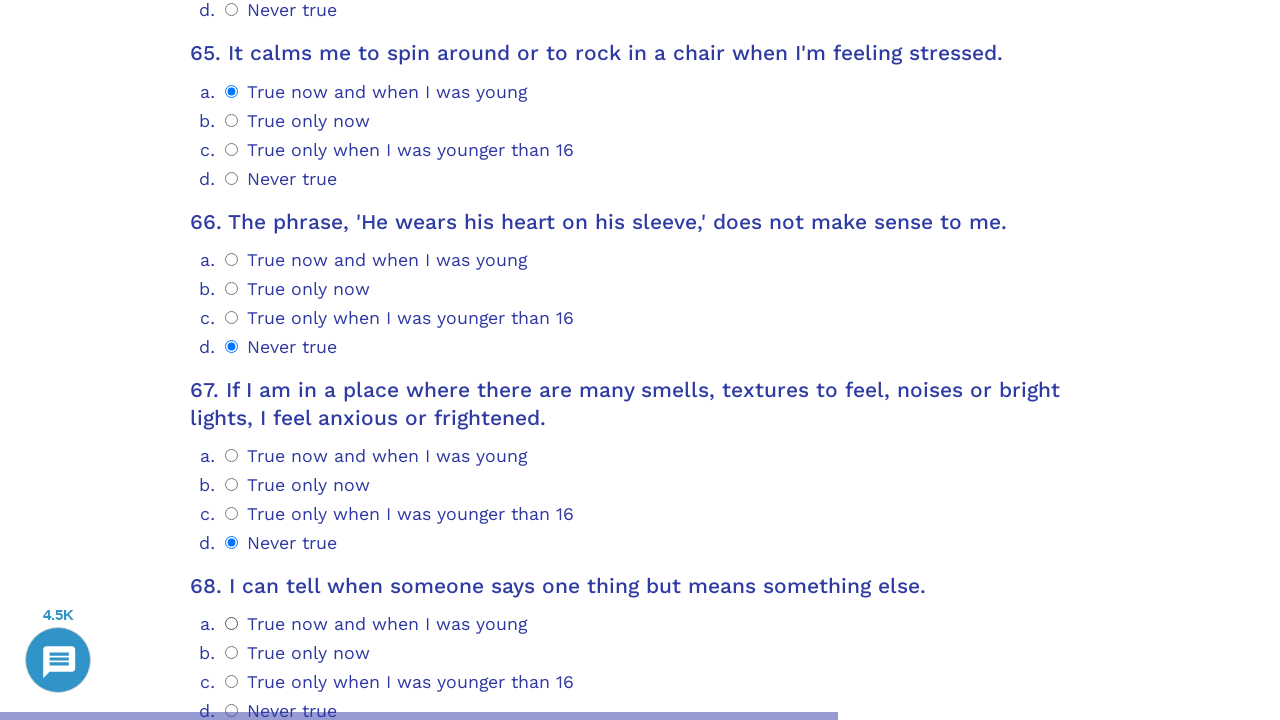

Selected option 3 for question 68 at (232, 711) on .psychometrics-items-container.item-68 .psychometrics-option-radio >> nth=3
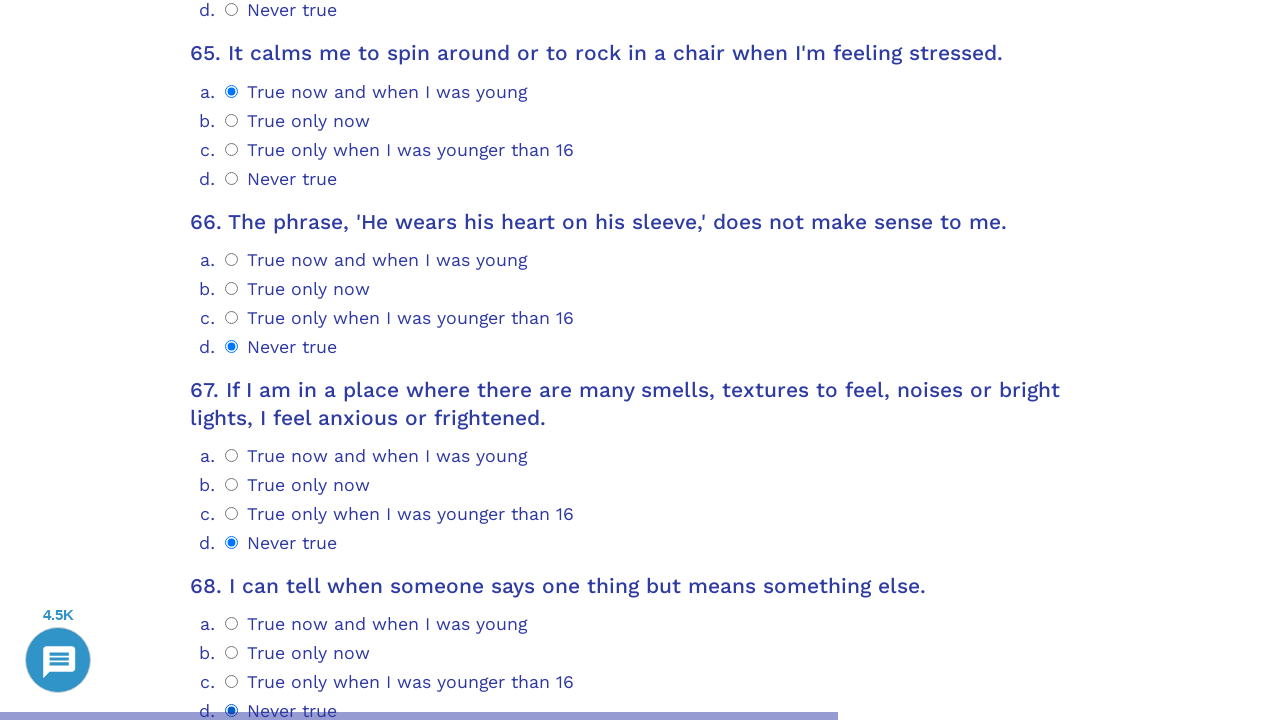

Question 69 container loaded
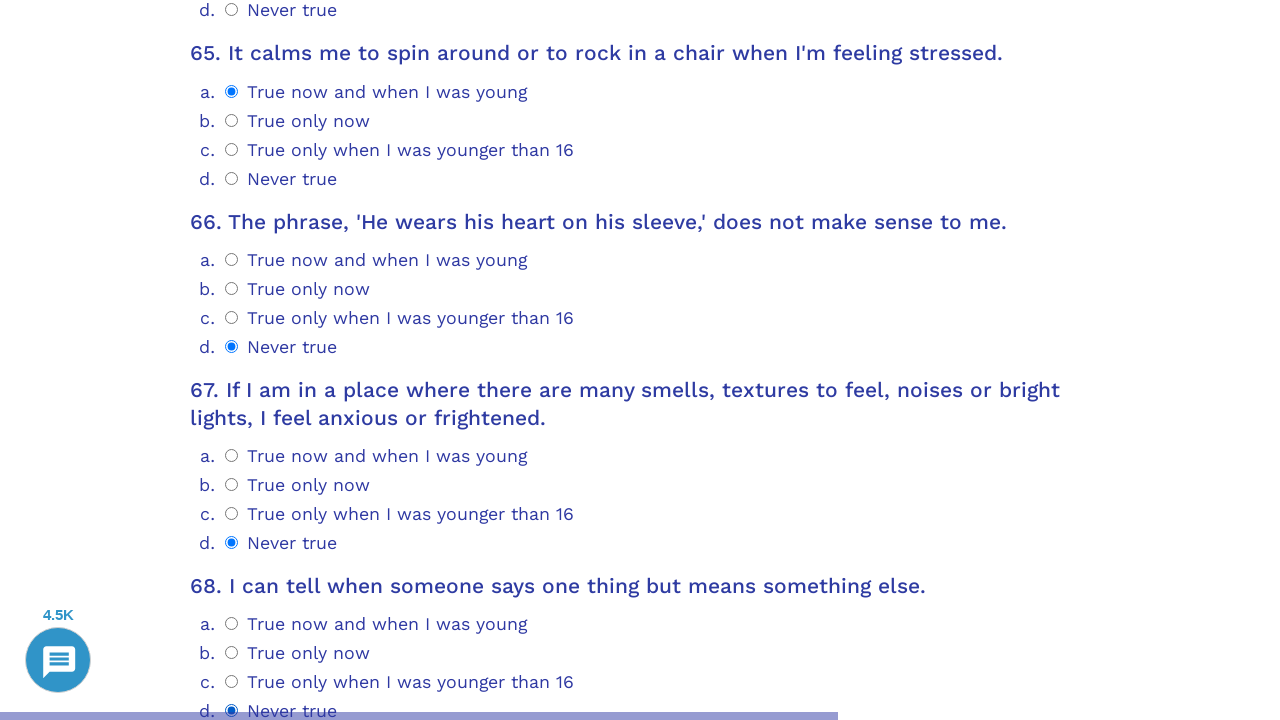

Scrolled question 69 into view
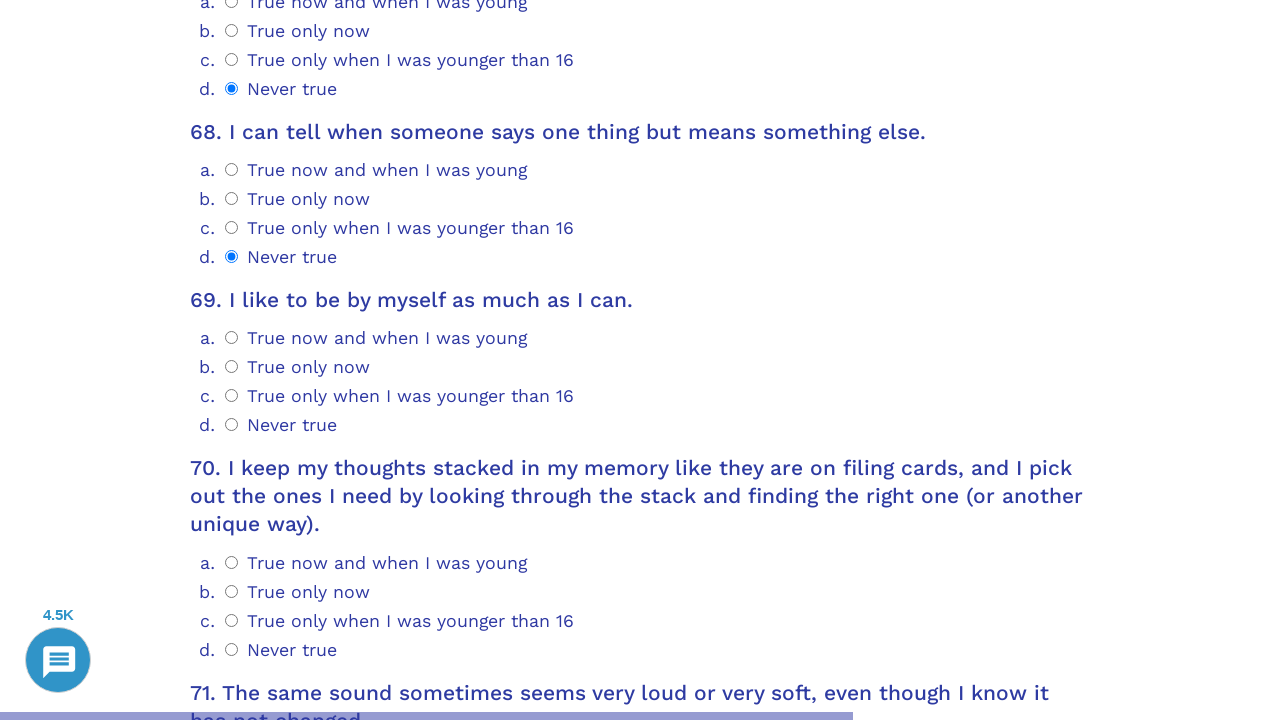

Selected option 3 for question 69 at (232, 425) on .psychometrics-items-container.item-69 .psychometrics-option-radio >> nth=3
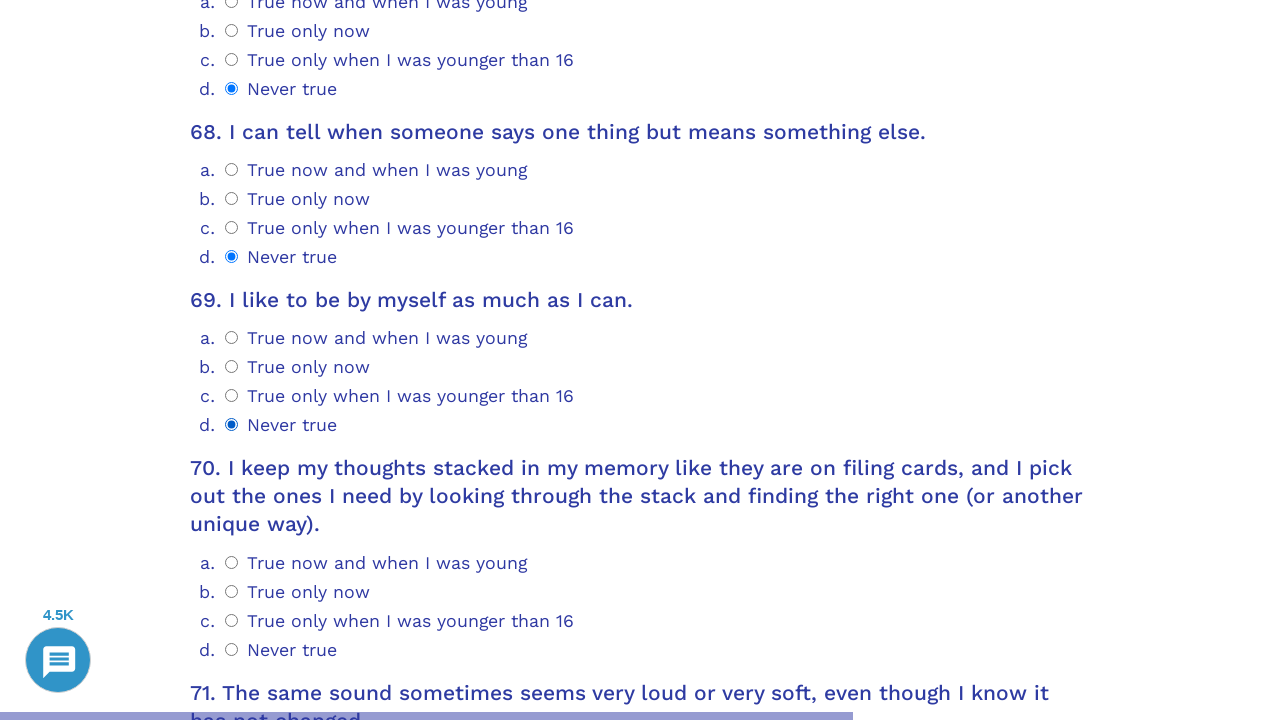

Question 70 container loaded
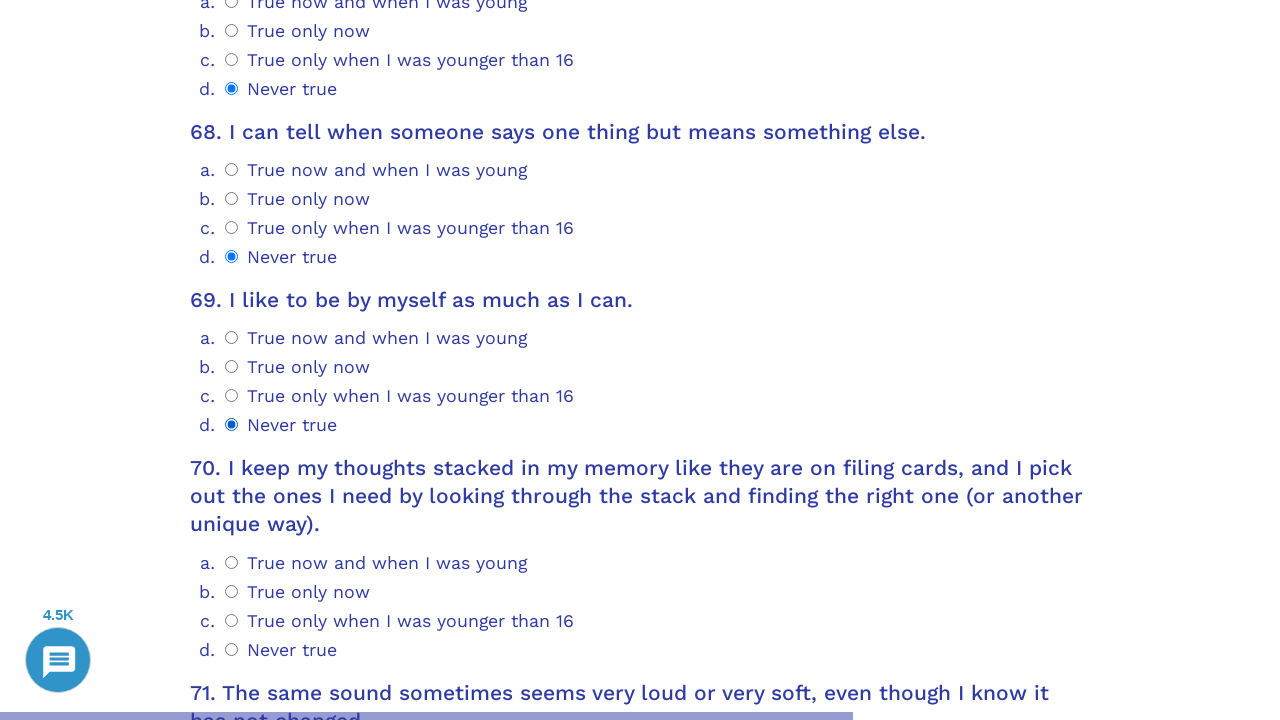

Scrolled question 70 into view
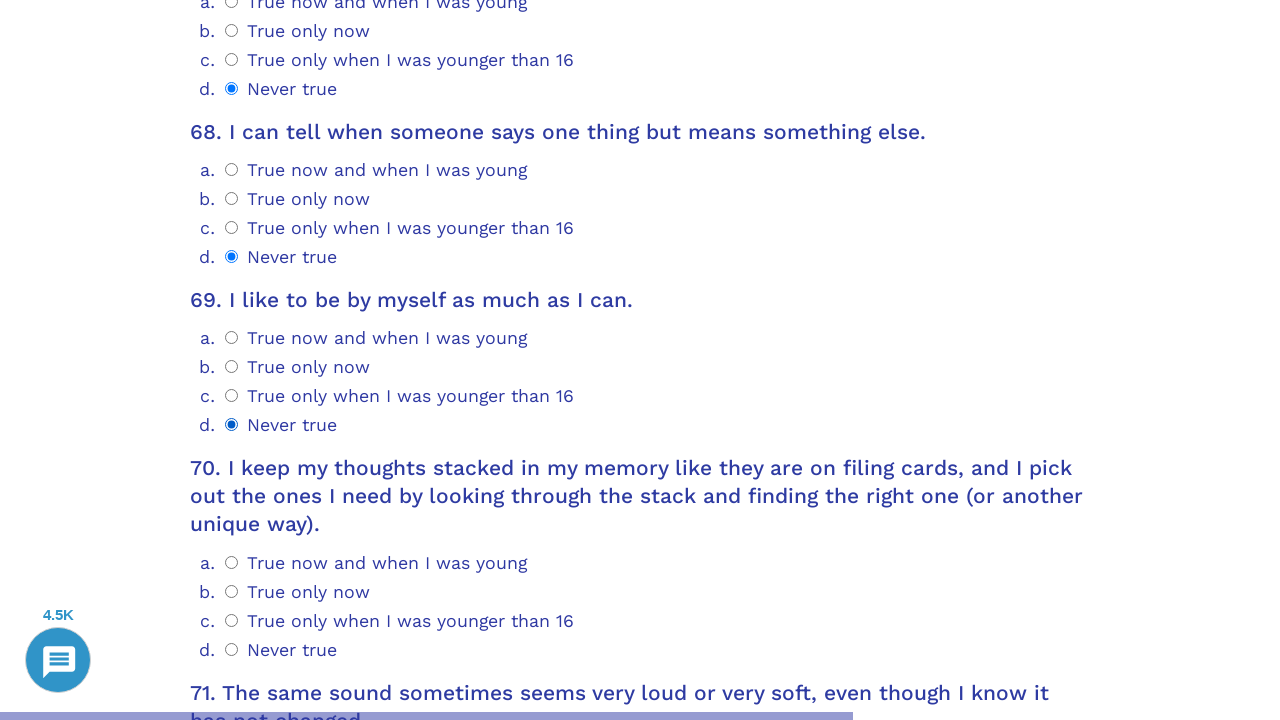

Selected option 3 for question 70 at (232, 649) on .psychometrics-items-container.item-70 .psychometrics-option-radio >> nth=3
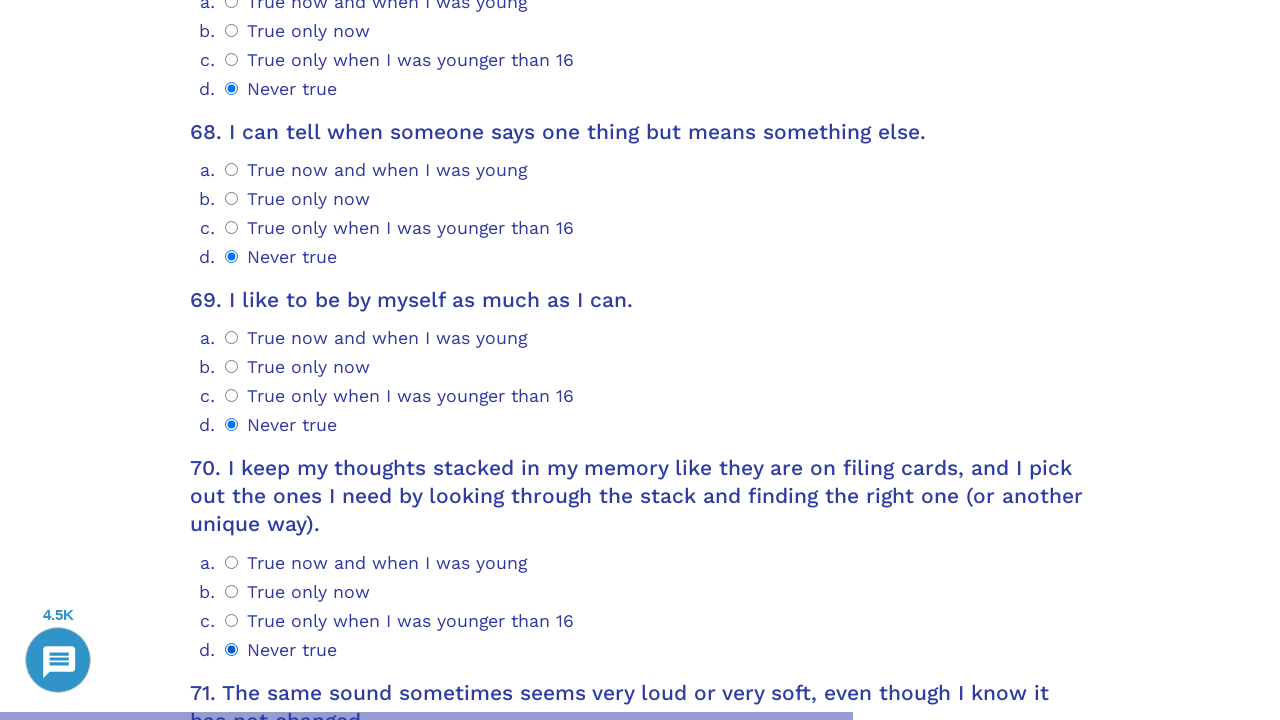

Question 71 container loaded
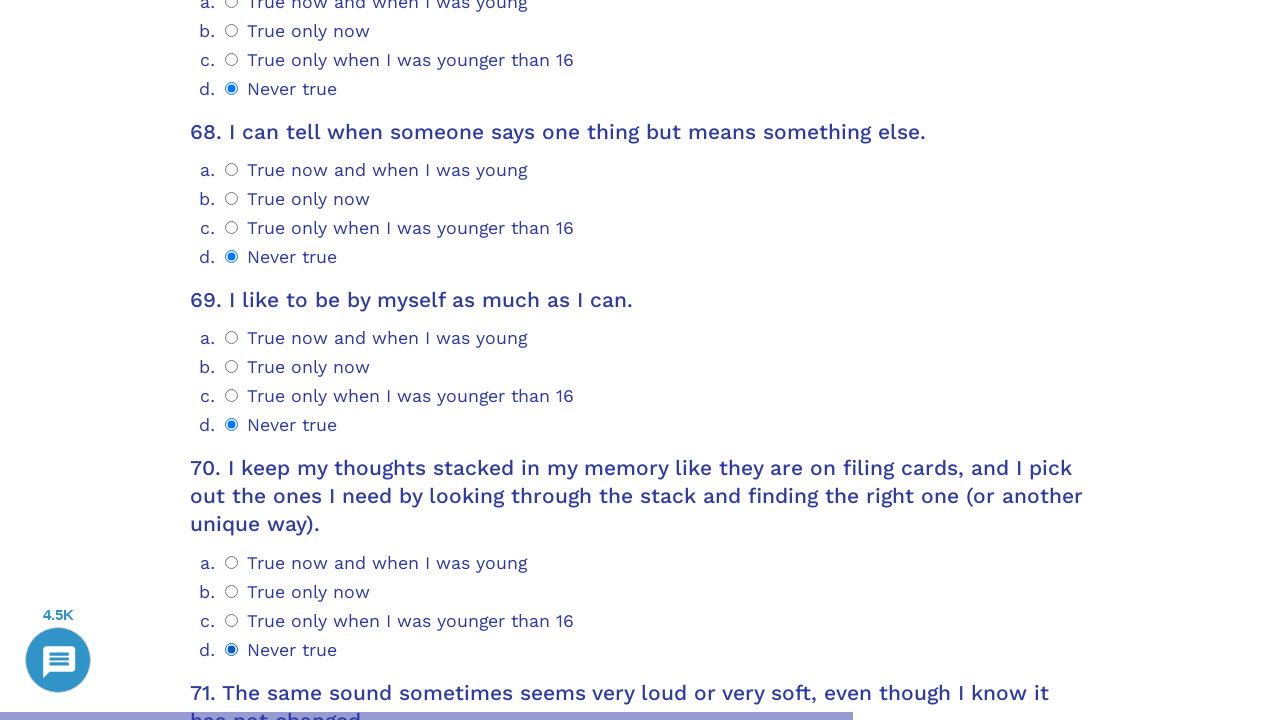

Scrolled question 71 into view
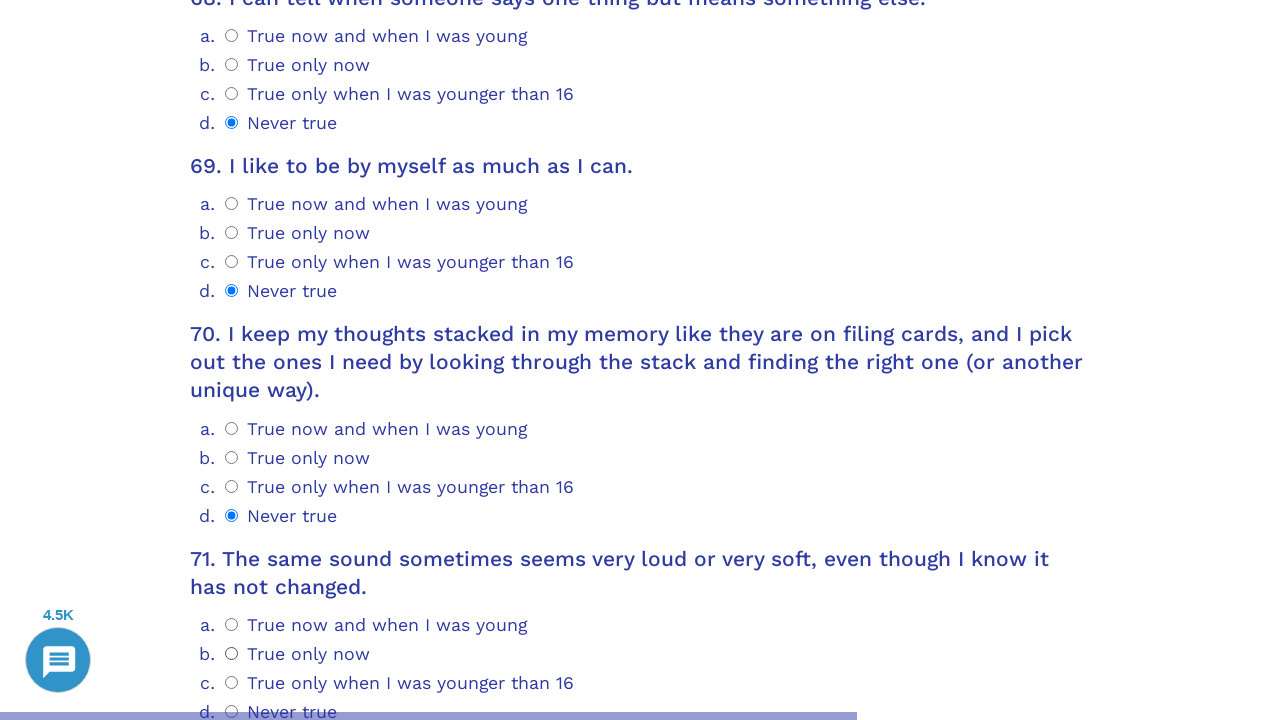

Selected option 0 for question 71 at (232, 624) on .psychometrics-items-container.item-71 .psychometrics-option-radio >> nth=0
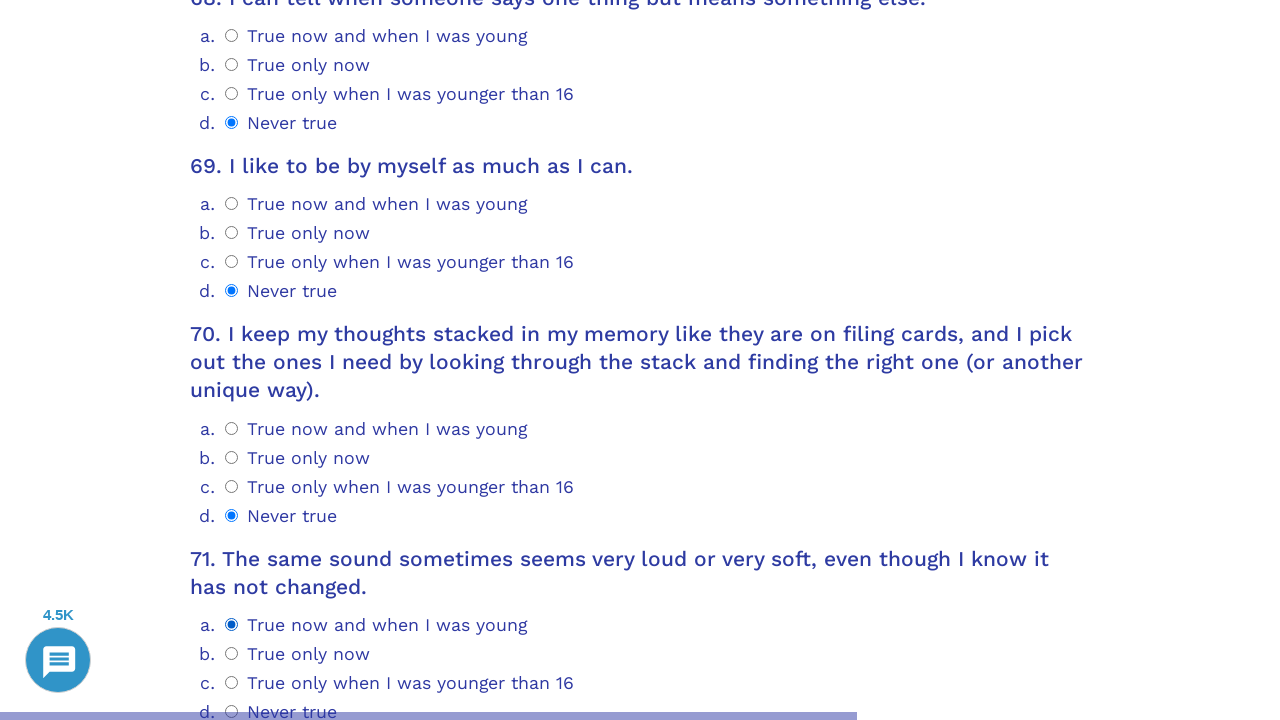

Question 72 container loaded
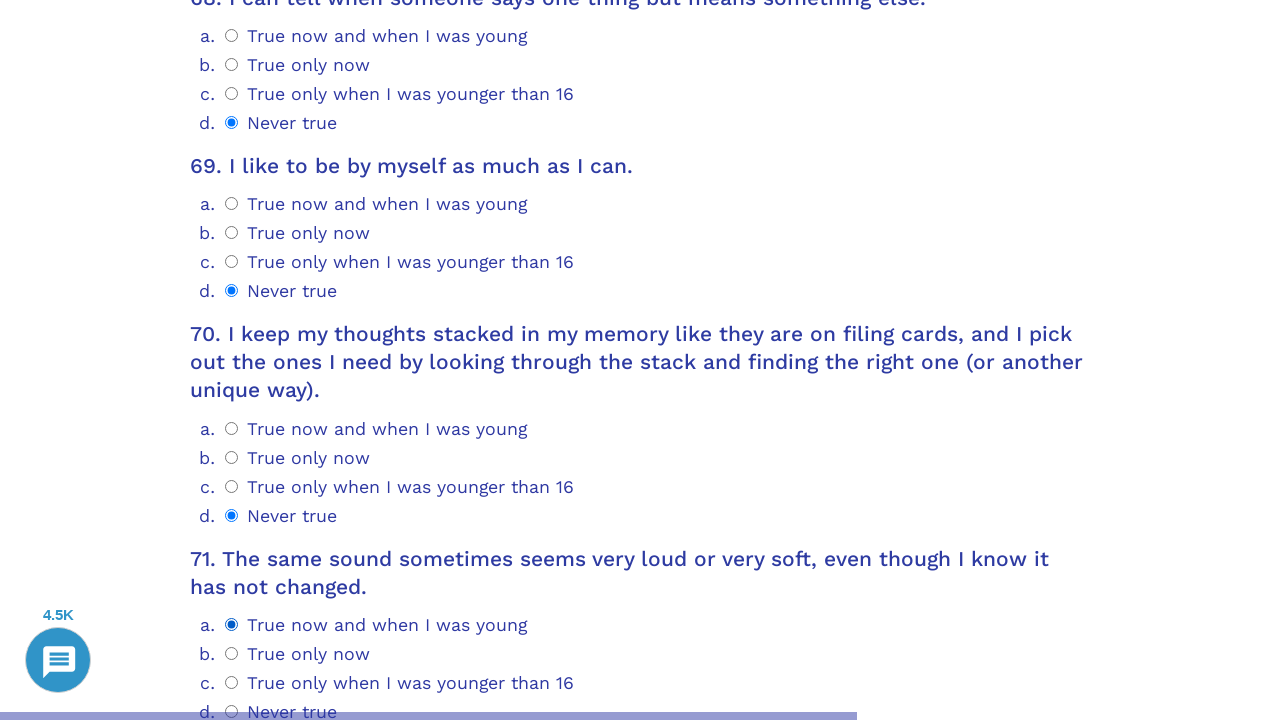

Scrolled question 72 into view
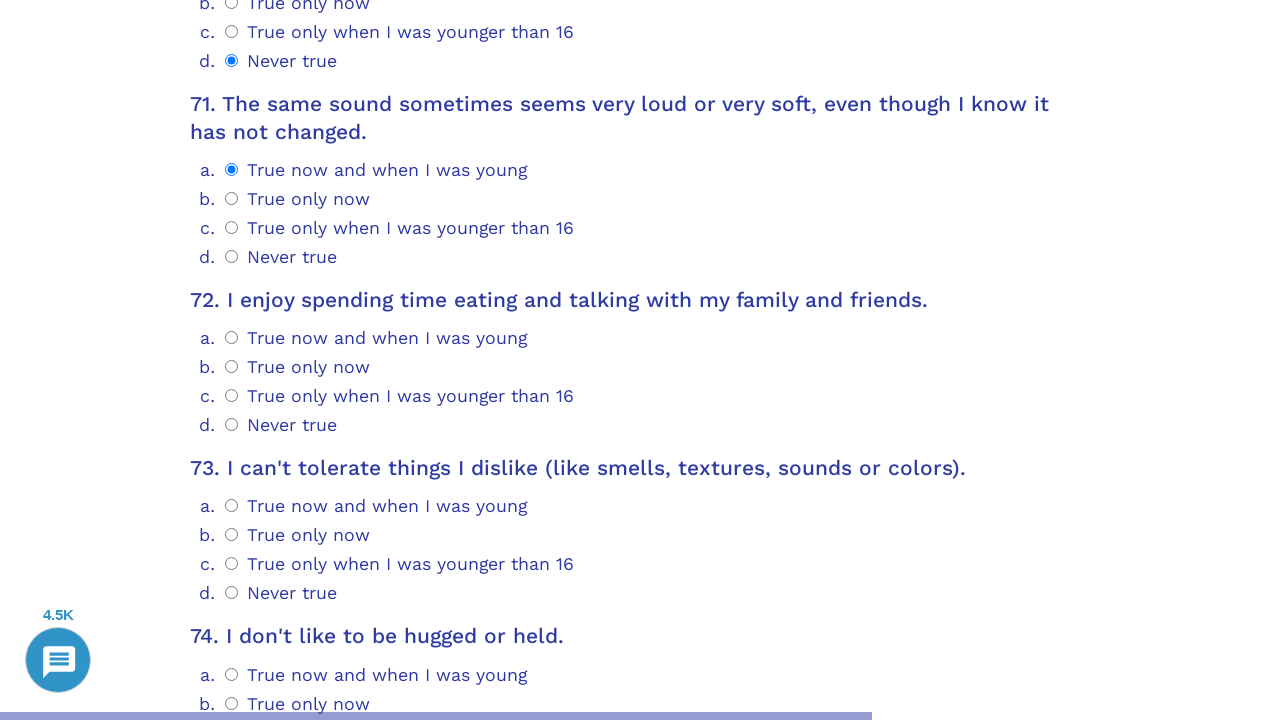

Selected option 0 for question 72 at (232, 338) on .psychometrics-items-container.item-72 .psychometrics-option-radio >> nth=0
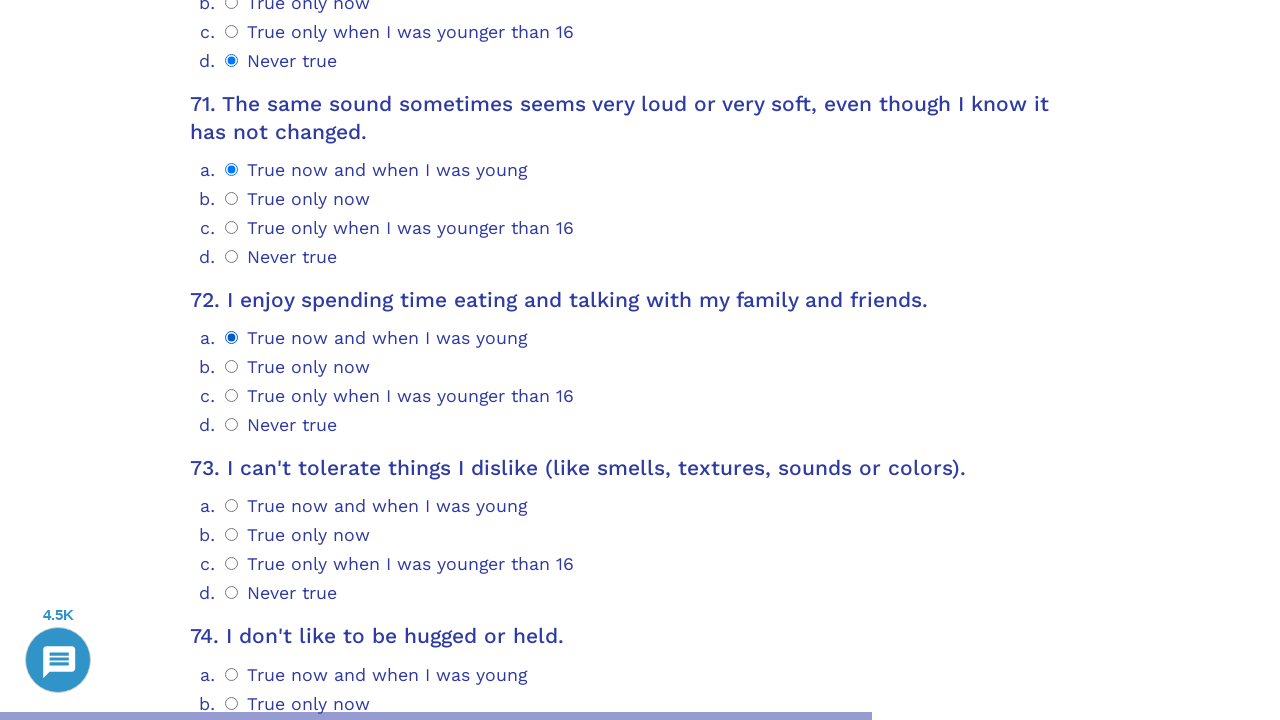

Question 73 container loaded
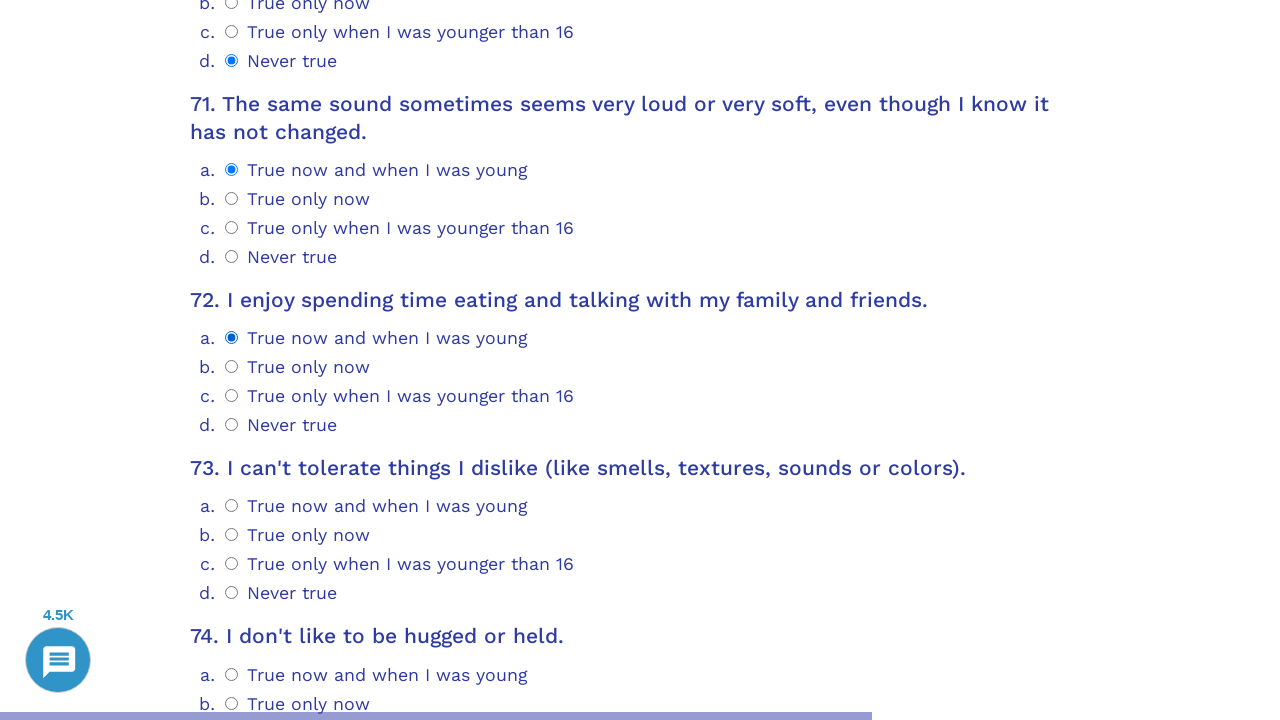

Scrolled question 73 into view
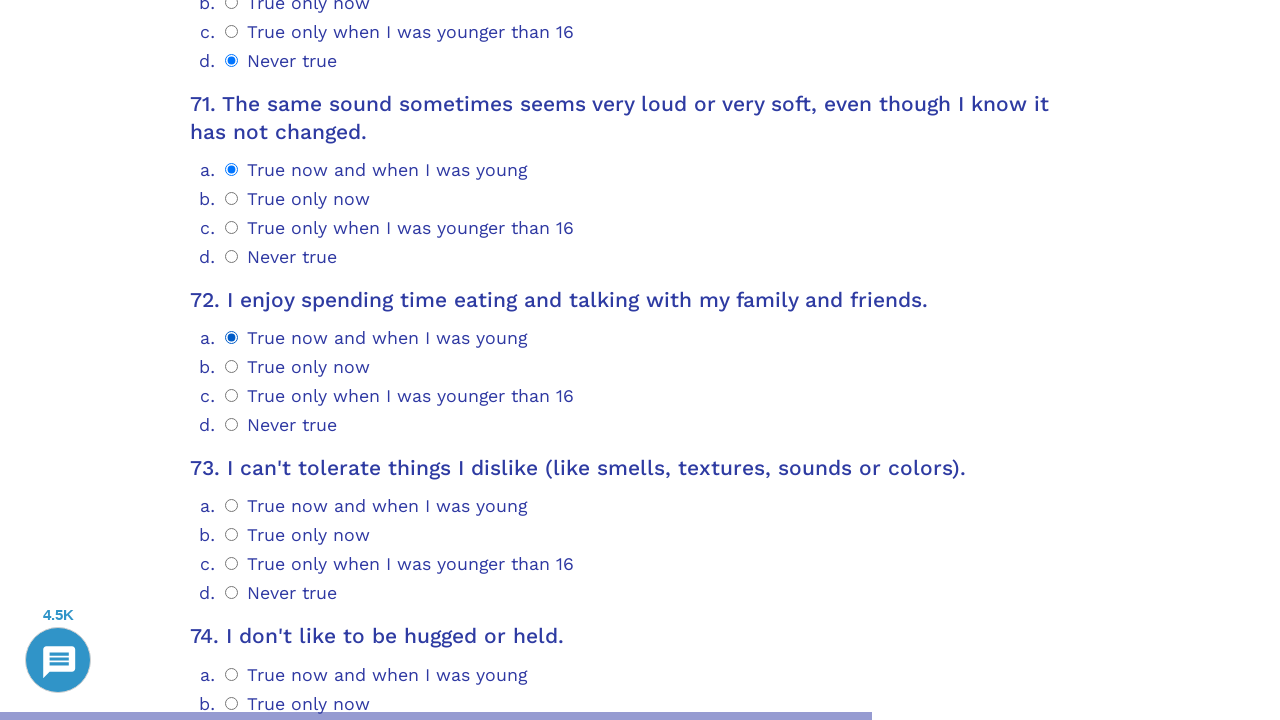

Selected option 0 for question 73 at (232, 506) on .psychometrics-items-container.item-73 .psychometrics-option-radio >> nth=0
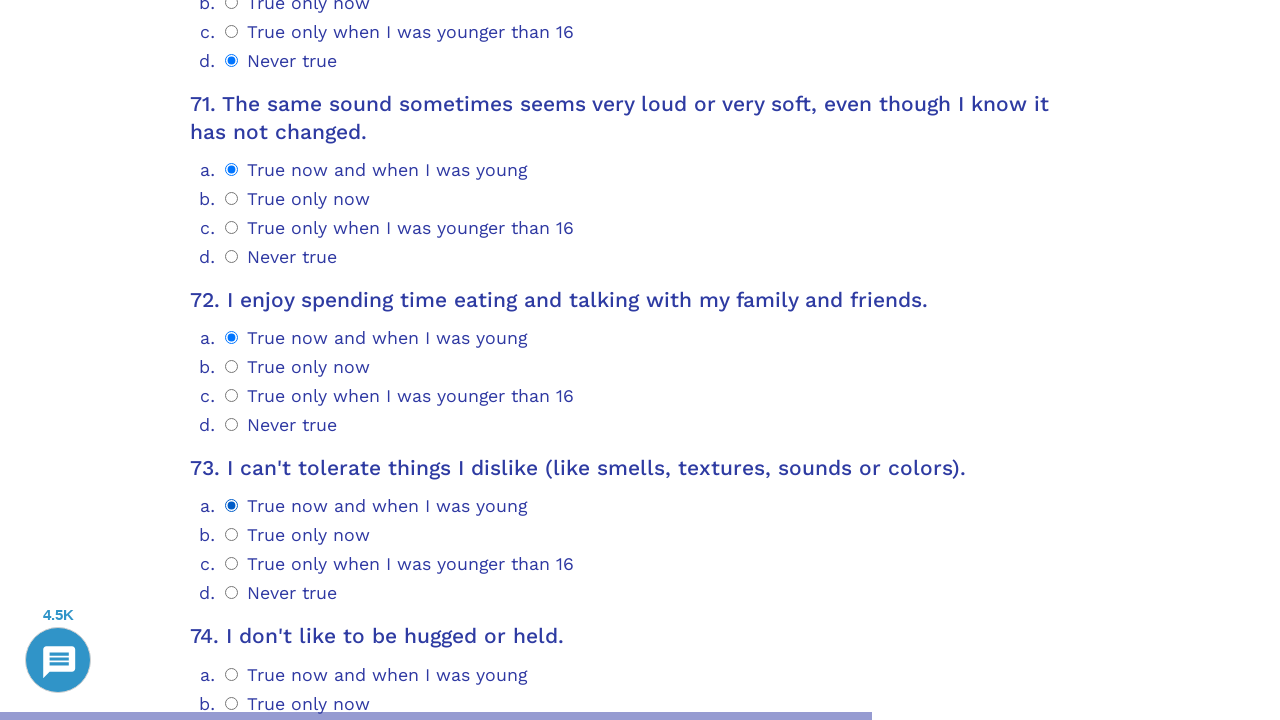

Question 74 container loaded
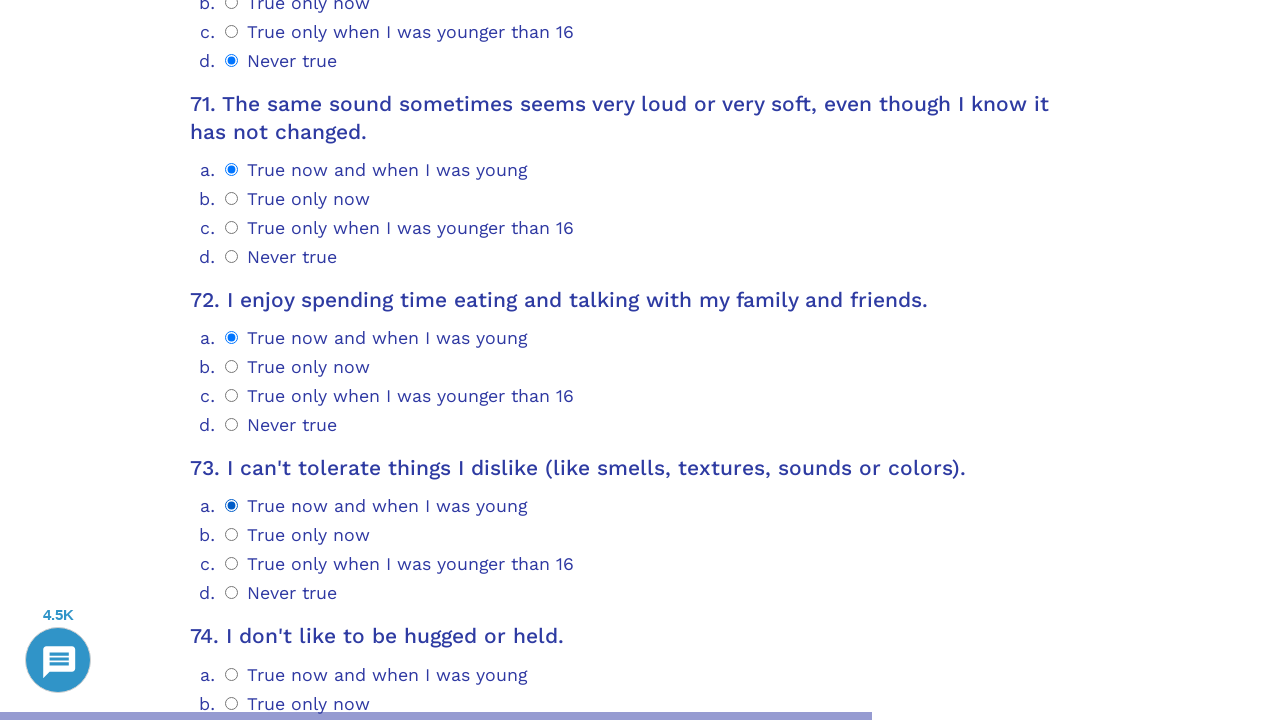

Scrolled question 74 into view
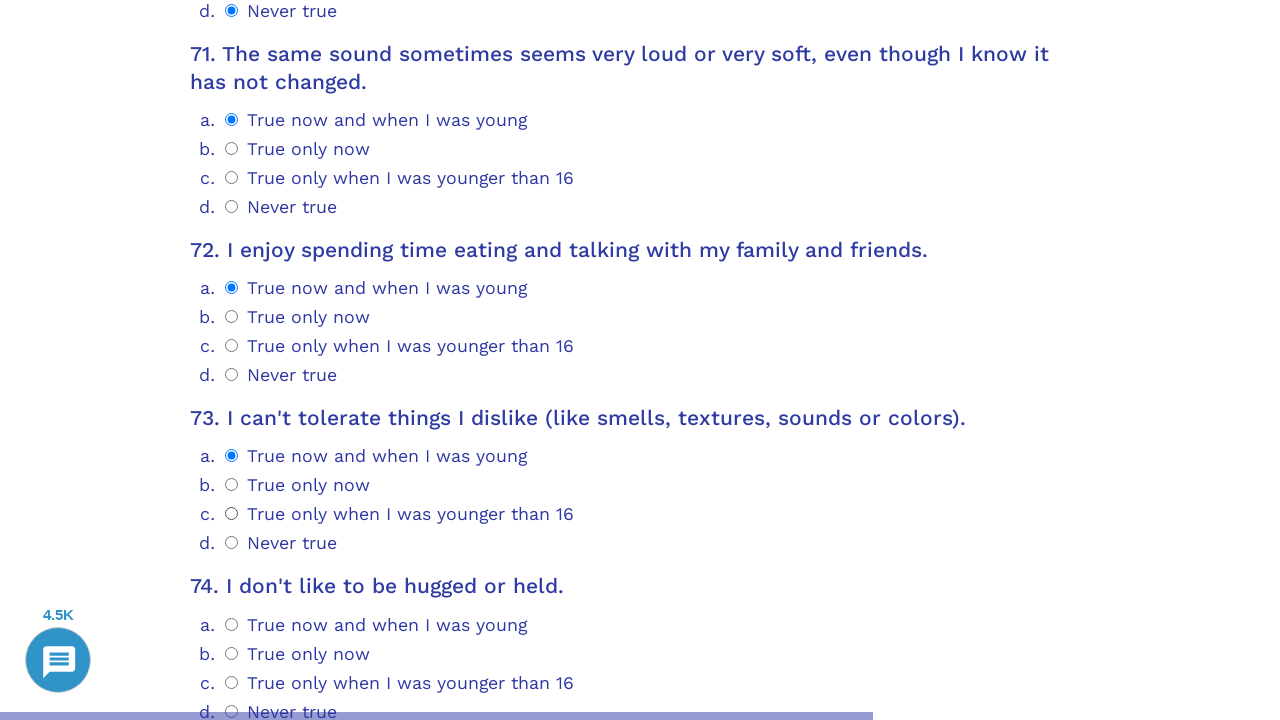

Selected option 0 for question 74 at (232, 624) on .psychometrics-items-container.item-74 .psychometrics-option-radio >> nth=0
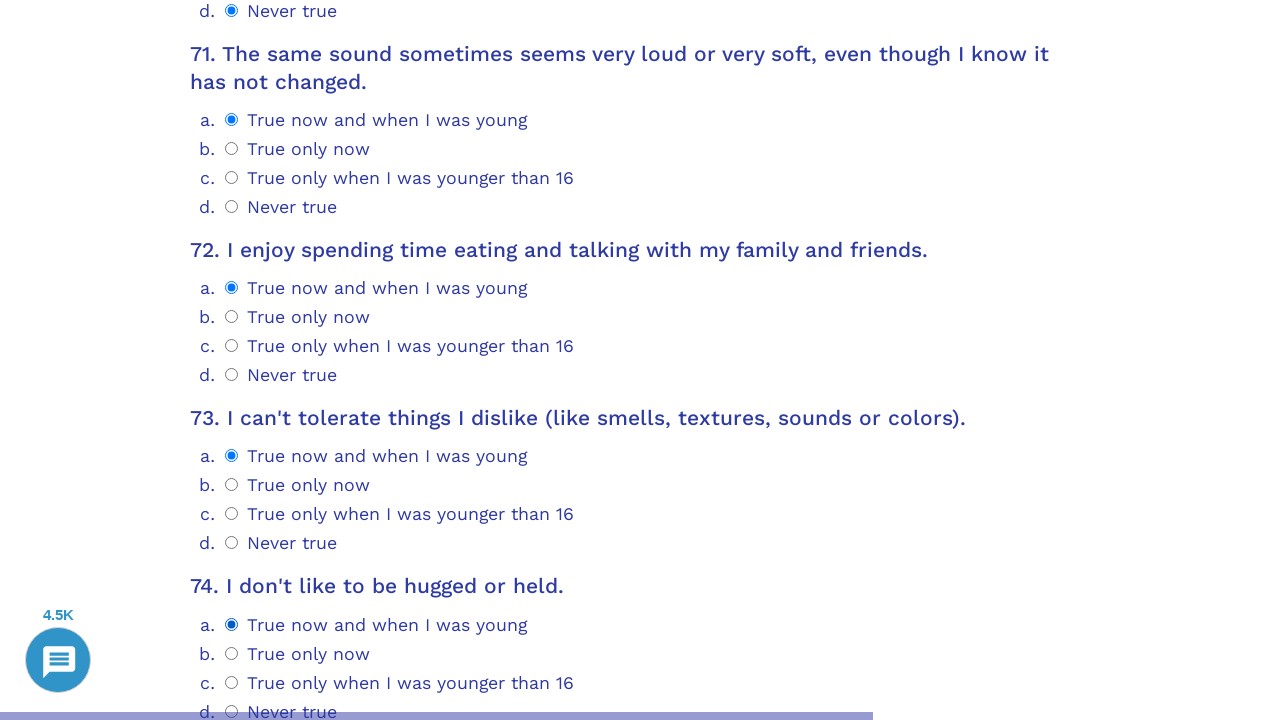

Question 75 container loaded
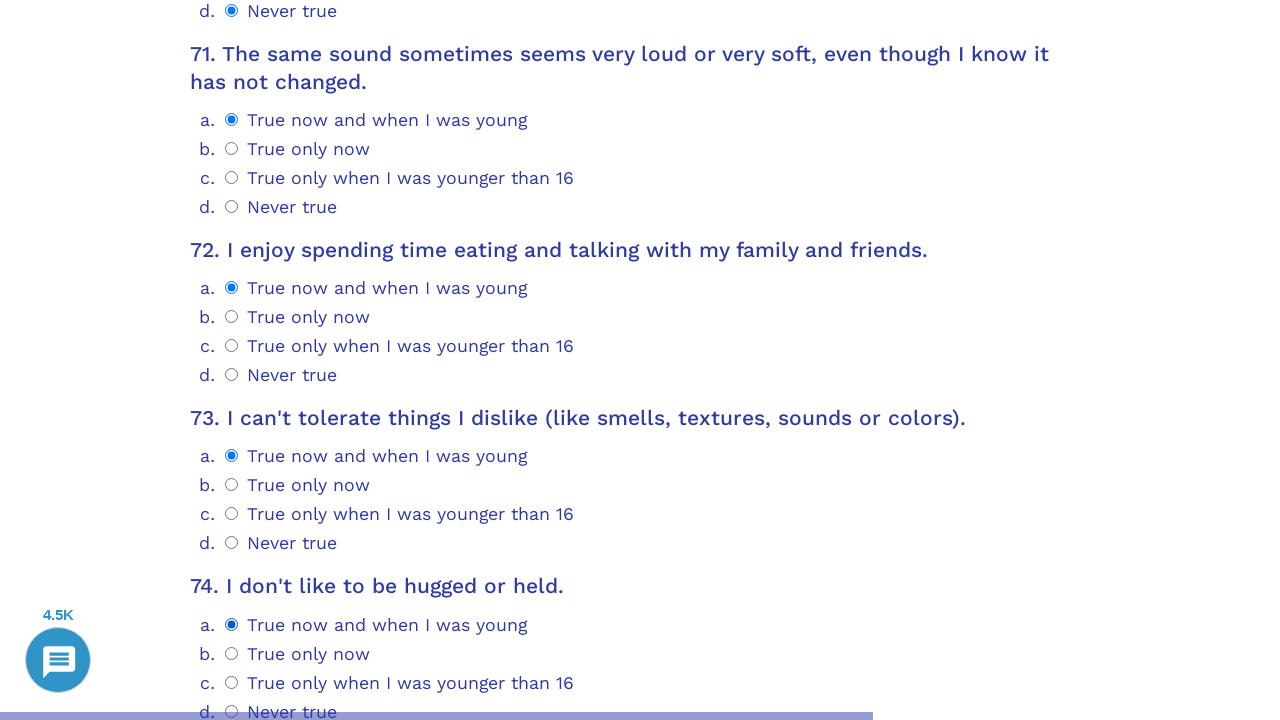

Scrolled question 75 into view
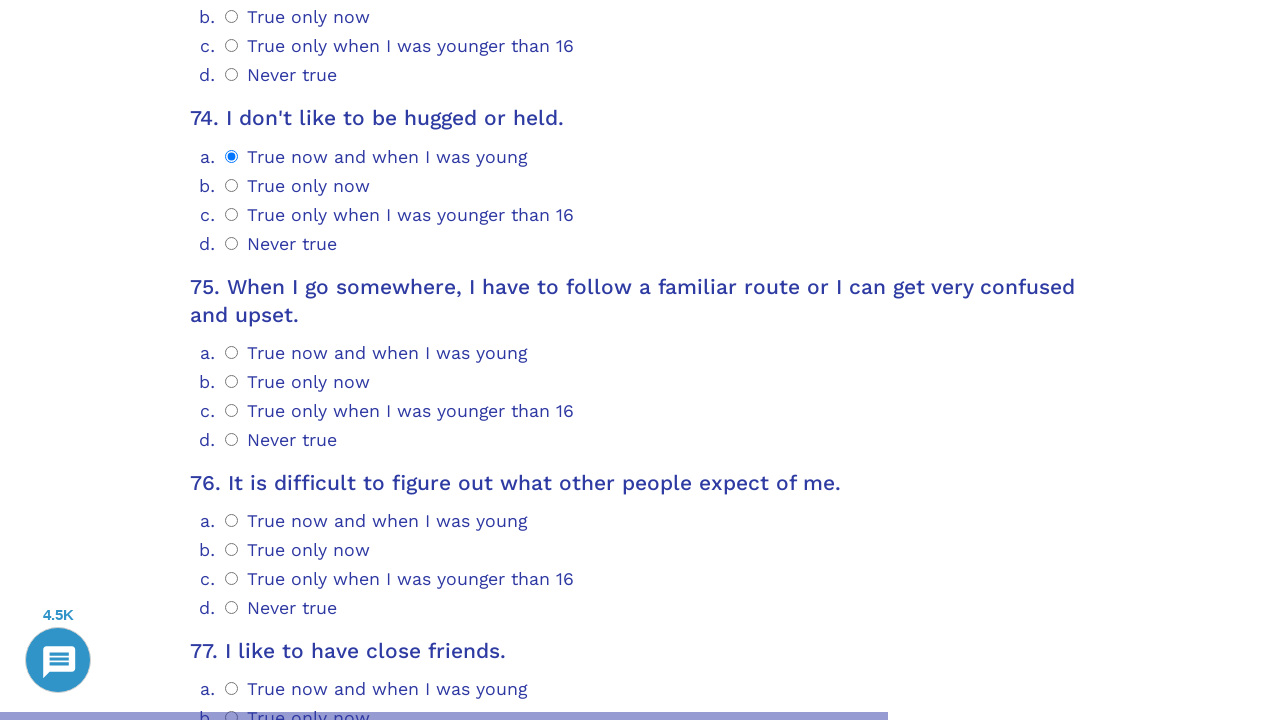

Selected option 0 for question 75 at (232, 352) on .psychometrics-items-container.item-75 .psychometrics-option-radio >> nth=0
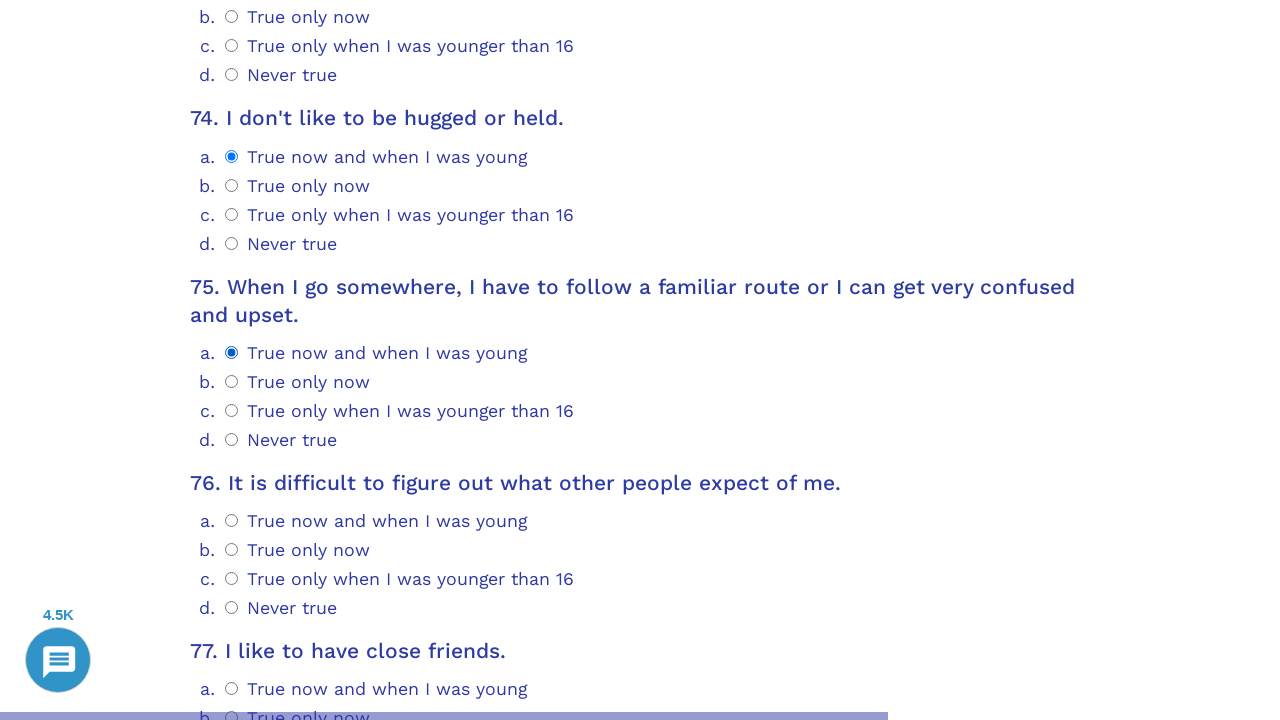

Question 76 container loaded
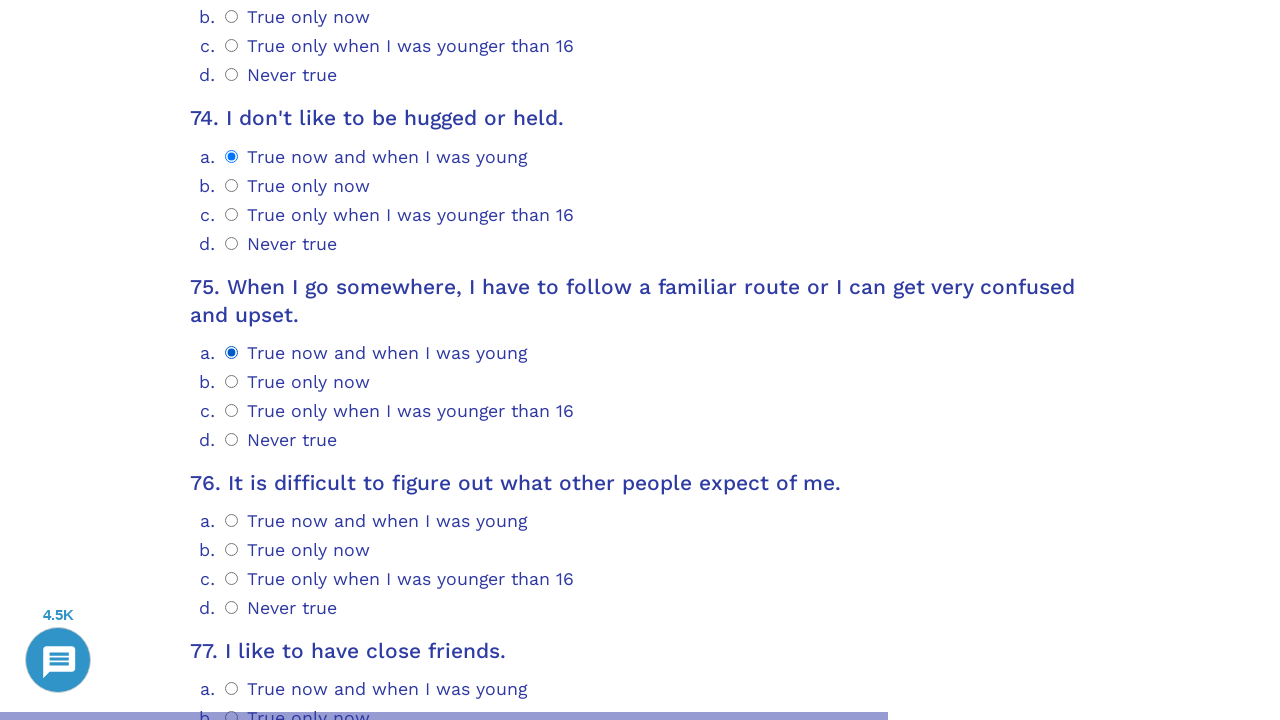

Scrolled question 76 into view
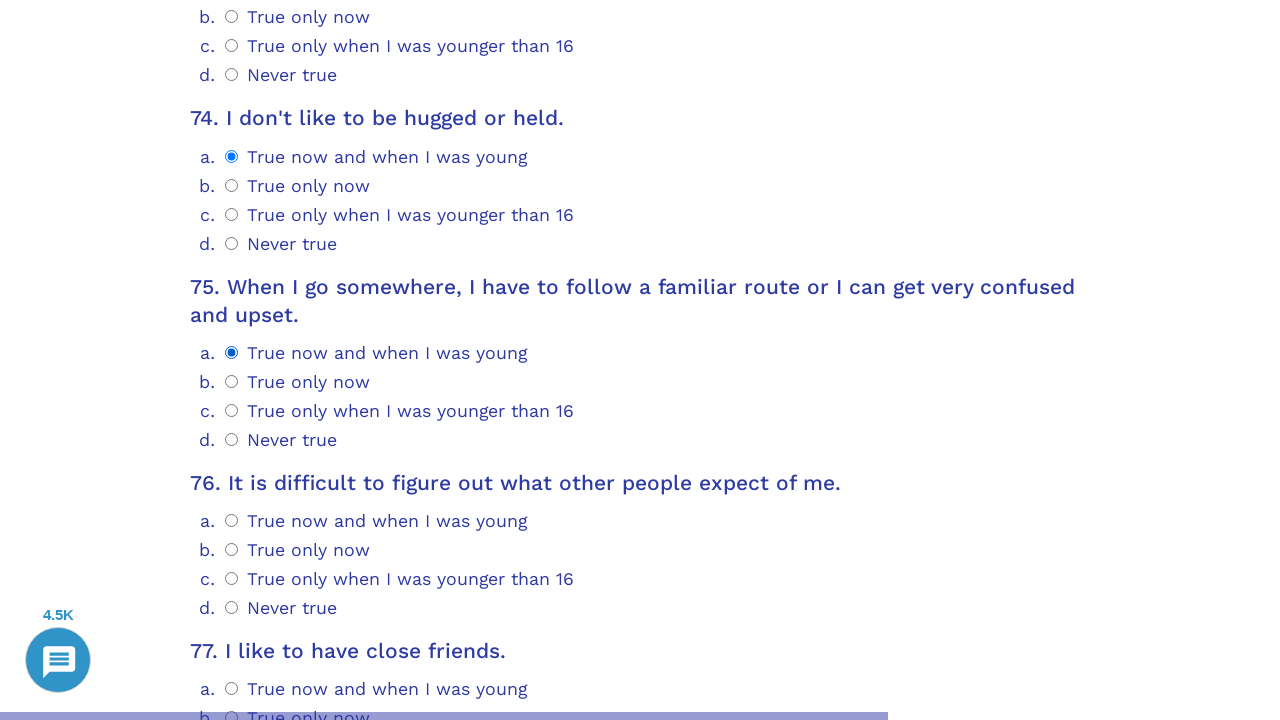

Selected option 3 for question 76 at (232, 608) on .psychometrics-items-container.item-76 .psychometrics-option-radio >> nth=3
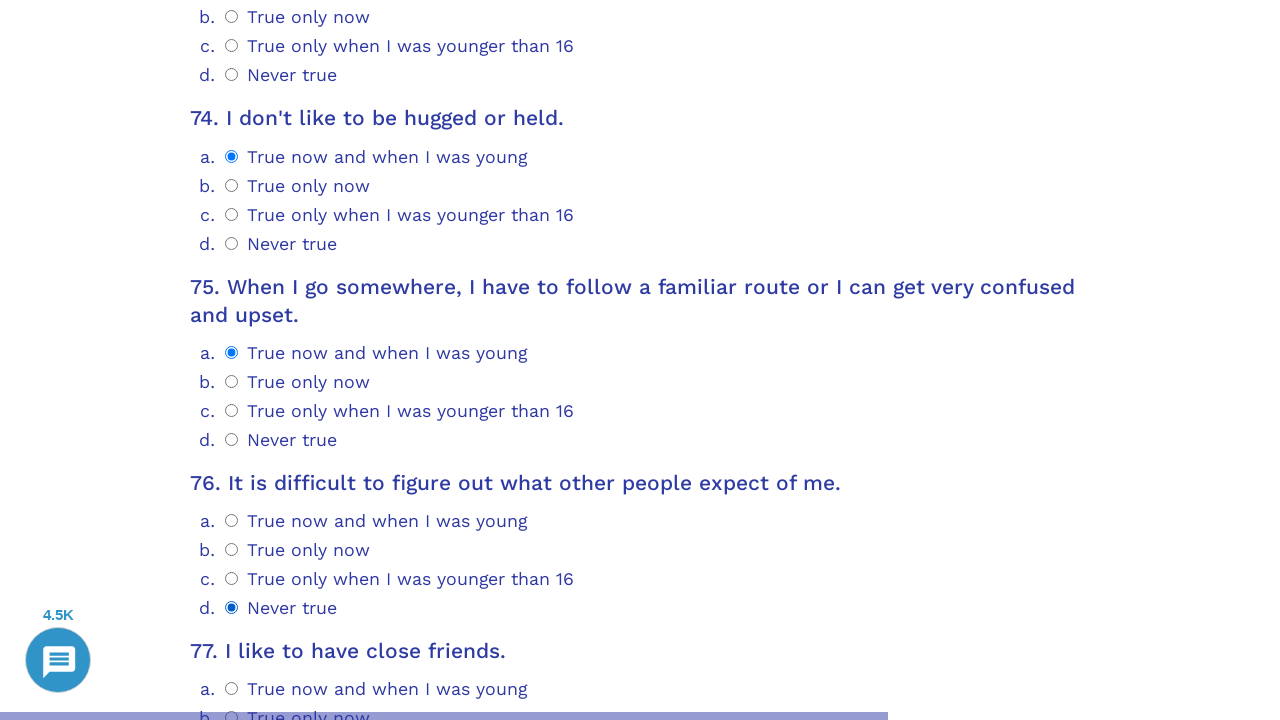

Question 77 container loaded
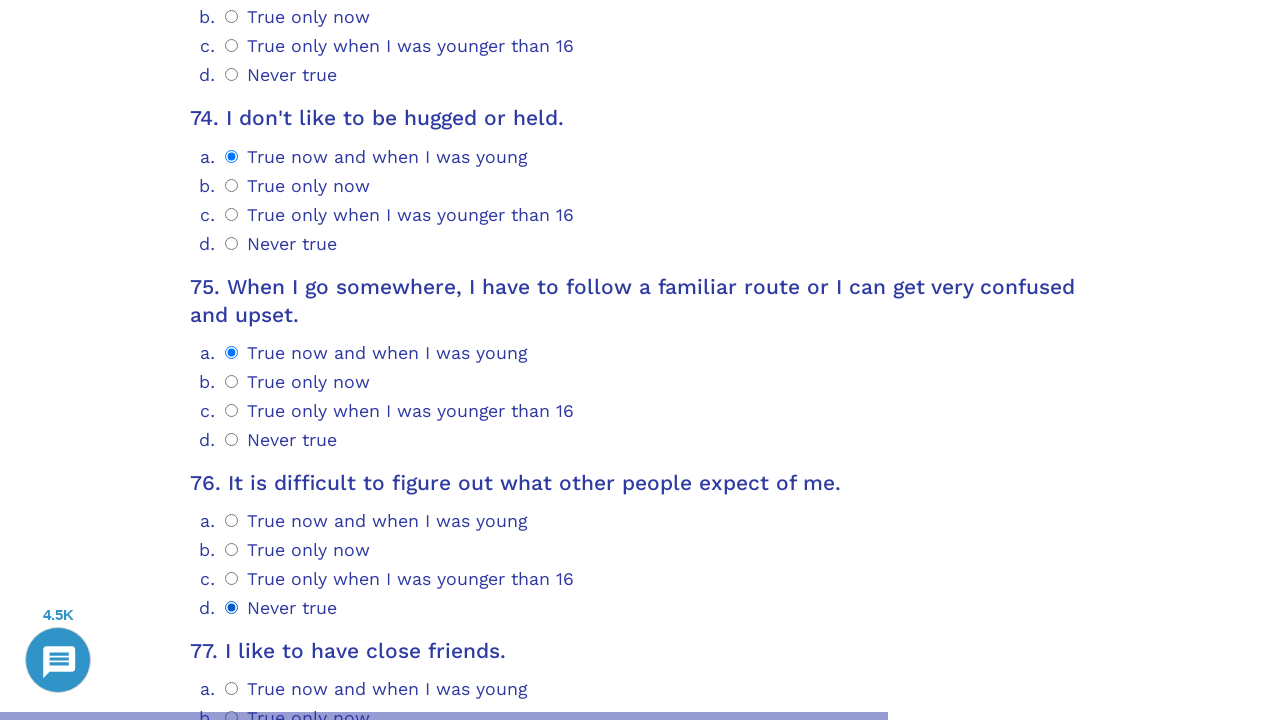

Scrolled question 77 into view
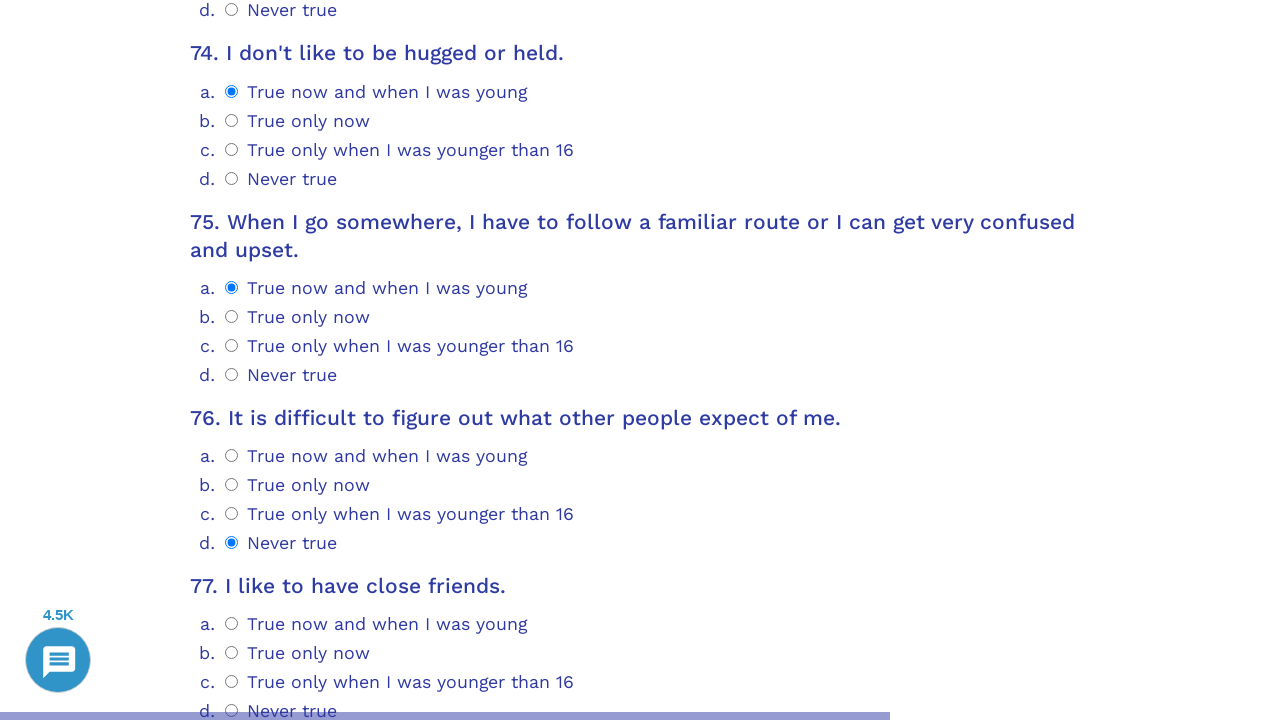

Selected option 3 for question 77 at (232, 711) on .psychometrics-items-container.item-77 .psychometrics-option-radio >> nth=3
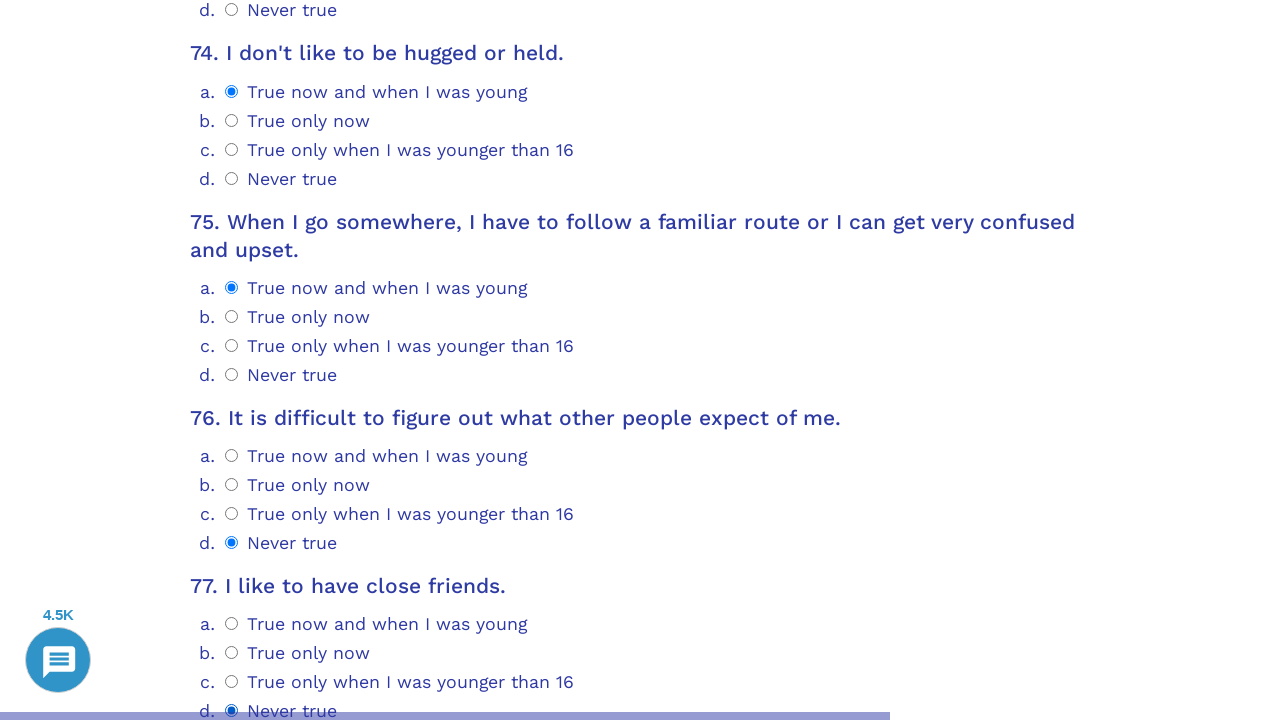

Question 78 container loaded
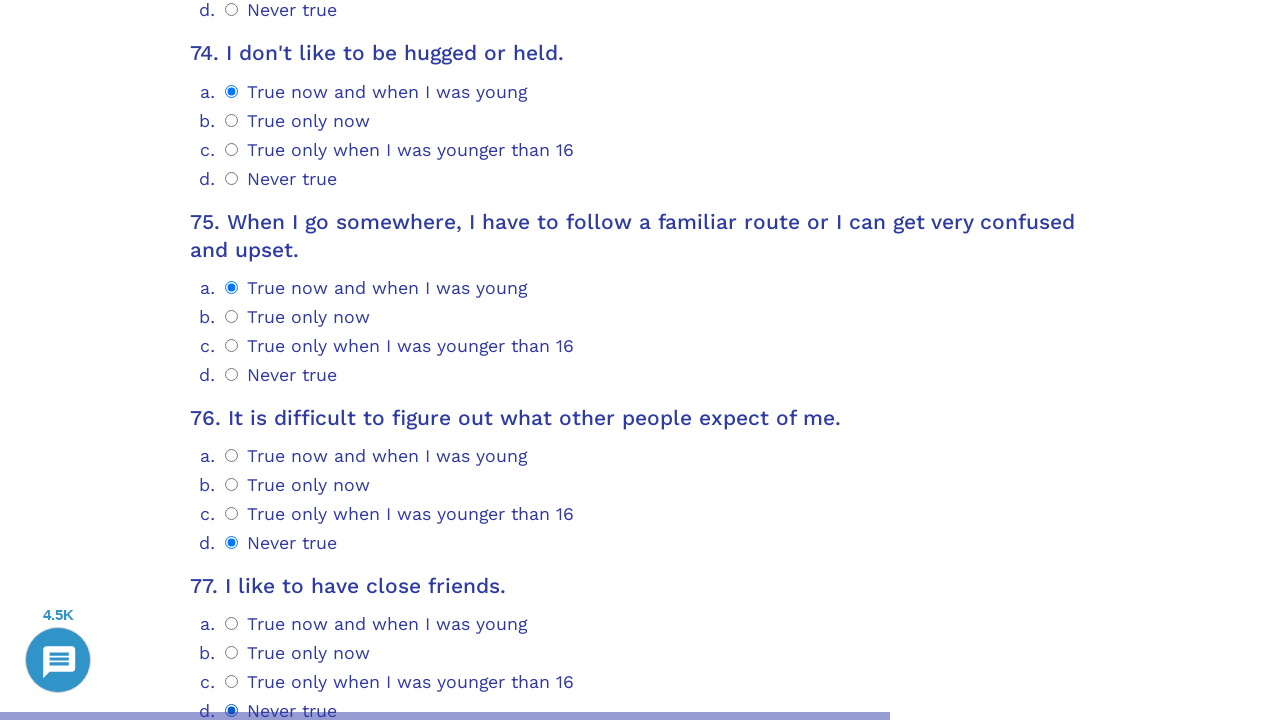

Scrolled question 78 into view
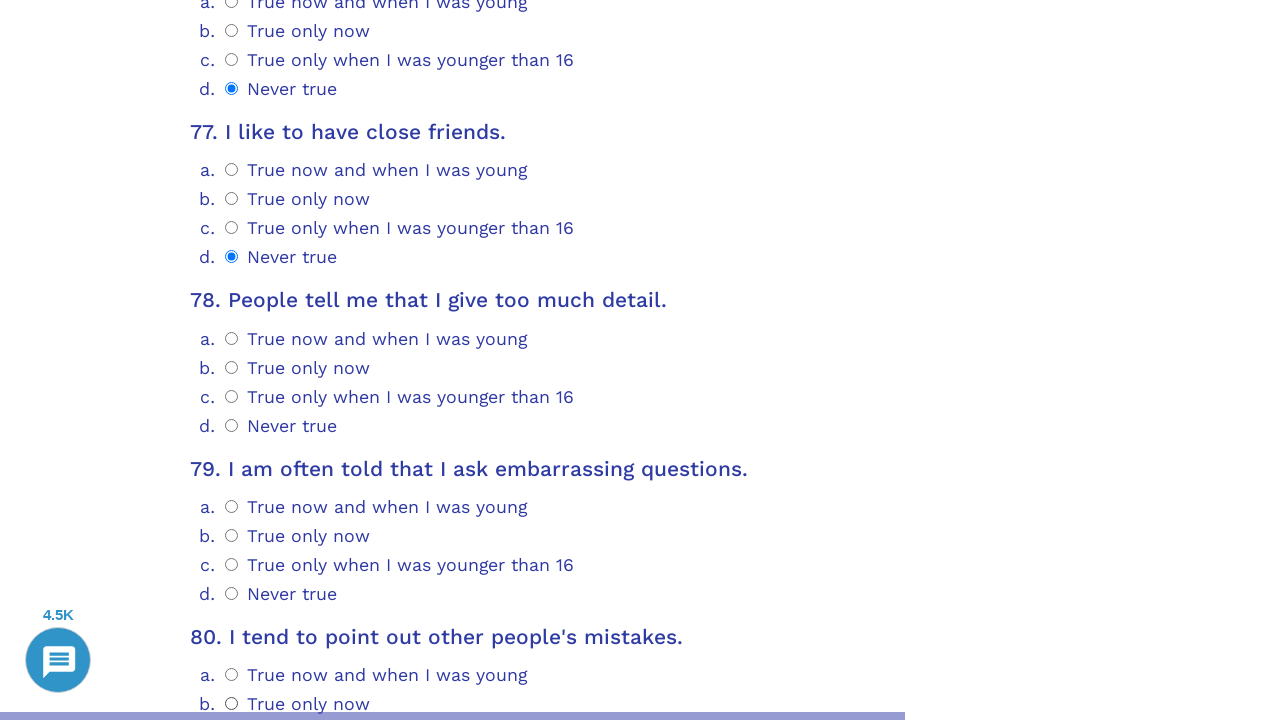

Selected option 3 for question 78 at (232, 425) on .psychometrics-items-container.item-78 .psychometrics-option-radio >> nth=3
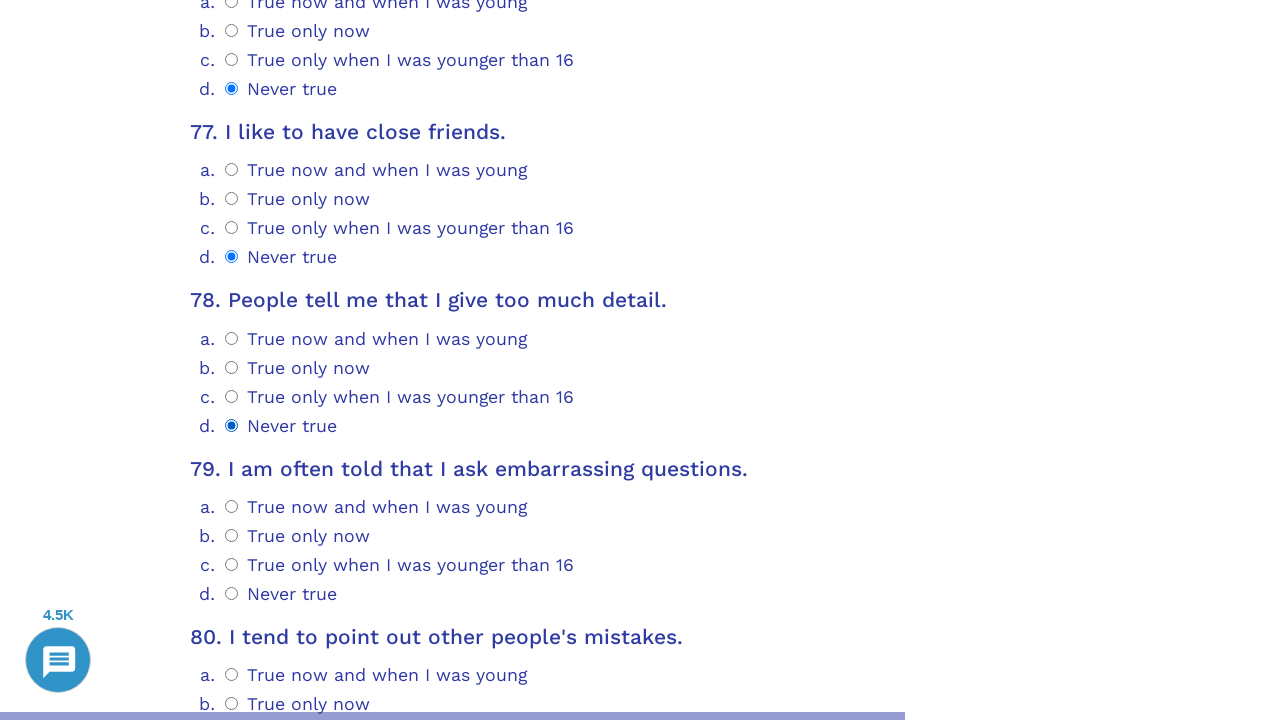

Question 79 container loaded
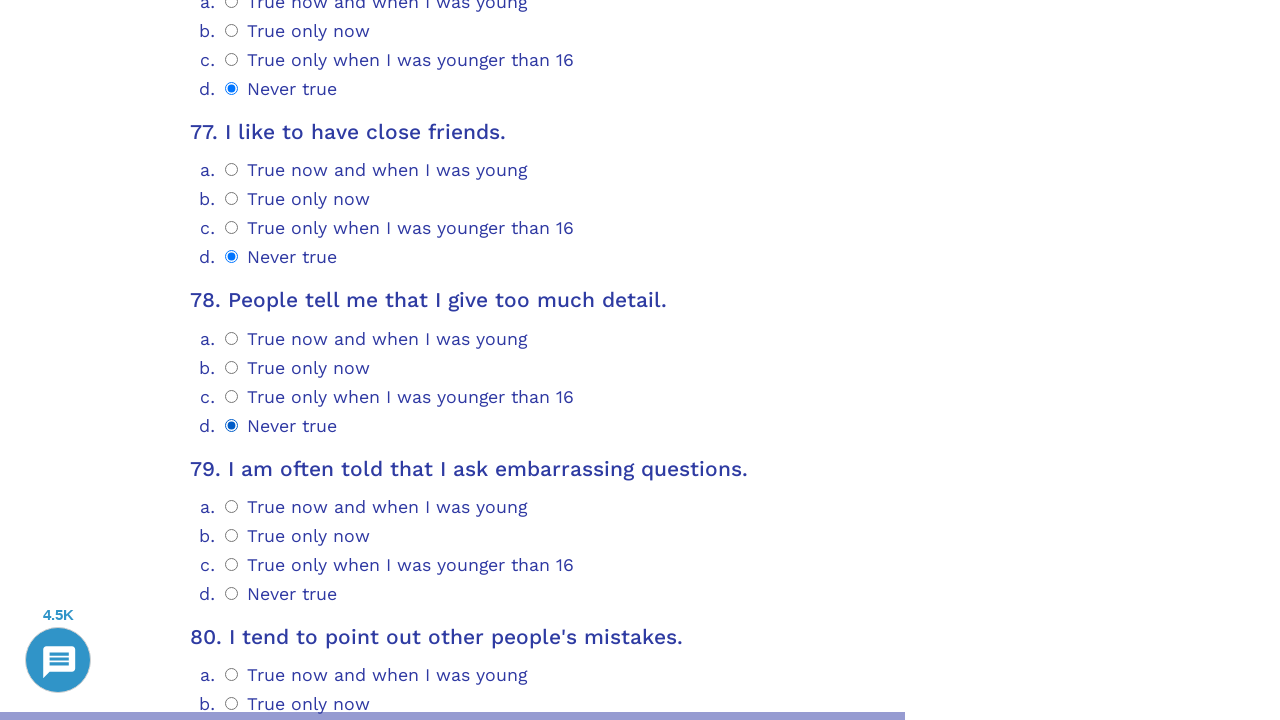

Scrolled question 79 into view
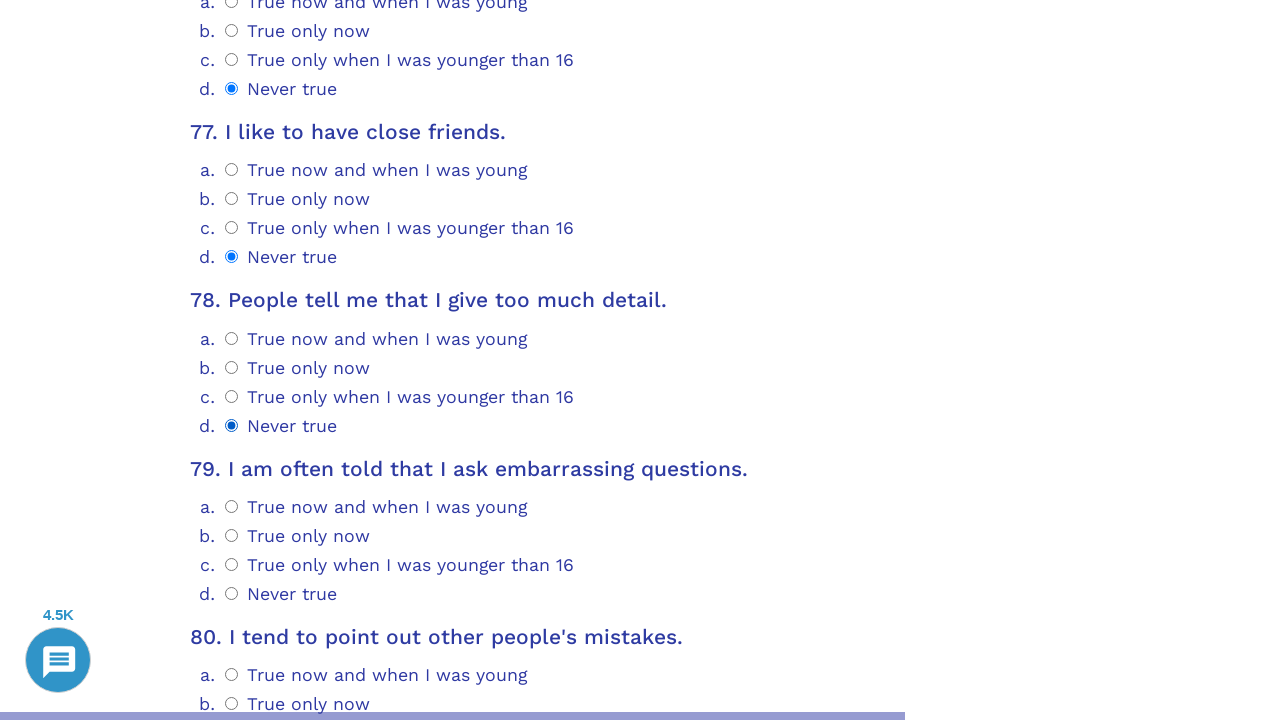

Selected option 3 for question 79 at (232, 593) on .psychometrics-items-container.item-79 .psychometrics-option-radio >> nth=3
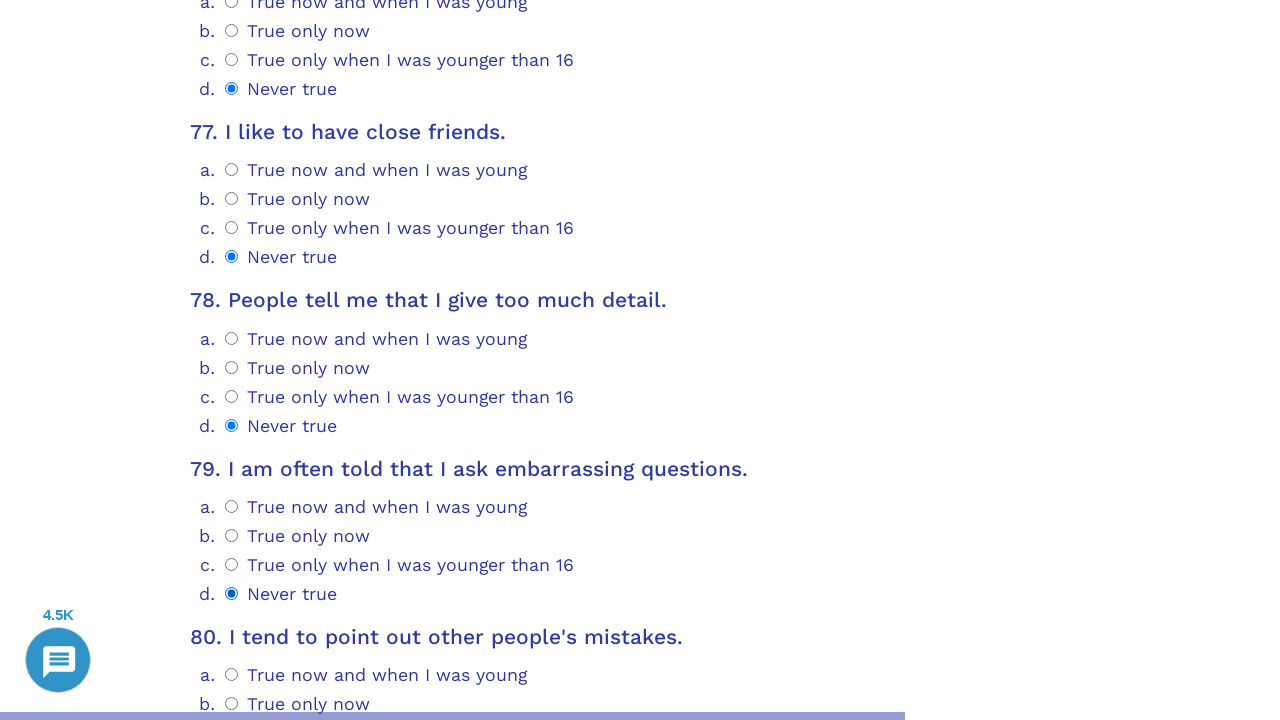

Question 80 container loaded
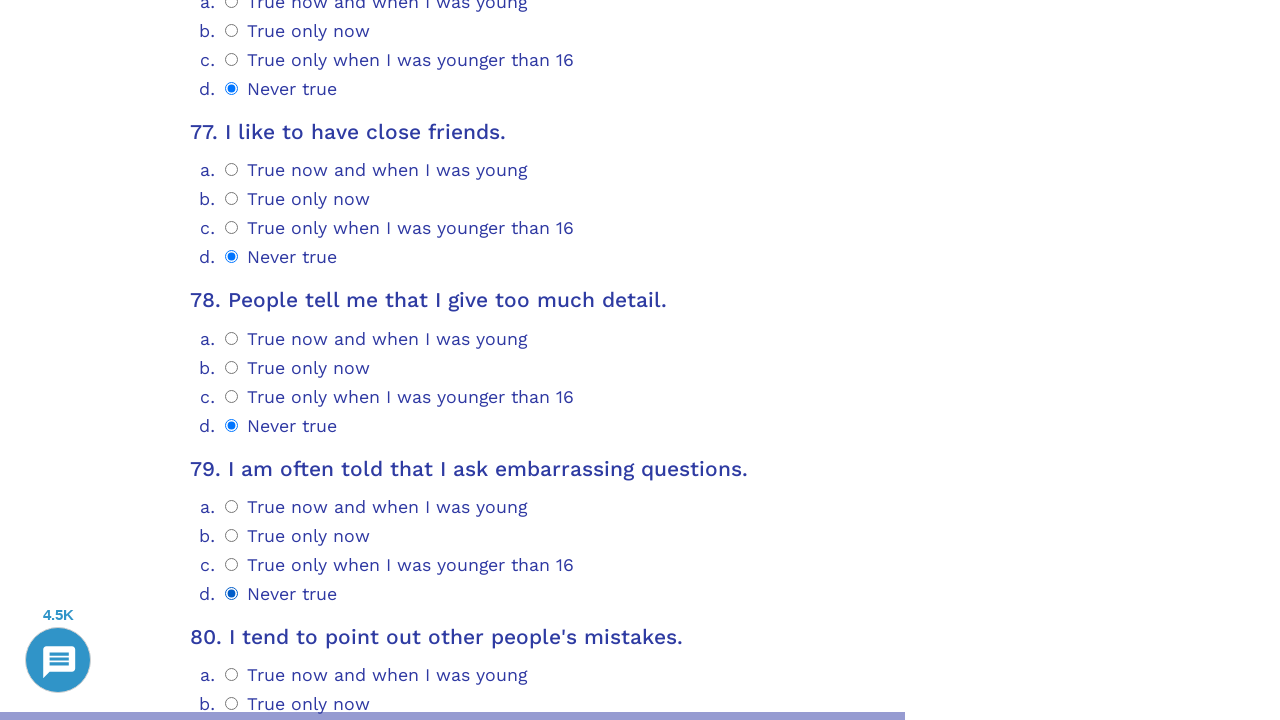

Scrolled question 80 into view
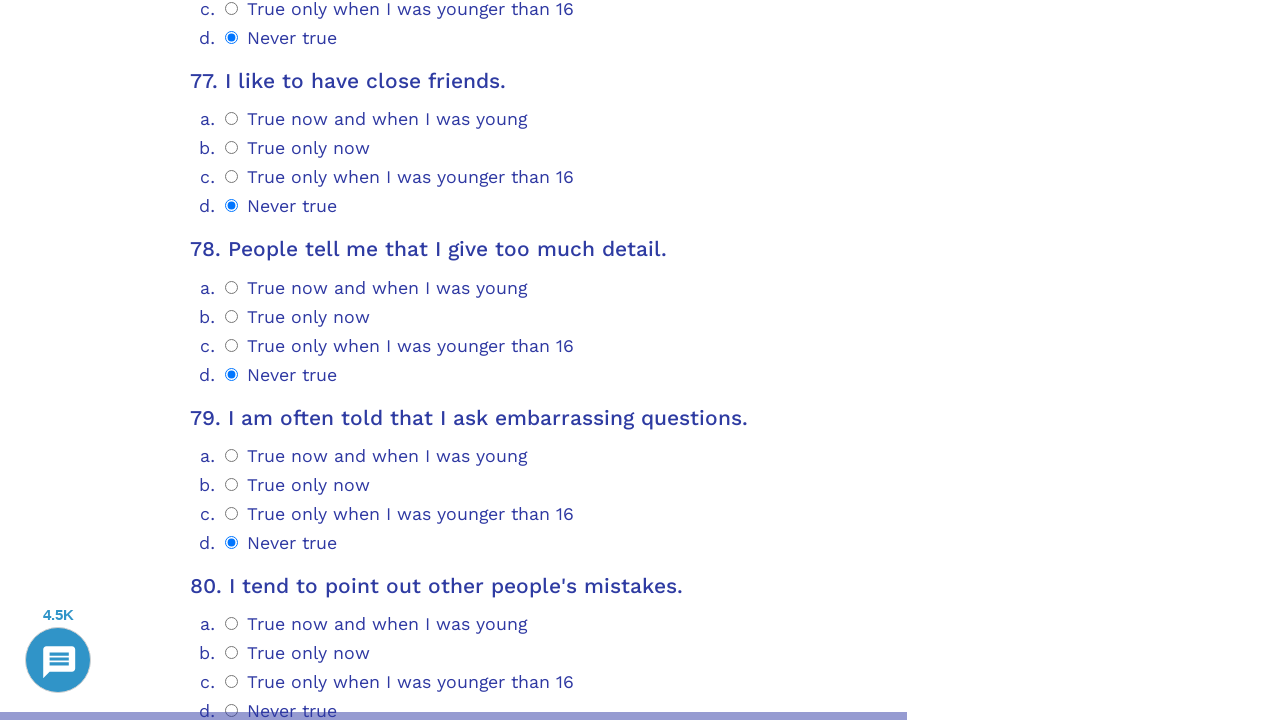

Selected option 3 for question 80 at (232, 711) on .psychometrics-items-container.item-80 .psychometrics-option-radio >> nth=3
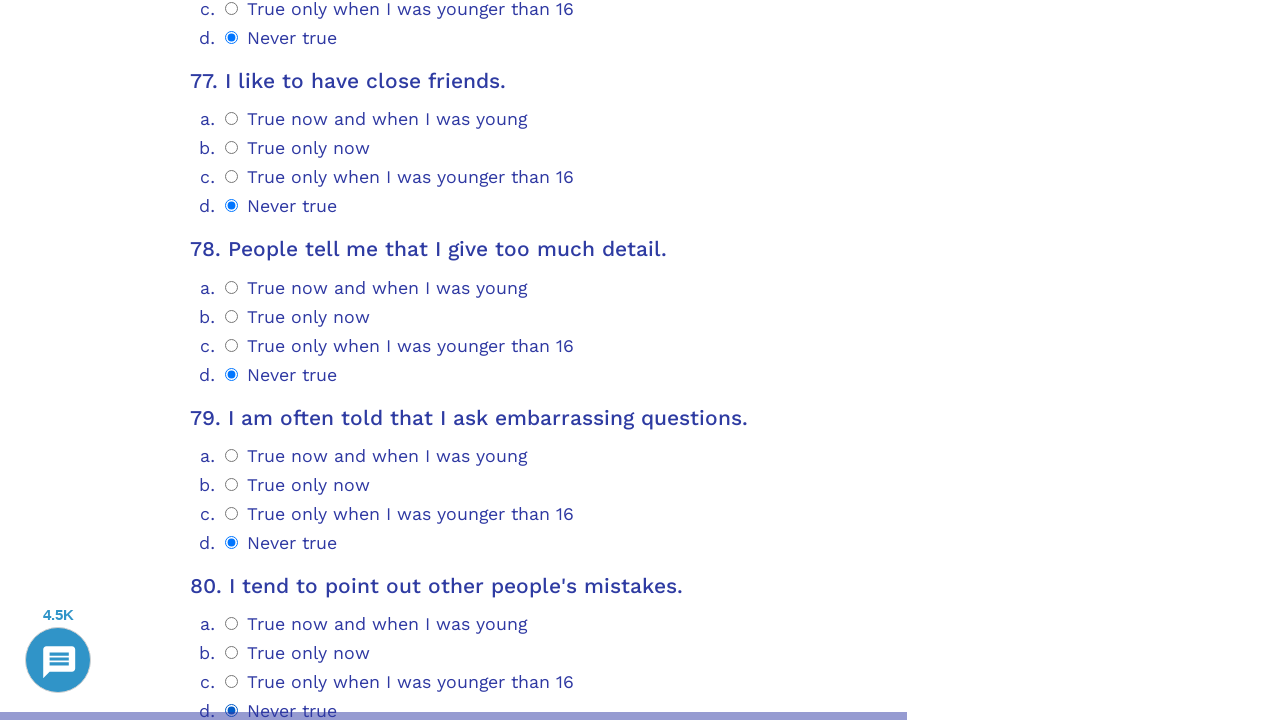

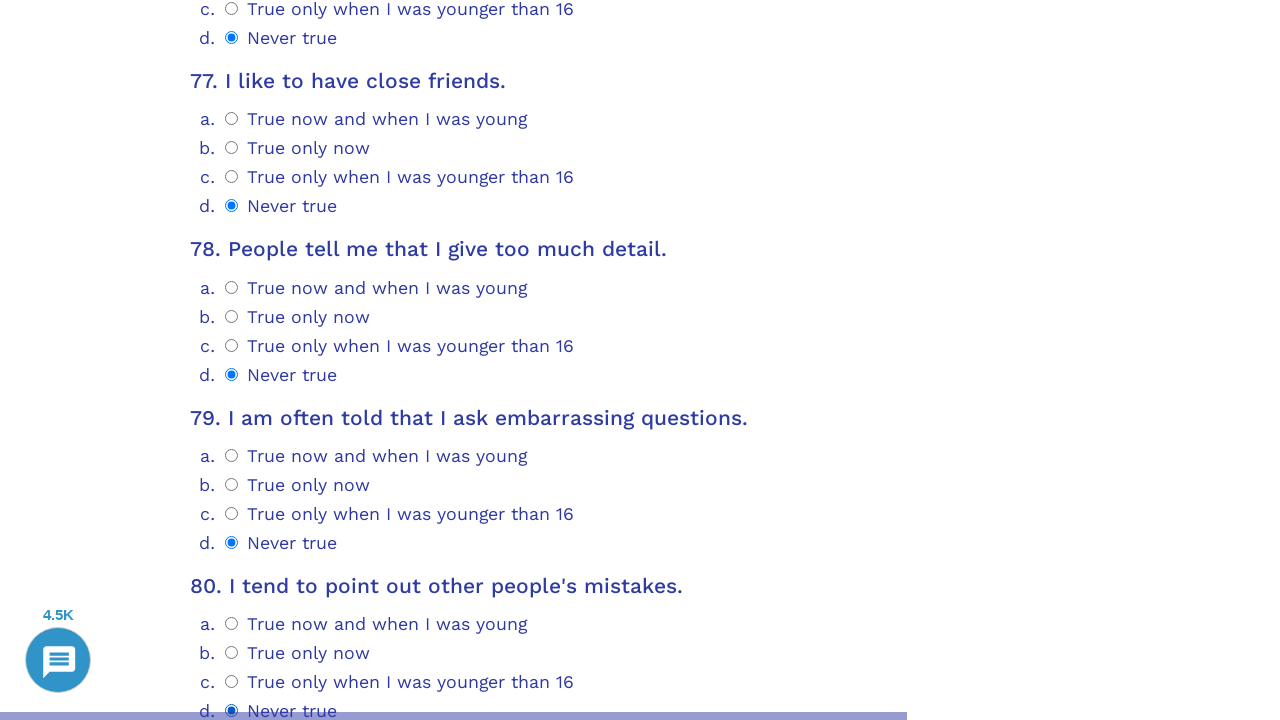